Tests file download functionality by navigating to a download page, finding all download links with valid file extensions, and clicking on them to initiate downloads.

Starting URL: https://the-internet.herokuapp.com/download

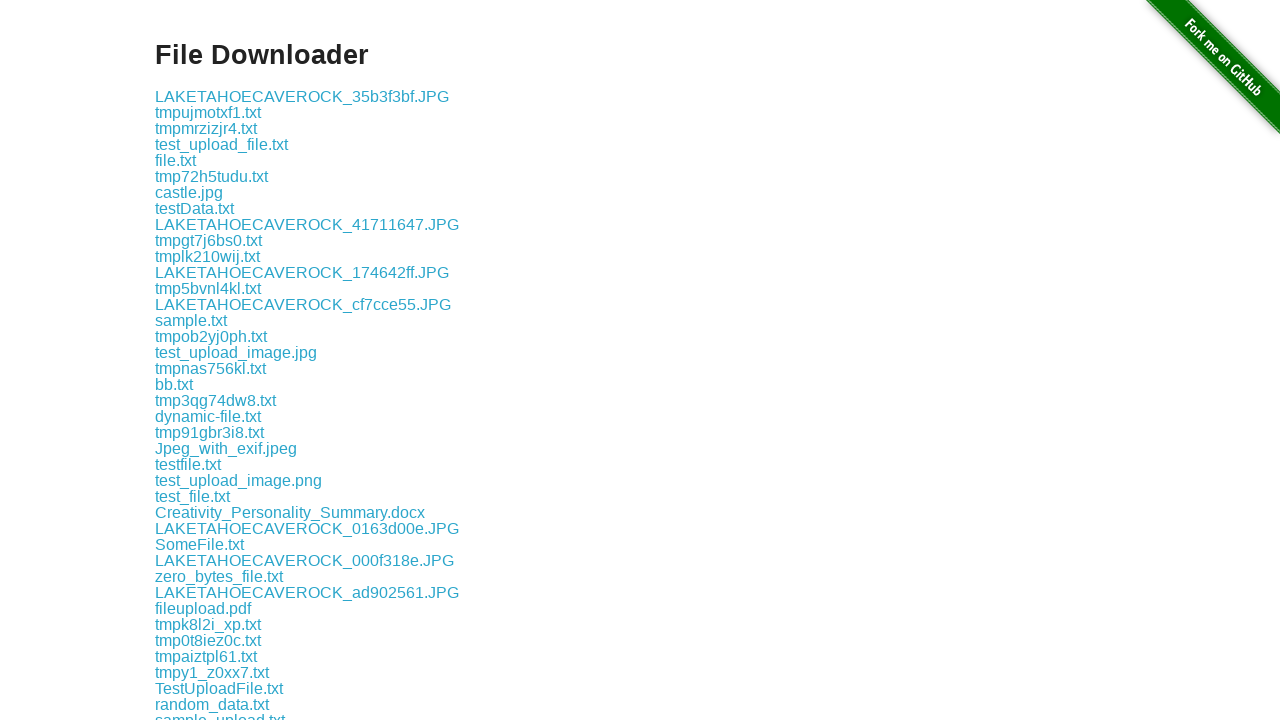

Verified correct page URL: https://the-internet.herokuapp.com/download
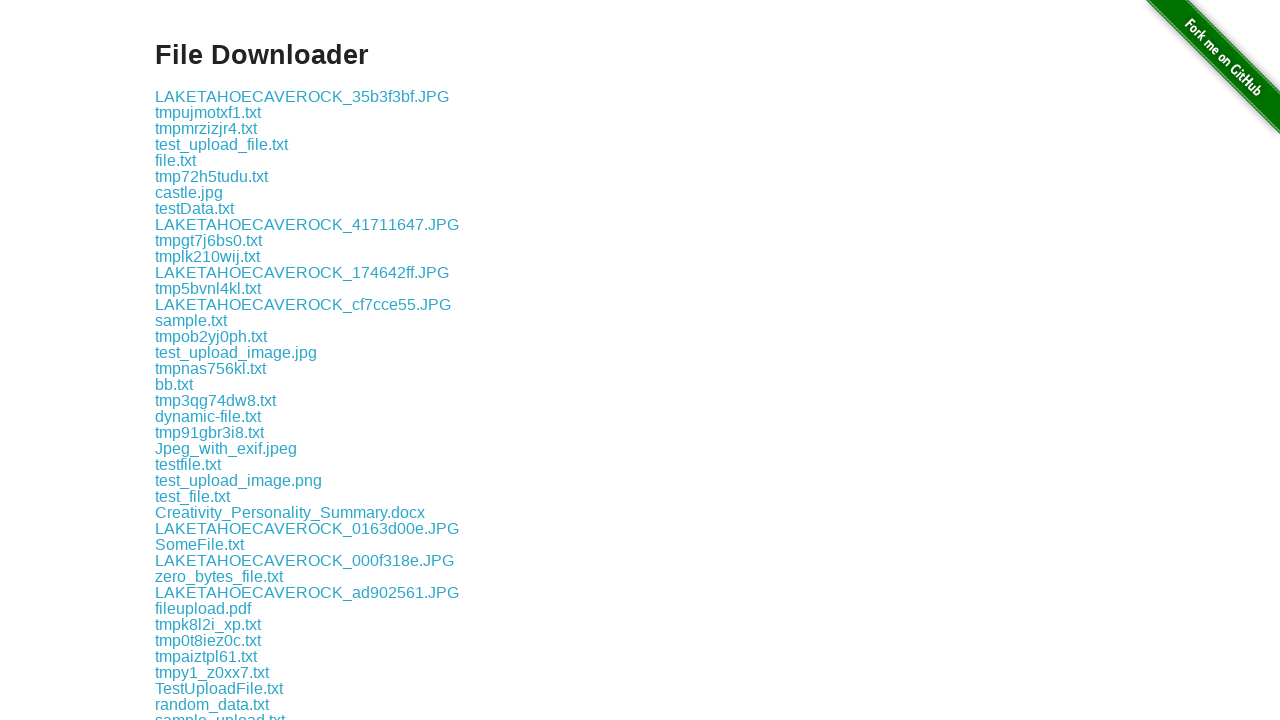

Compiled regex pattern for valid file extensions
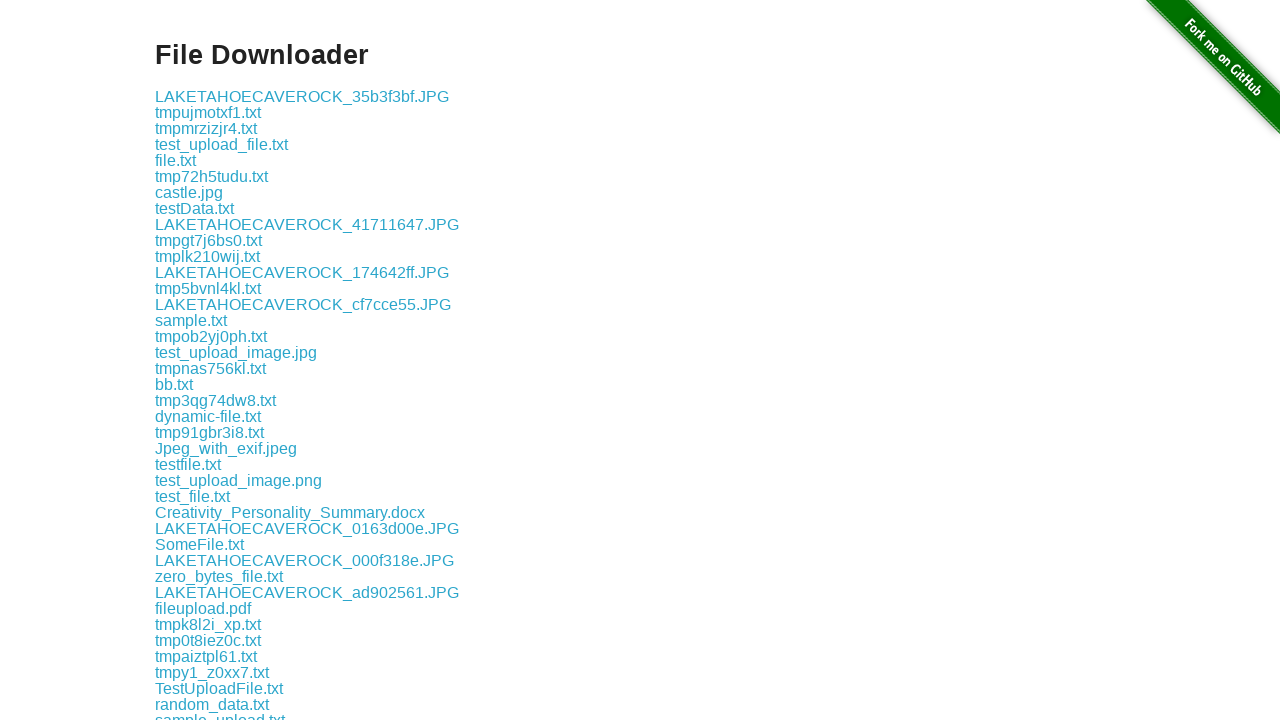

Located all download links on the page
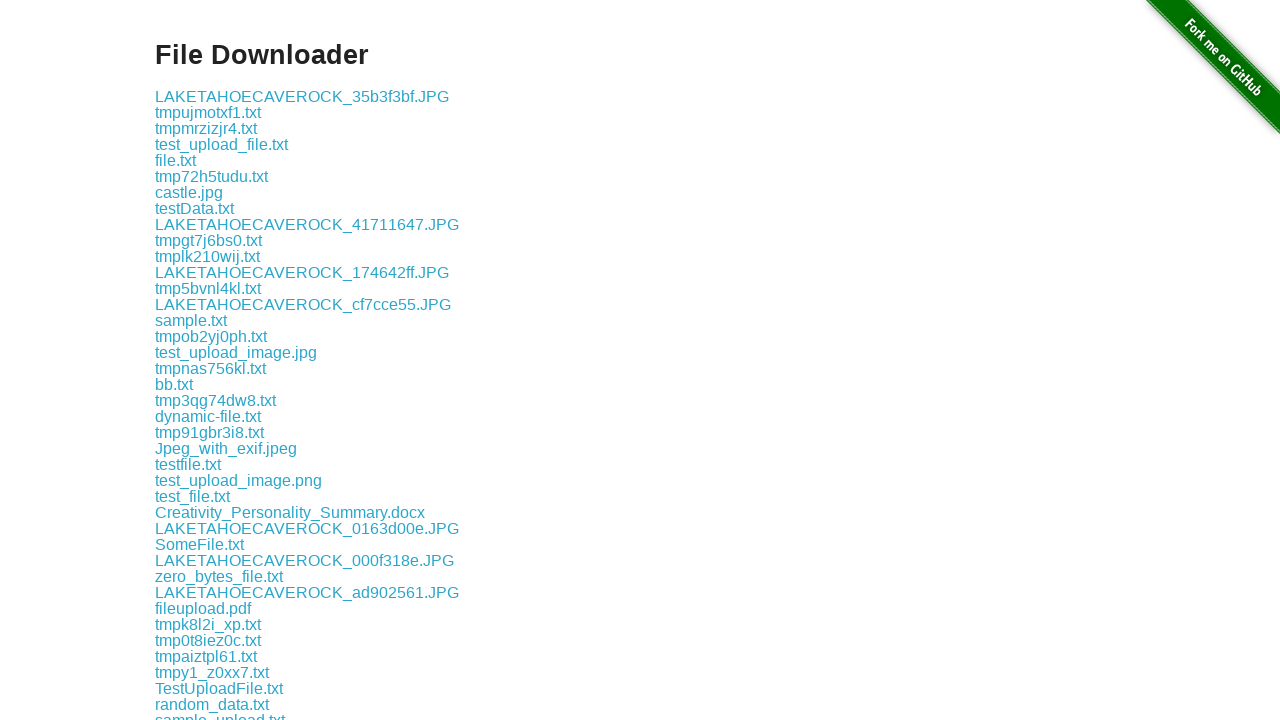

Retrieved href attribute from link: https://github.com/tourdedave/the-internet
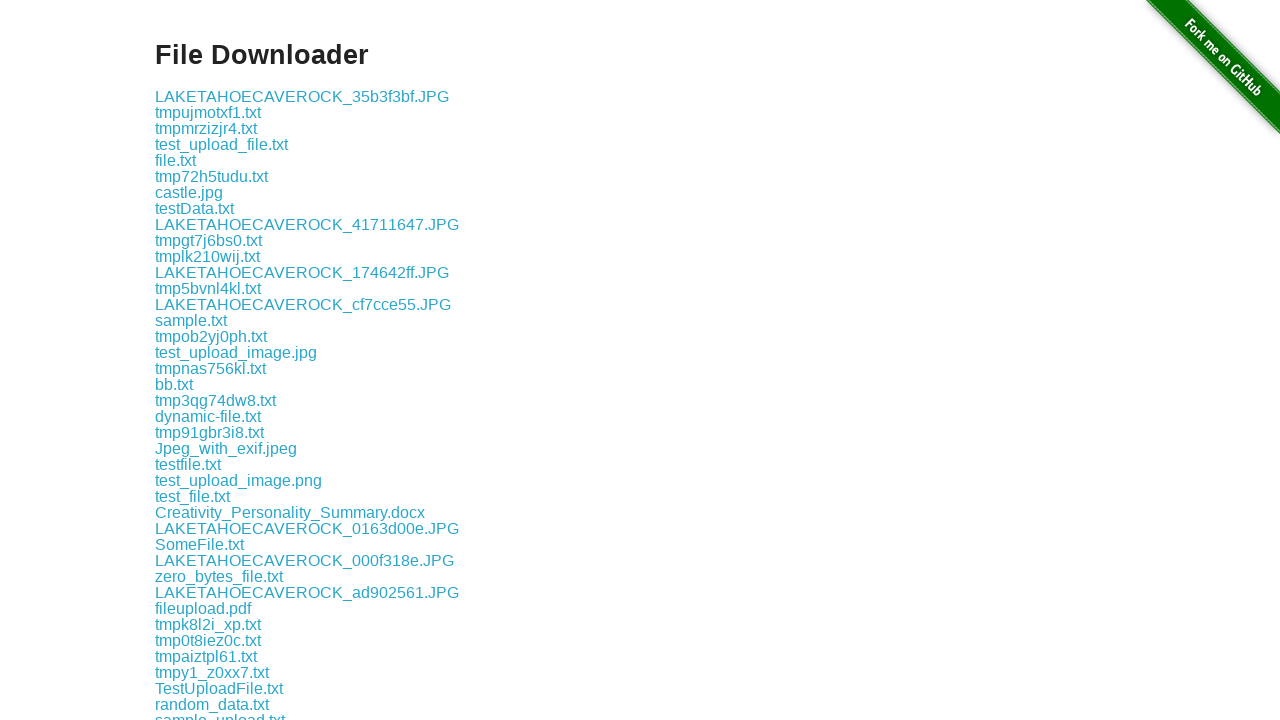

Extracted filename from href: the-internet
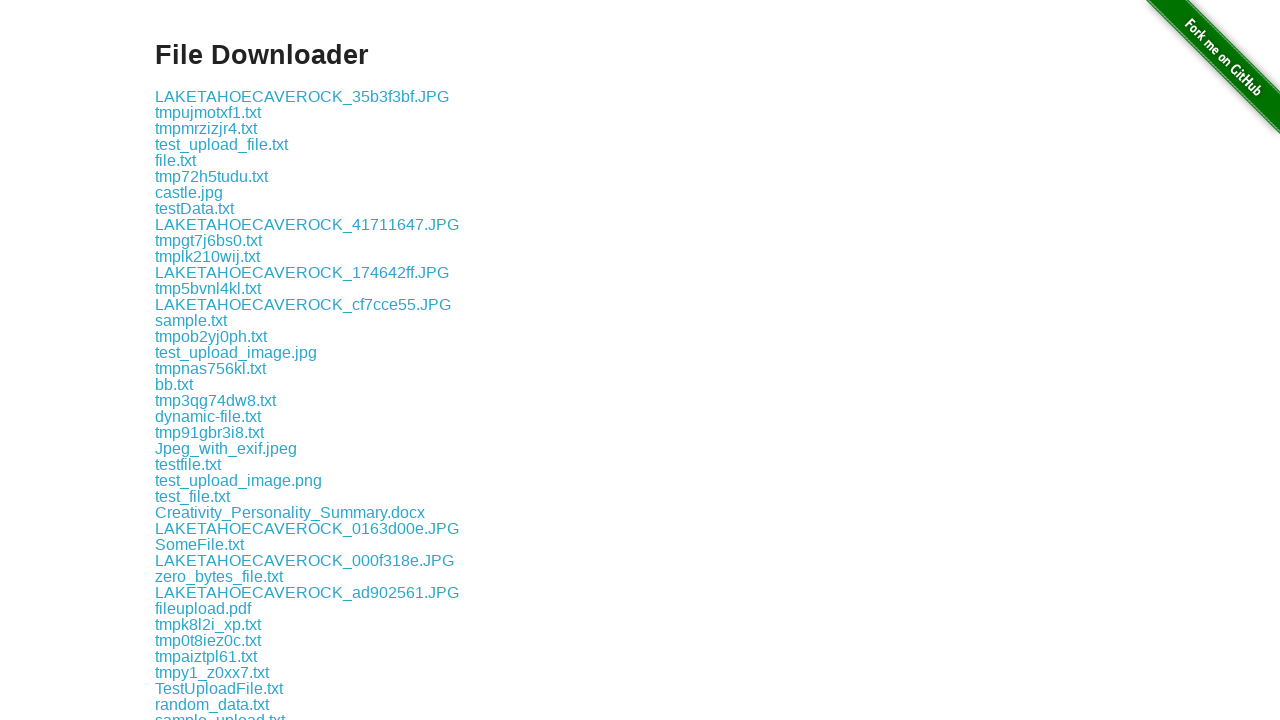

Retrieved href attribute from link: download/LAKETAHOECAVEROCK_35b3f3bf.JPG
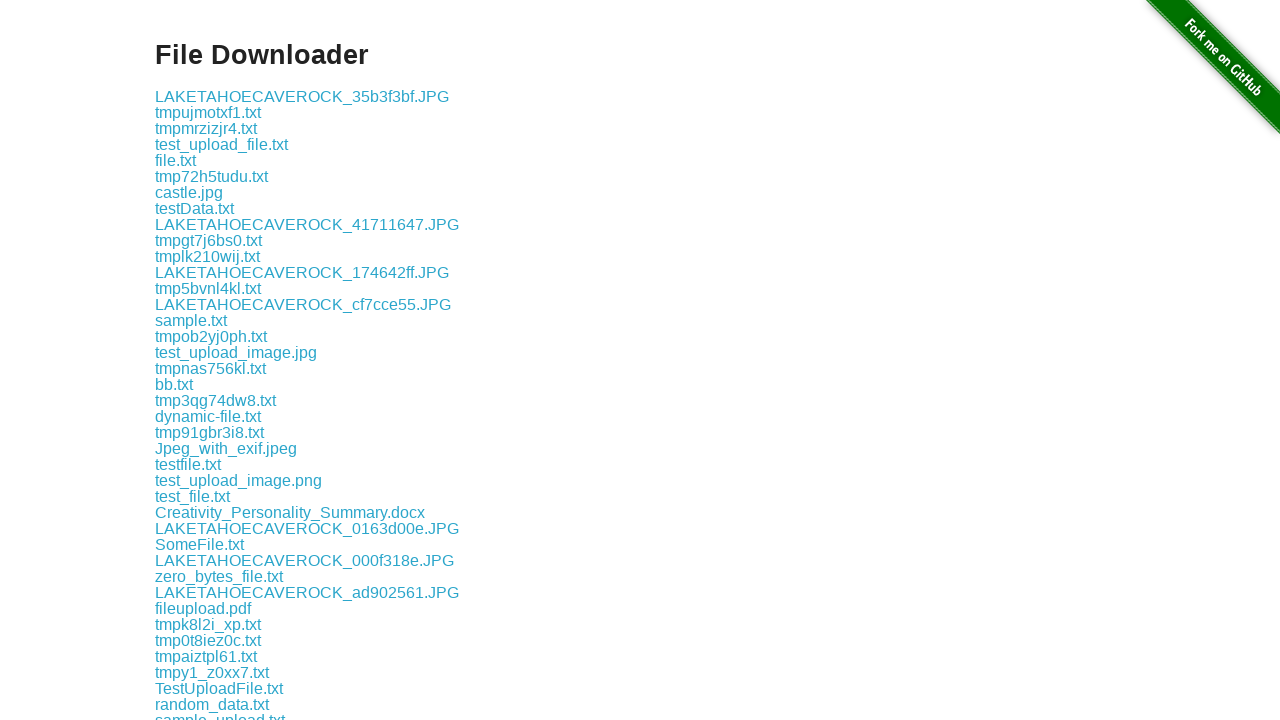

Extracted filename from href: LAKETAHOECAVEROCK_35b3f3bf.JPG
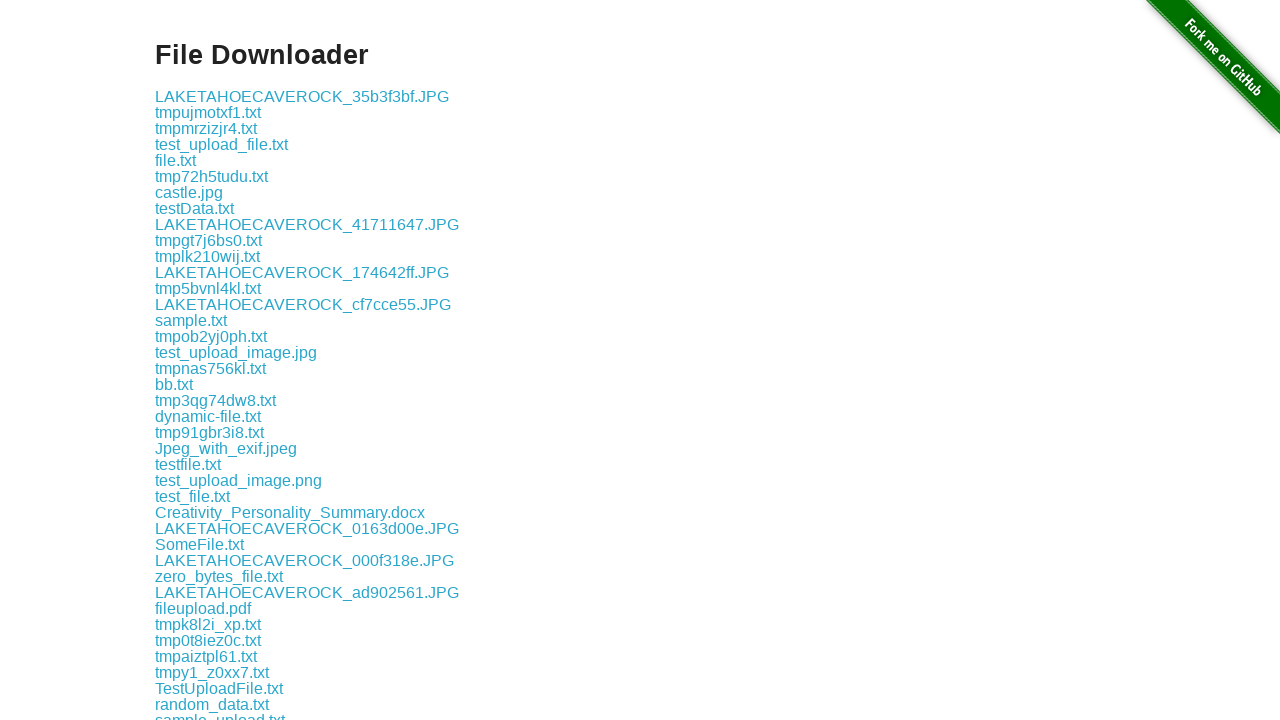

Clicked download link for file: LAKETAHOECAVEROCK_35b3f3bf.JPG at (302, 96) on xpath=//a[@href] >> nth=1
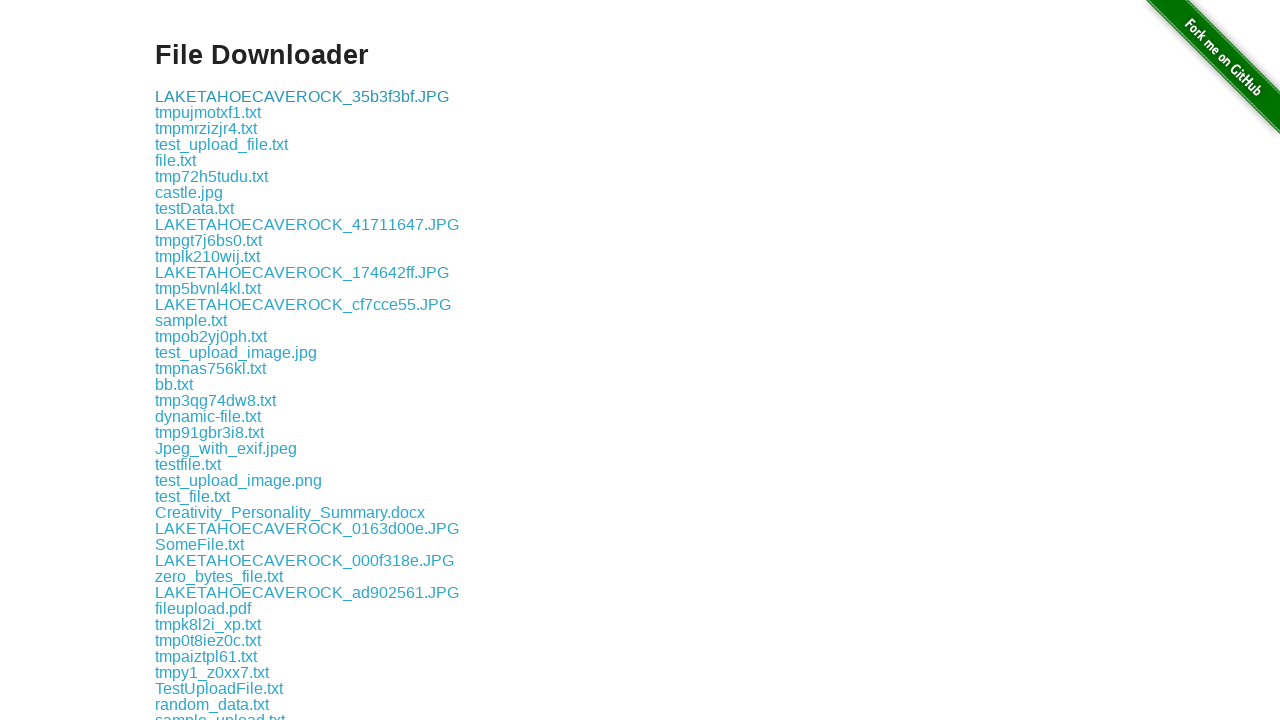

Waited 1000ms between downloads
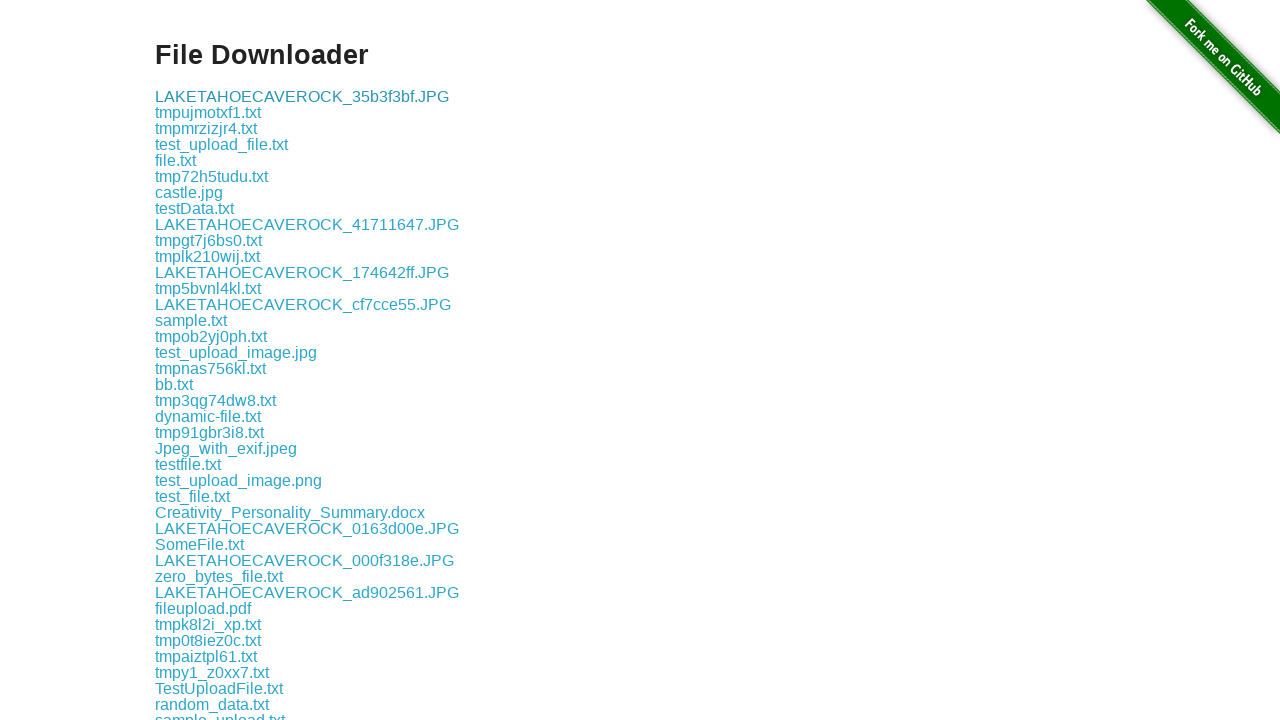

Retrieved href attribute from link: download/tmpujmotxf1.txt
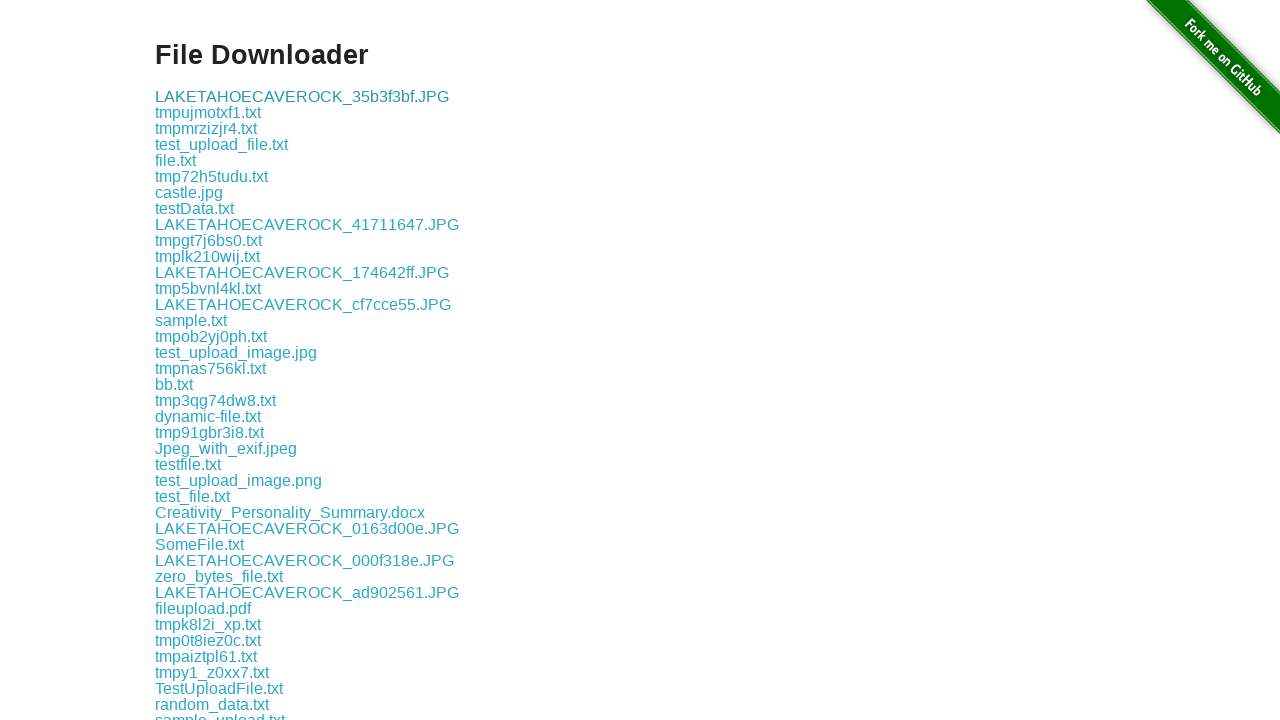

Extracted filename from href: tmpujmotxf1.txt
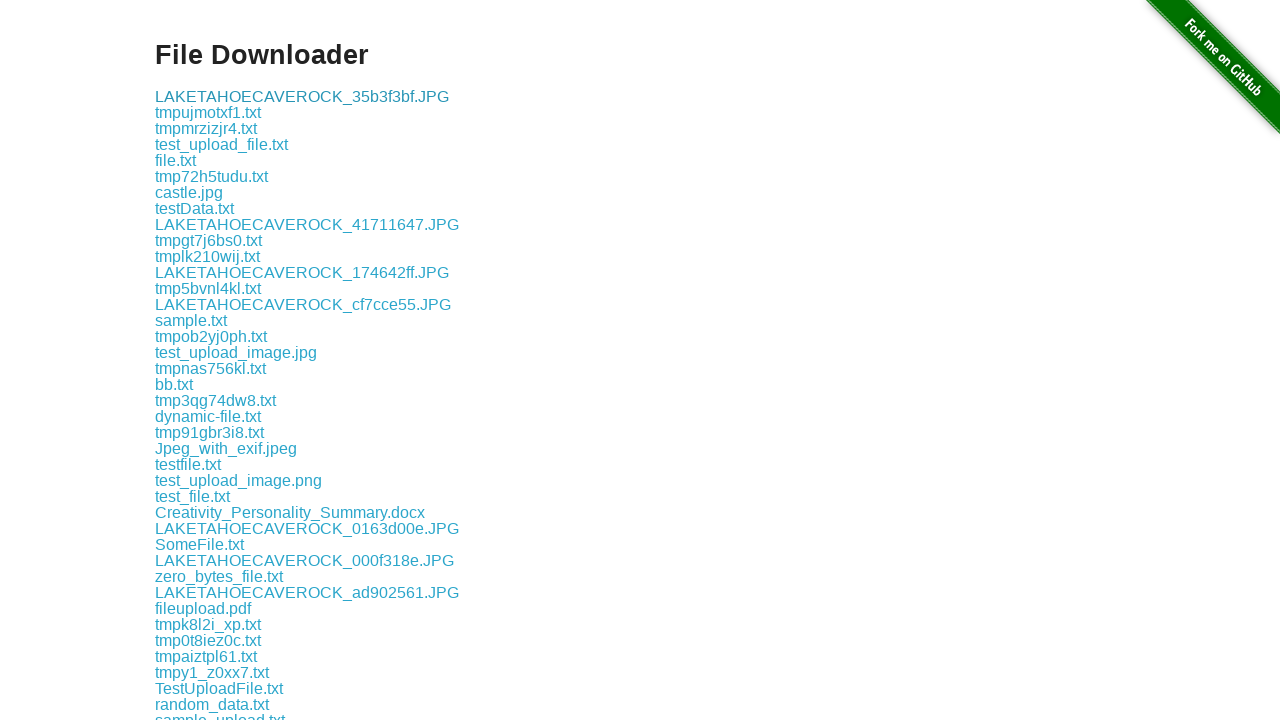

Clicked download link for file: tmpujmotxf1.txt at (208, 112) on xpath=//a[@href] >> nth=2
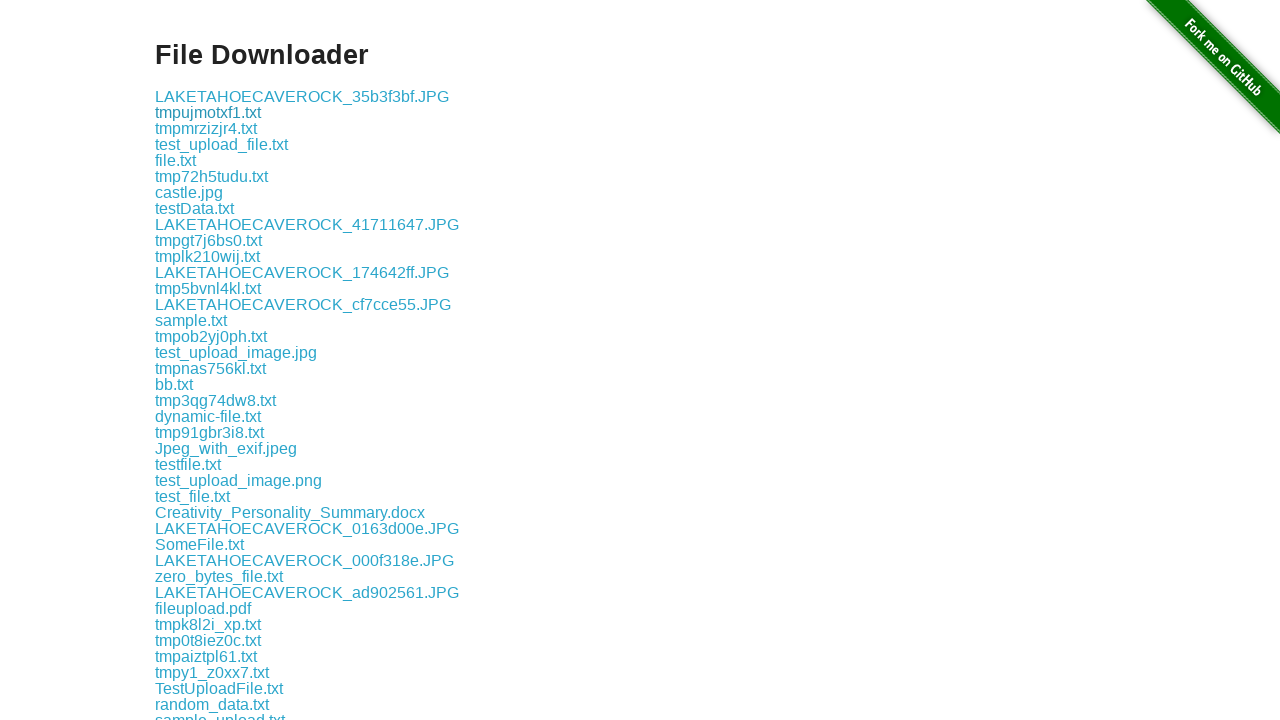

Waited 1000ms between downloads
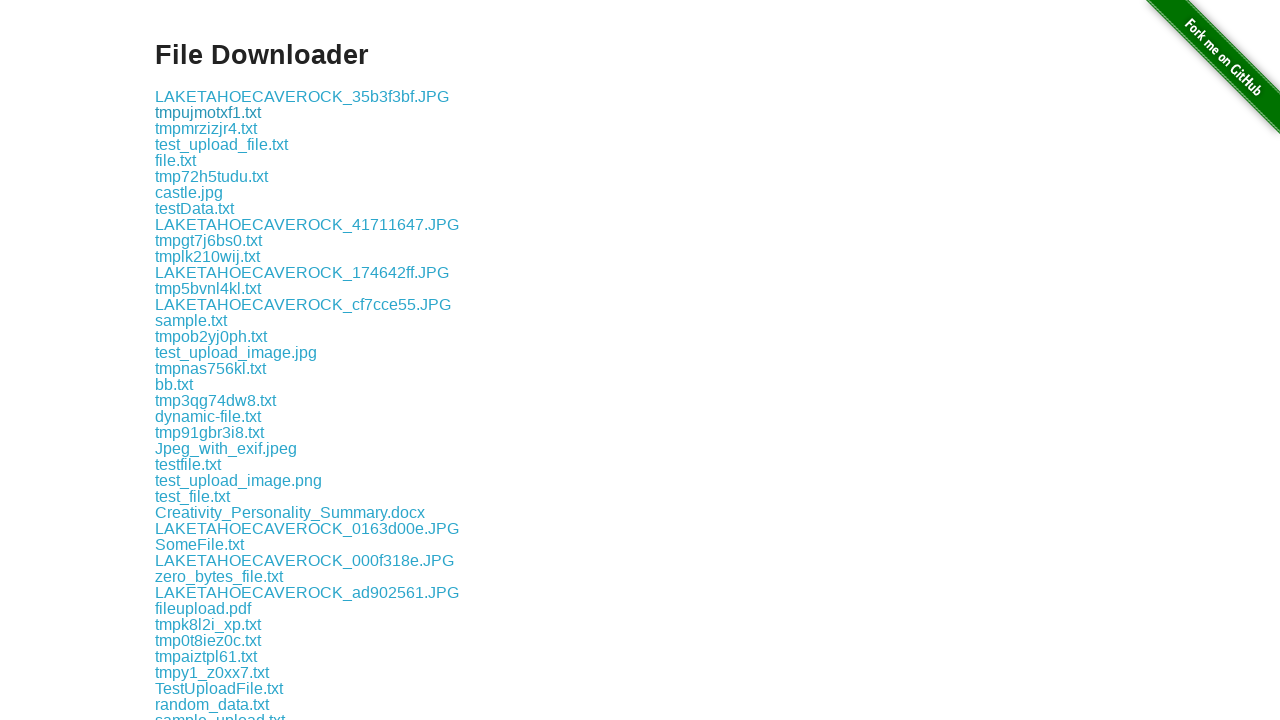

Retrieved href attribute from link: download/tmpmrzizjr4.txt
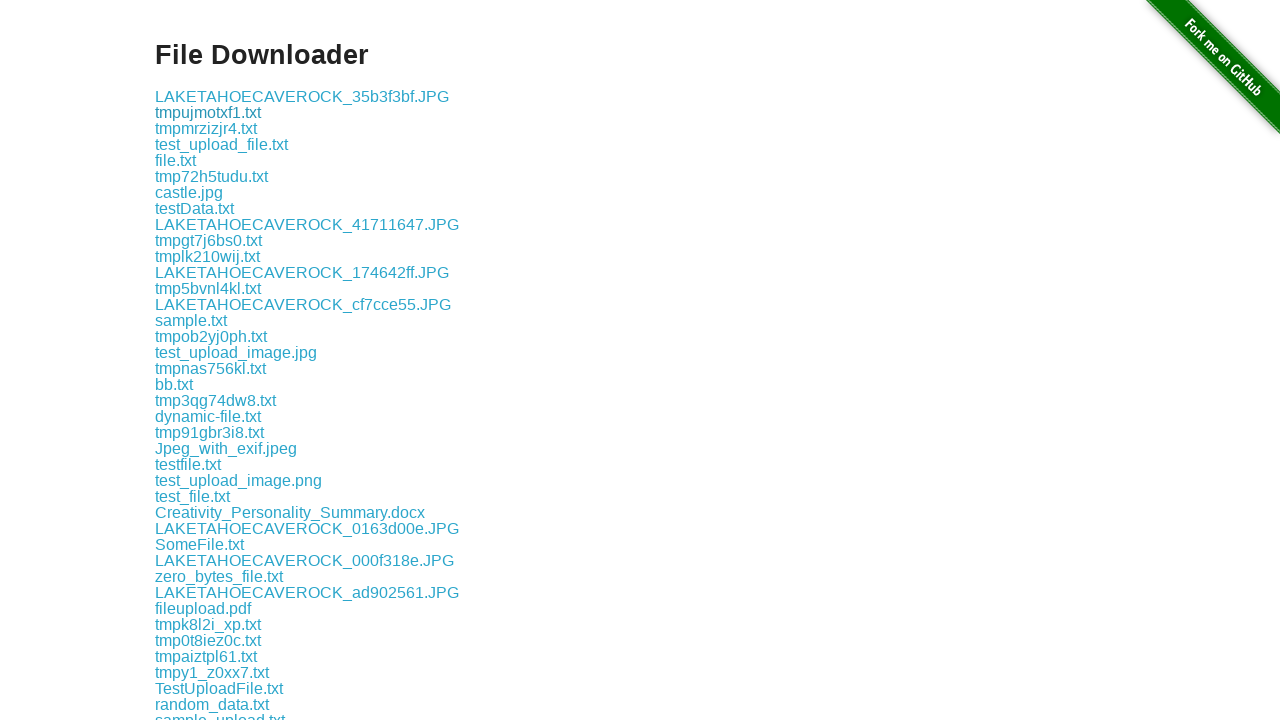

Extracted filename from href: tmpmrzizjr4.txt
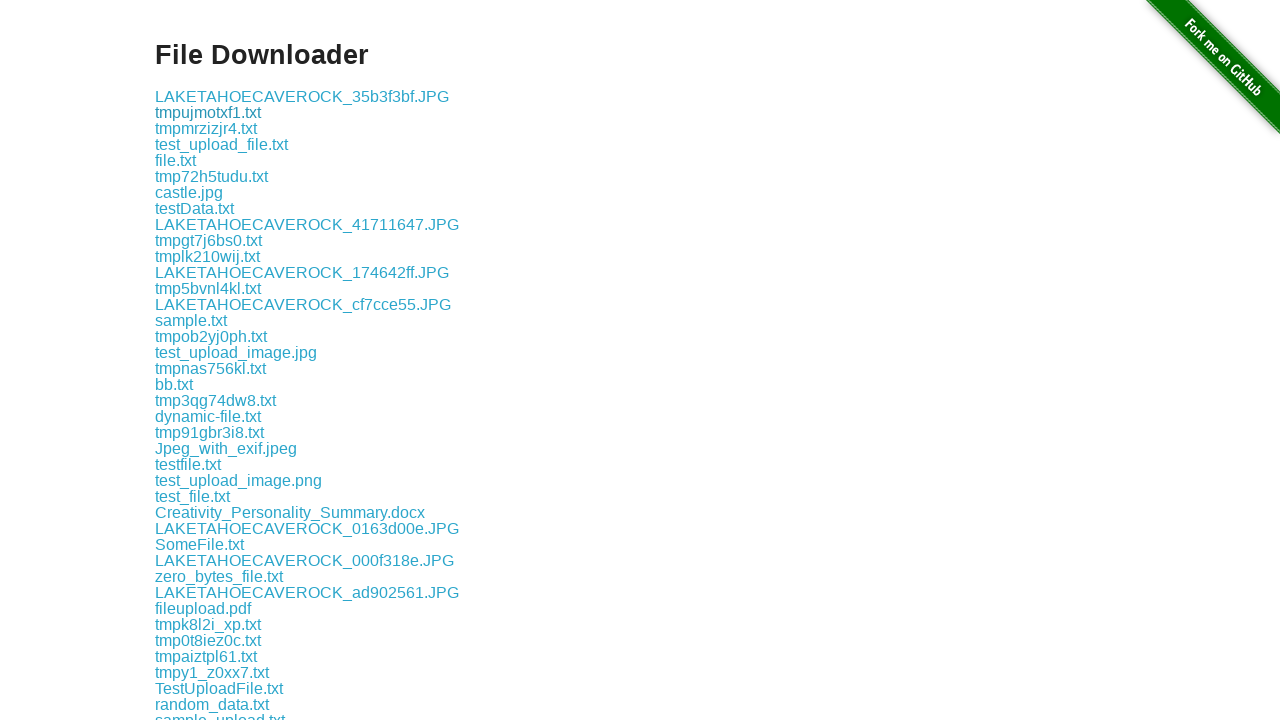

Clicked download link for file: tmpmrzizjr4.txt at (206, 128) on xpath=//a[@href] >> nth=3
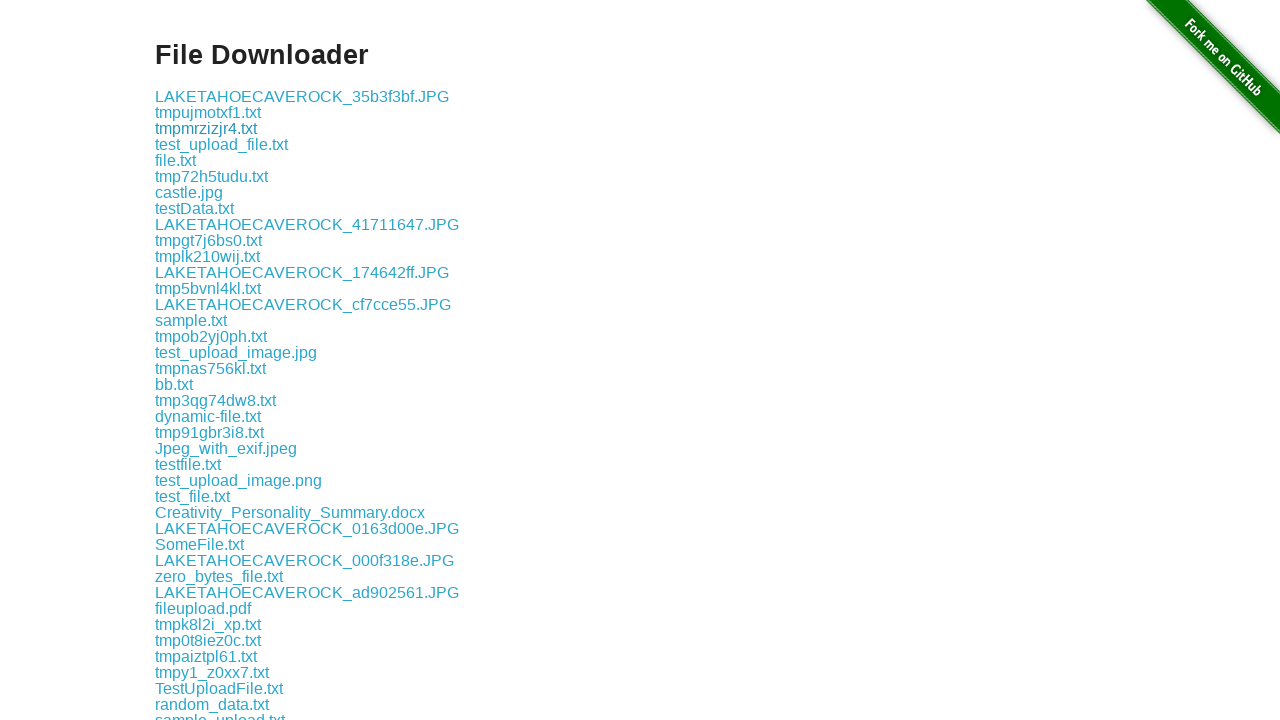

Waited 1000ms between downloads
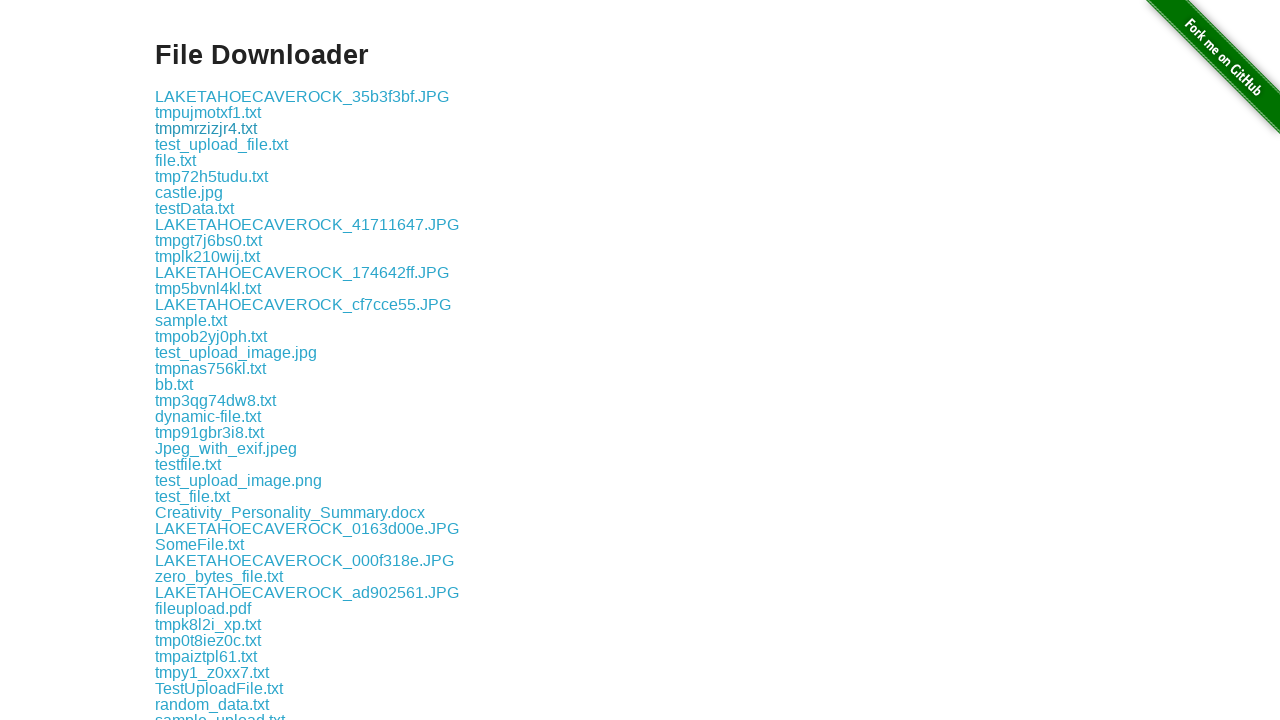

Retrieved href attribute from link: download/test_upload_file.txt
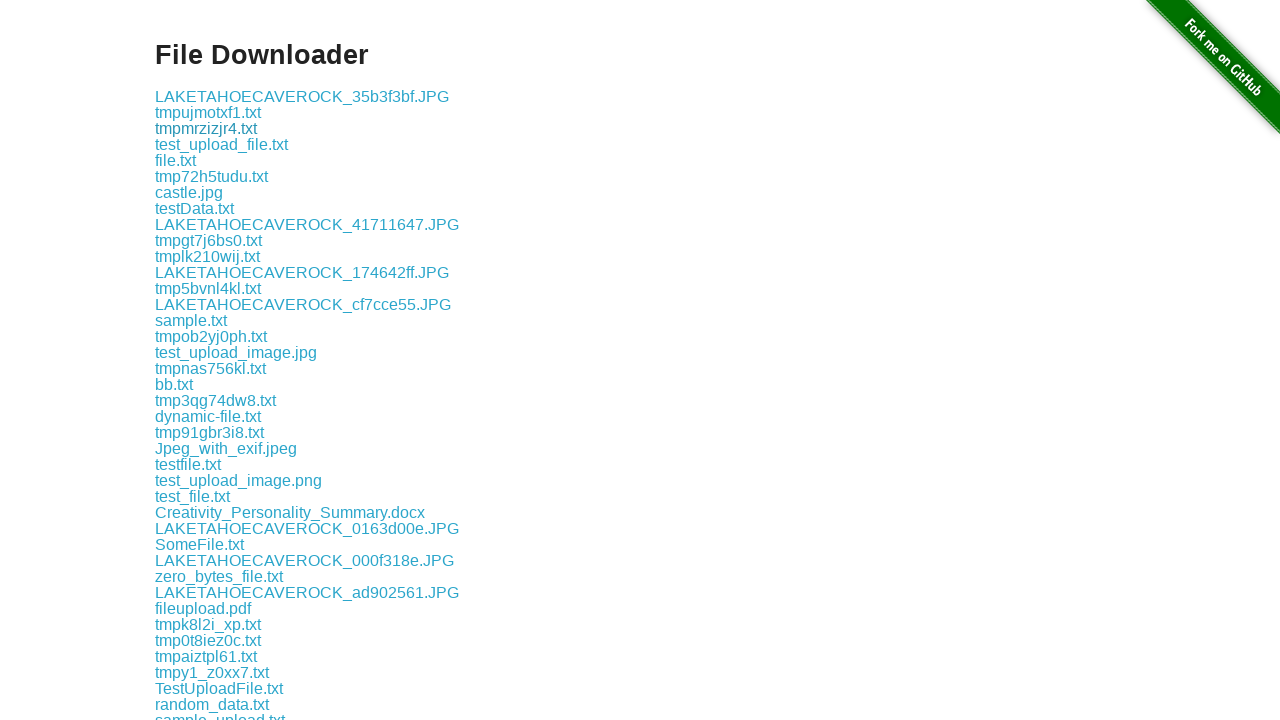

Extracted filename from href: test_upload_file.txt
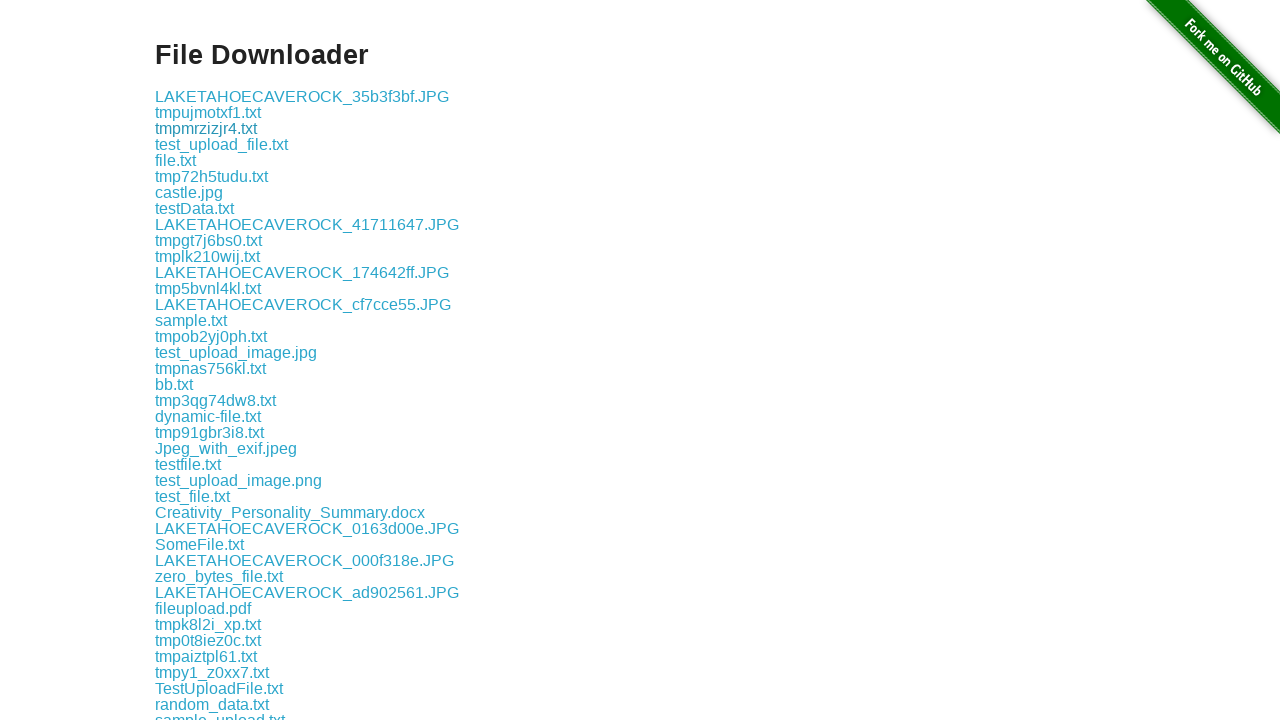

Clicked download link for file: test_upload_file.txt at (222, 144) on xpath=//a[@href] >> nth=4
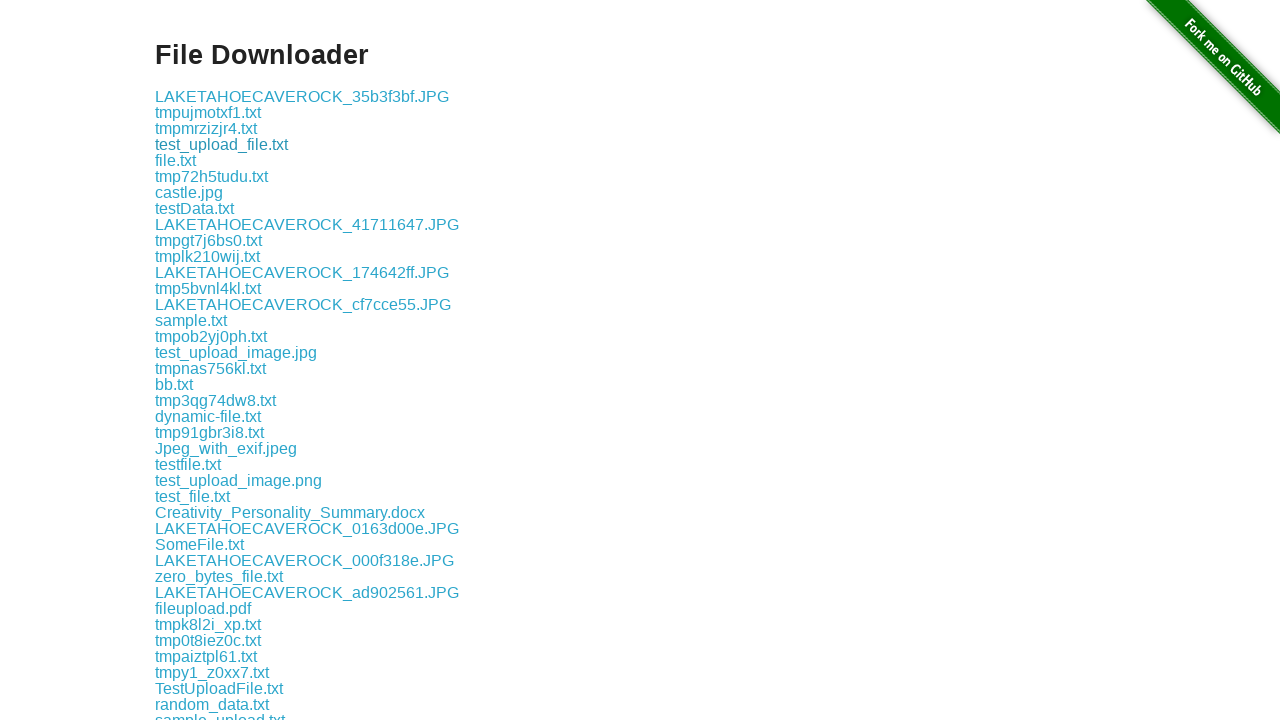

Waited 1000ms between downloads
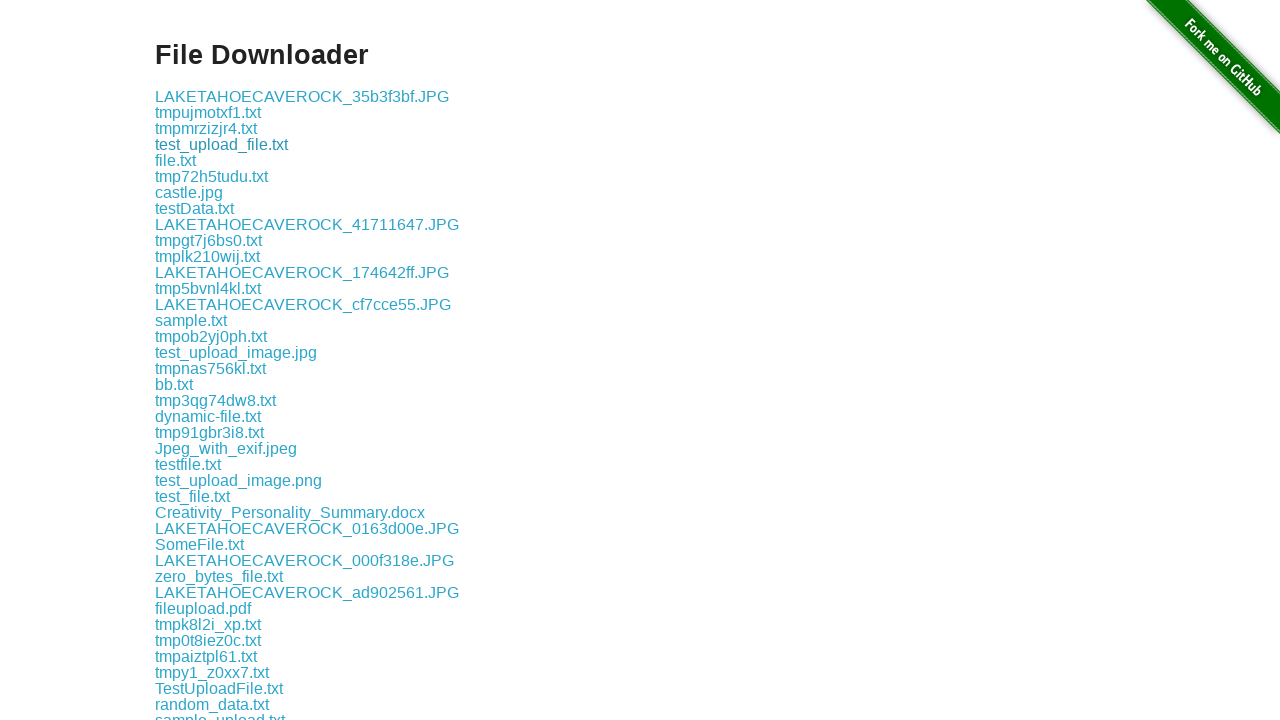

Retrieved href attribute from link: download/file.txt
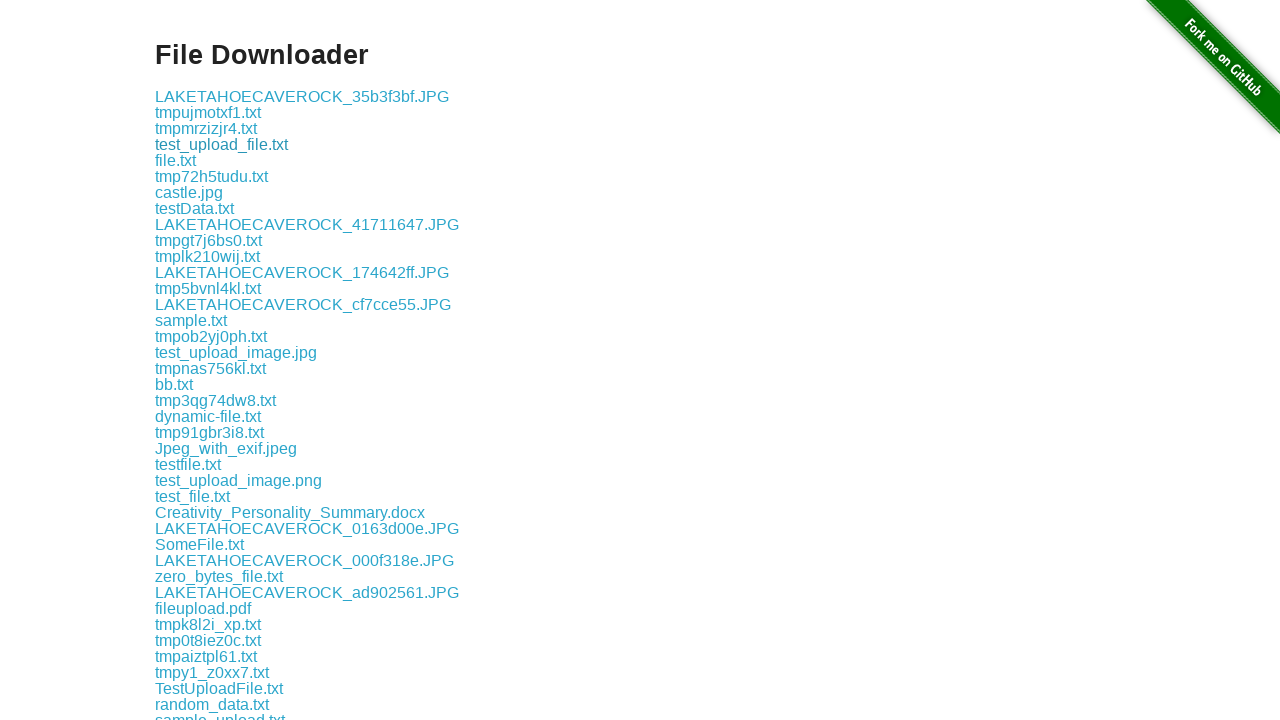

Extracted filename from href: file.txt
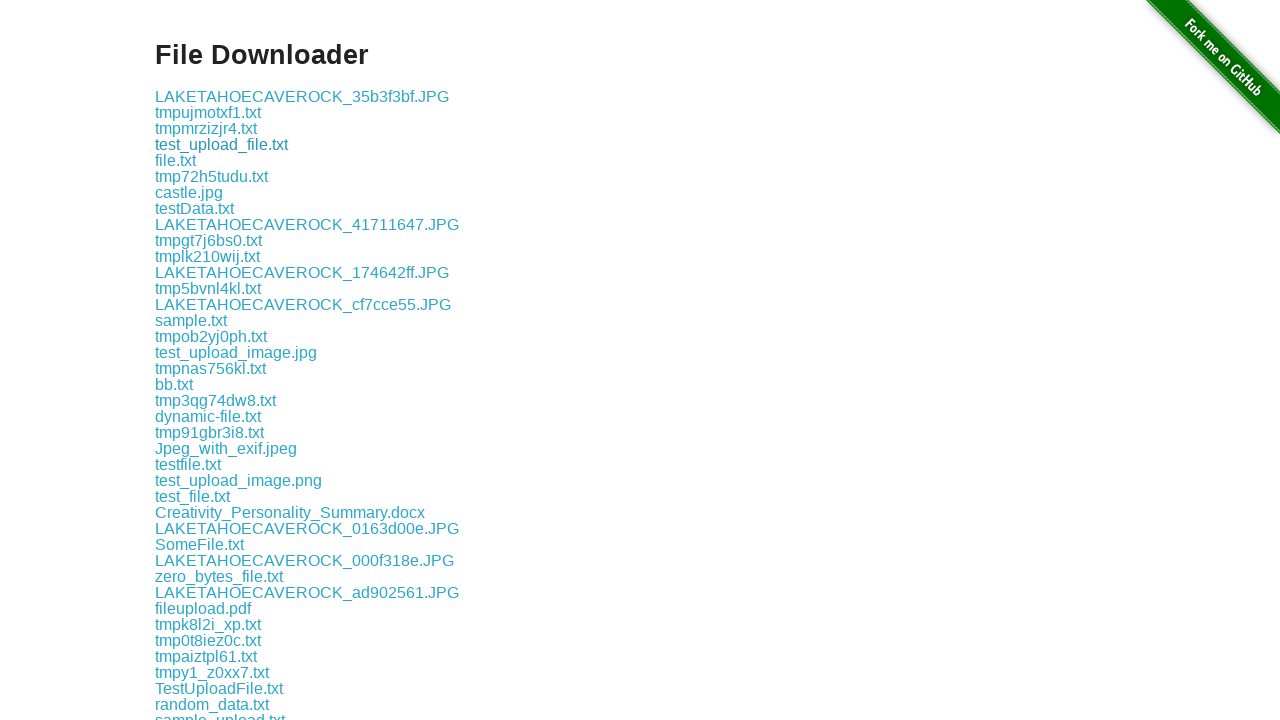

Clicked download link for file: file.txt at (176, 160) on xpath=//a[@href] >> nth=5
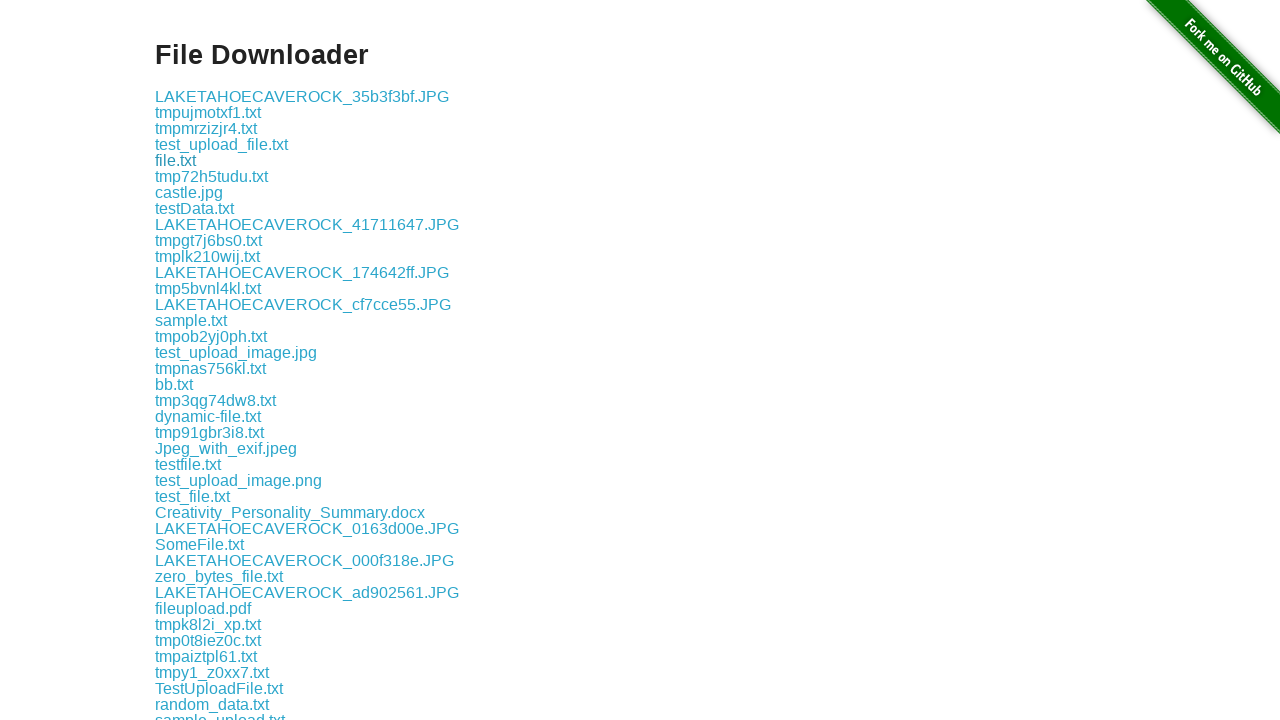

Waited 1000ms between downloads
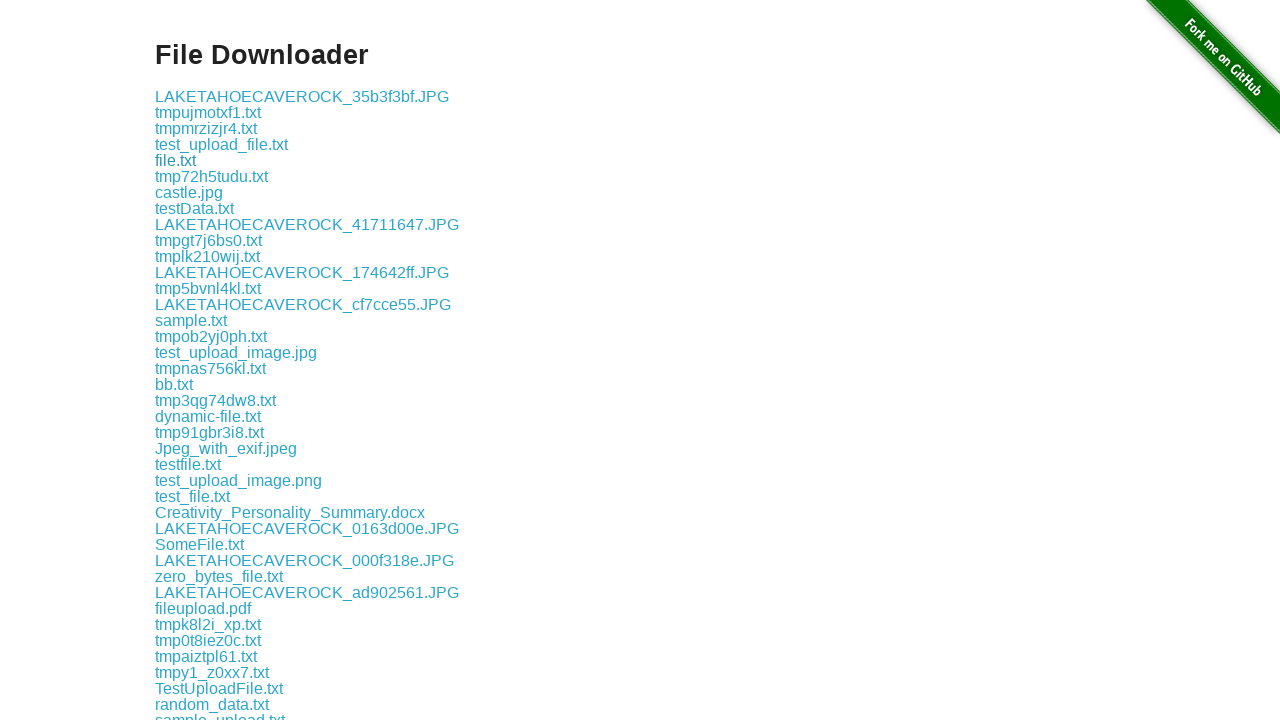

Retrieved href attribute from link: download/tmp72h5tudu.txt
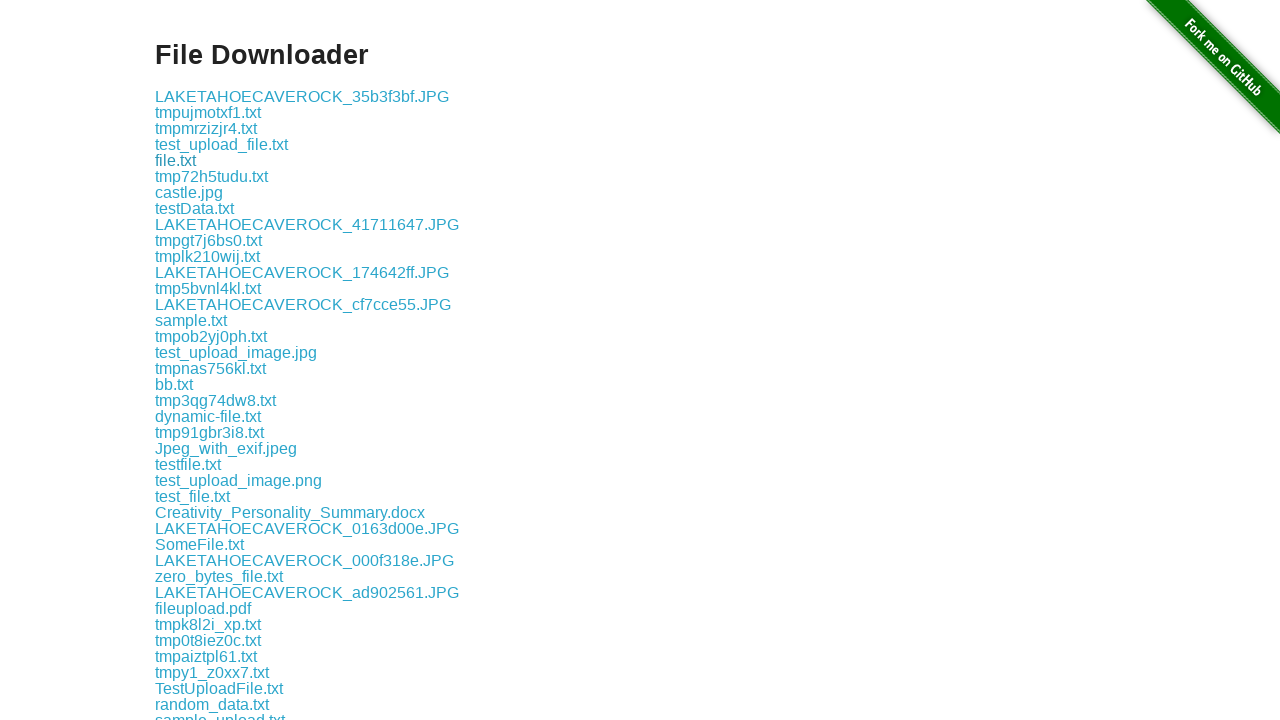

Extracted filename from href: tmp72h5tudu.txt
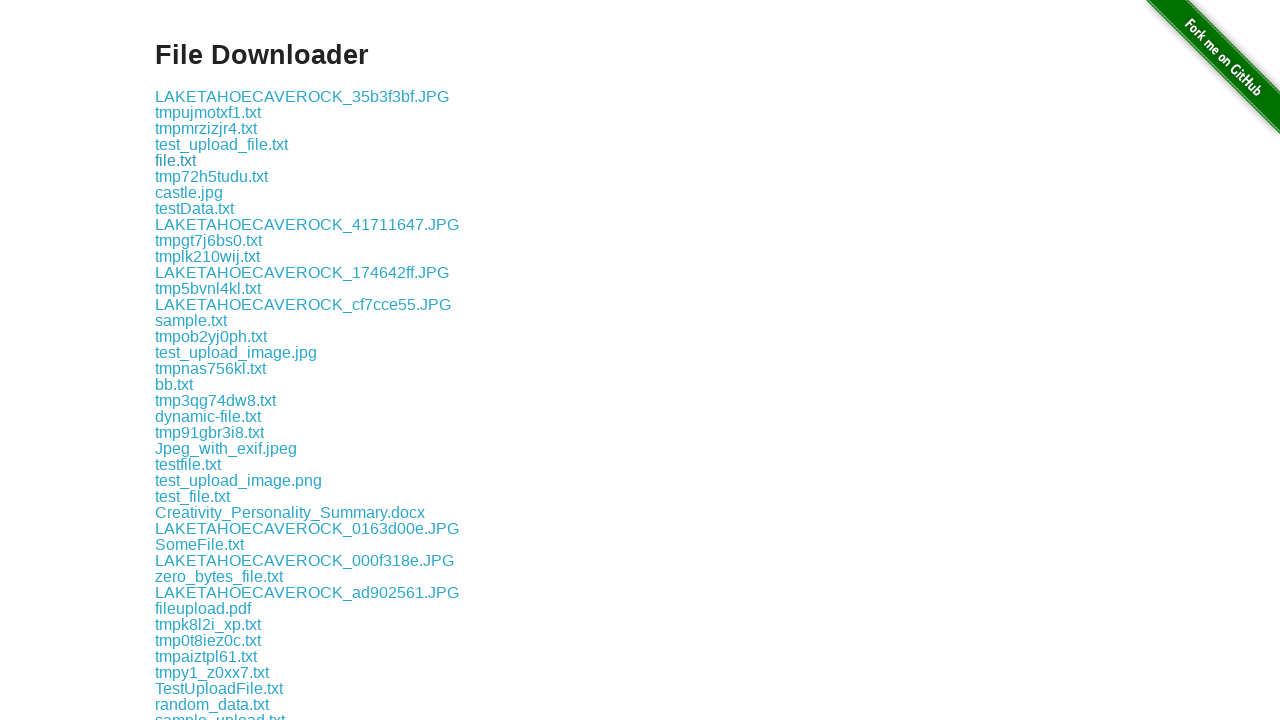

Retrieved href attribute from link: download/castle.jpg
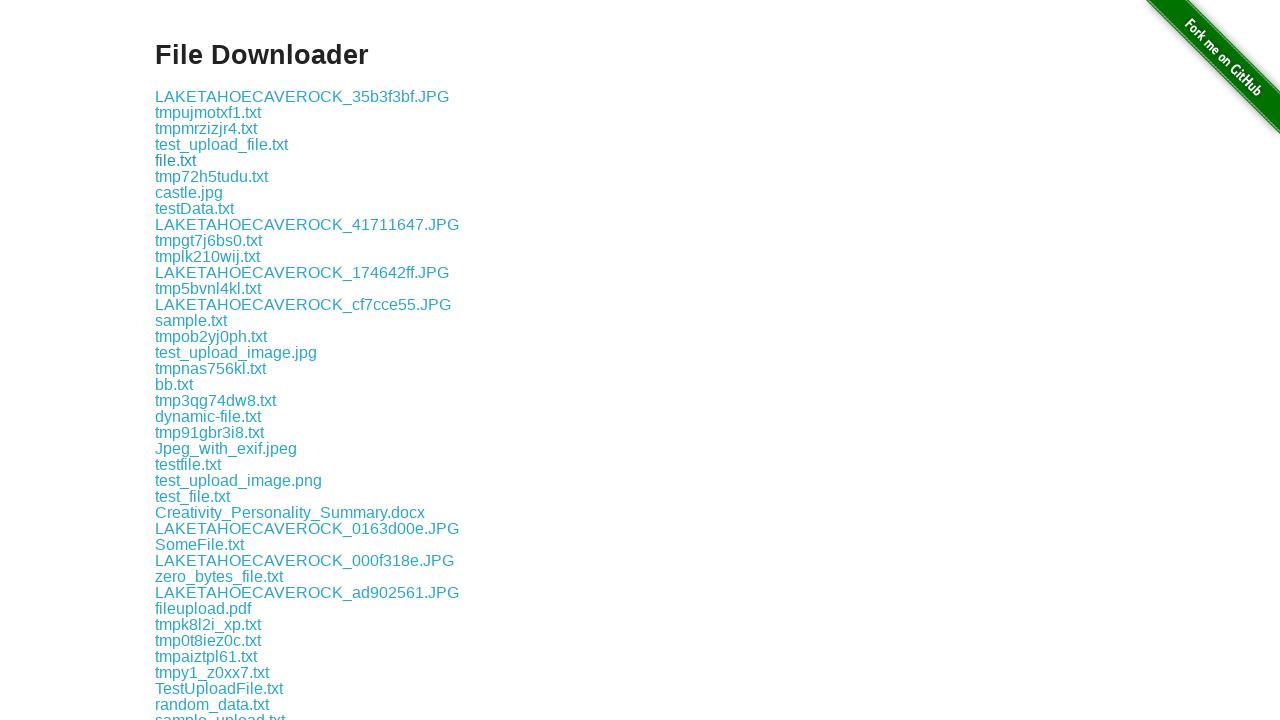

Extracted filename from href: castle.jpg
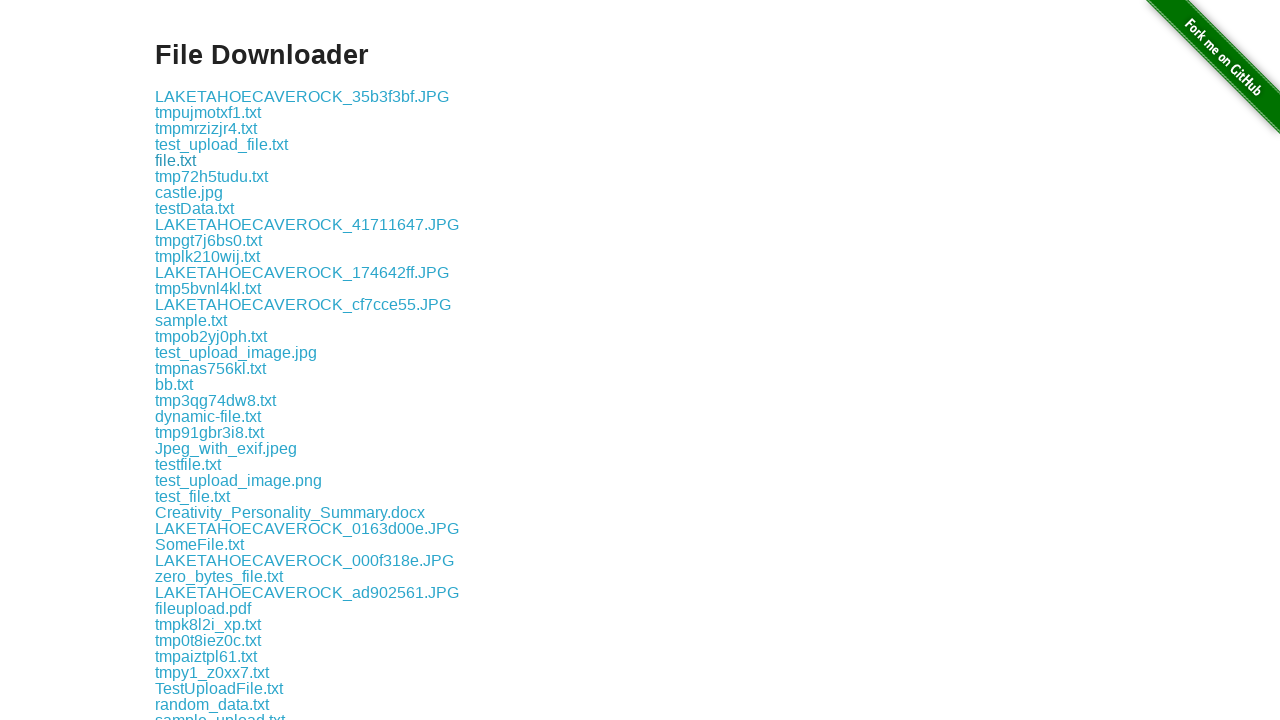

Retrieved href attribute from link: download/testData.txt
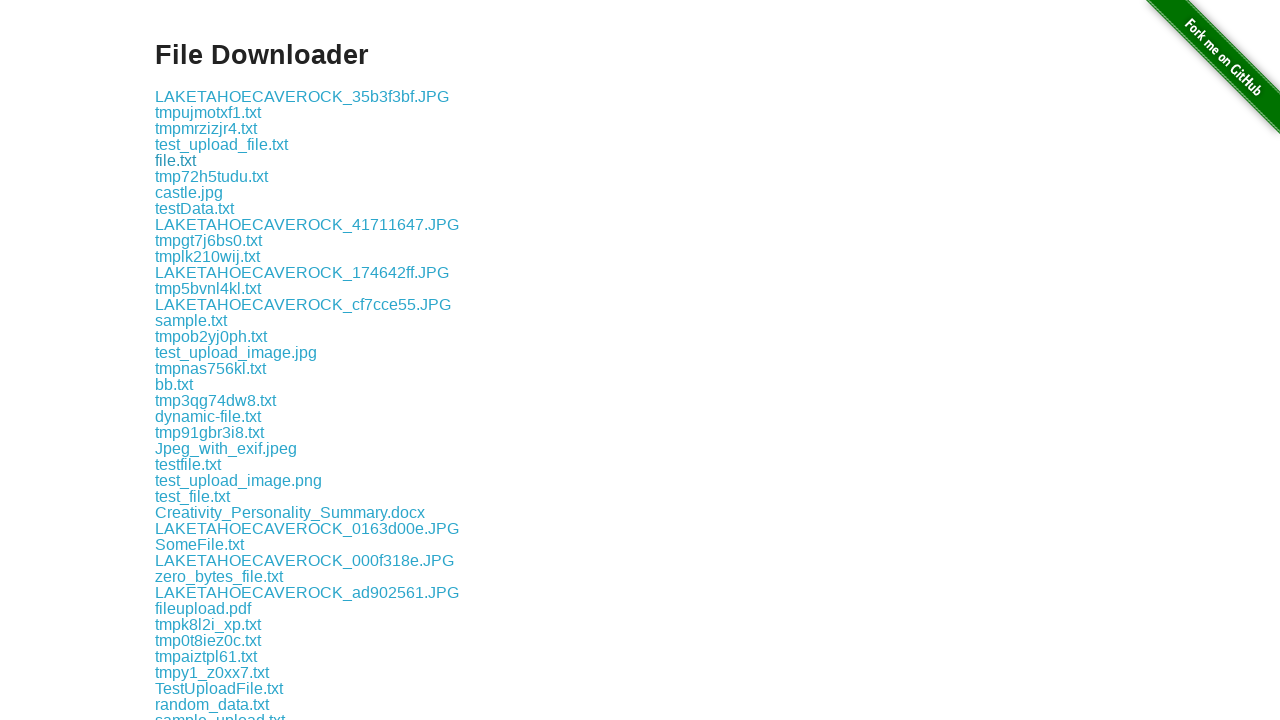

Extracted filename from href: testData.txt
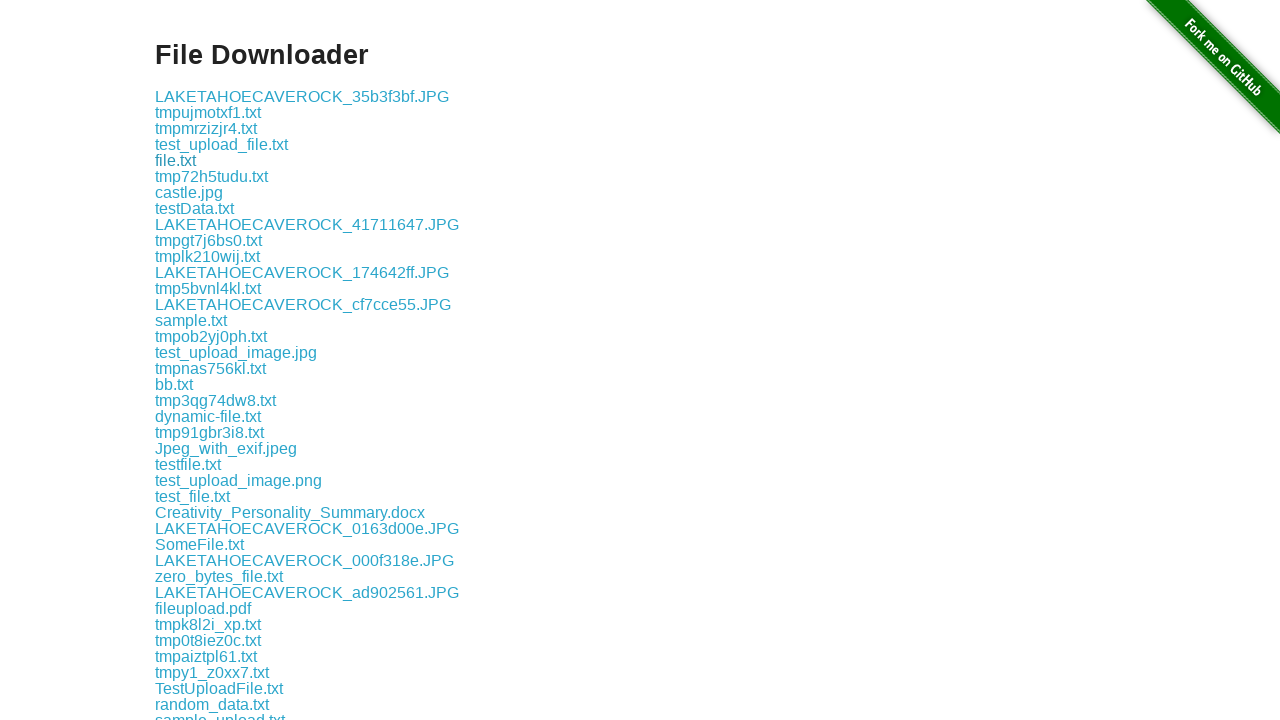

Retrieved href attribute from link: download/LAKETAHOECAVEROCK_41711647.JPG
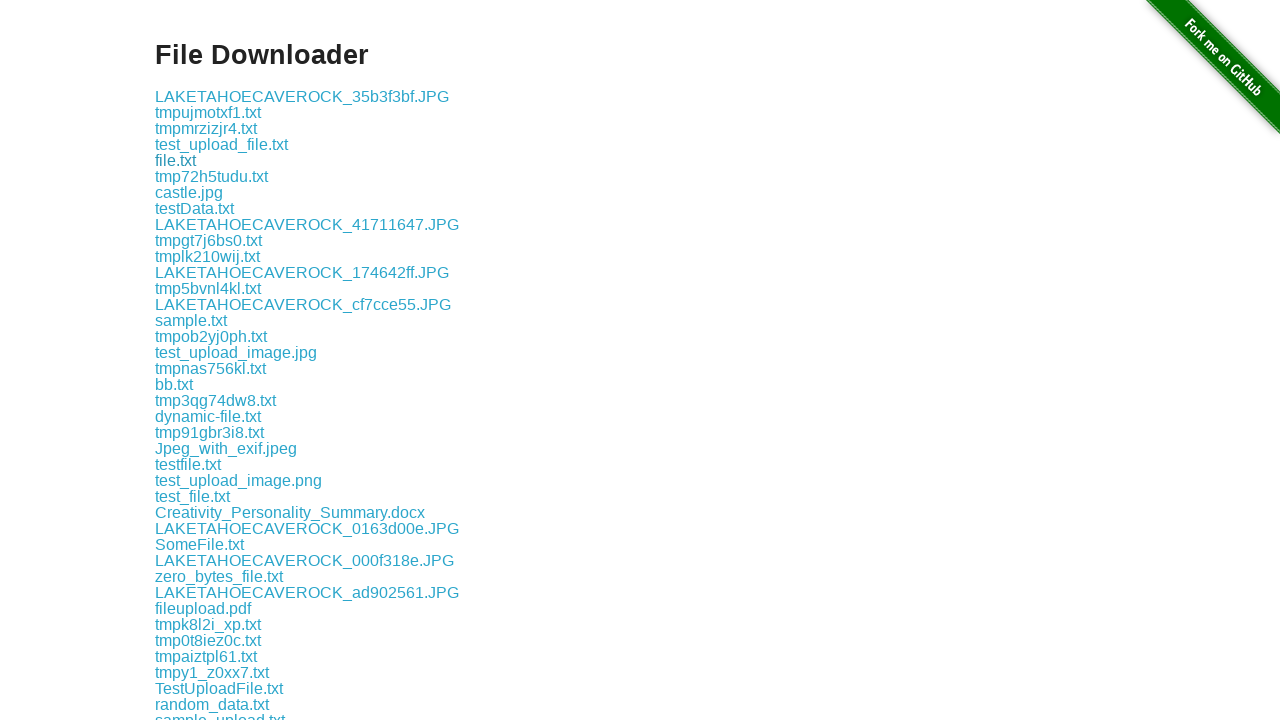

Extracted filename from href: LAKETAHOECAVEROCK_41711647.JPG
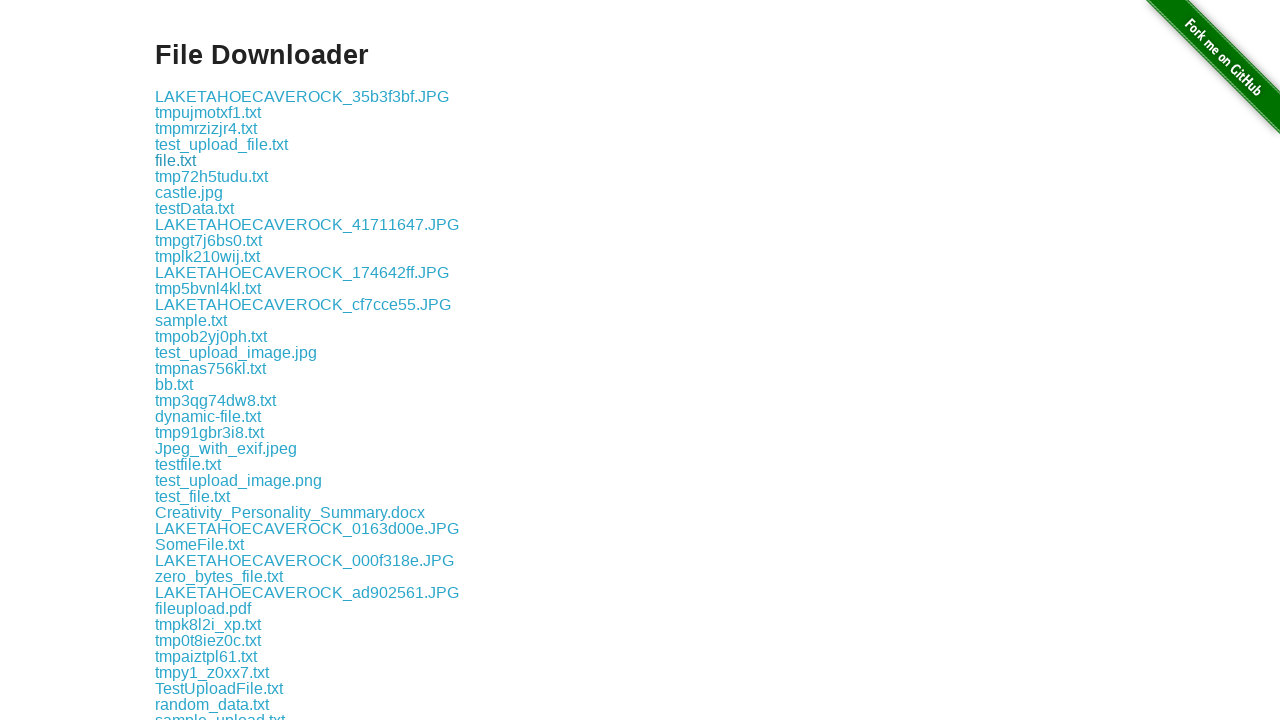

Retrieved href attribute from link: download/tmpgt7j6bs0.txt
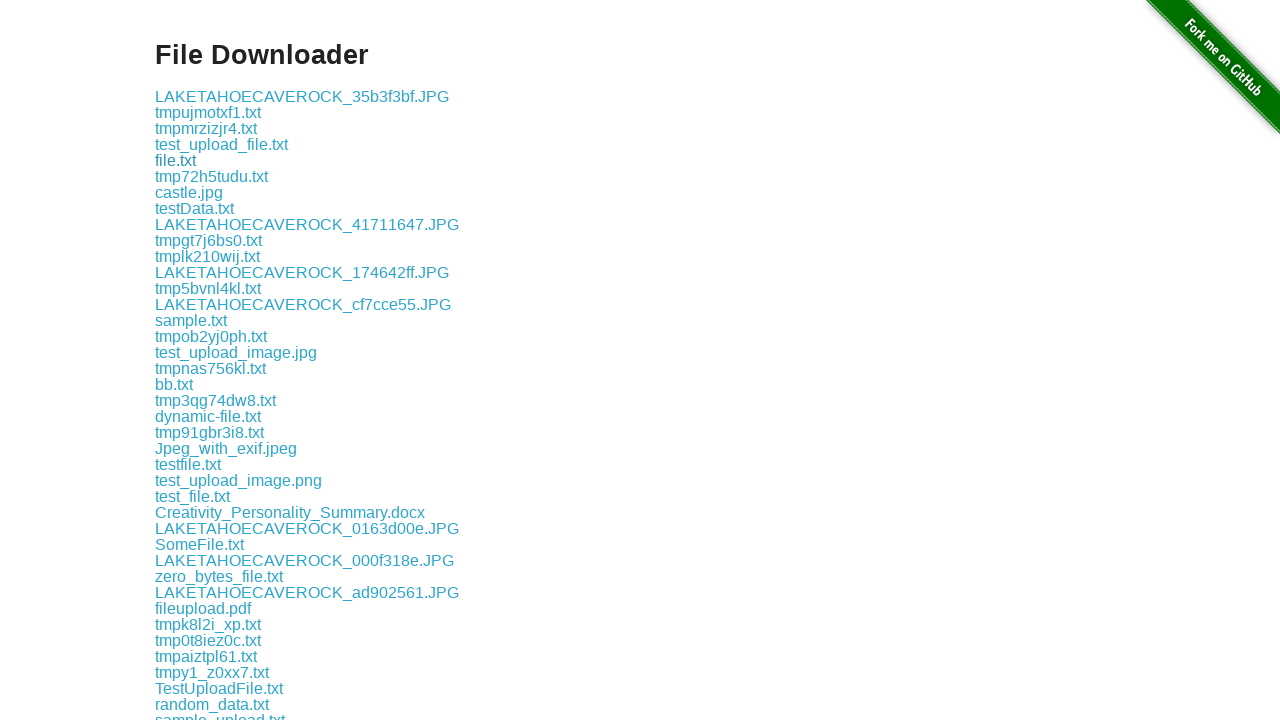

Extracted filename from href: tmpgt7j6bs0.txt
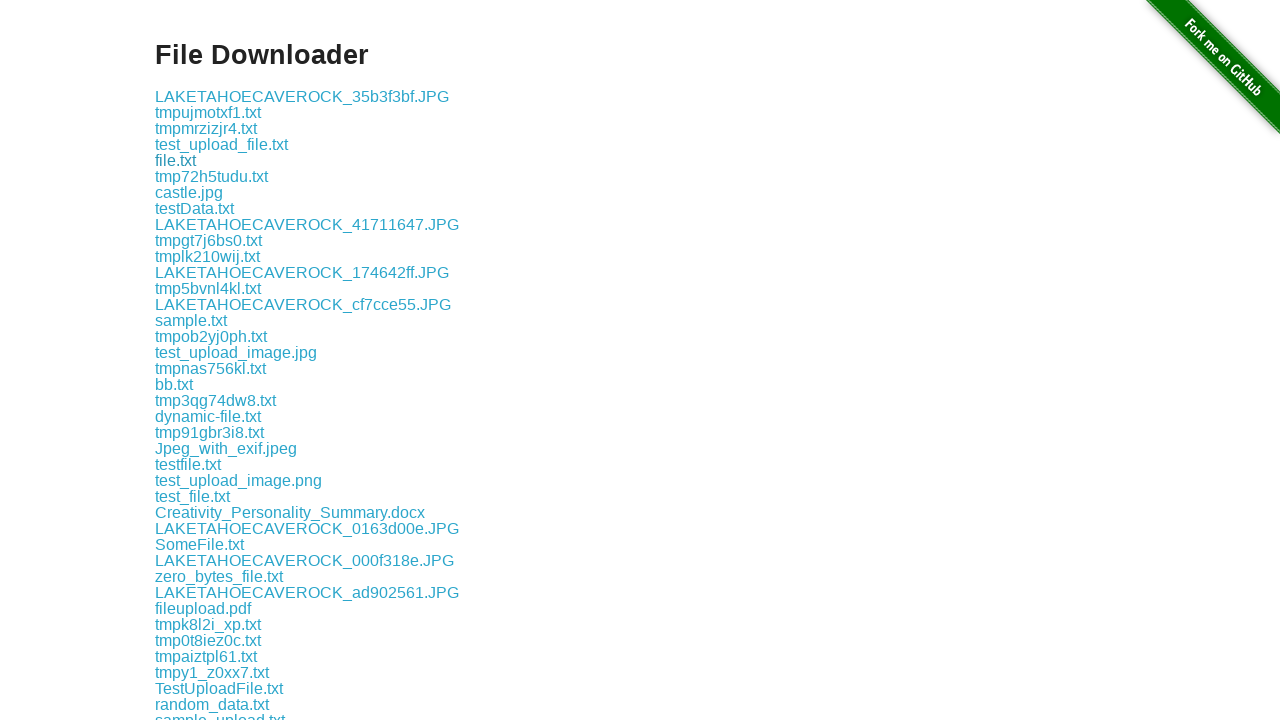

Retrieved href attribute from link: download/tmplk210wij.txt
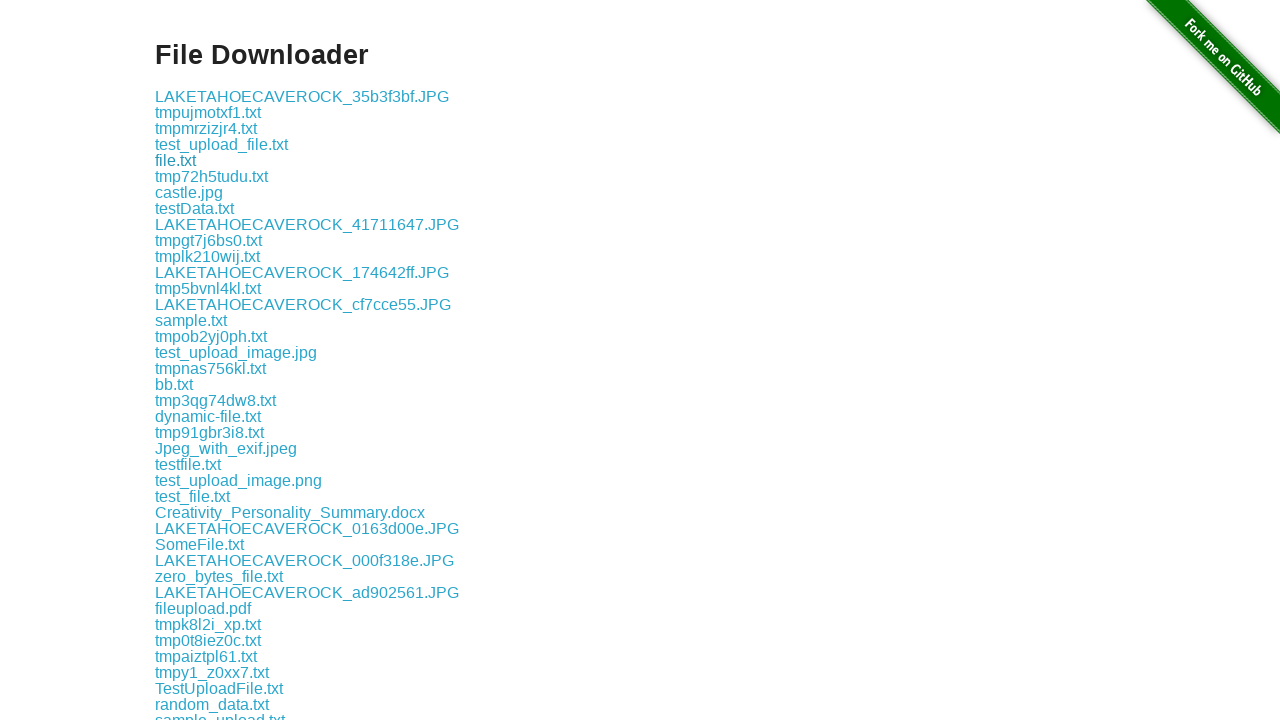

Extracted filename from href: tmplk210wij.txt
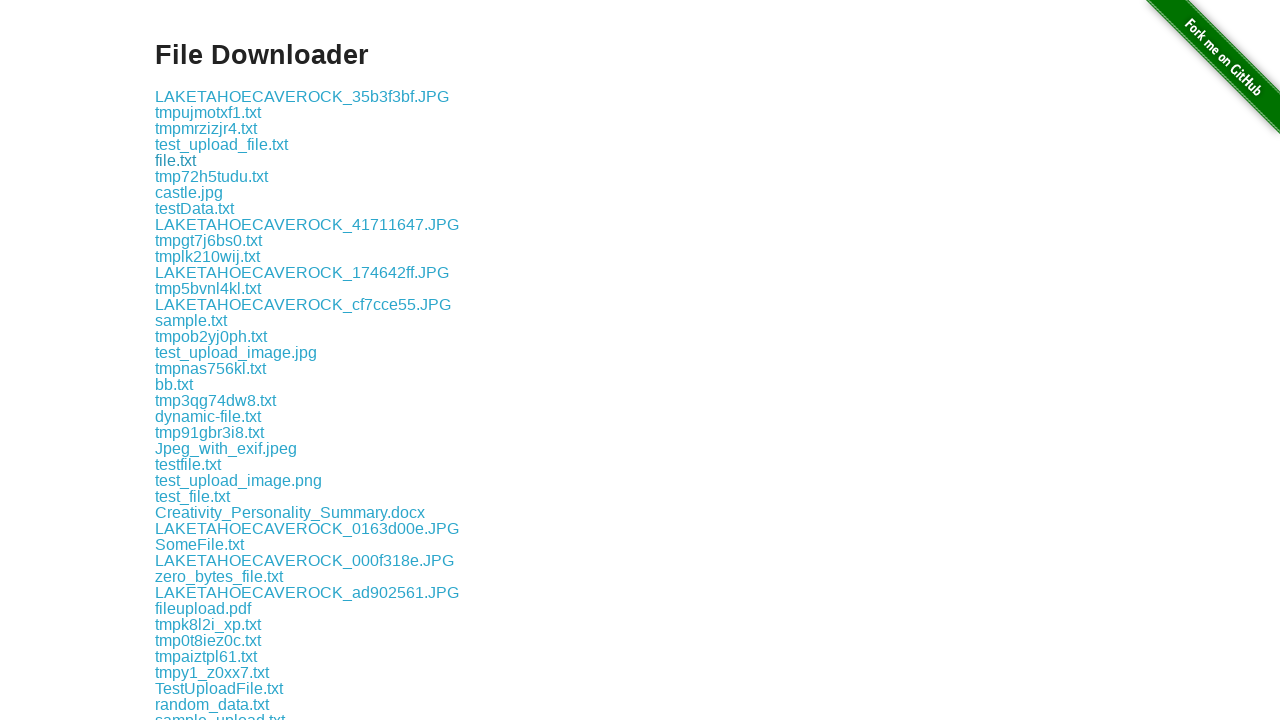

Retrieved href attribute from link: download/LAKETAHOECAVEROCK_174642ff.JPG
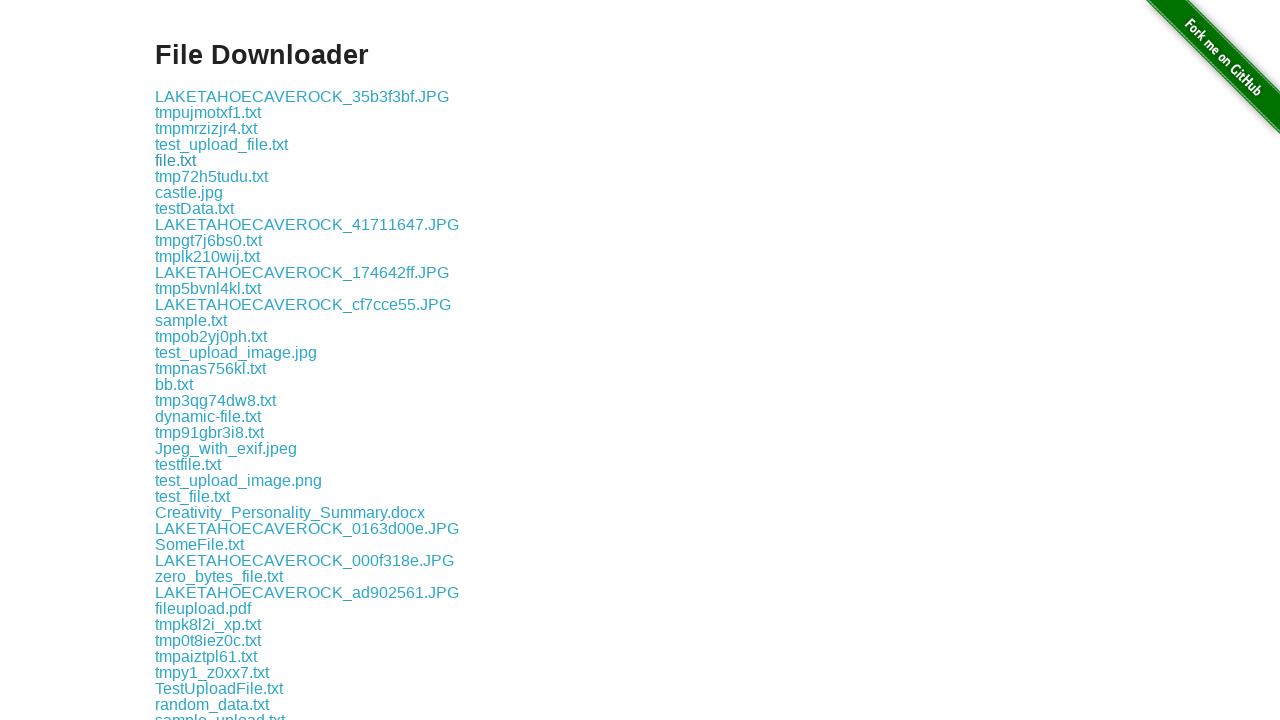

Extracted filename from href: LAKETAHOECAVEROCK_174642ff.JPG
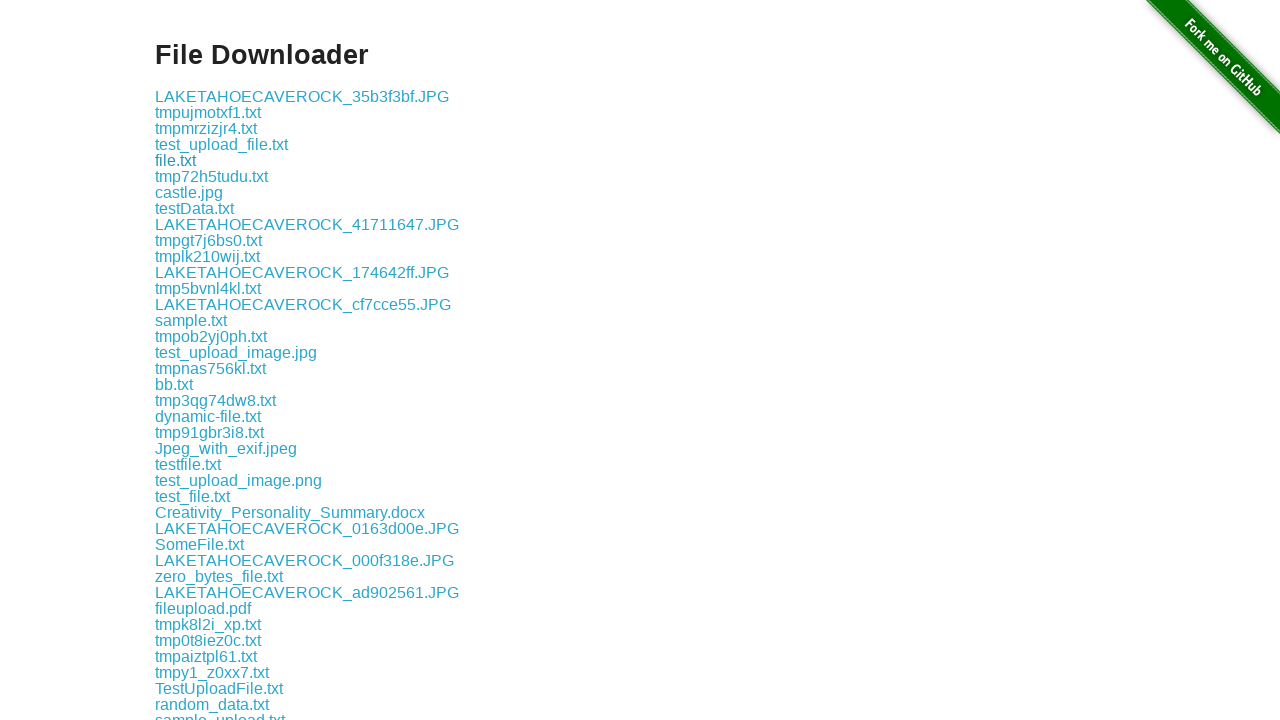

Retrieved href attribute from link: download/tmp5bvnl4kl.txt
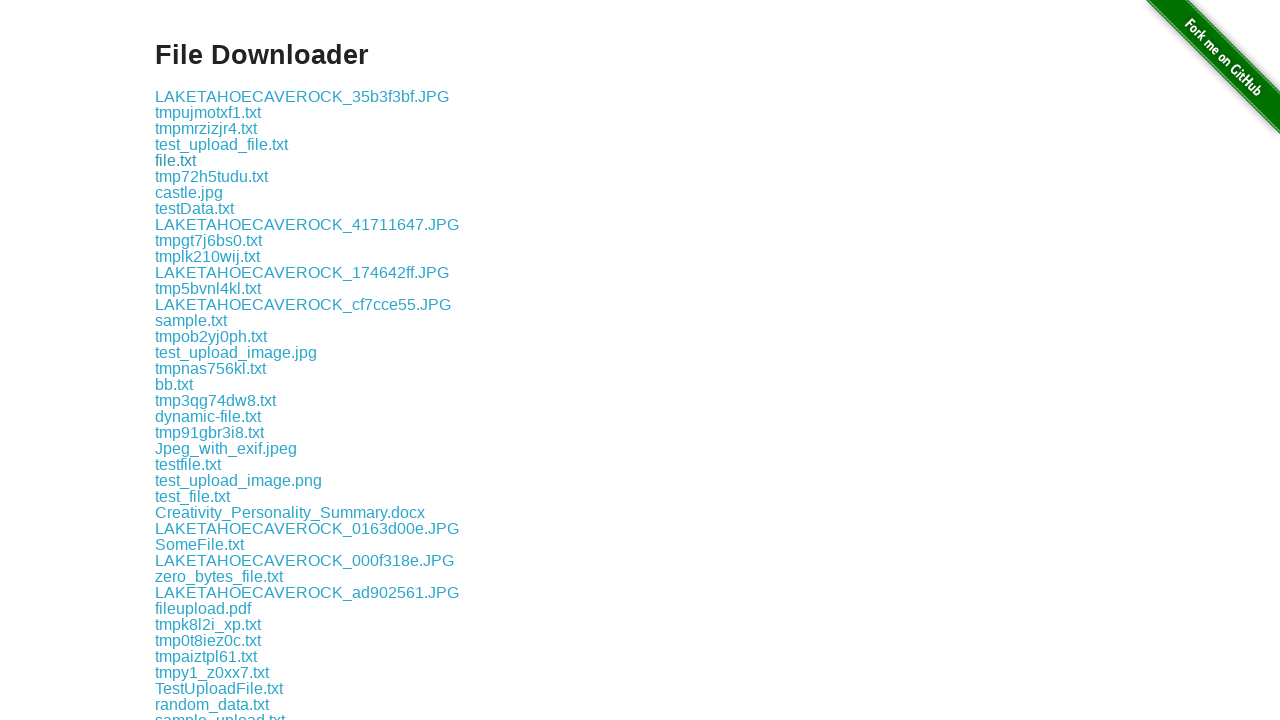

Extracted filename from href: tmp5bvnl4kl.txt
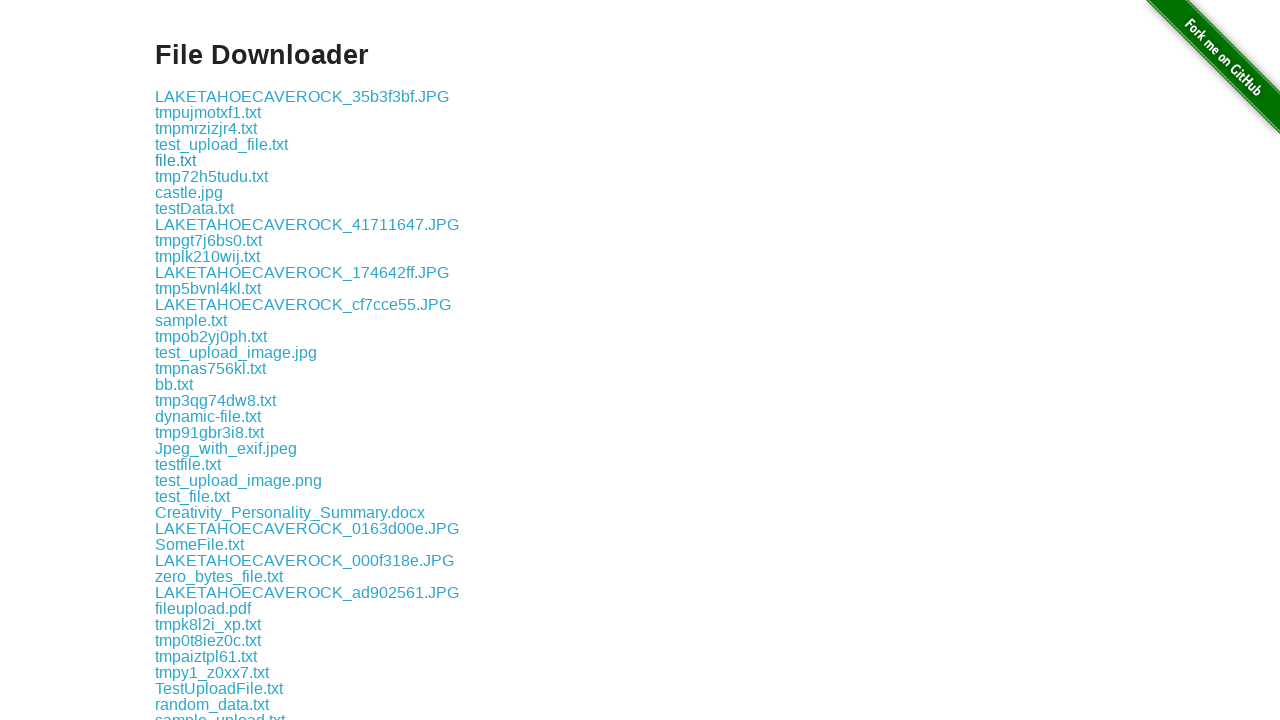

Retrieved href attribute from link: download/LAKETAHOECAVEROCK_cf7cce55.JPG
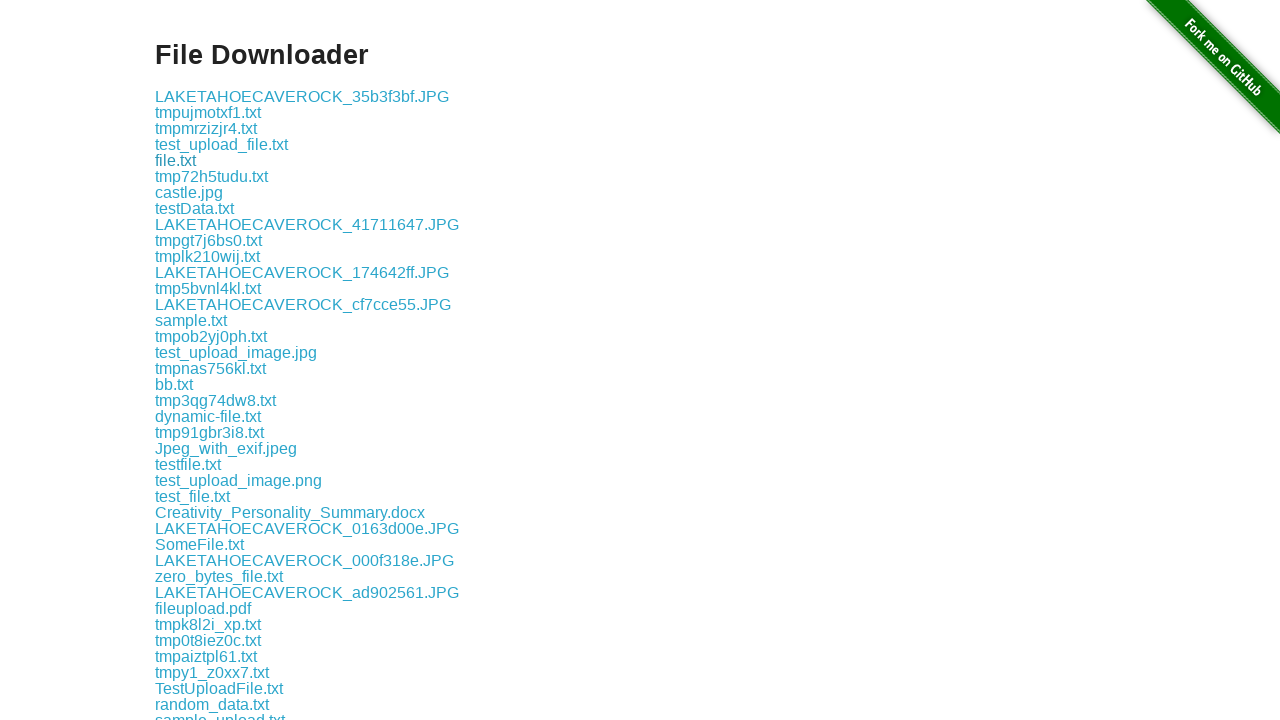

Extracted filename from href: LAKETAHOECAVEROCK_cf7cce55.JPG
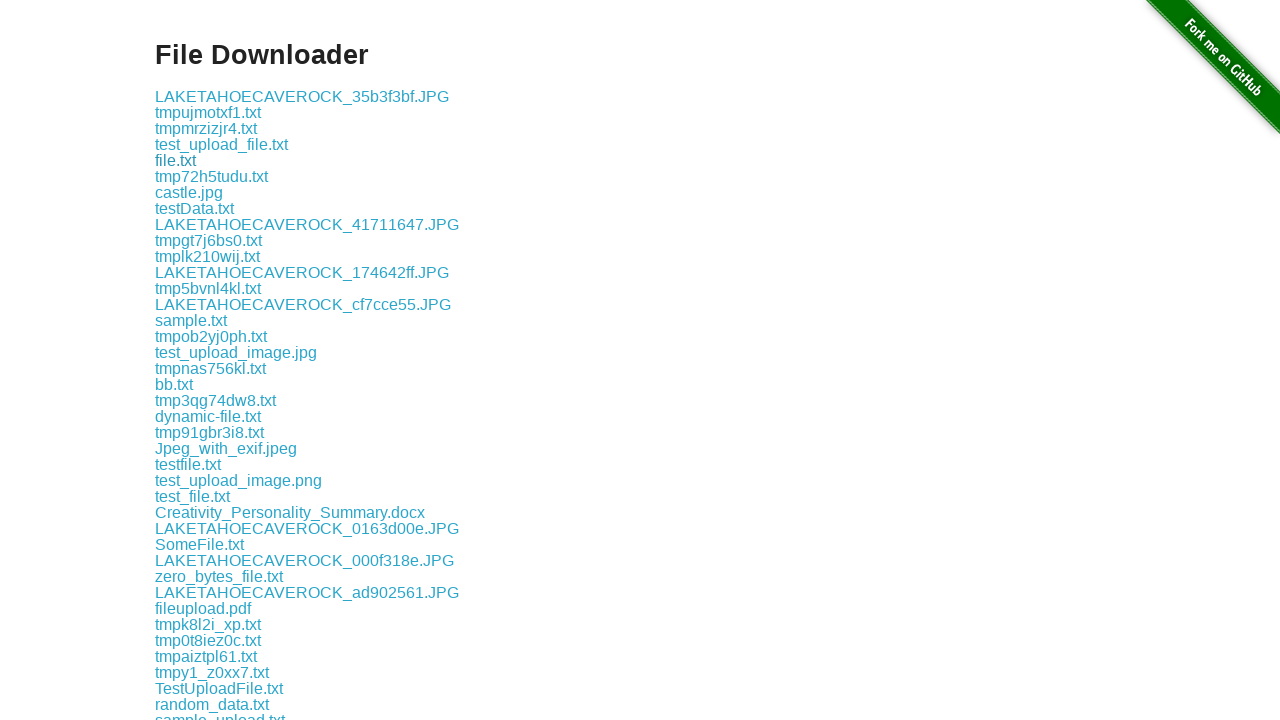

Retrieved href attribute from link: download/sample.txt
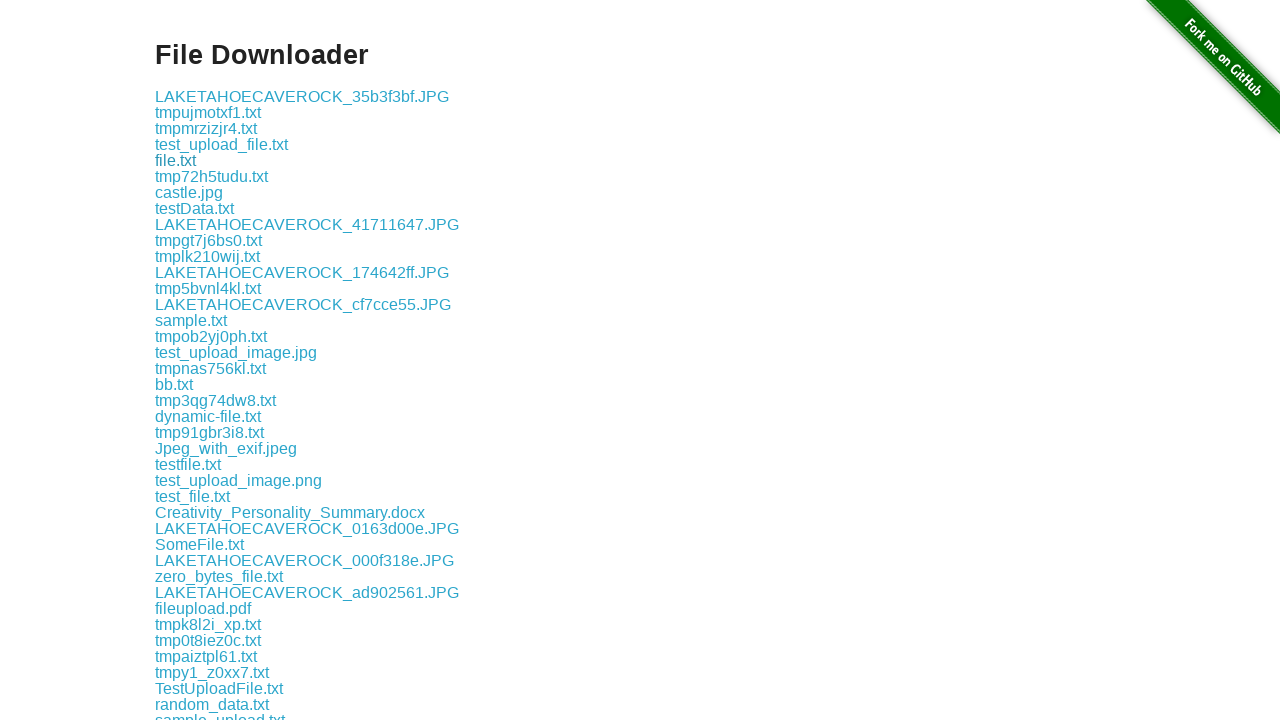

Extracted filename from href: sample.txt
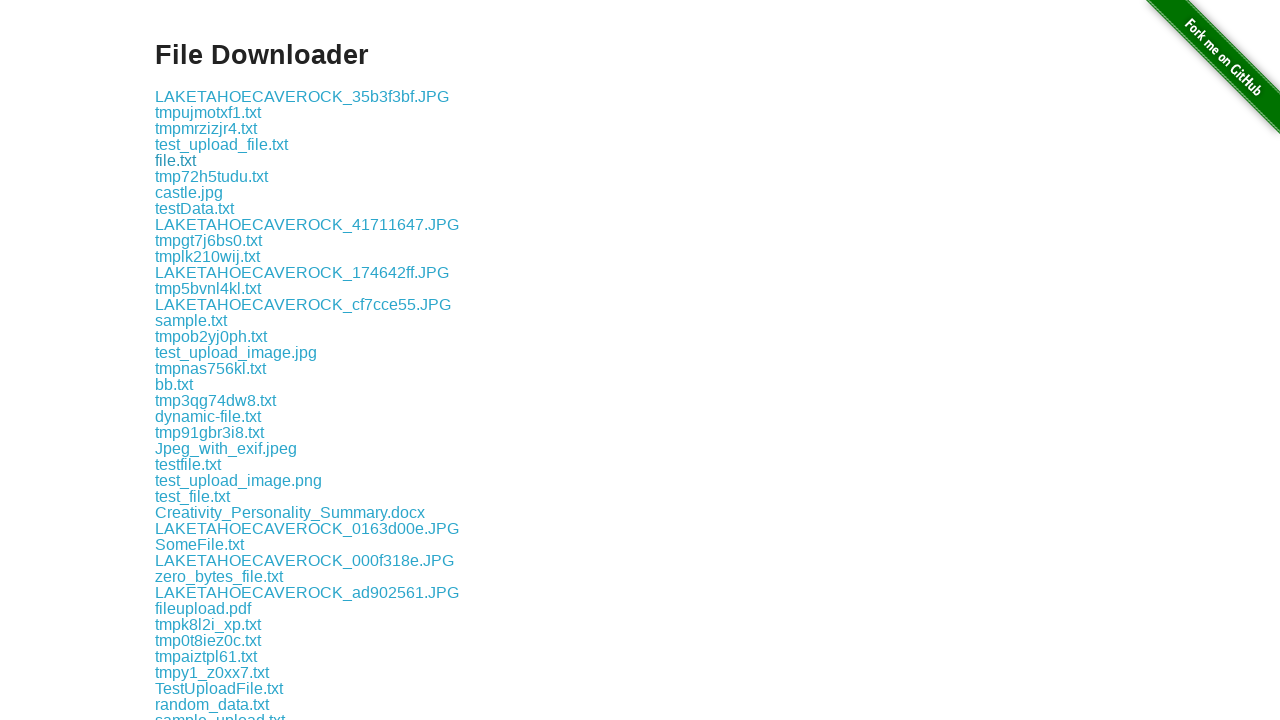

Retrieved href attribute from link: download/tmpob2yj0ph.txt
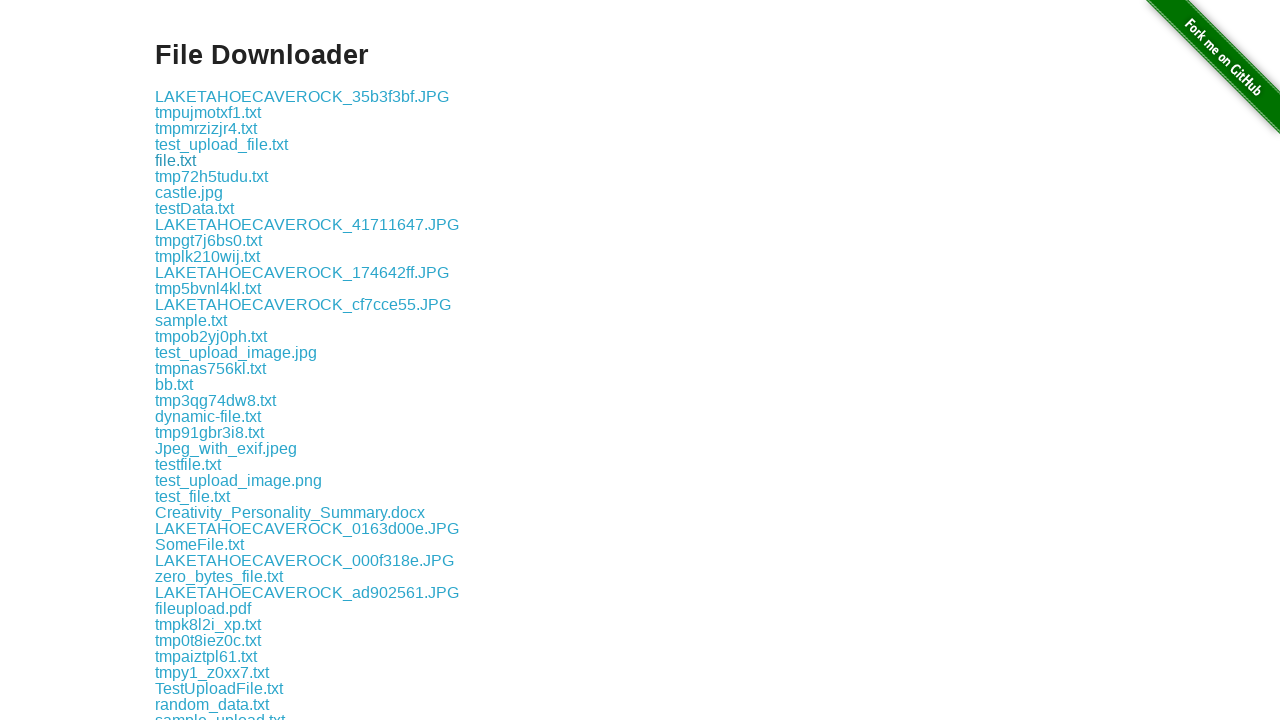

Extracted filename from href: tmpob2yj0ph.txt
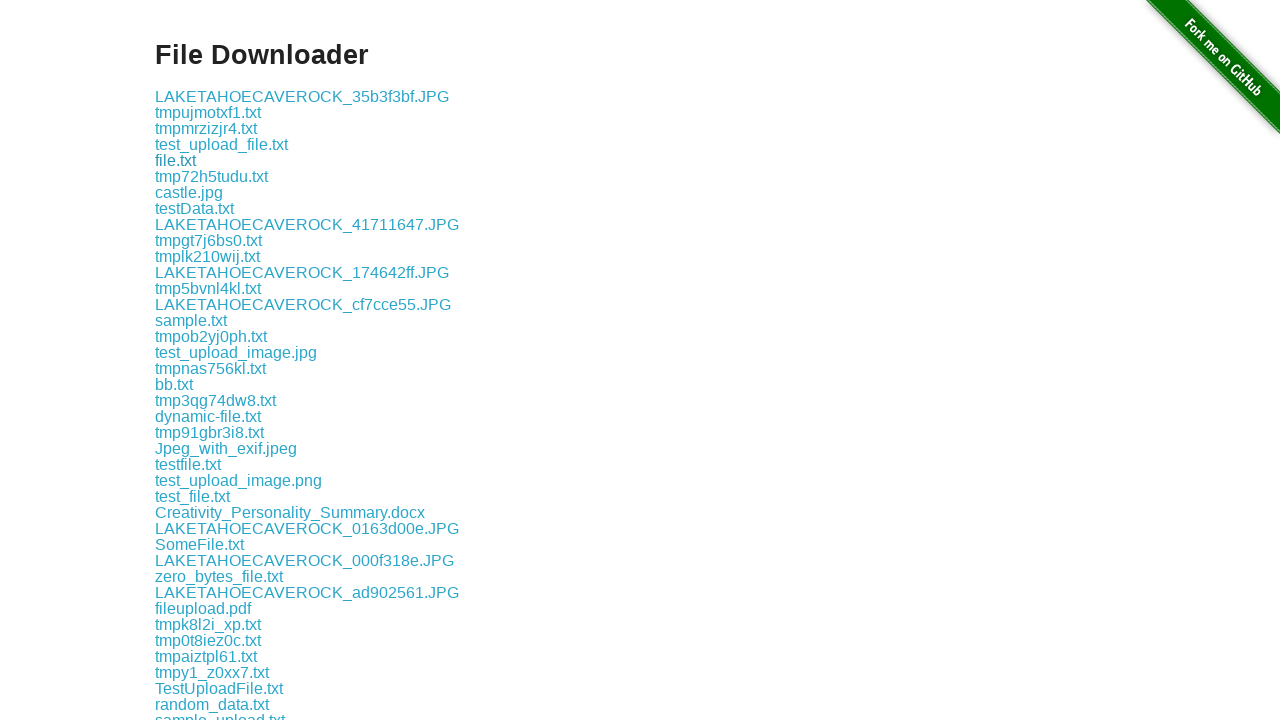

Retrieved href attribute from link: download/test_upload_image.jpg
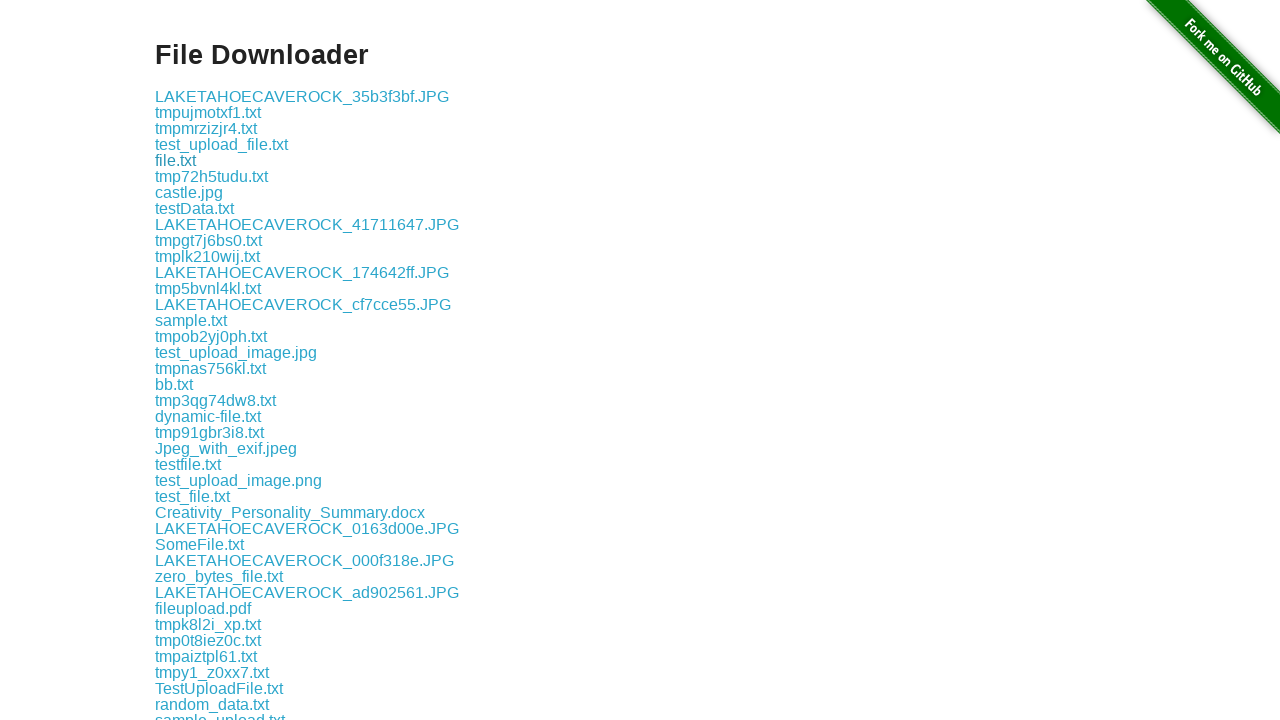

Extracted filename from href: test_upload_image.jpg
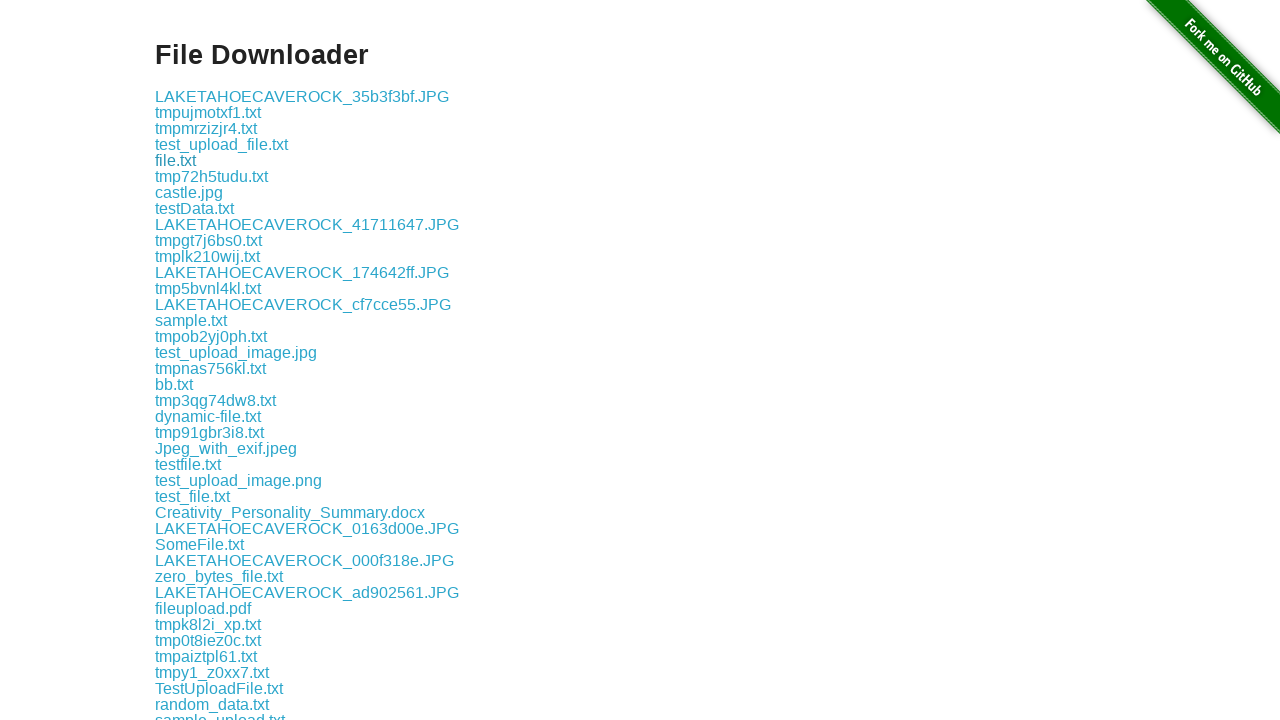

Retrieved href attribute from link: download/tmpnas756kl.txt
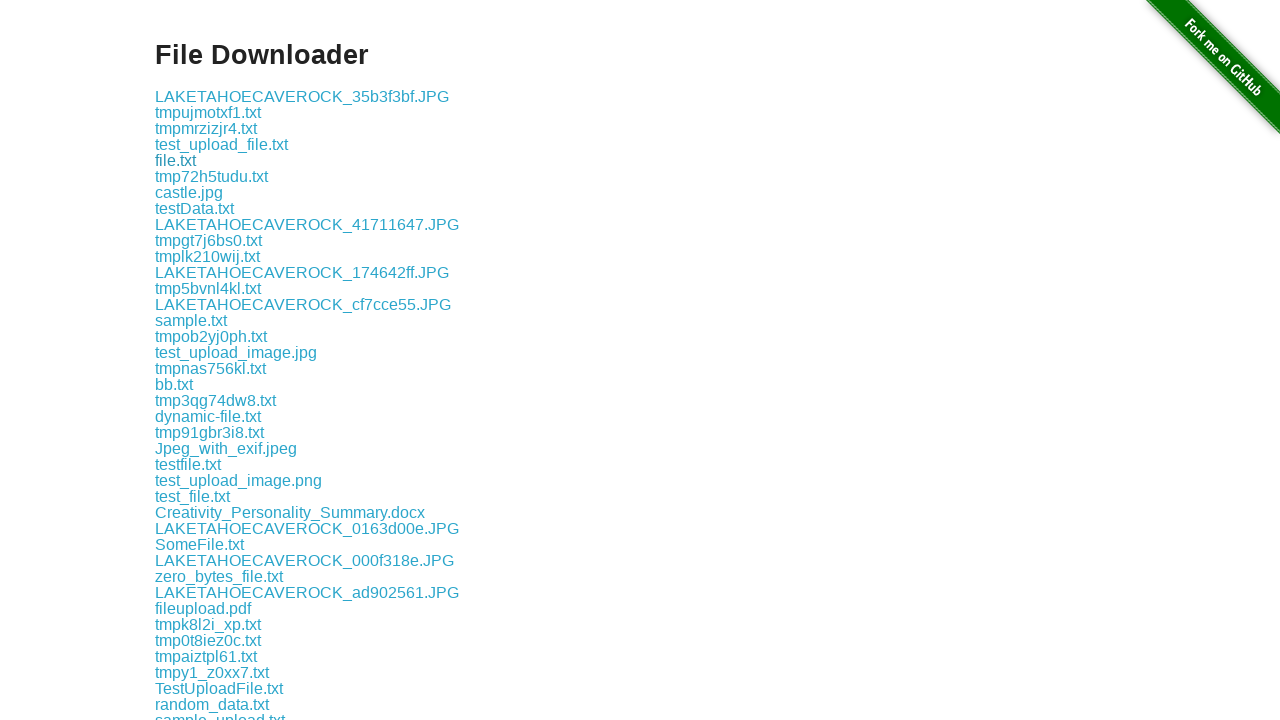

Extracted filename from href: tmpnas756kl.txt
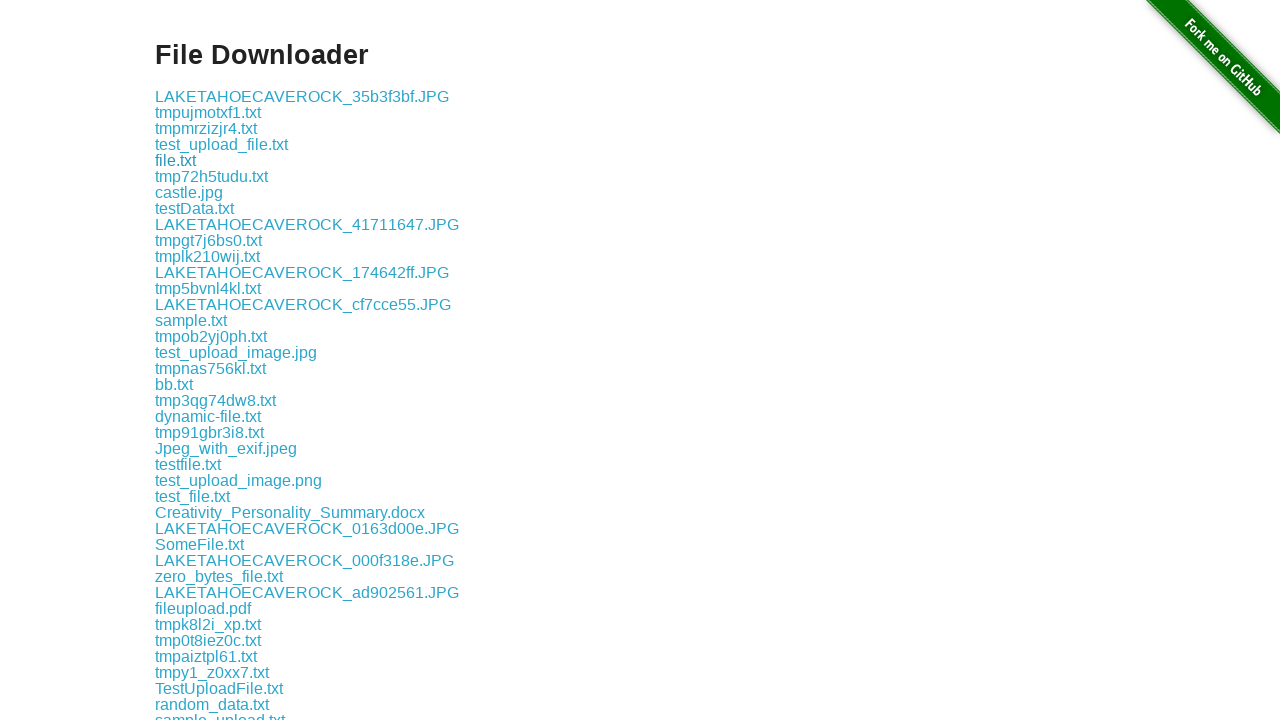

Retrieved href attribute from link: download/bb.txt
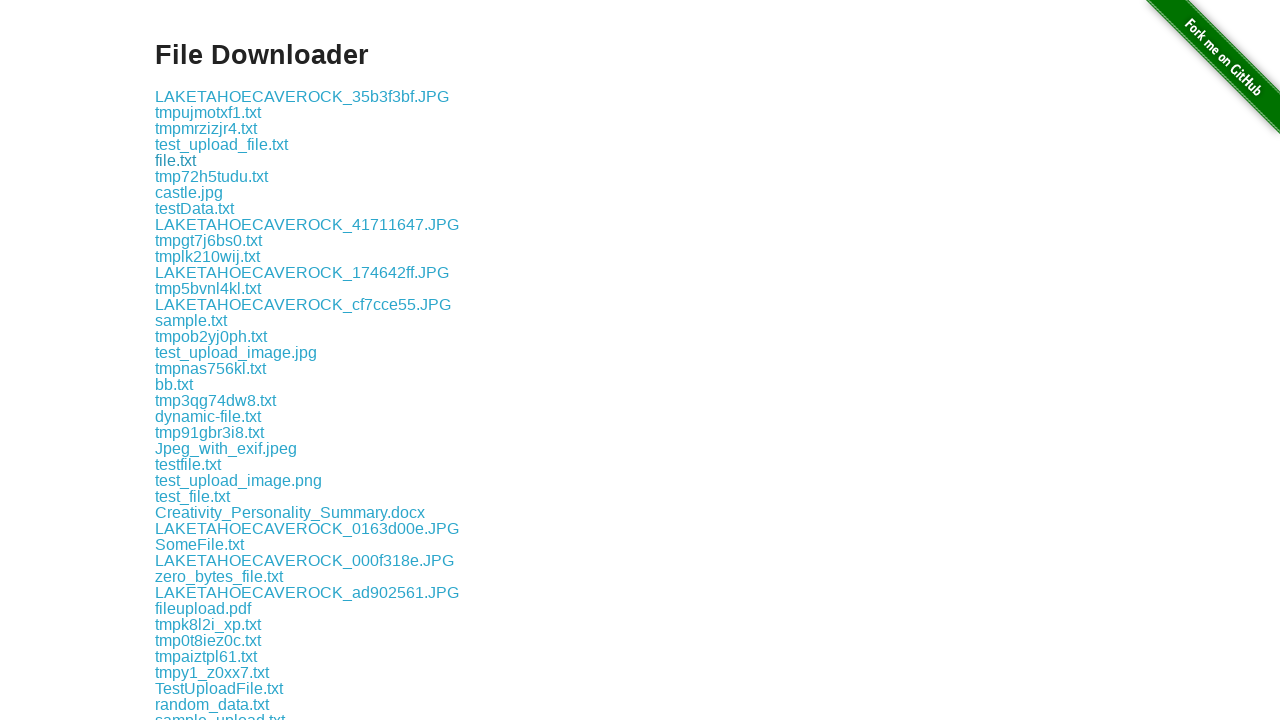

Extracted filename from href: bb.txt
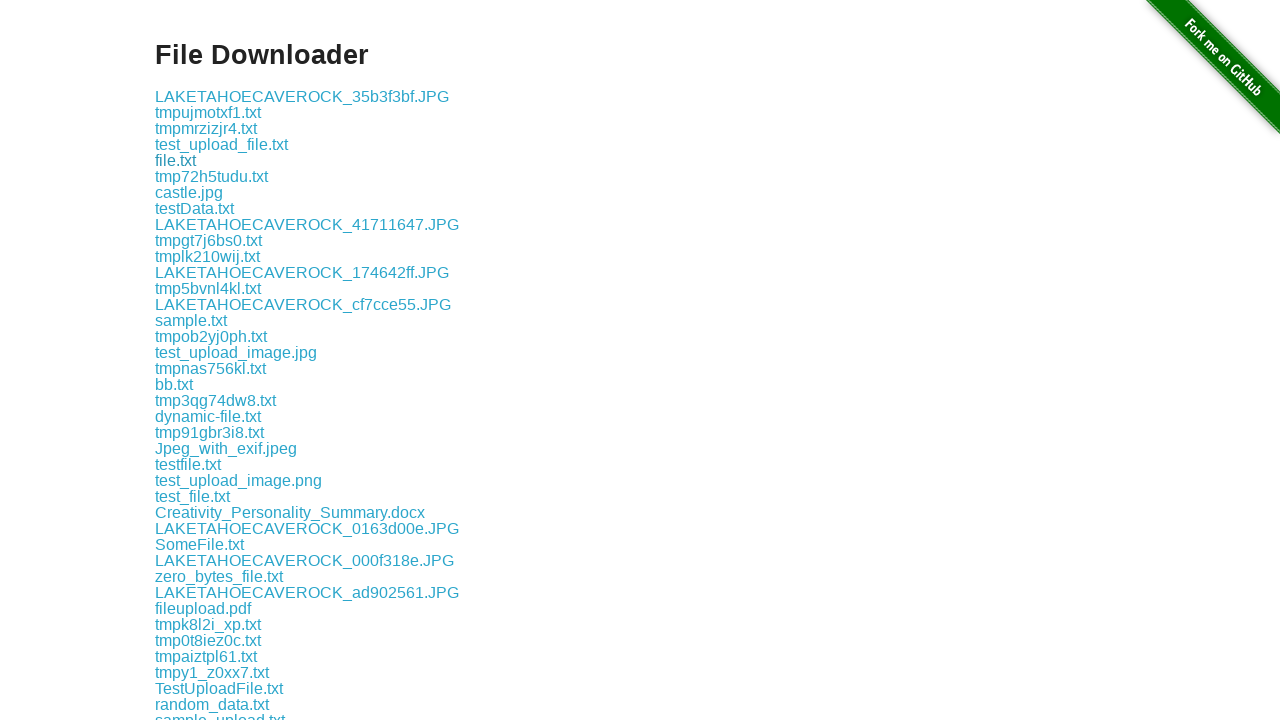

Retrieved href attribute from link: download/tmp3qg74dw8.txt
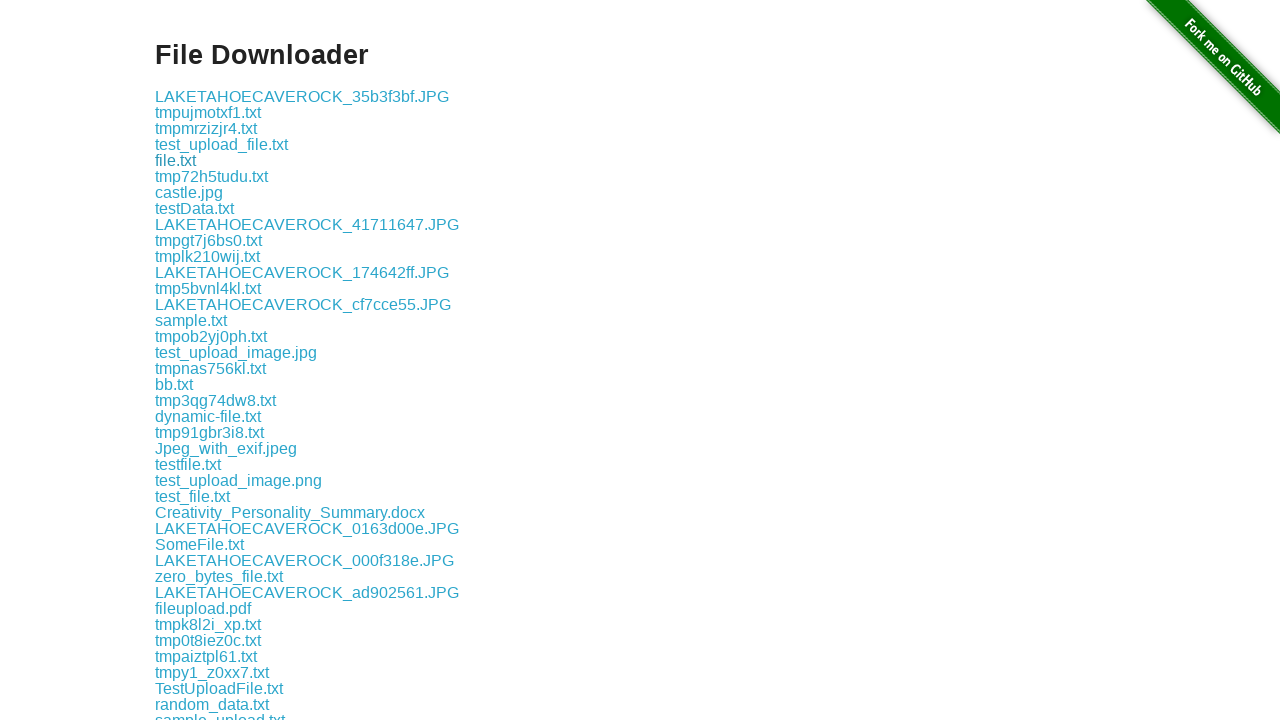

Extracted filename from href: tmp3qg74dw8.txt
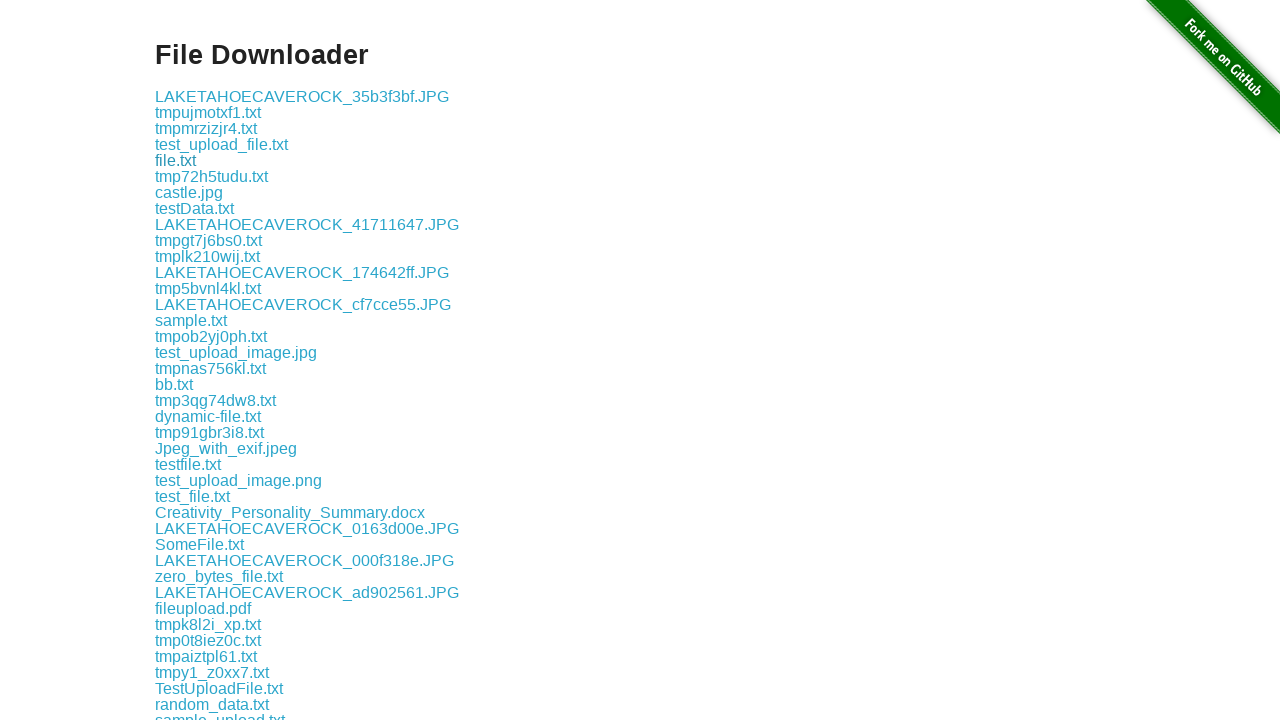

Retrieved href attribute from link: download/dynamic-file.txt
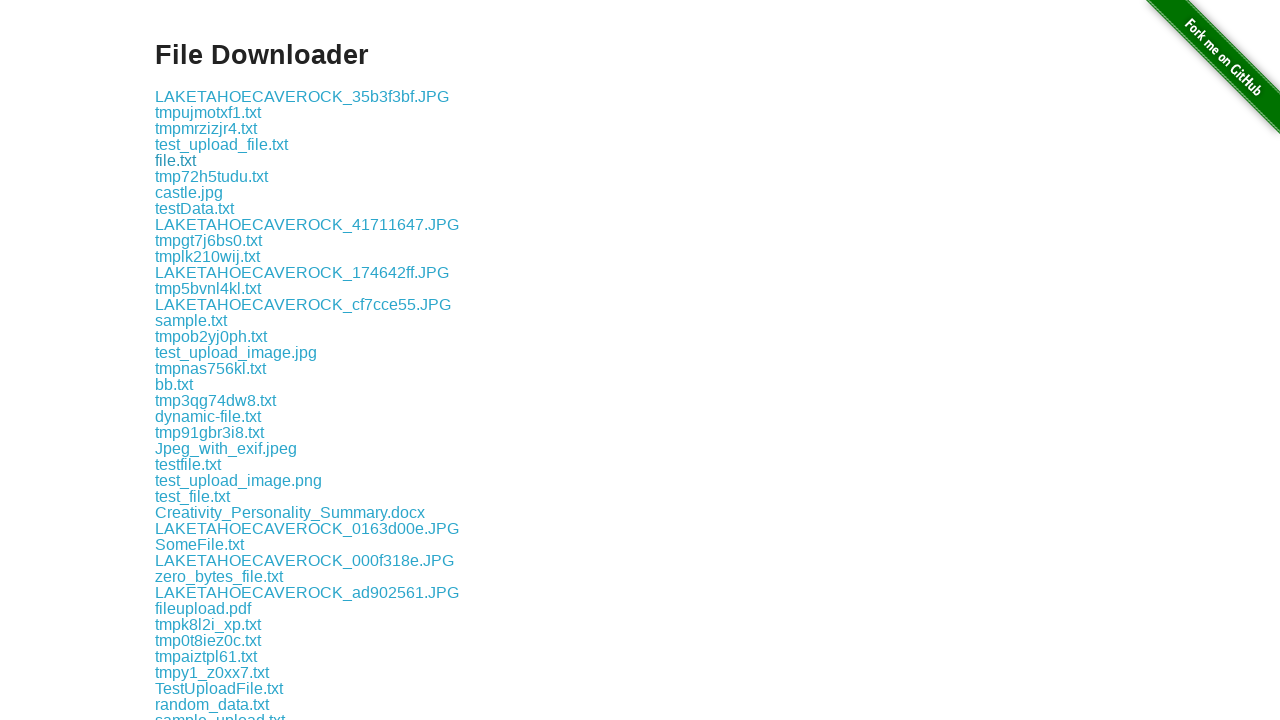

Extracted filename from href: dynamic-file.txt
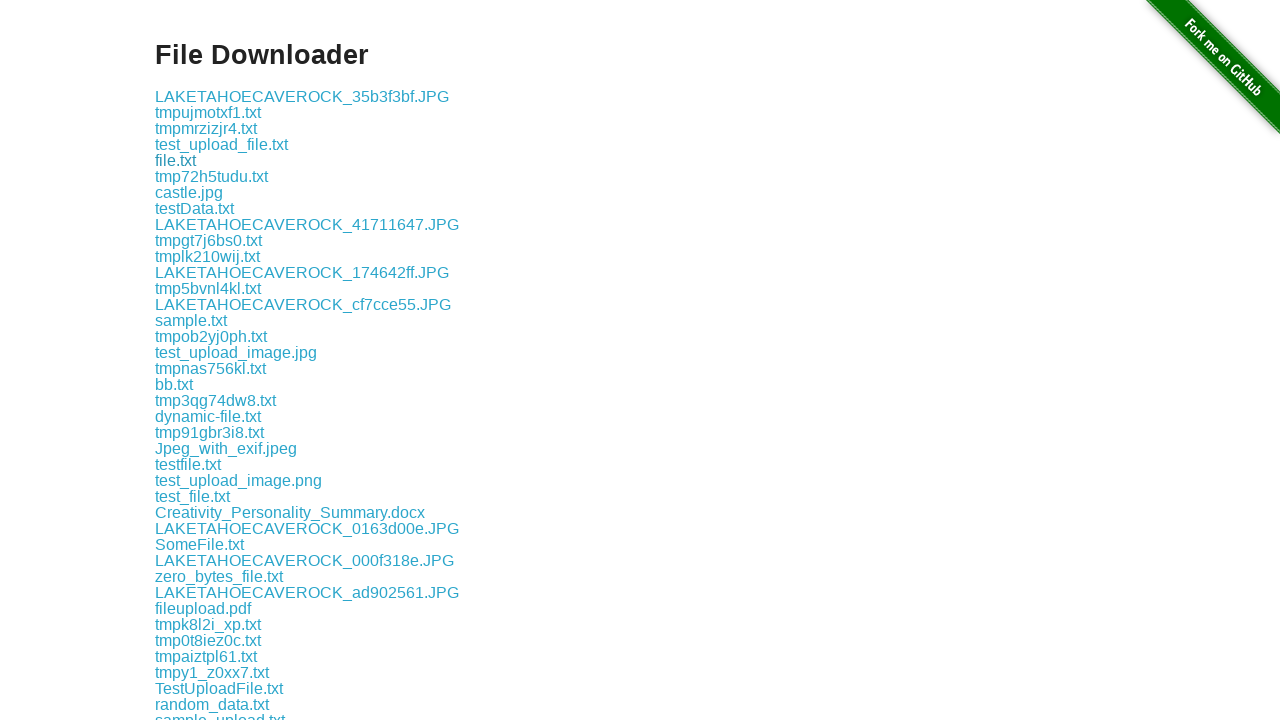

Retrieved href attribute from link: download/tmp91gbr3i8.txt
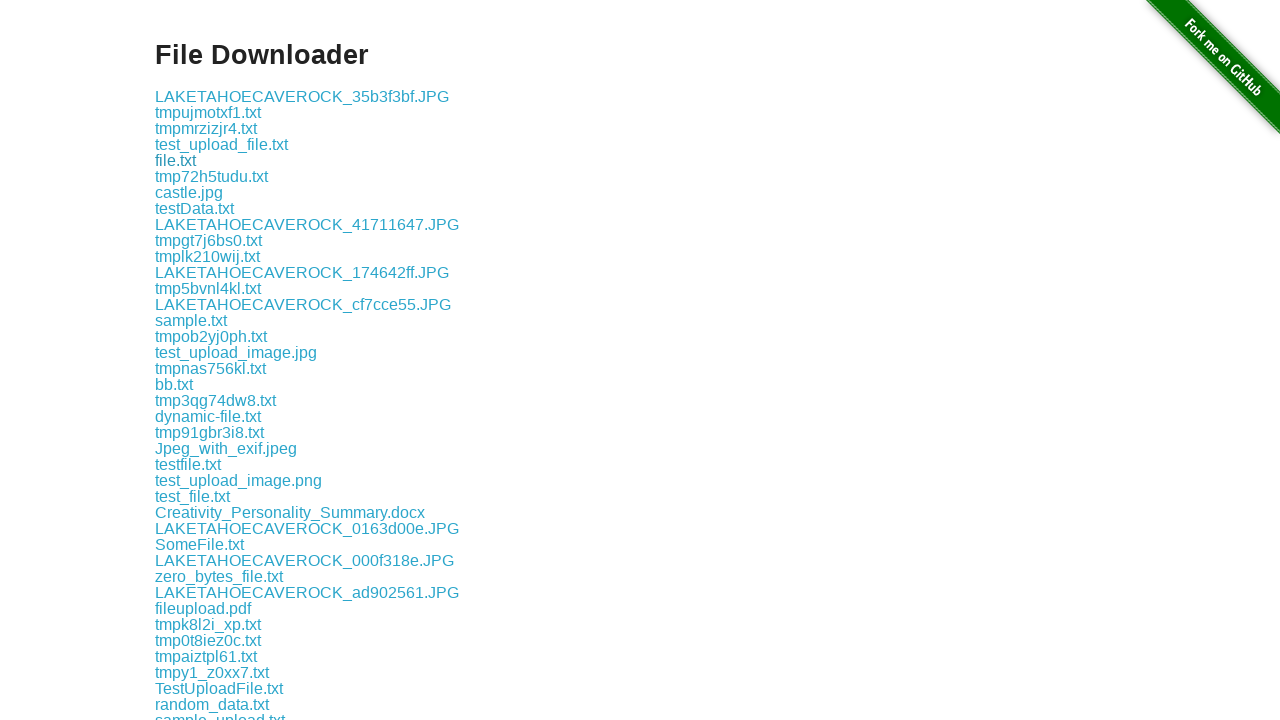

Extracted filename from href: tmp91gbr3i8.txt
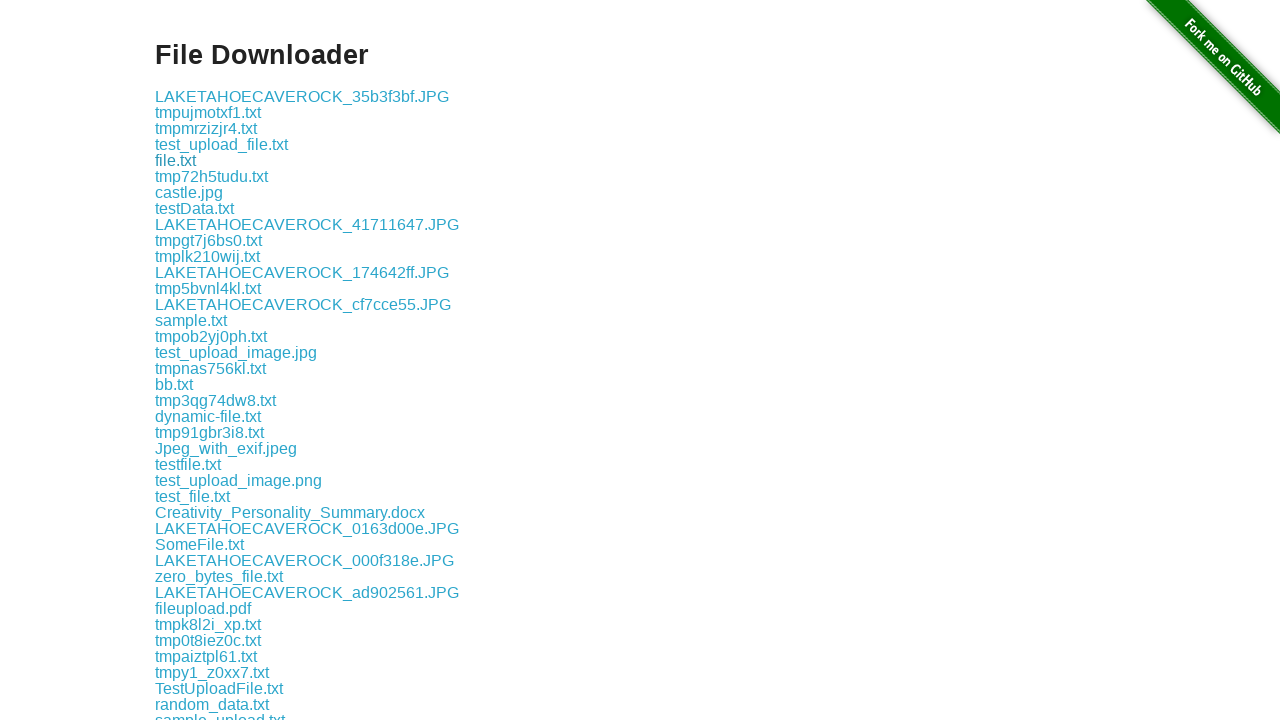

Retrieved href attribute from link: download/Jpeg_with_exif.jpeg
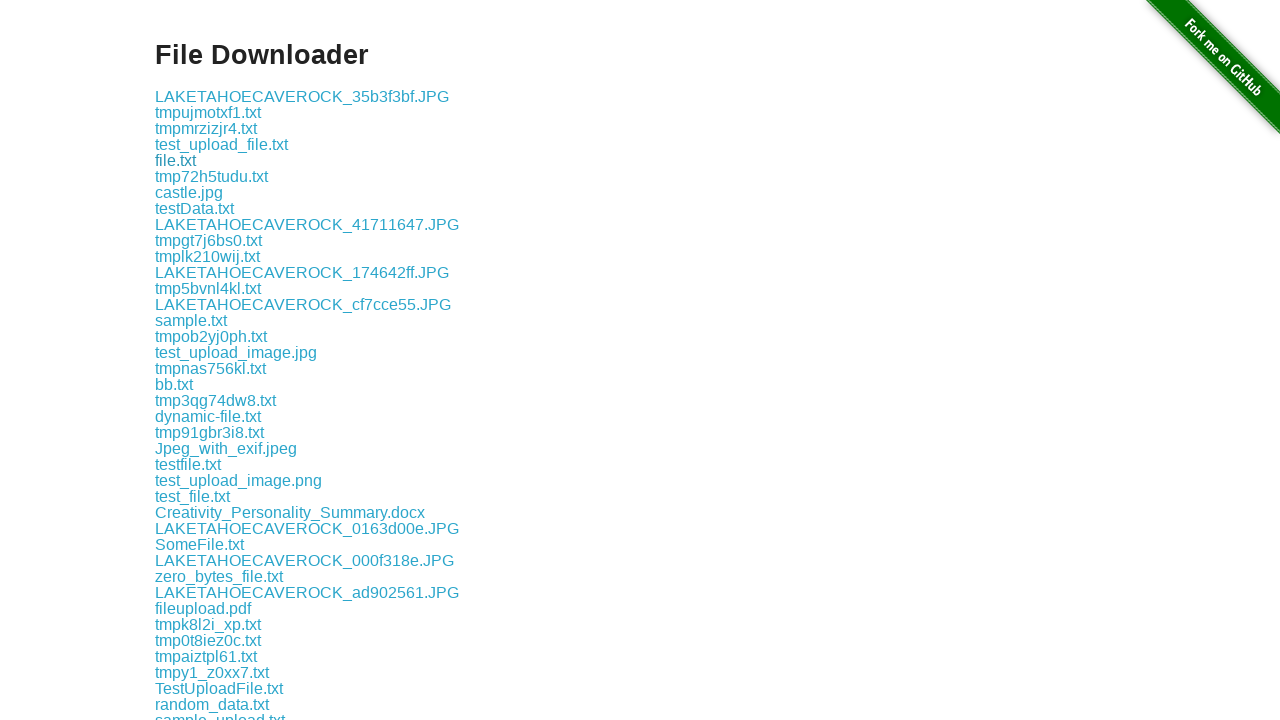

Extracted filename from href: Jpeg_with_exif.jpeg
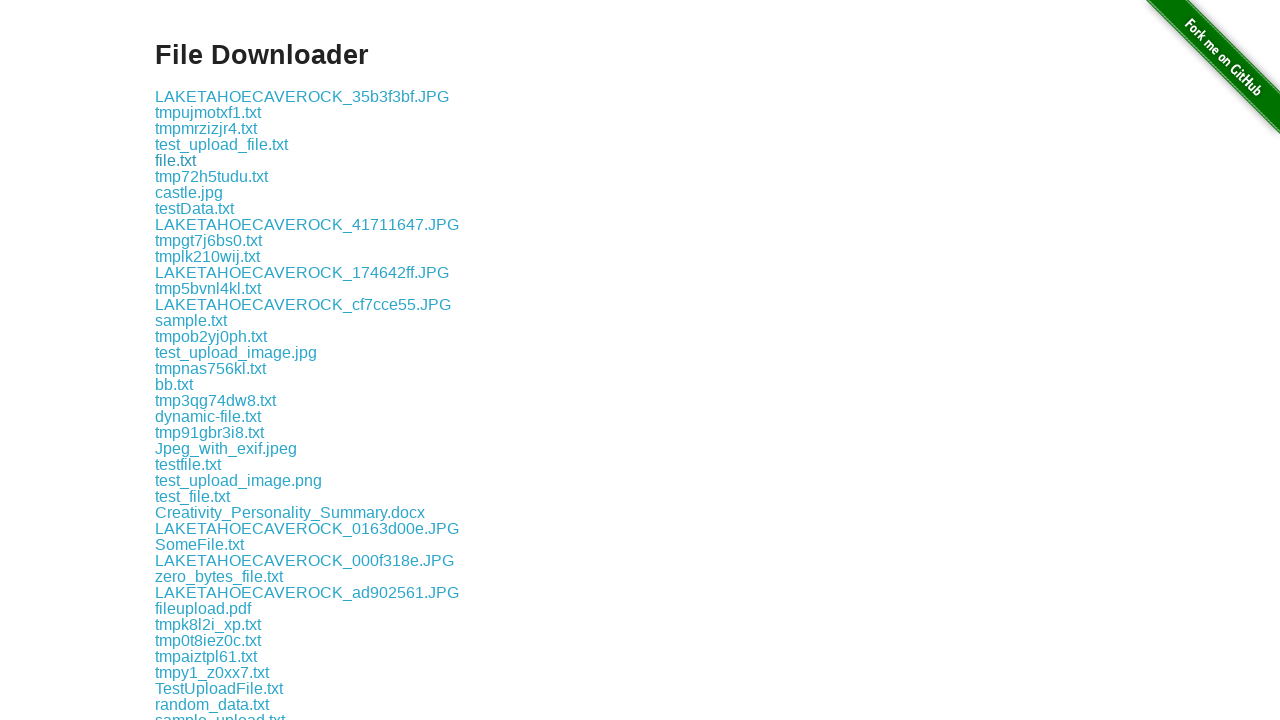

Retrieved href attribute from link: download/testfile.txt
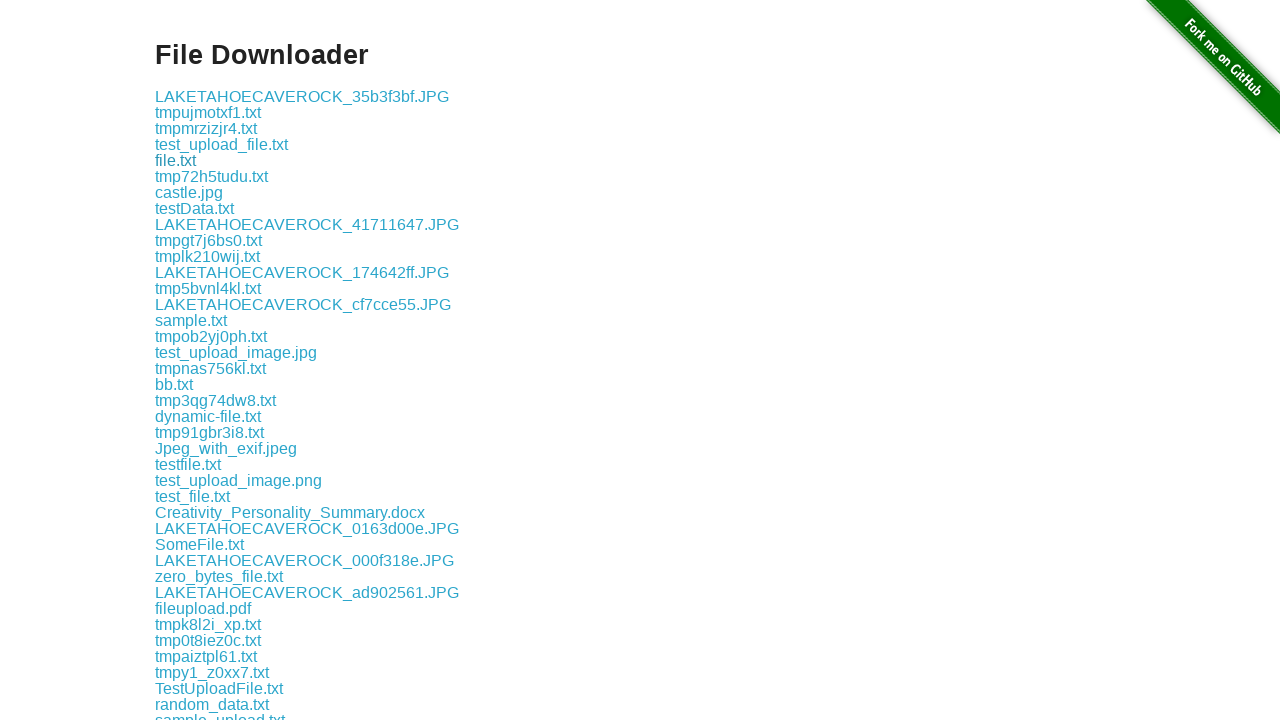

Extracted filename from href: testfile.txt
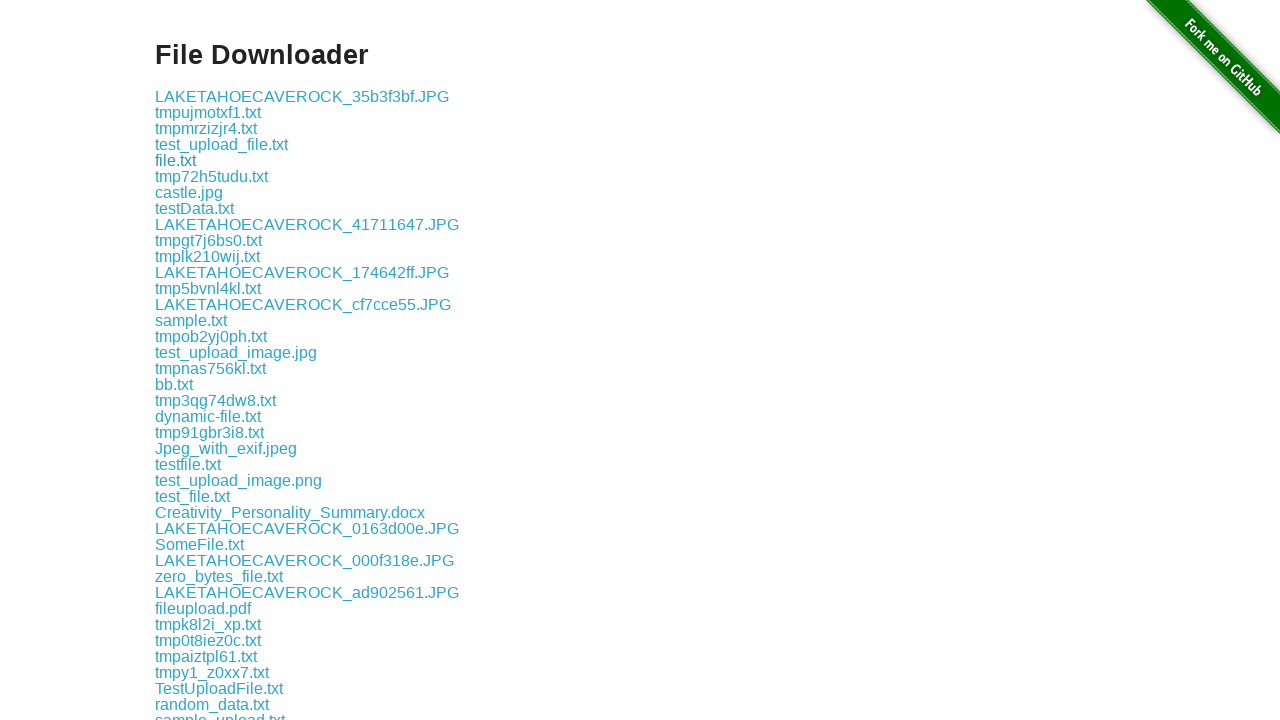

Retrieved href attribute from link: download/test_upload_image.png
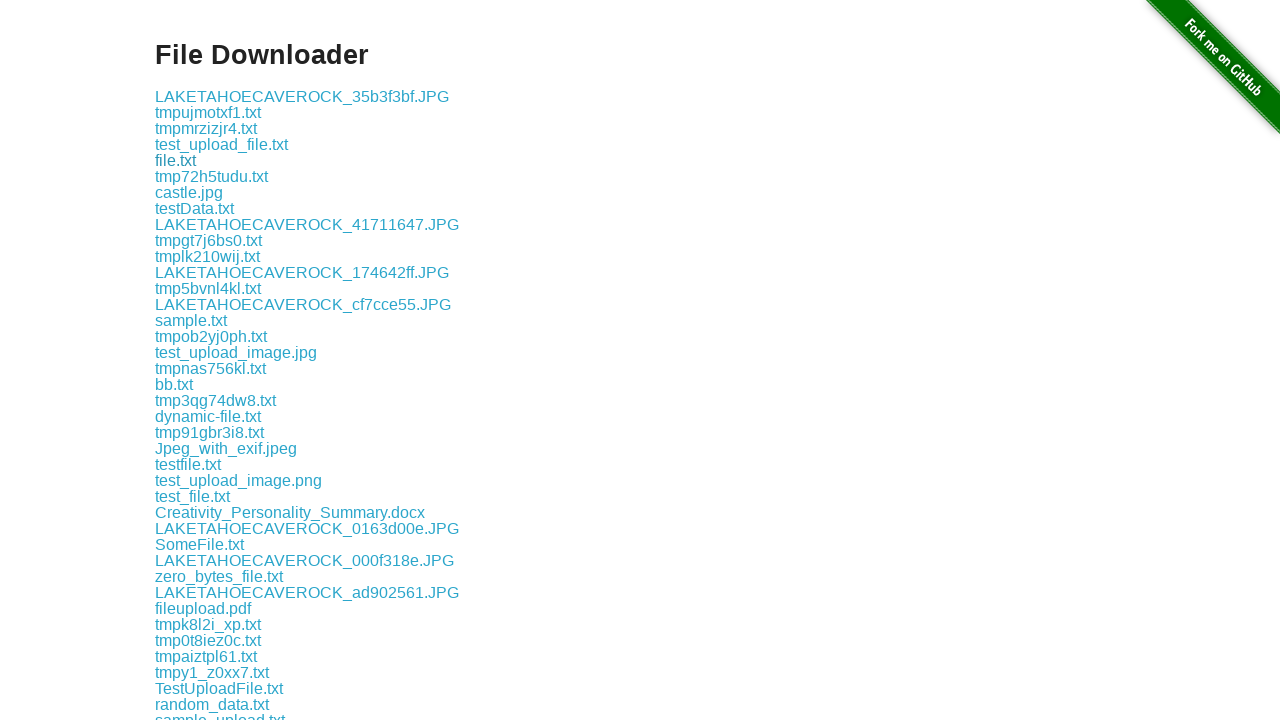

Extracted filename from href: test_upload_image.png
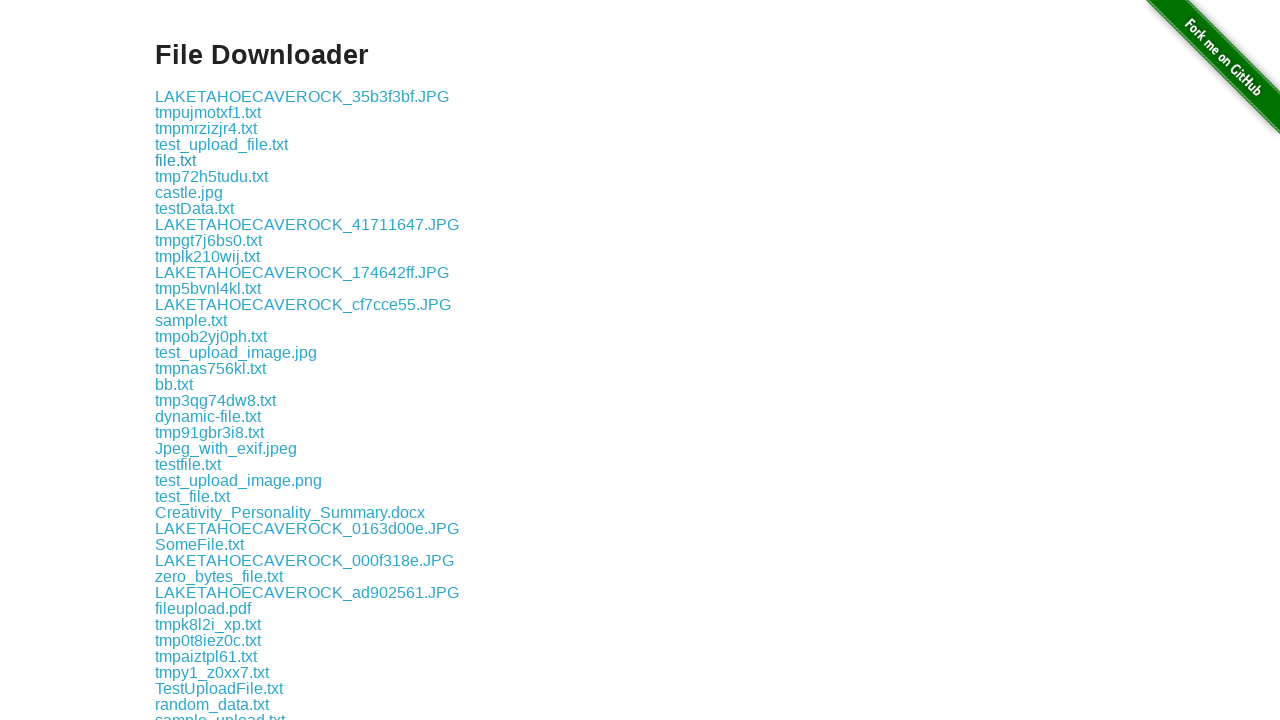

Retrieved href attribute from link: download/test_file.txt
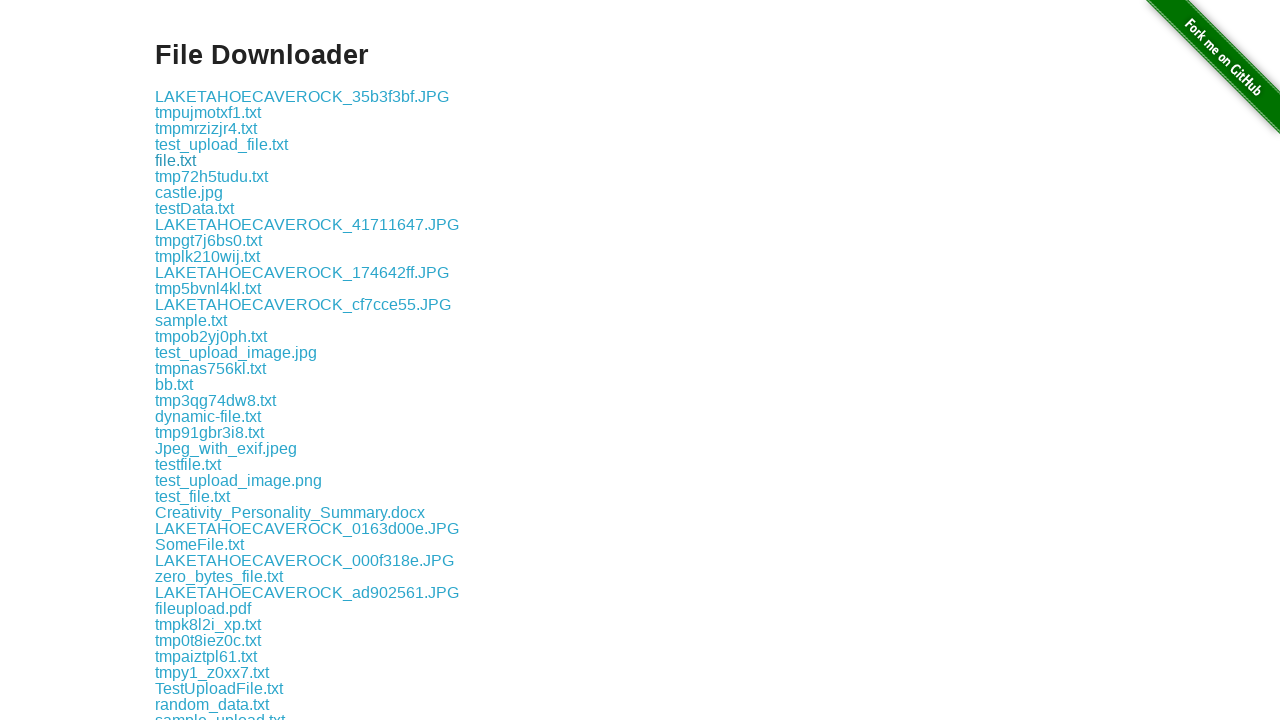

Extracted filename from href: test_file.txt
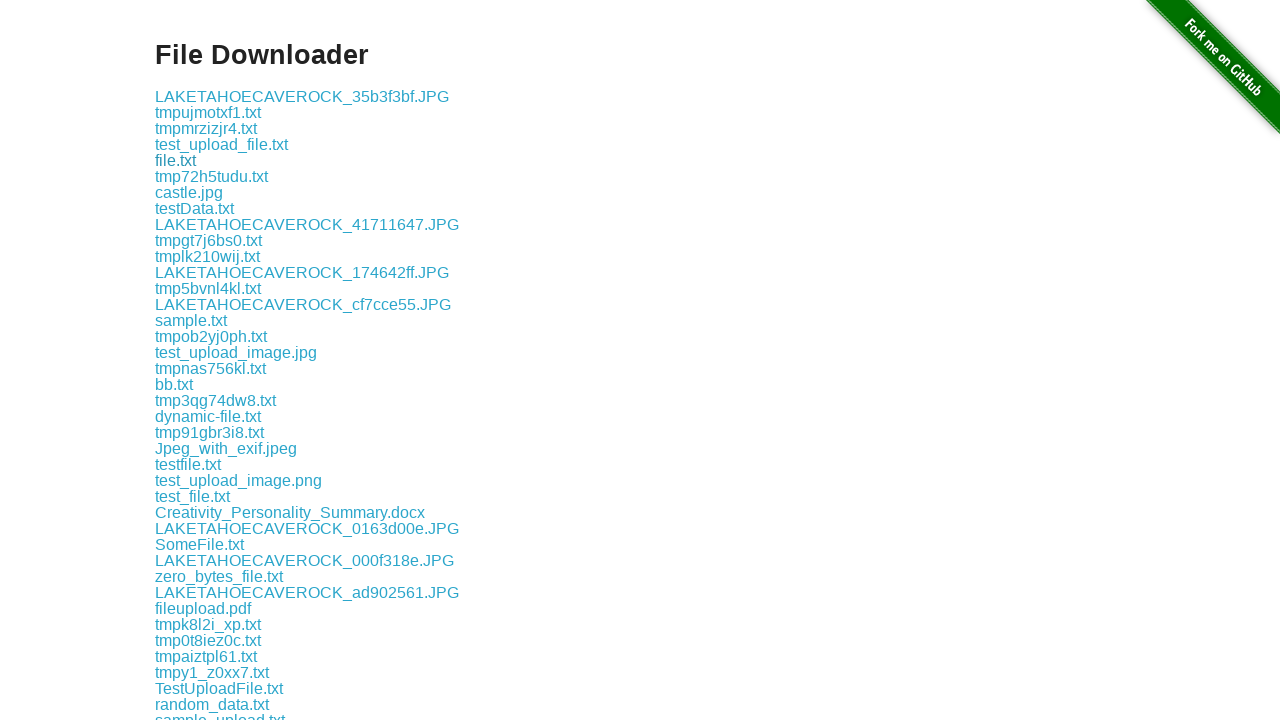

Retrieved href attribute from link: download/Creativity_Personality_Summary.docx
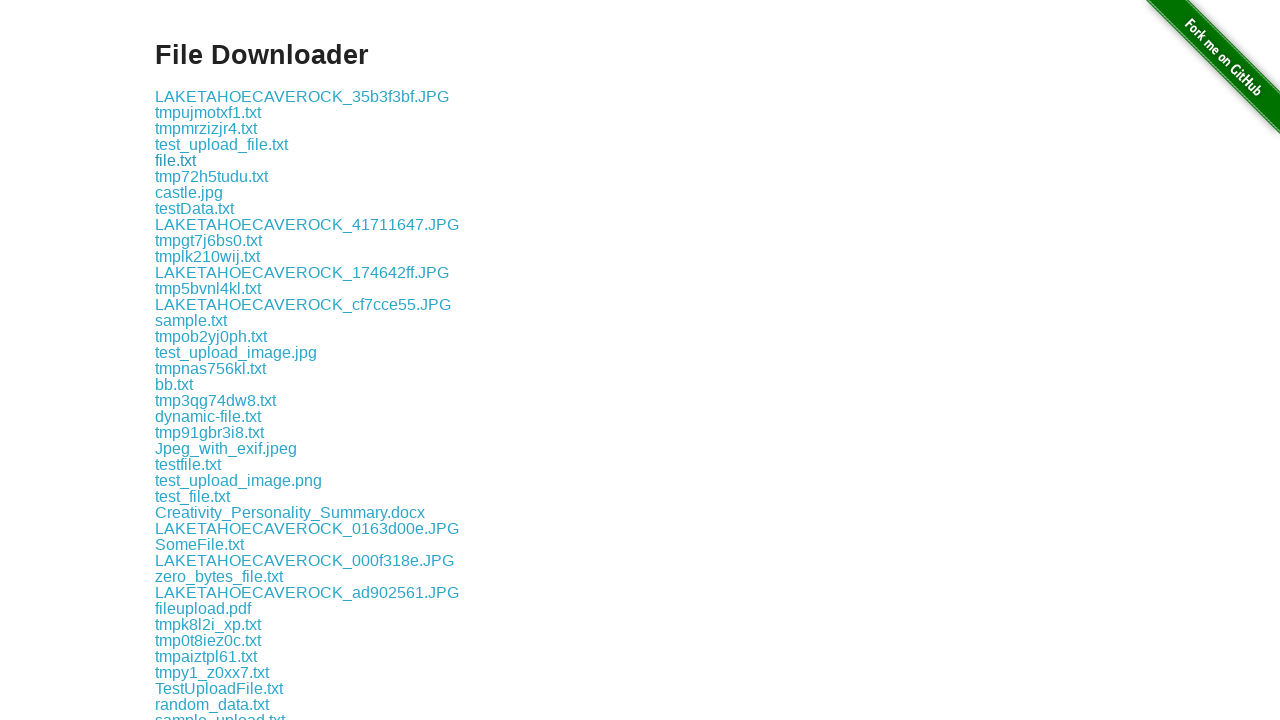

Extracted filename from href: Creativity_Personality_Summary.docx
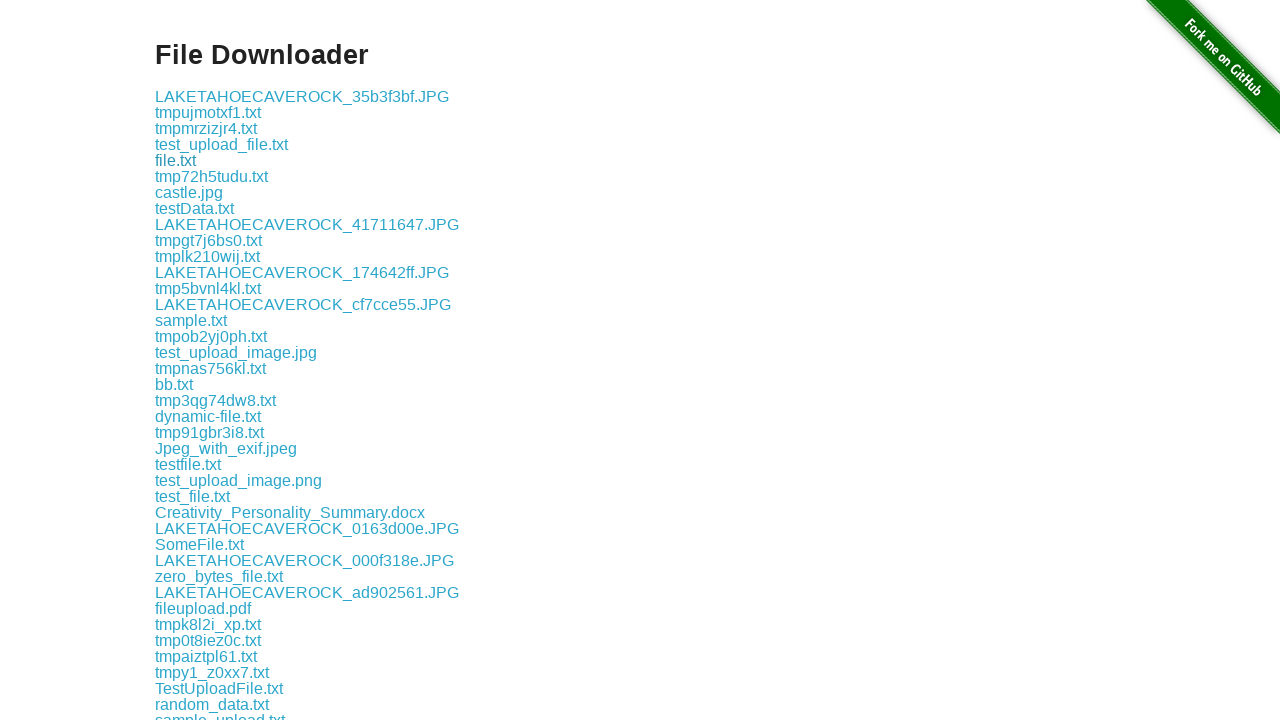

Retrieved href attribute from link: download/LAKETAHOECAVEROCK_0163d00e.JPG
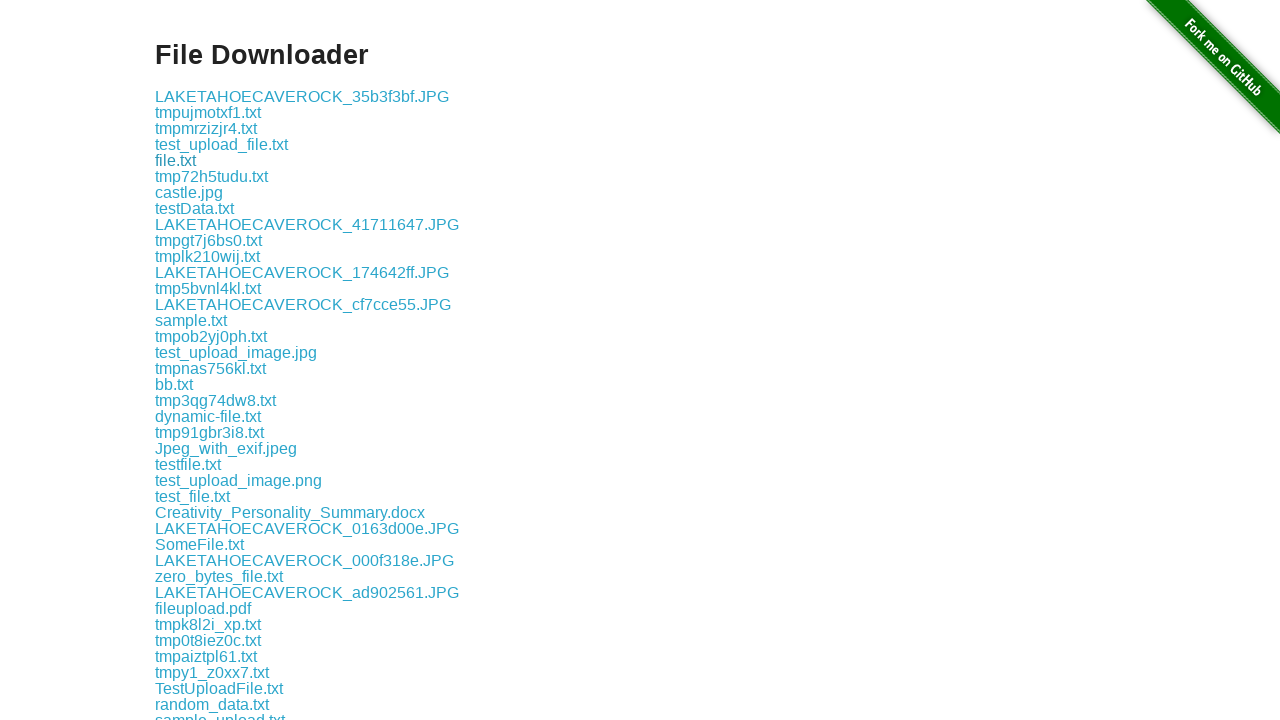

Extracted filename from href: LAKETAHOECAVEROCK_0163d00e.JPG
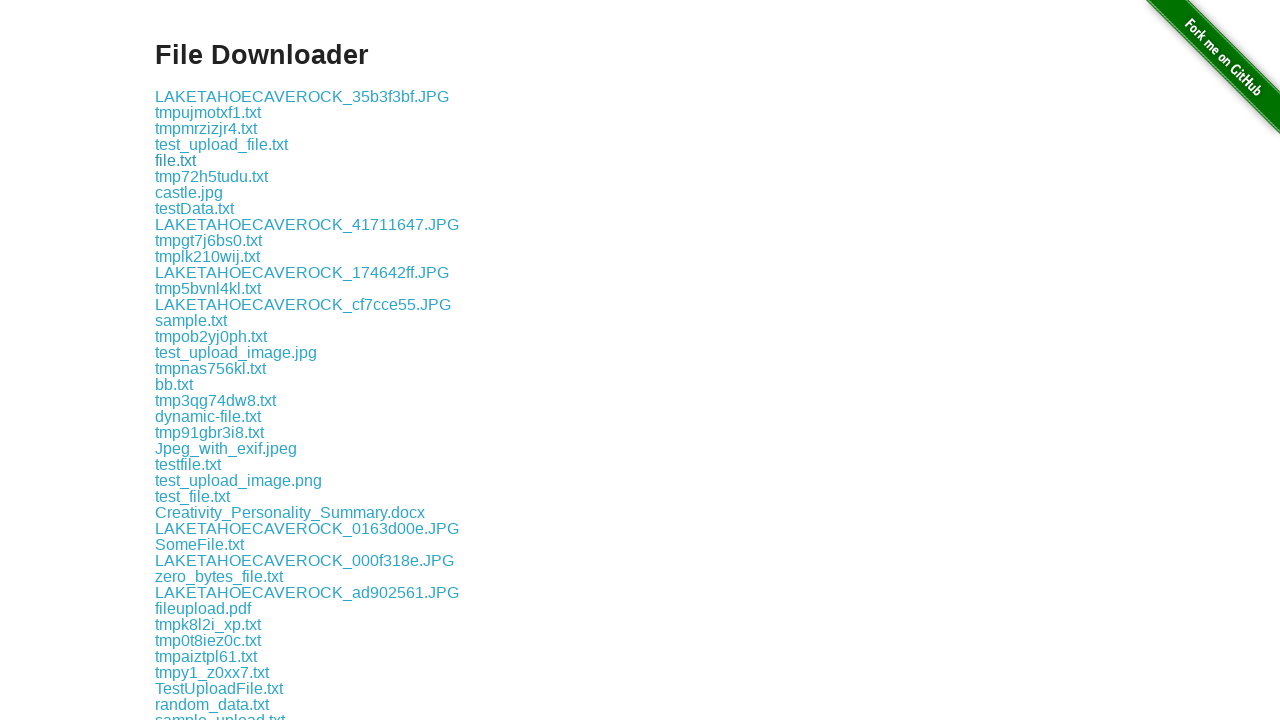

Retrieved href attribute from link: download/SomeFile.txt
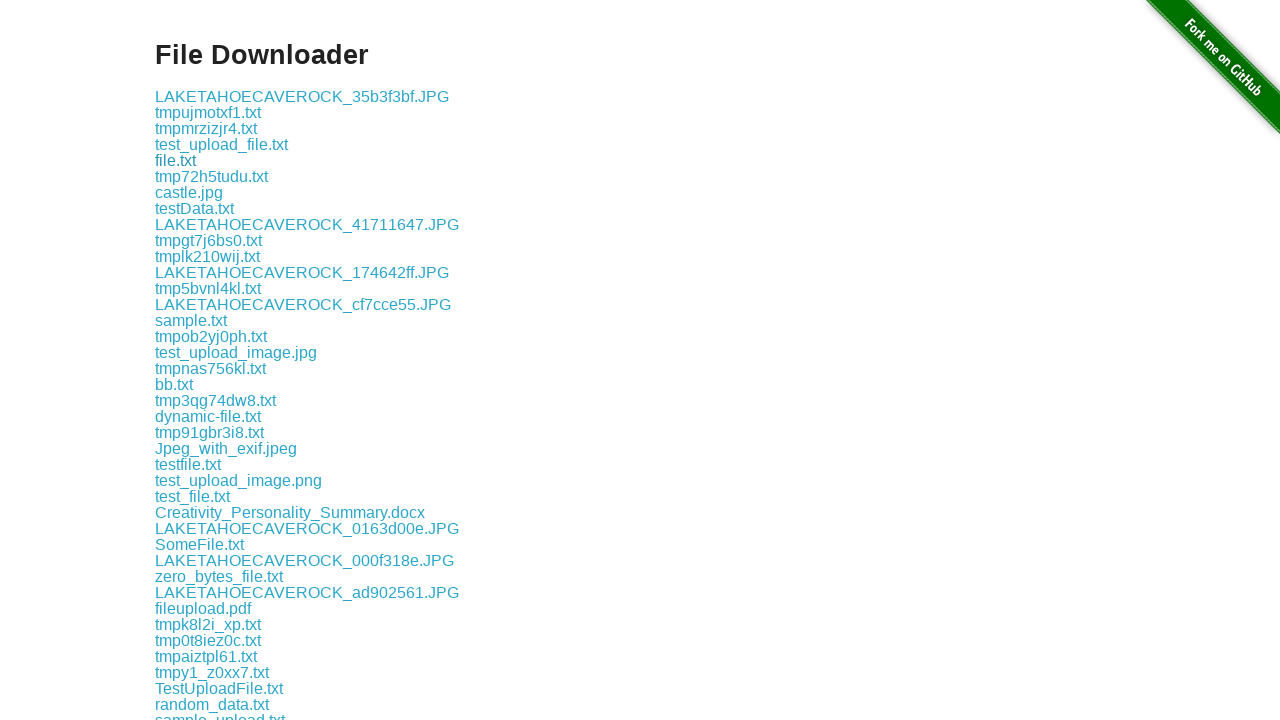

Extracted filename from href: SomeFile.txt
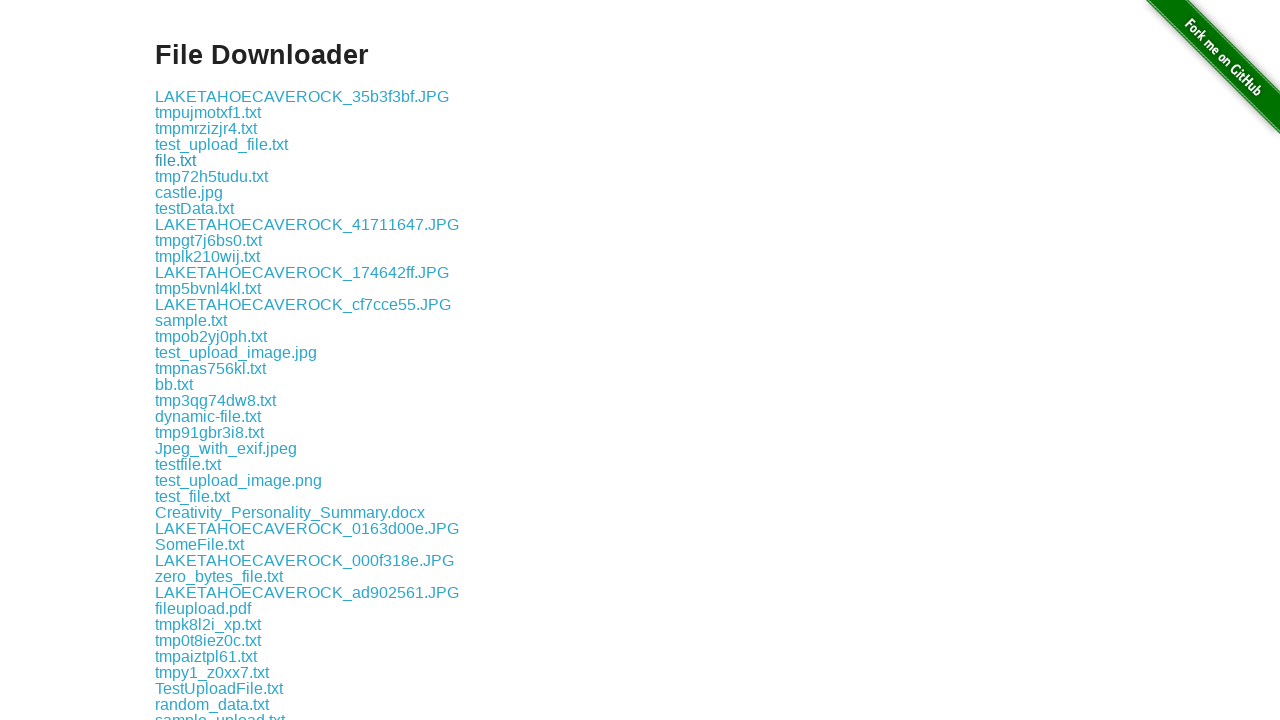

Retrieved href attribute from link: download/LAKETAHOECAVEROCK_000f318e.JPG
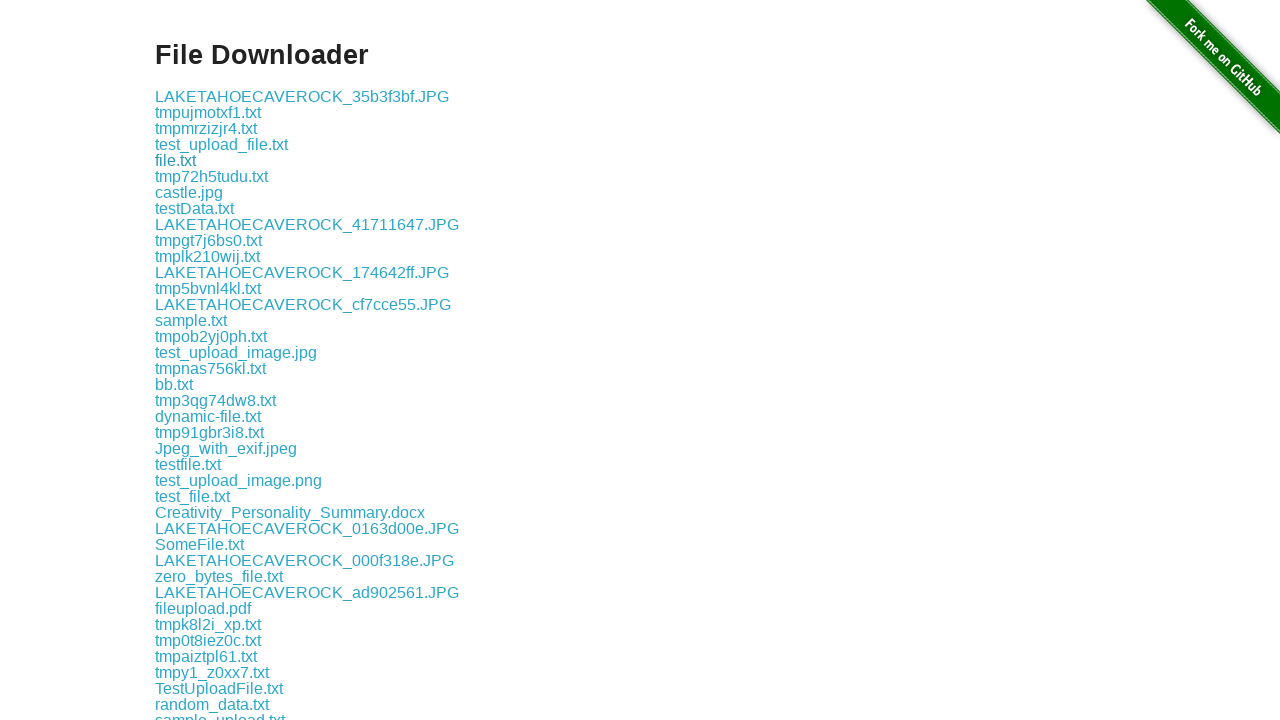

Extracted filename from href: LAKETAHOECAVEROCK_000f318e.JPG
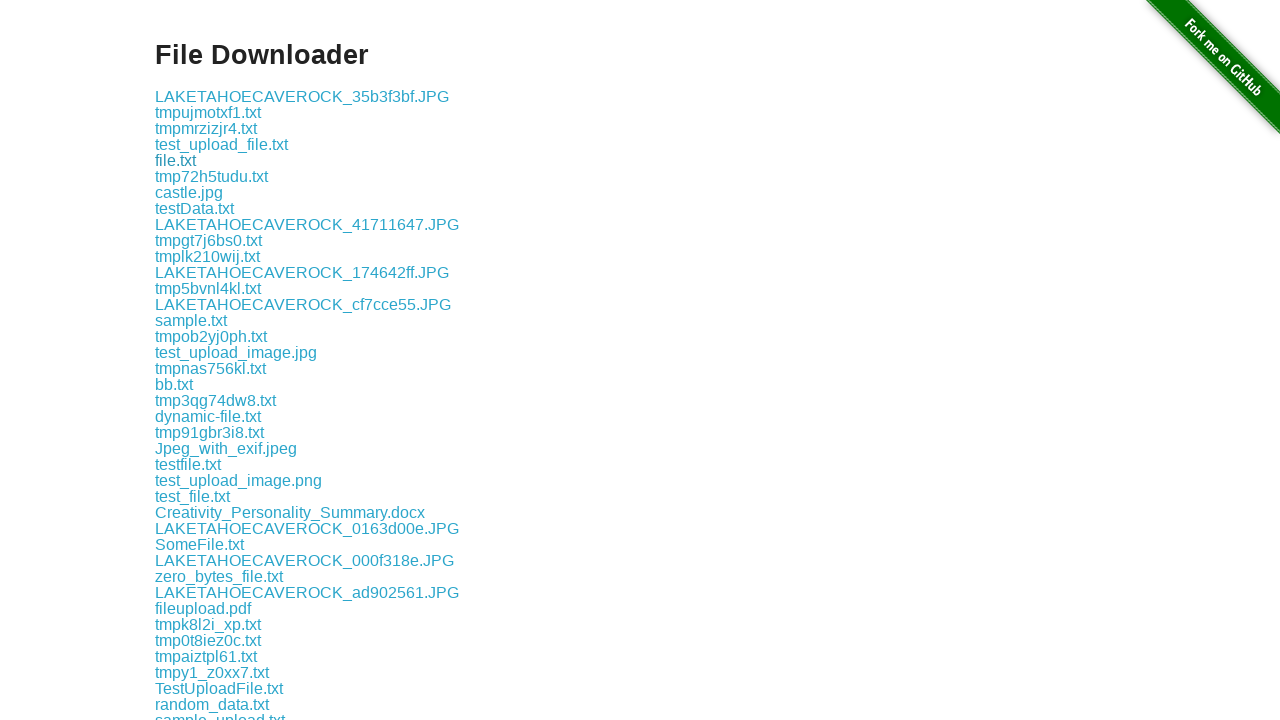

Retrieved href attribute from link: download/zero_bytes_file.txt
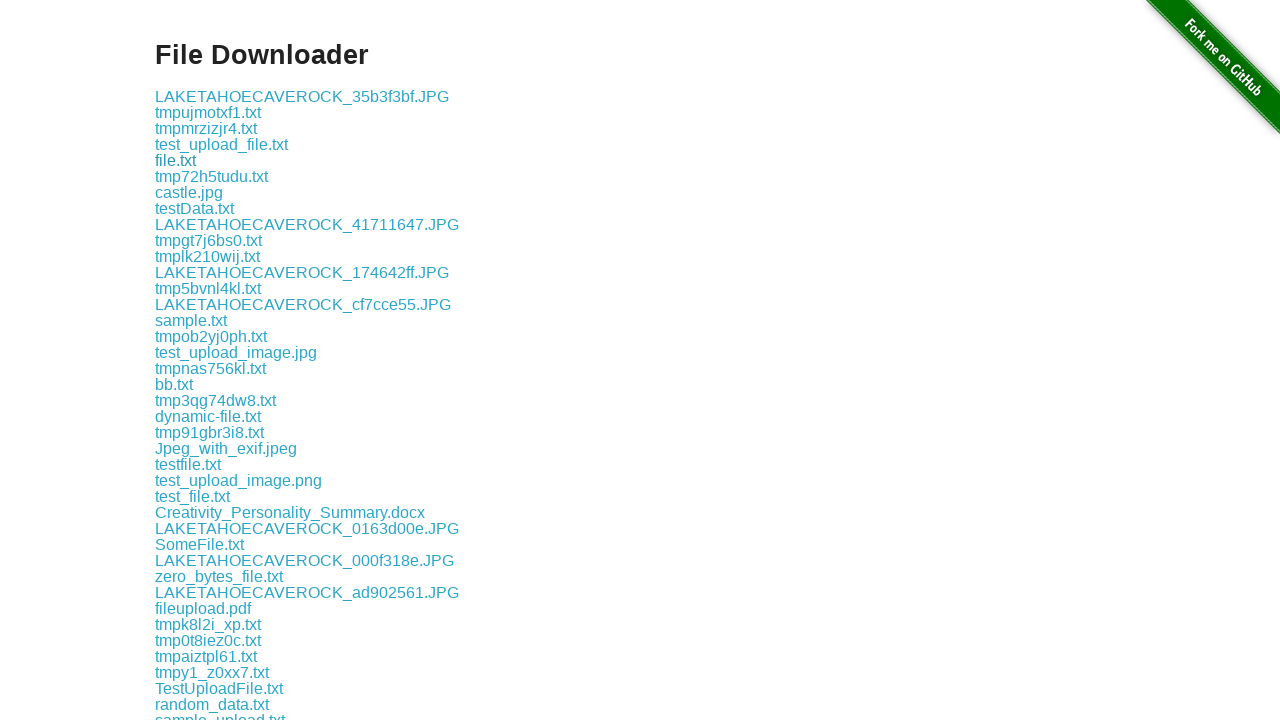

Extracted filename from href: zero_bytes_file.txt
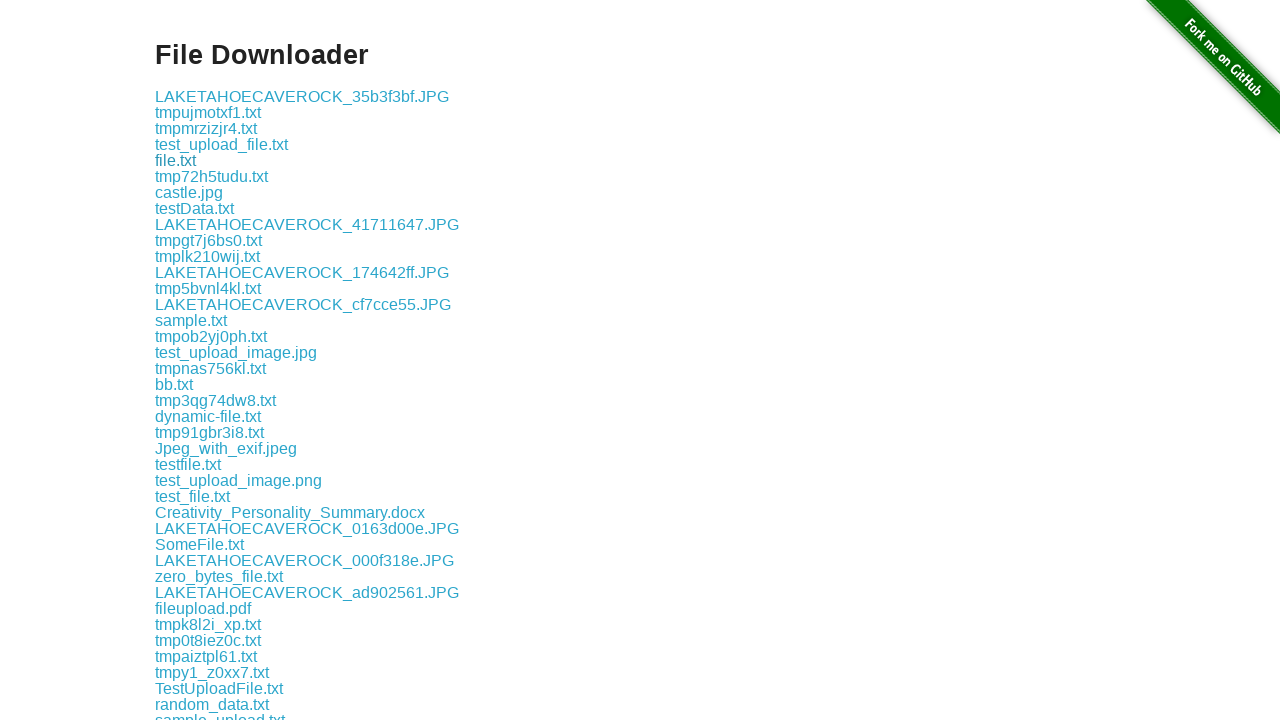

Retrieved href attribute from link: download/LAKETAHOECAVEROCK_ad902561.JPG
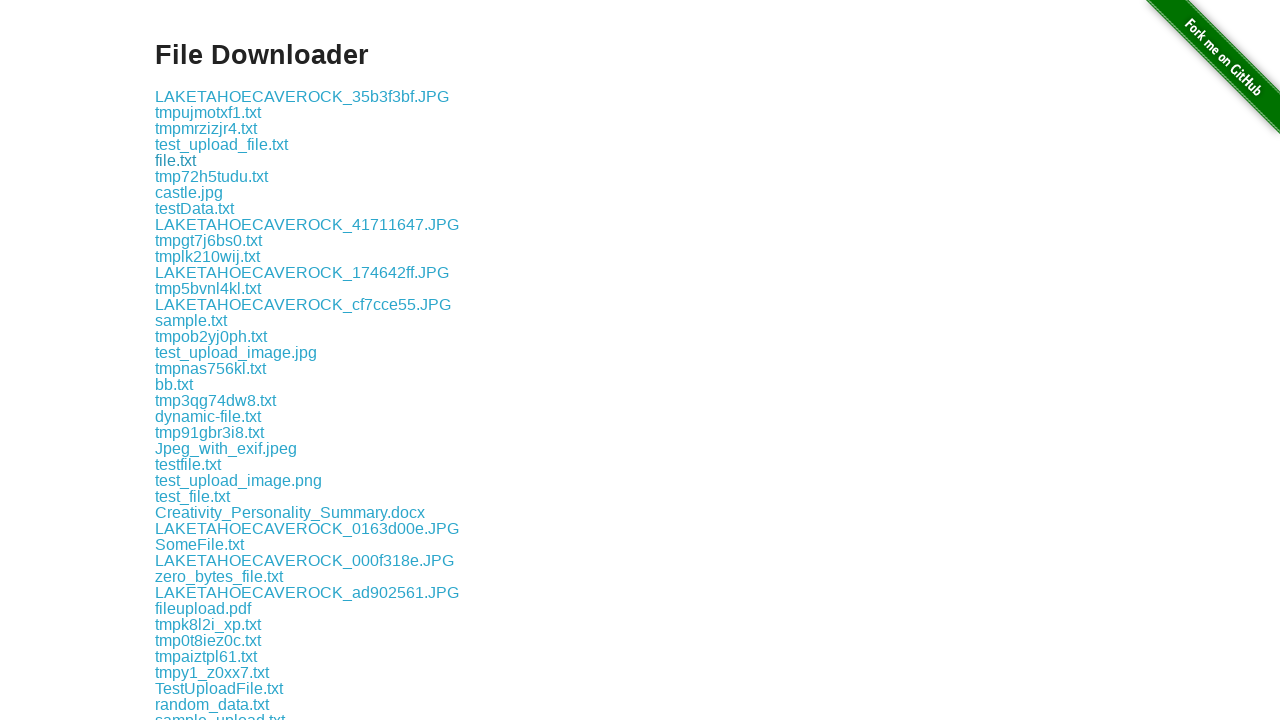

Extracted filename from href: LAKETAHOECAVEROCK_ad902561.JPG
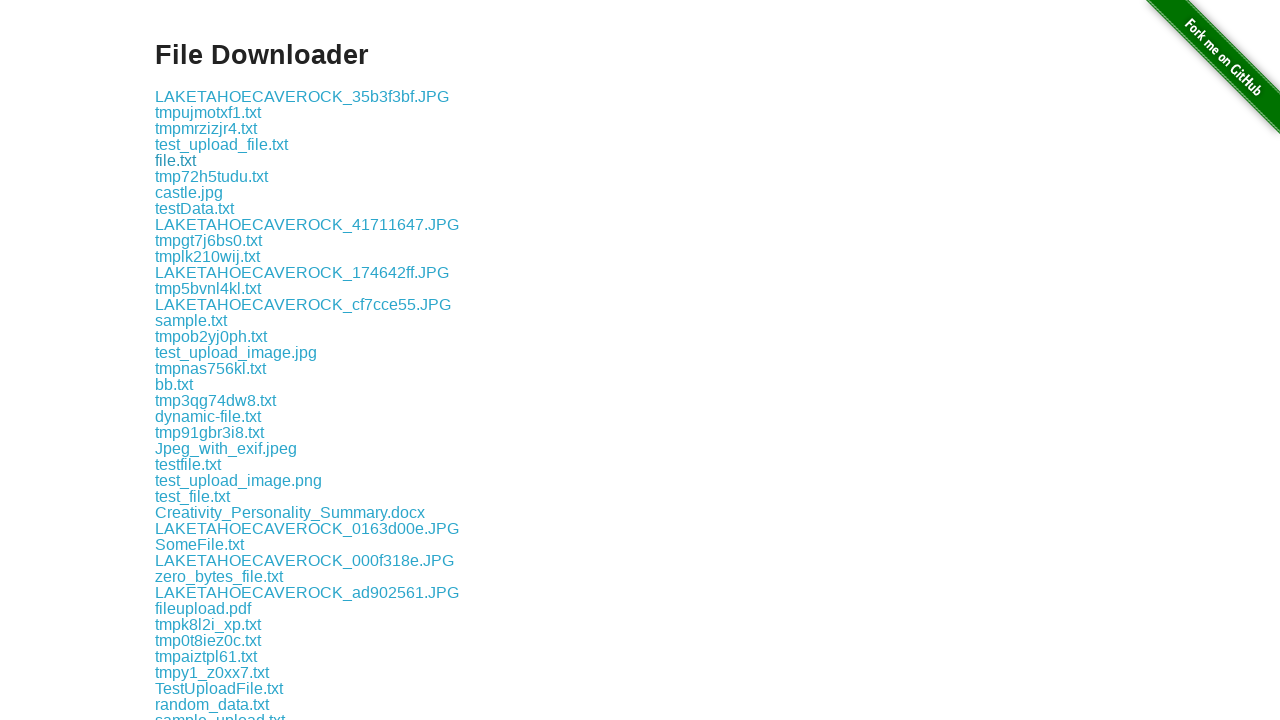

Retrieved href attribute from link: download/fileupload.pdf
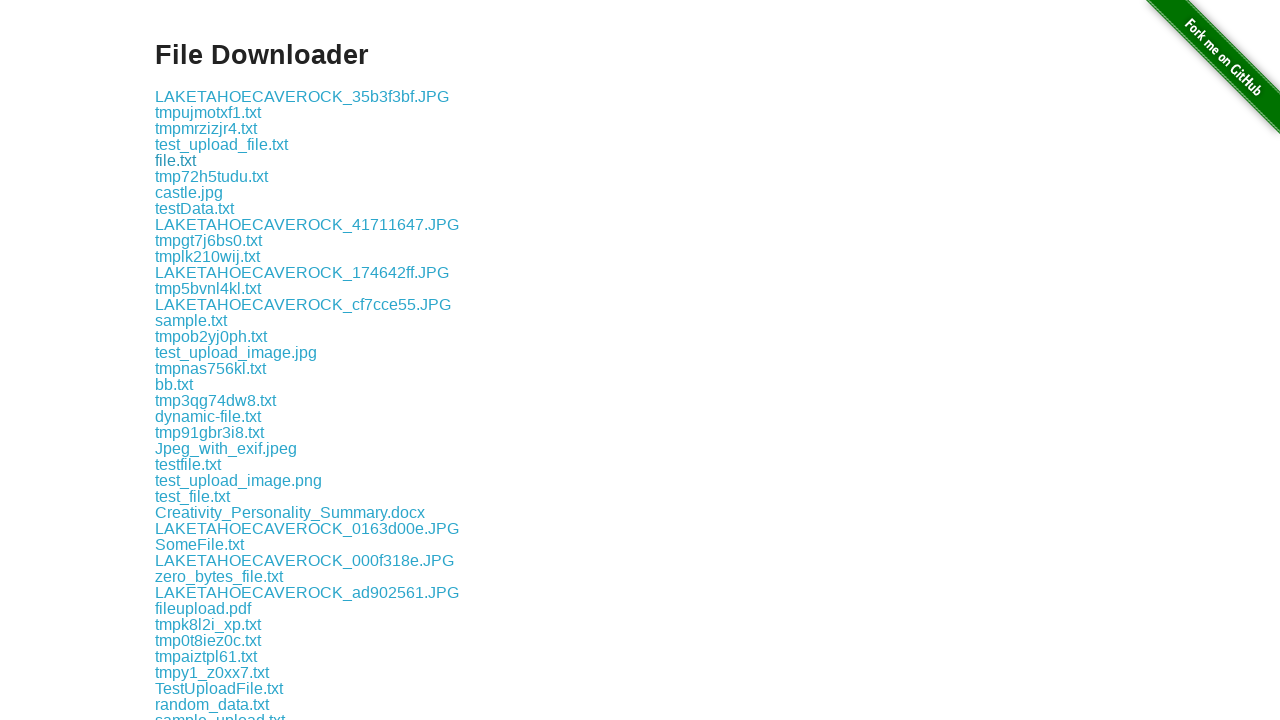

Extracted filename from href: fileupload.pdf
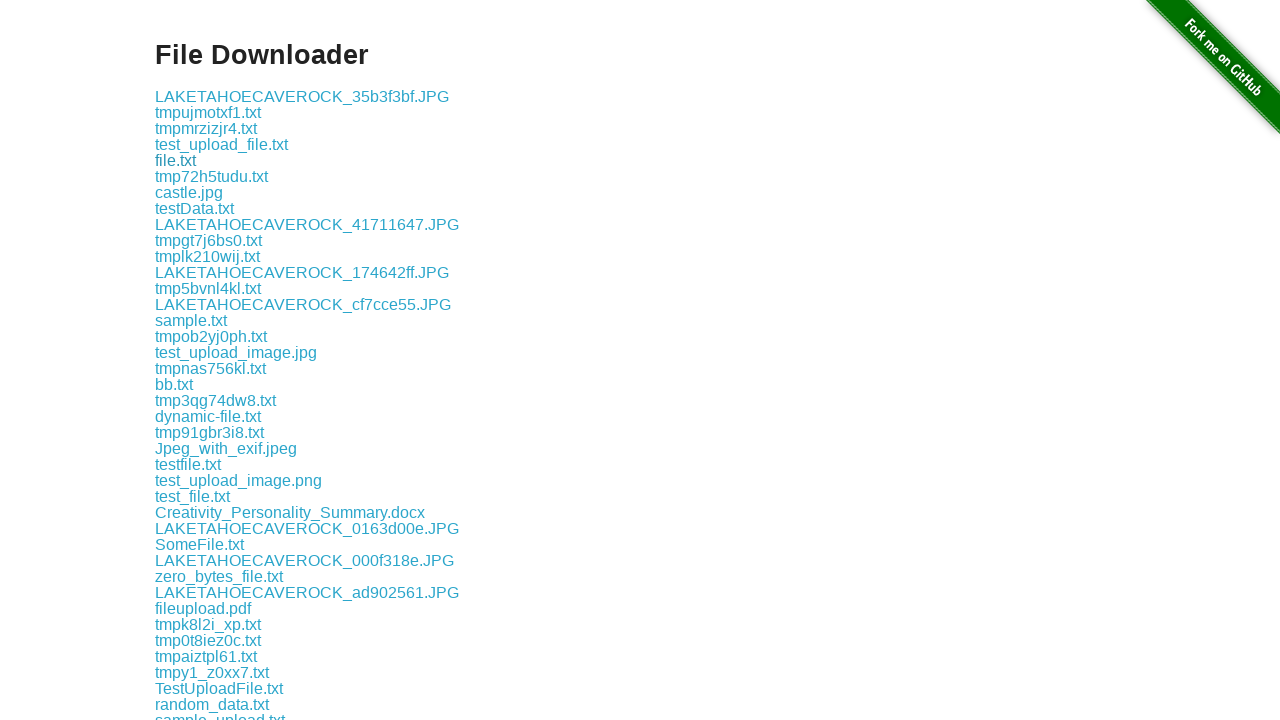

Retrieved href attribute from link: download/tmpk8l2i_xp.txt
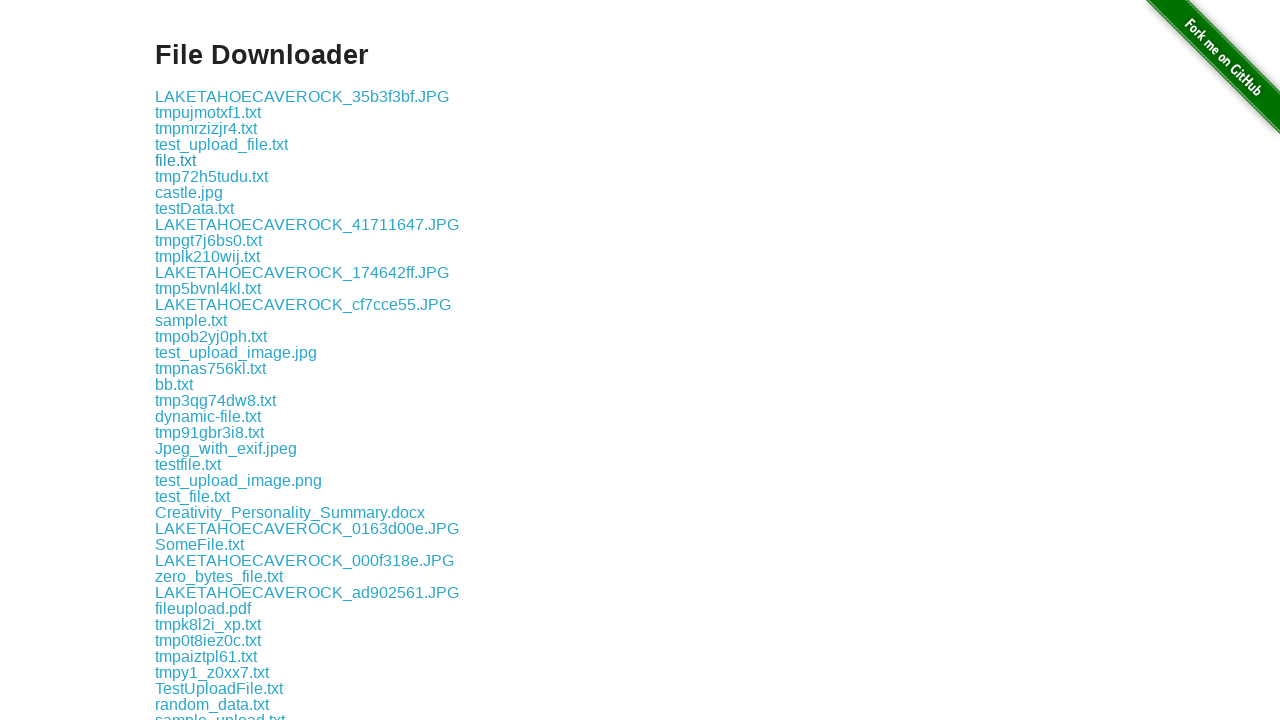

Extracted filename from href: tmpk8l2i_xp.txt
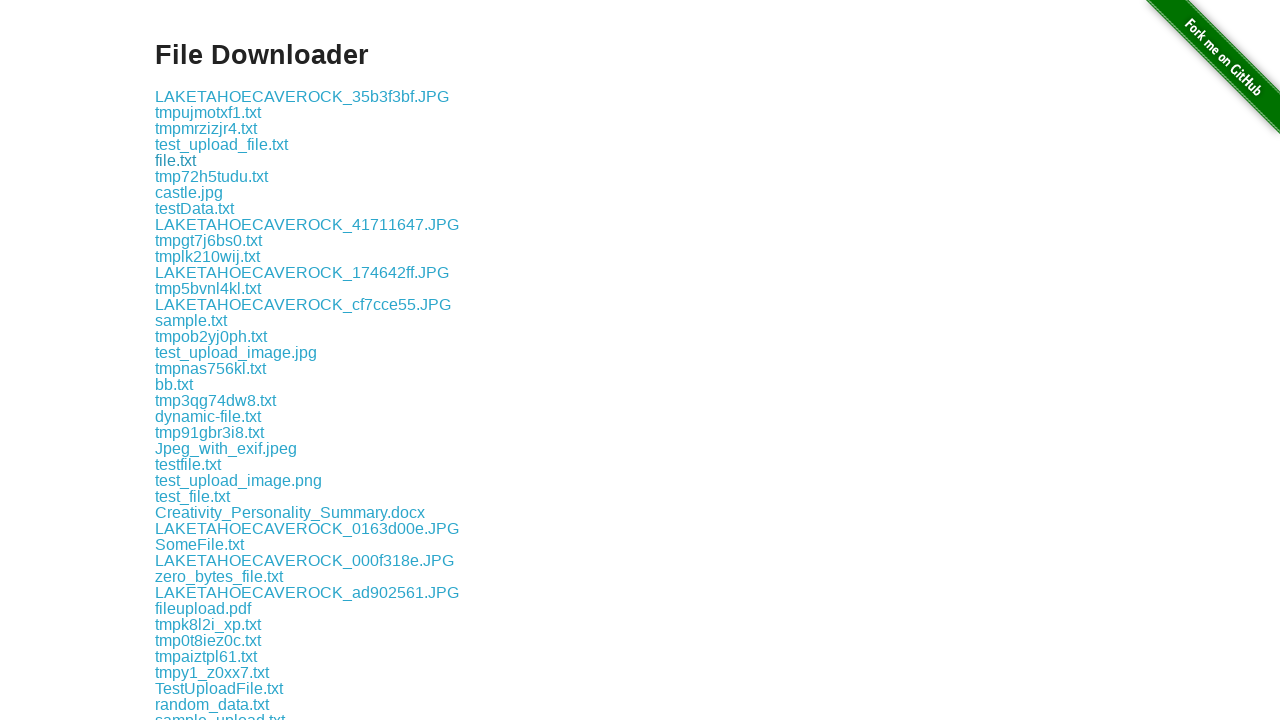

Retrieved href attribute from link: download/tmp0t8iez0c.txt
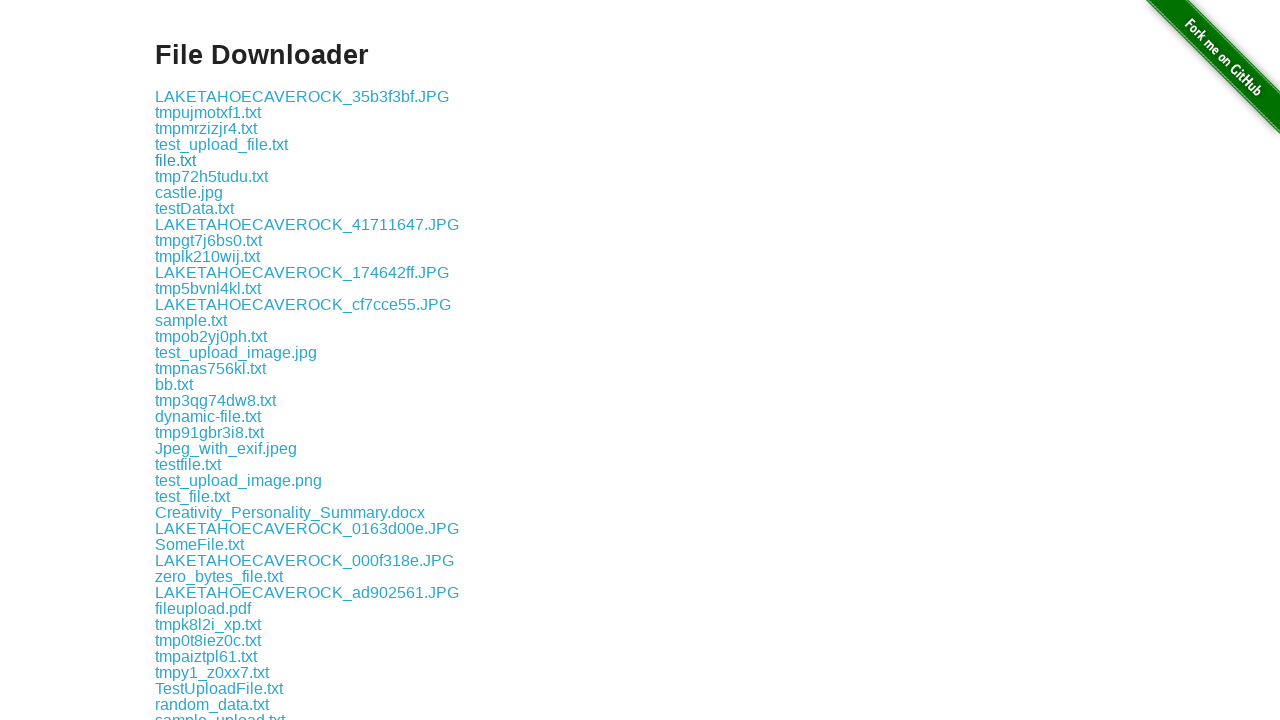

Extracted filename from href: tmp0t8iez0c.txt
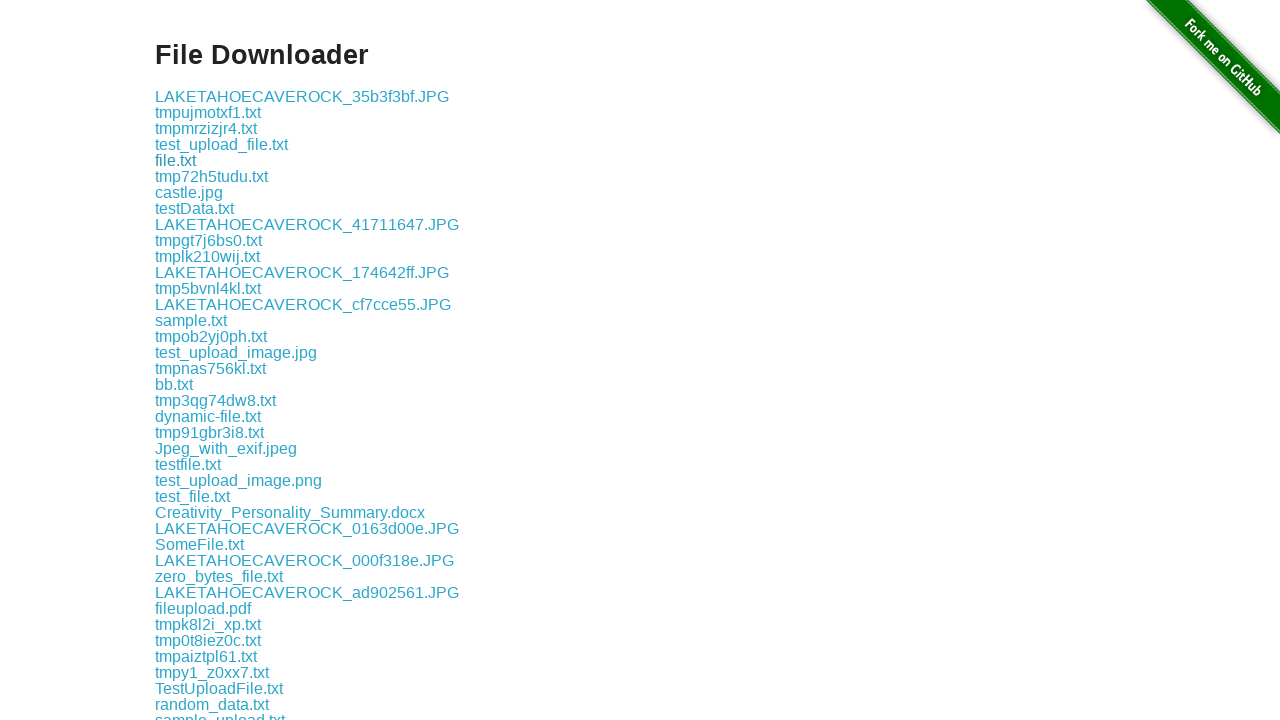

Retrieved href attribute from link: download/tmpaiztpl61.txt
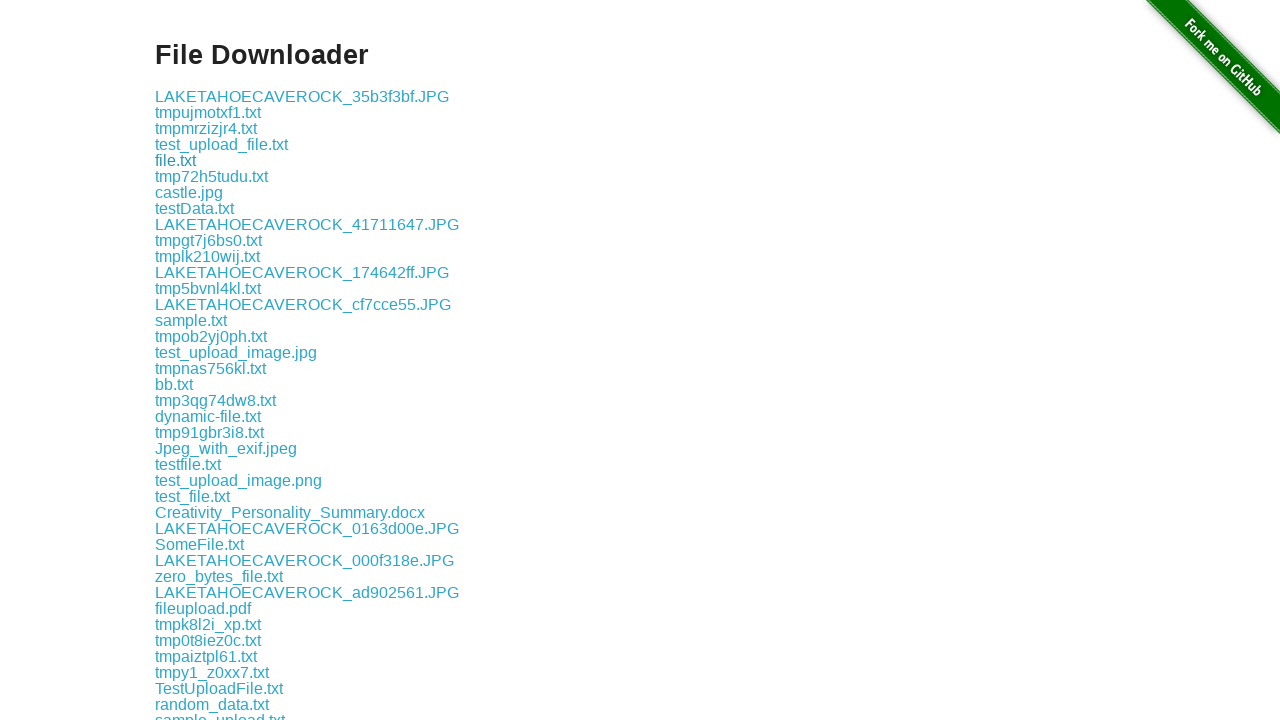

Extracted filename from href: tmpaiztpl61.txt
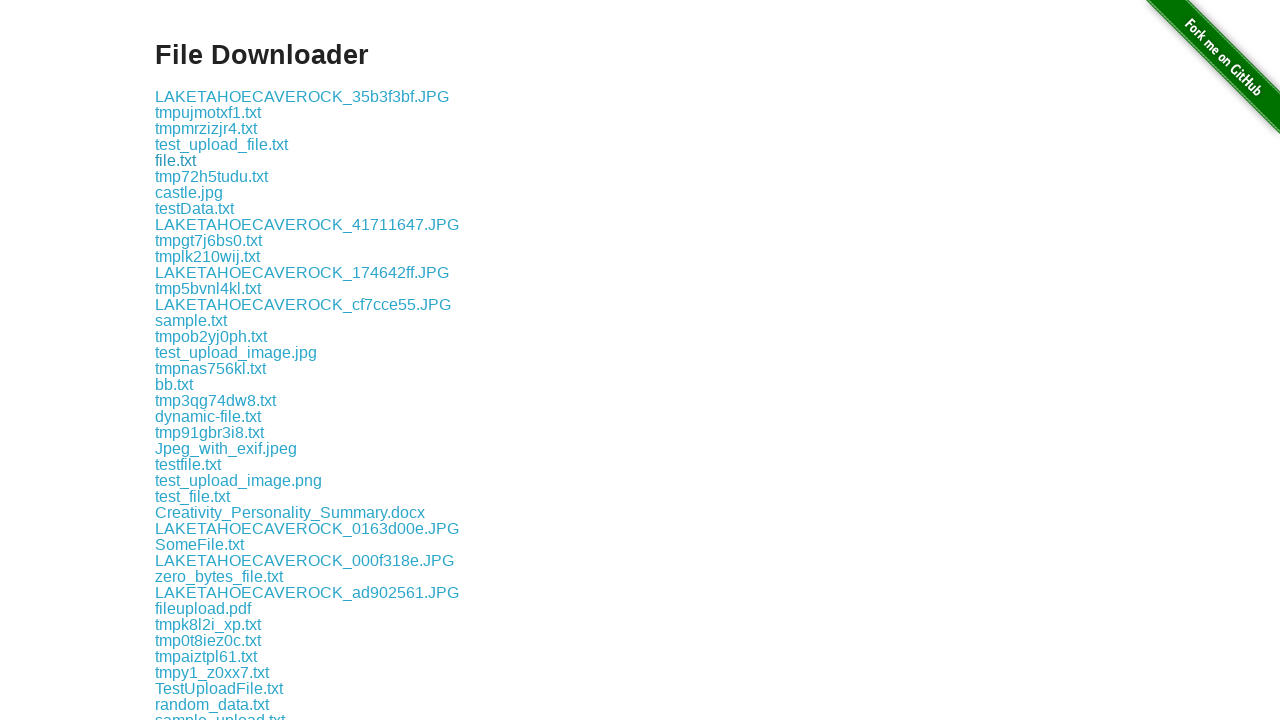

Retrieved href attribute from link: download/tmpy1_z0xx7.txt
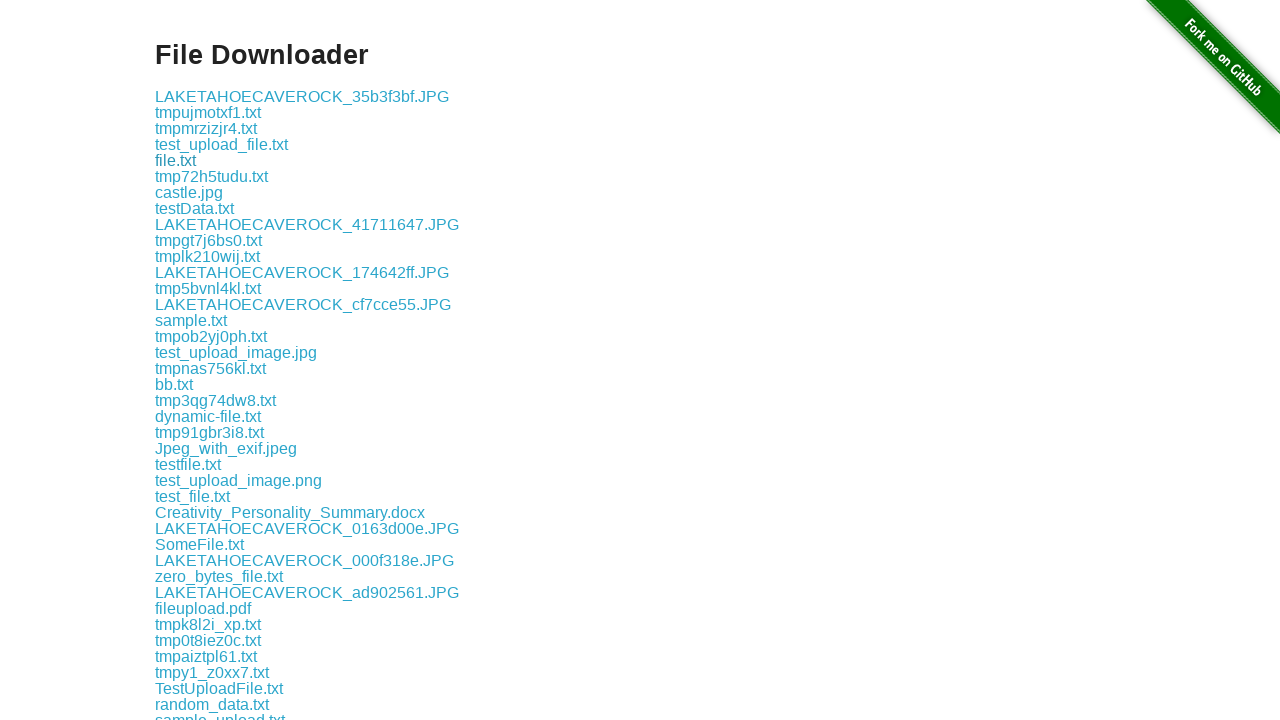

Extracted filename from href: tmpy1_z0xx7.txt
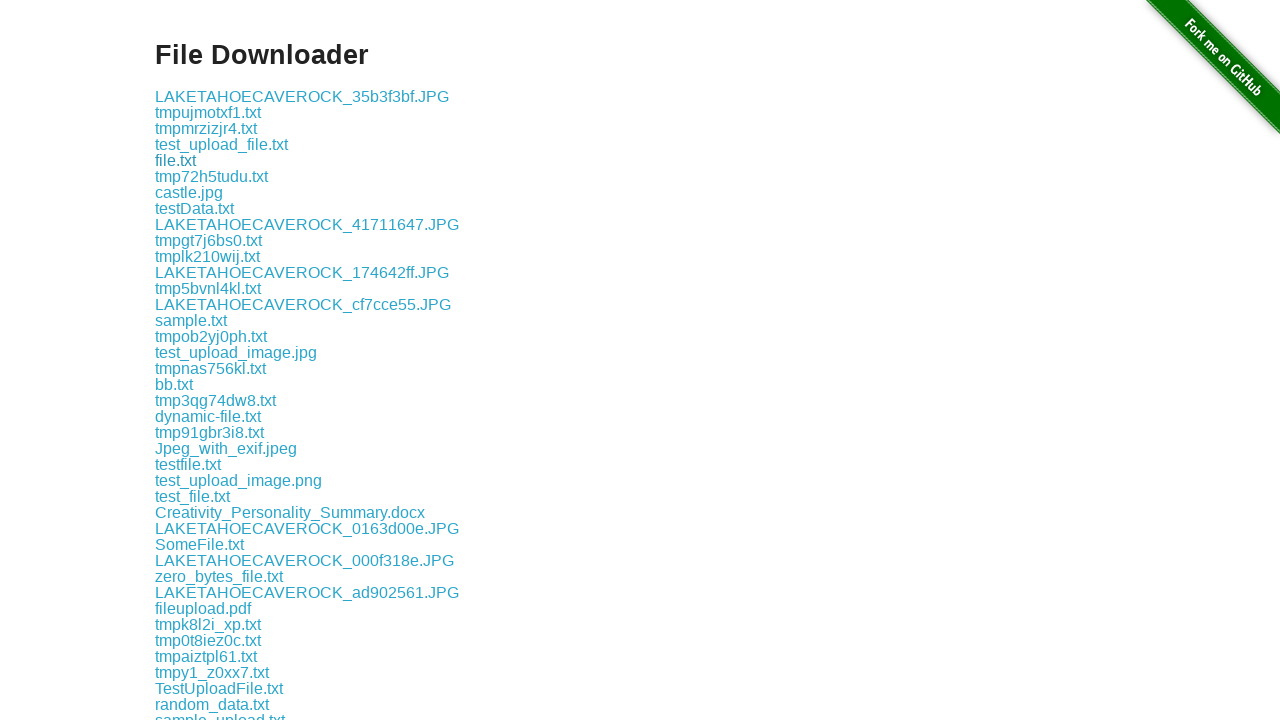

Retrieved href attribute from link: download/TestUploadFile.txt
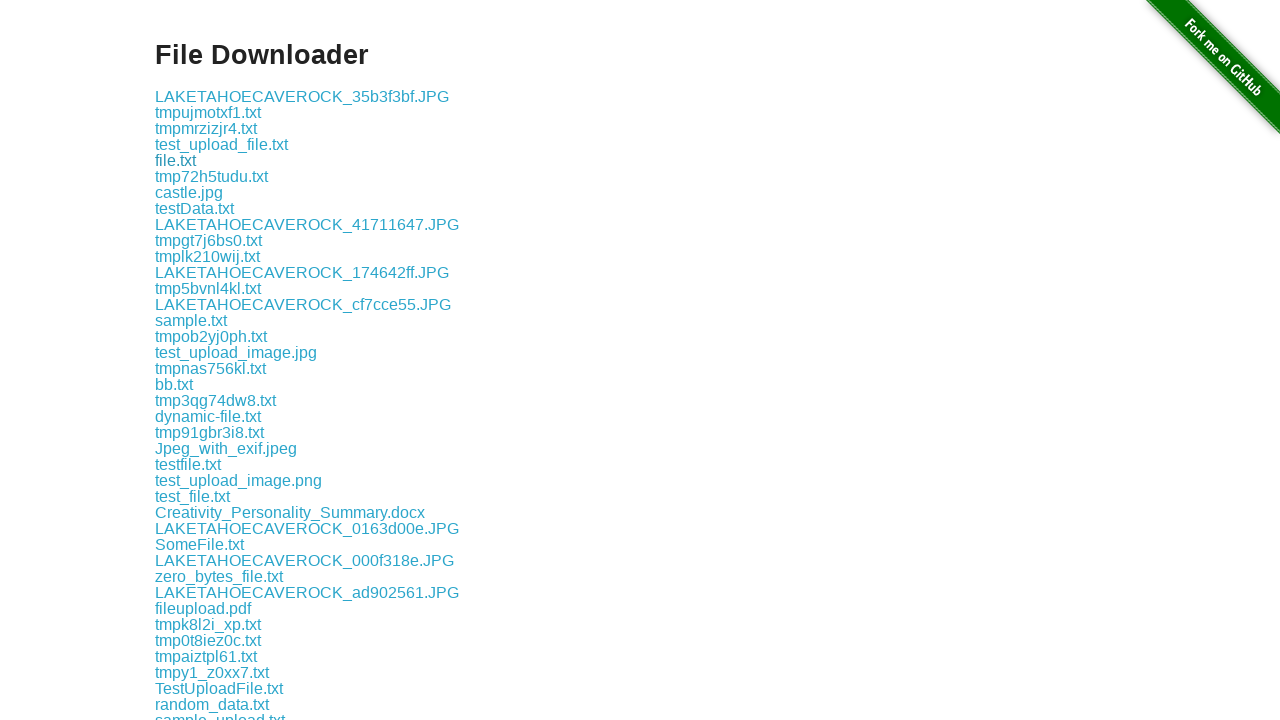

Extracted filename from href: TestUploadFile.txt
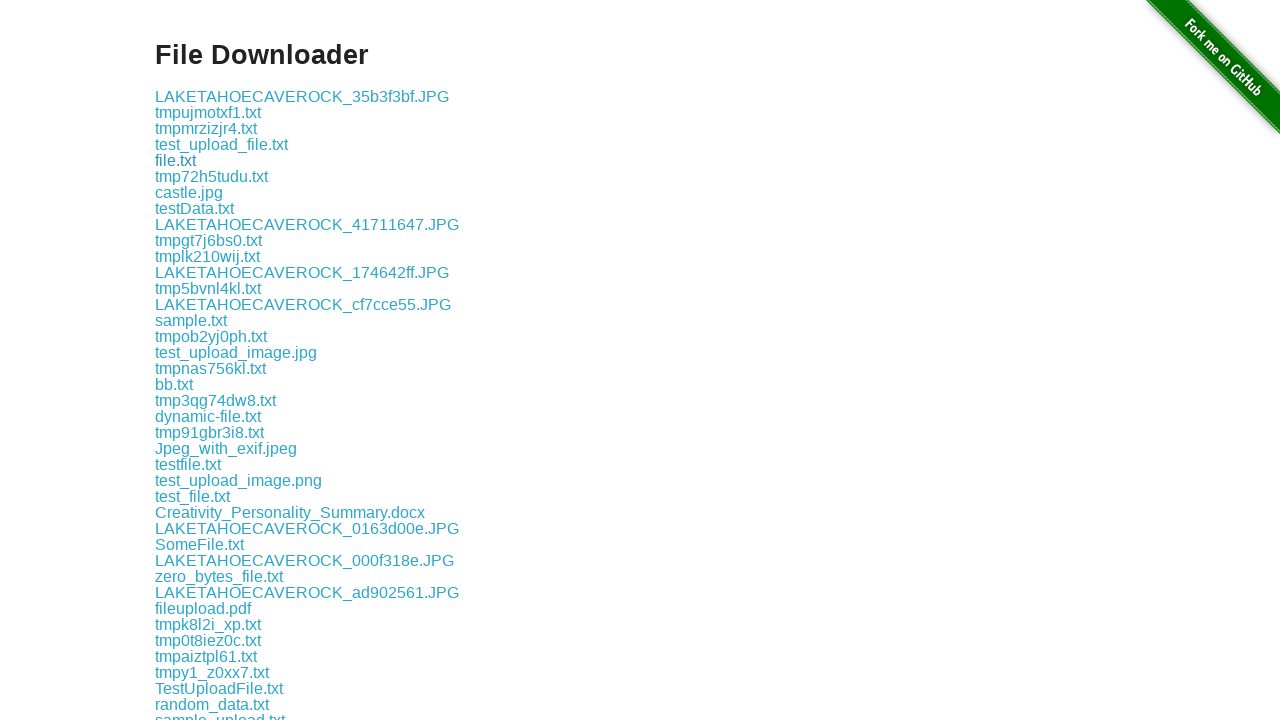

Retrieved href attribute from link: download/random_data.txt
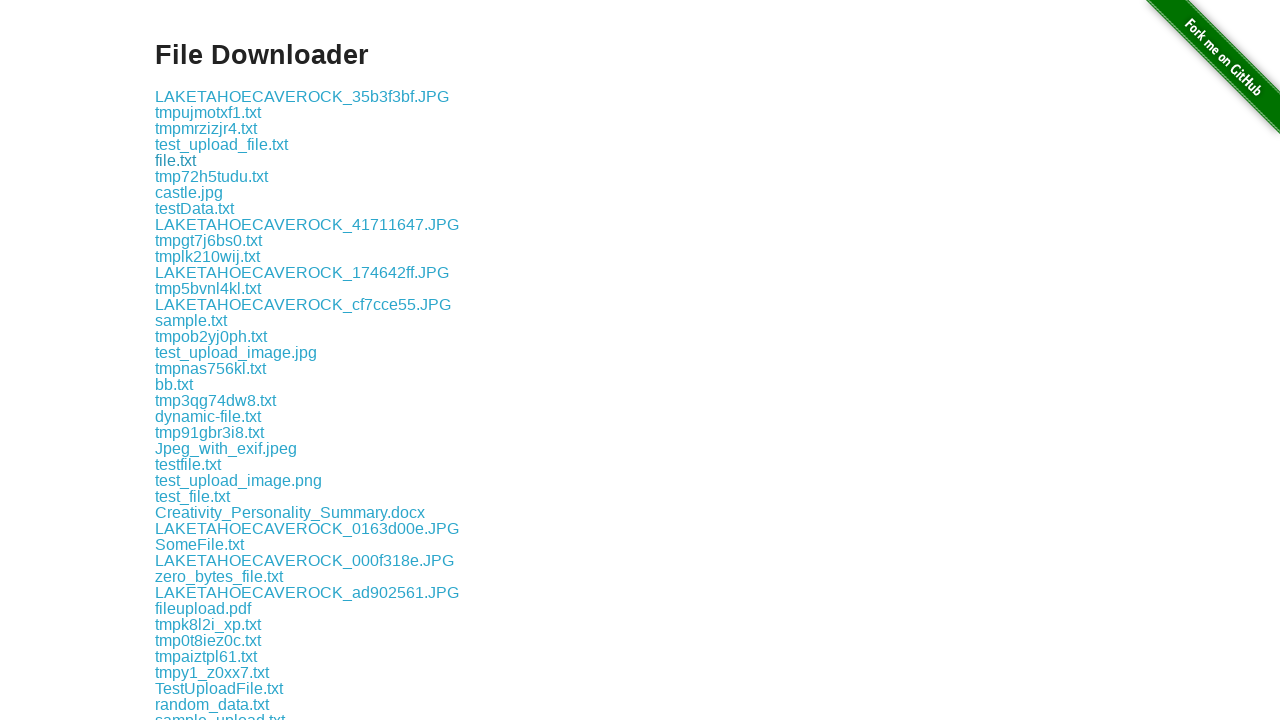

Extracted filename from href: random_data.txt
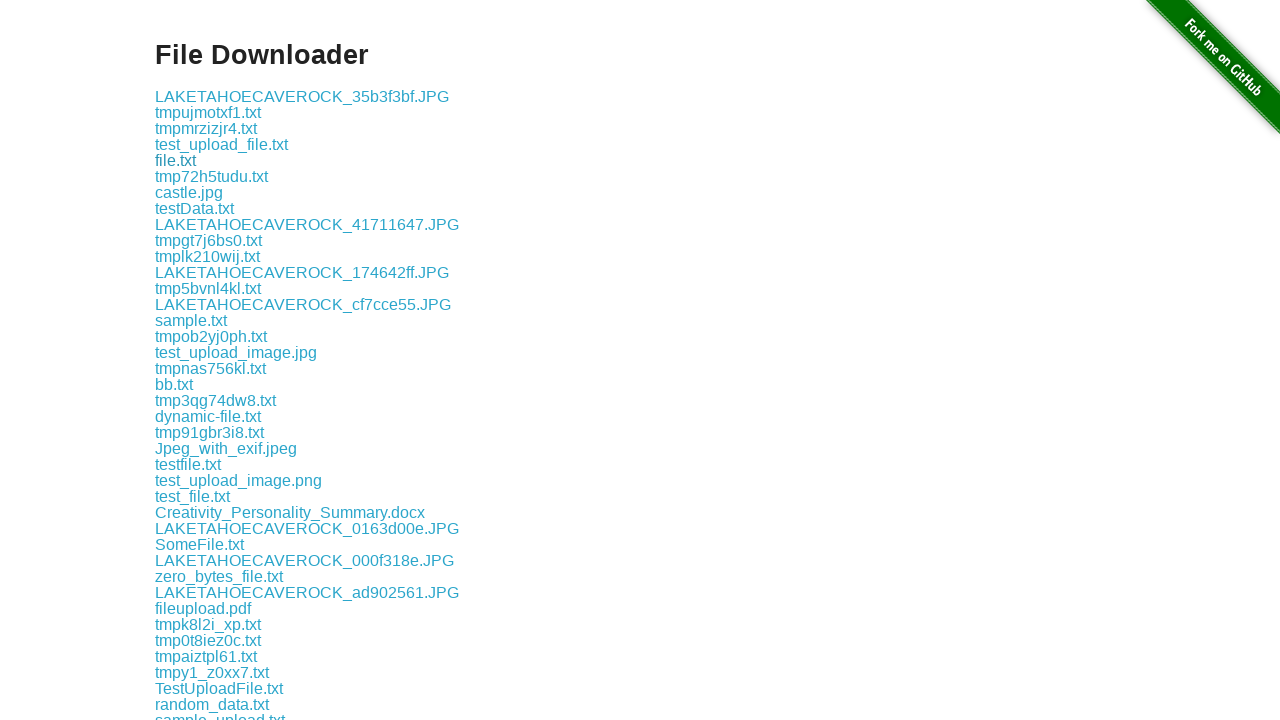

Retrieved href attribute from link: download/sample_upload.txt
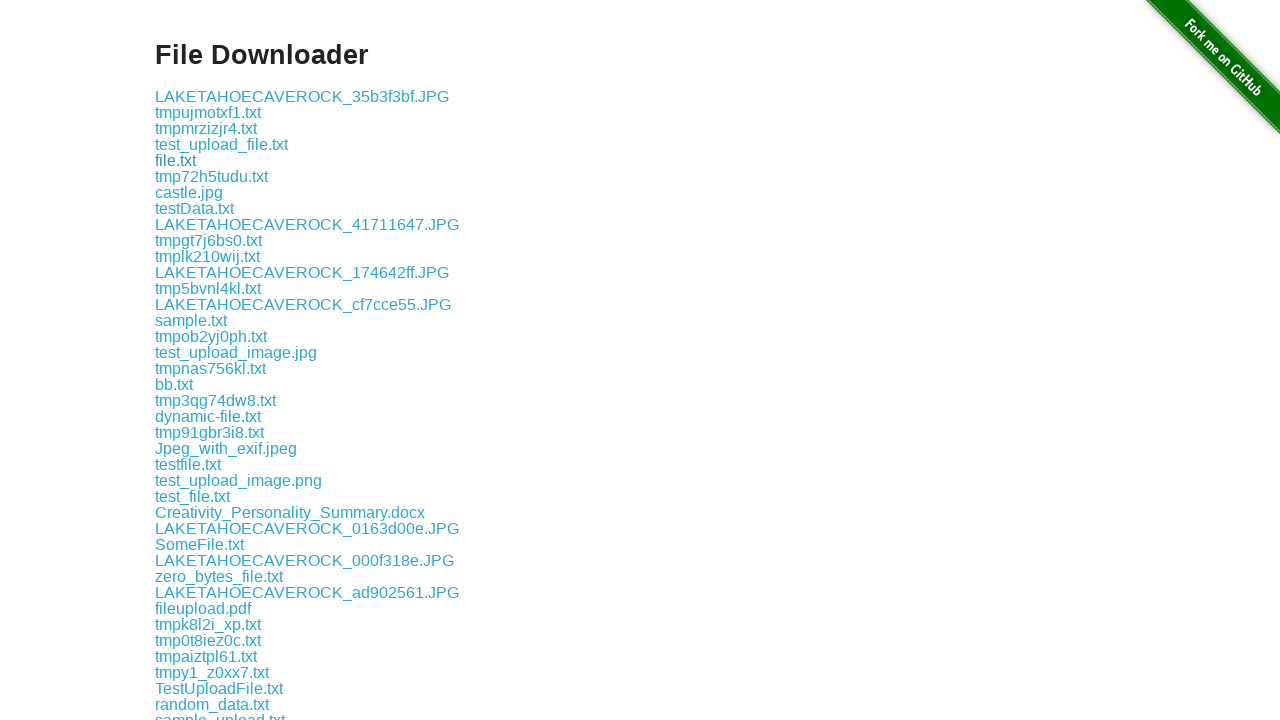

Extracted filename from href: sample_upload.txt
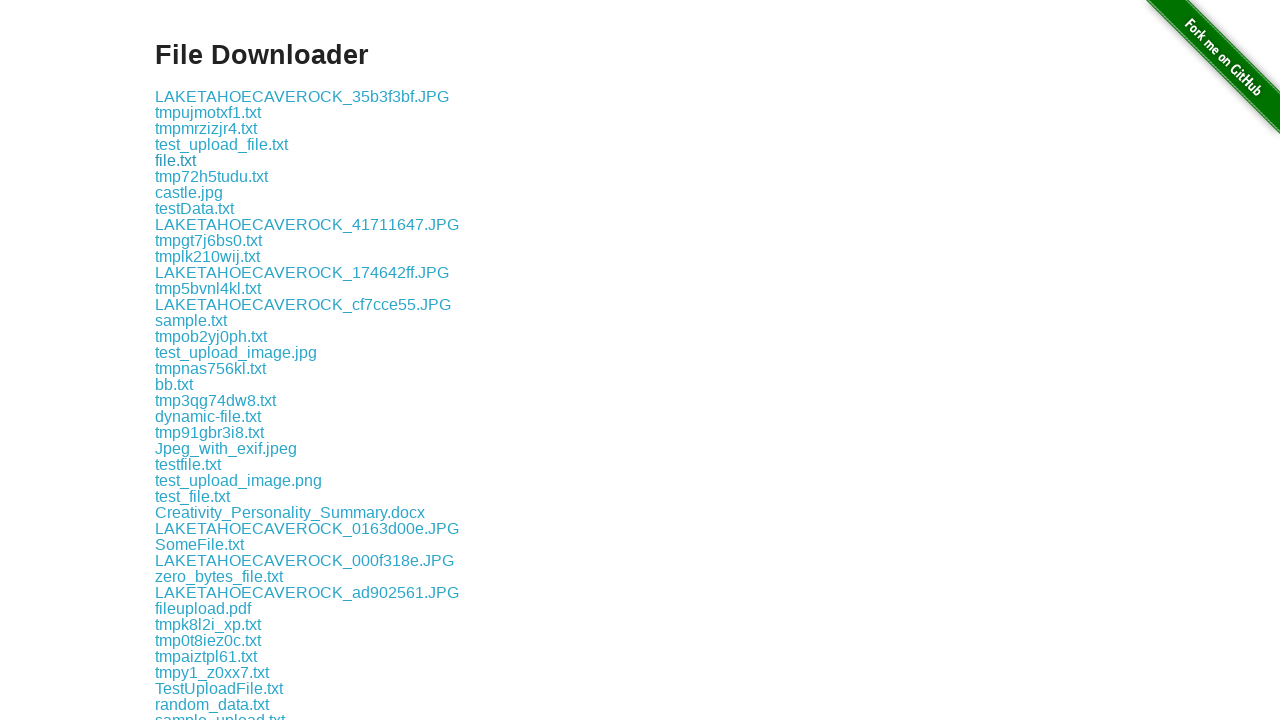

Retrieved href attribute from link: download/Testcase1_hubspot-crm.xlsx
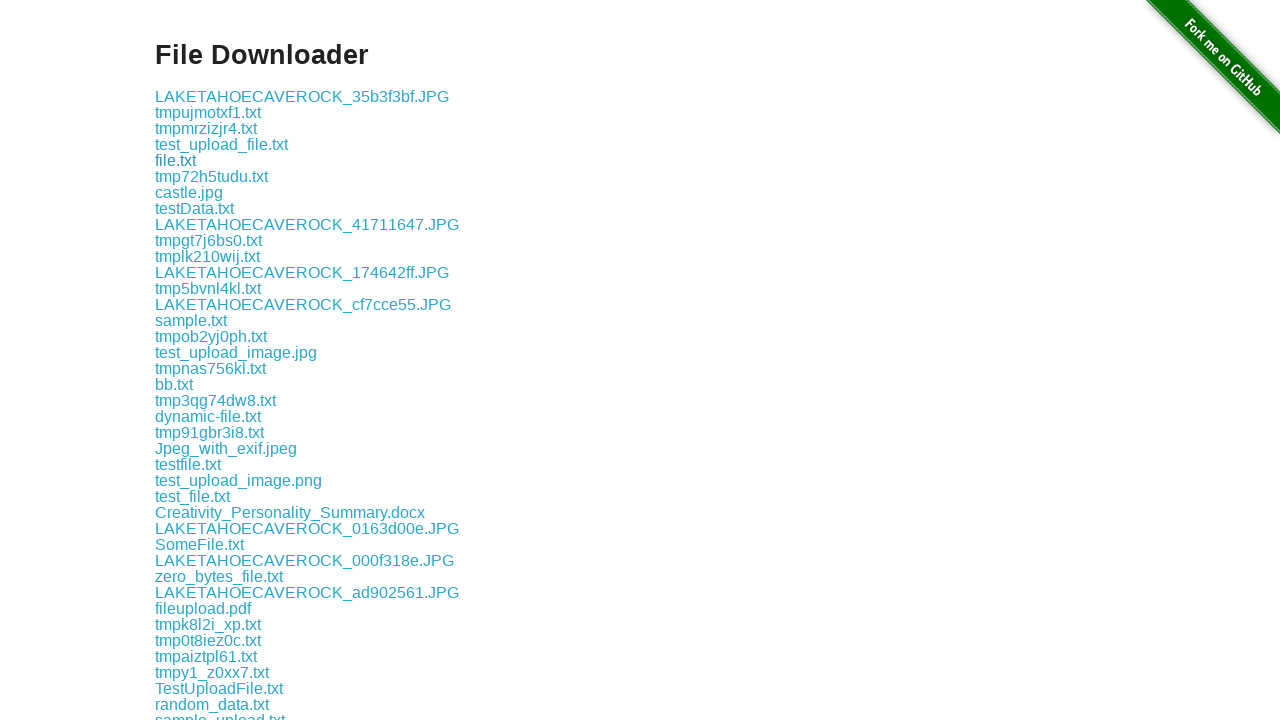

Extracted filename from href: Testcase1_hubspot-crm.xlsx
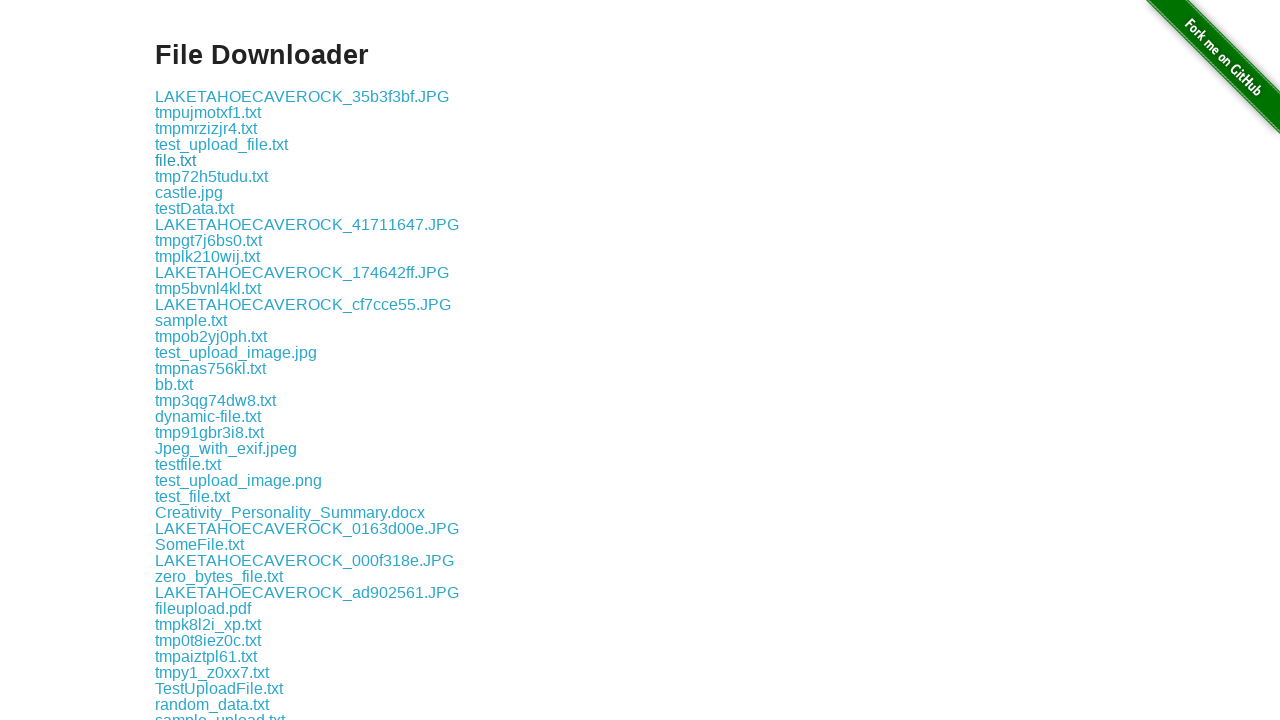

Retrieved href attribute from link: download/tmpddduho.tmp
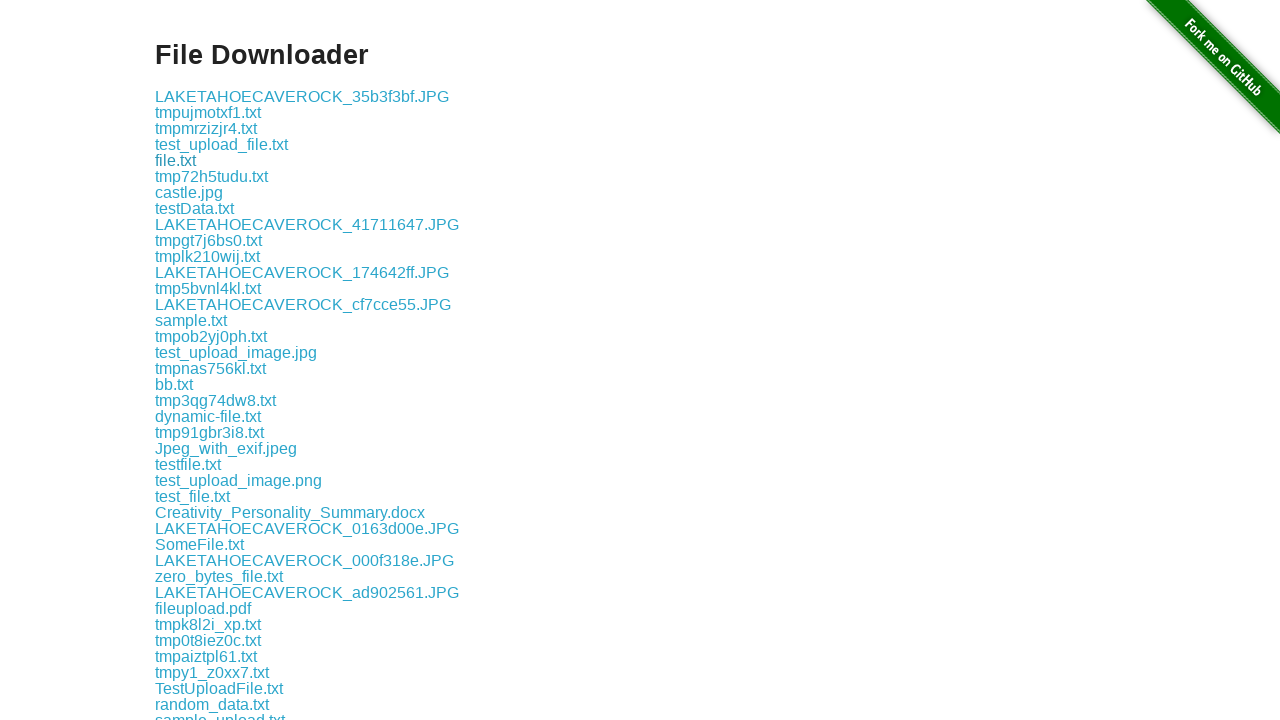

Extracted filename from href: tmpddduho.tmp
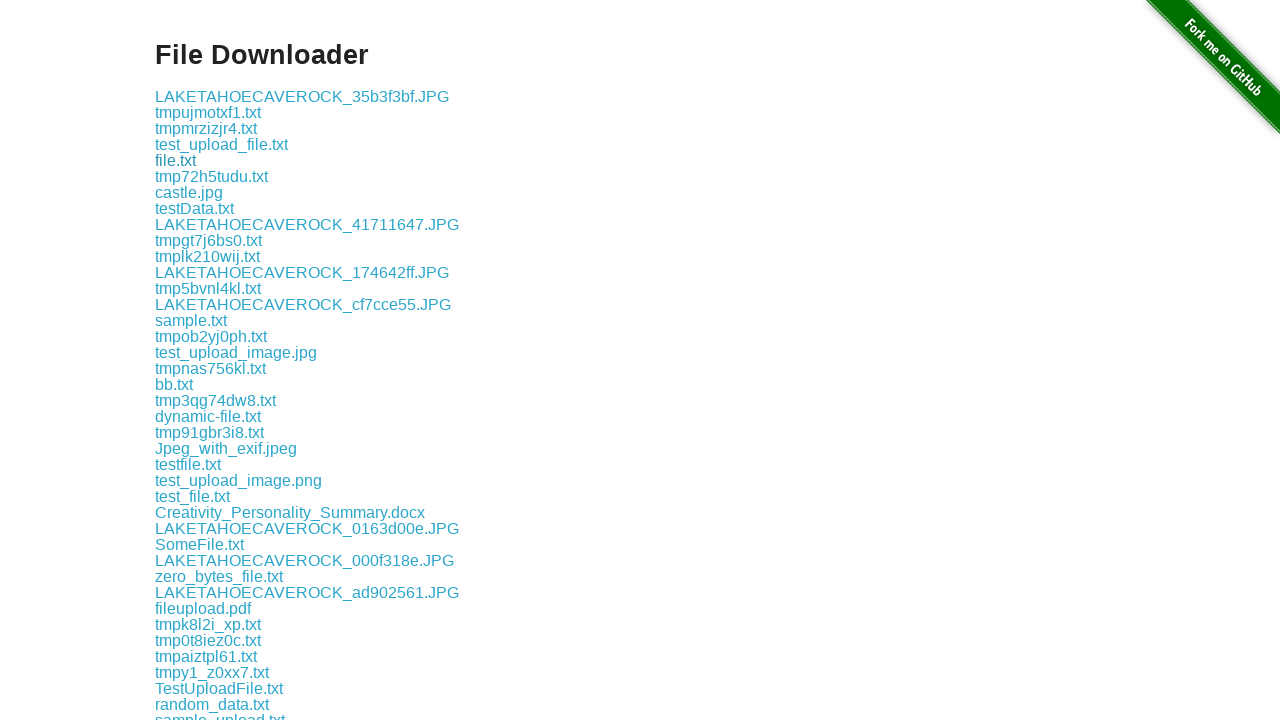

Retrieved href attribute from link: download/LambdaTest.txt
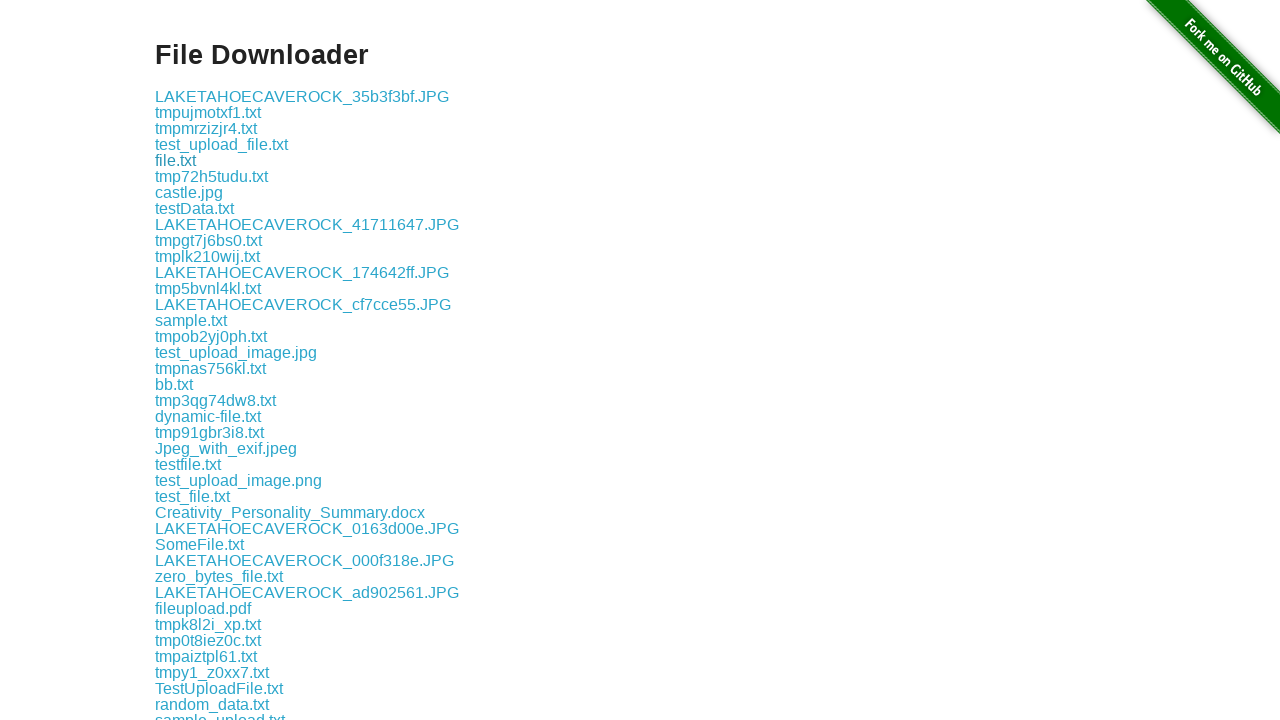

Extracted filename from href: LambdaTest.txt
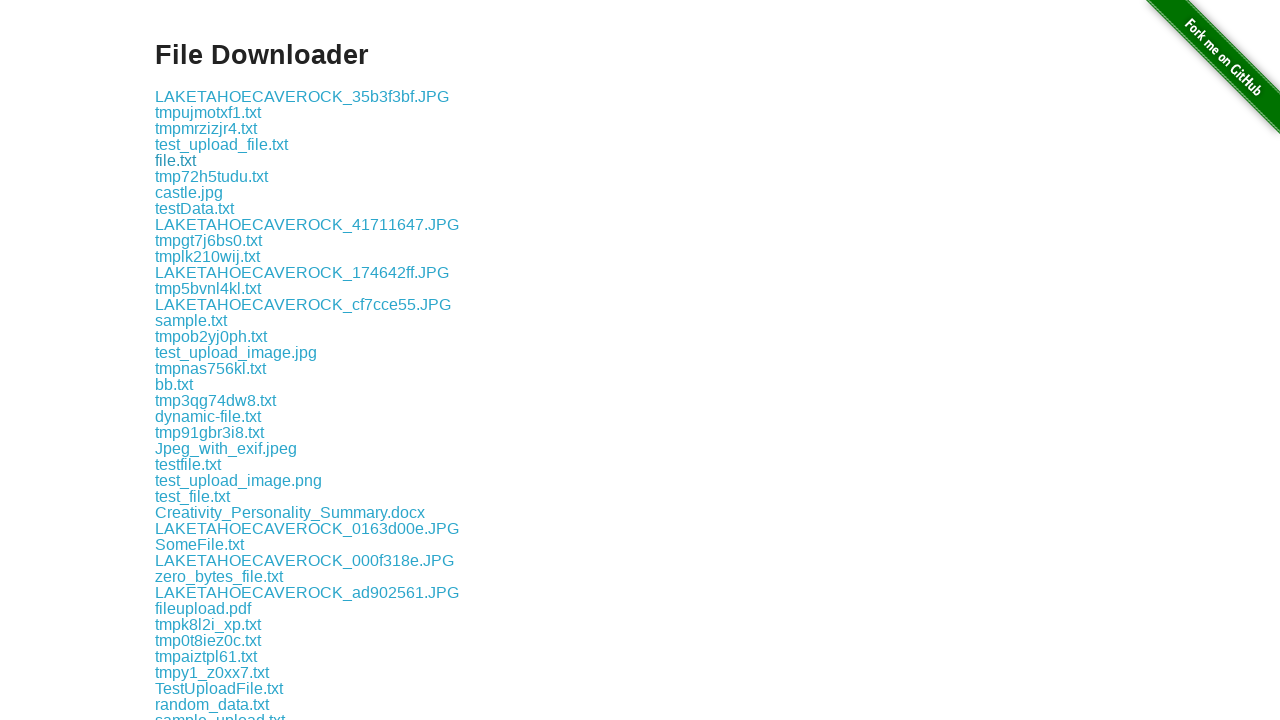

Retrieved href attribute from link: download/tmp7zqz0w81.txt
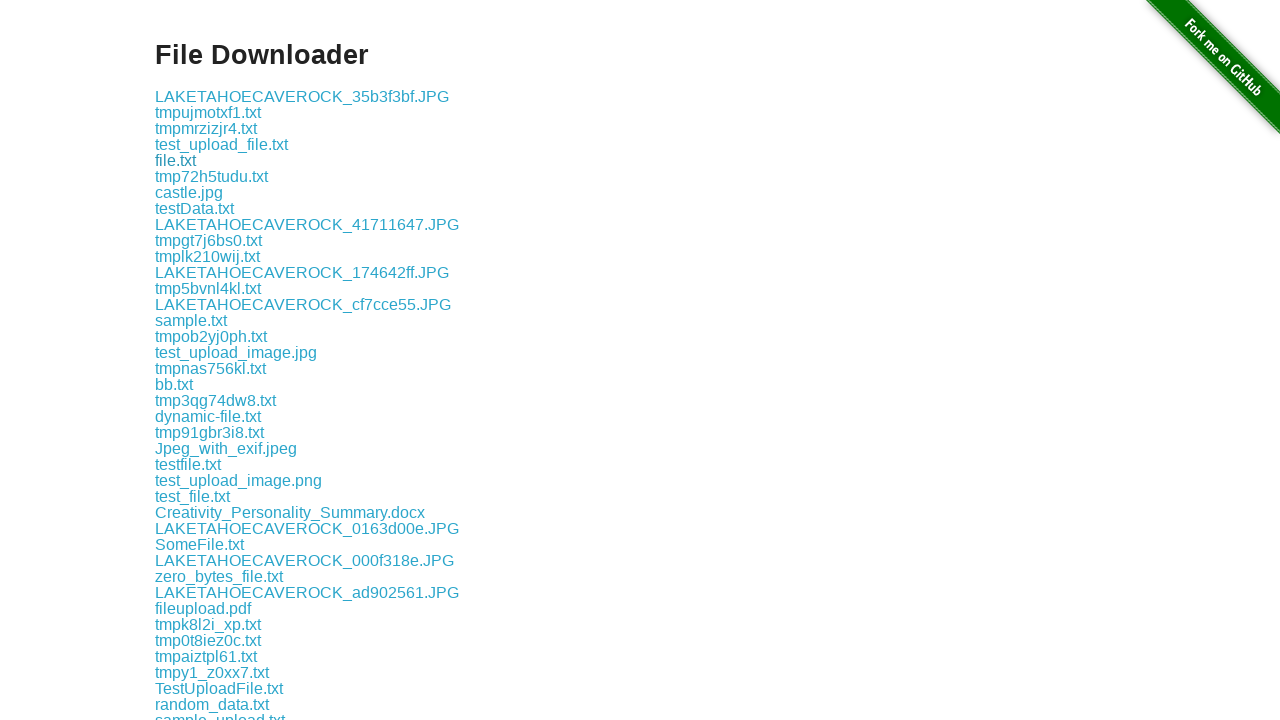

Extracted filename from href: tmp7zqz0w81.txt
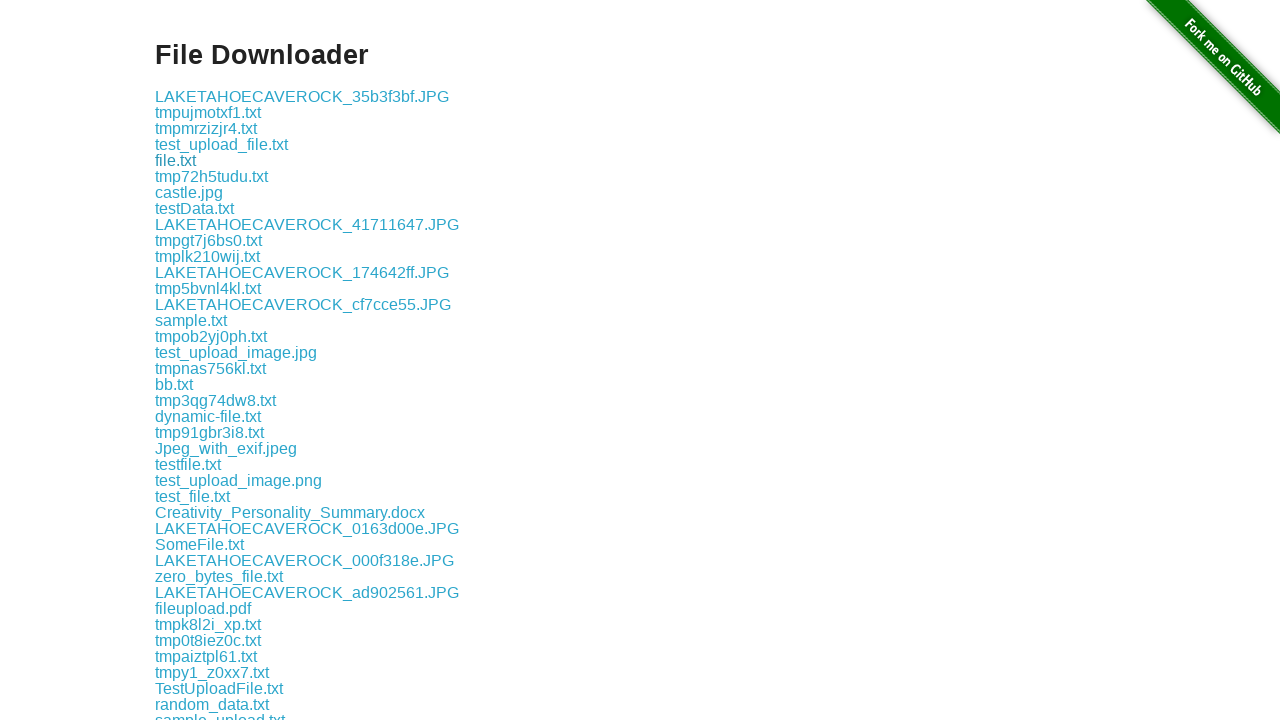

Retrieved href attribute from link: download/tmpckd5u1ni.txt
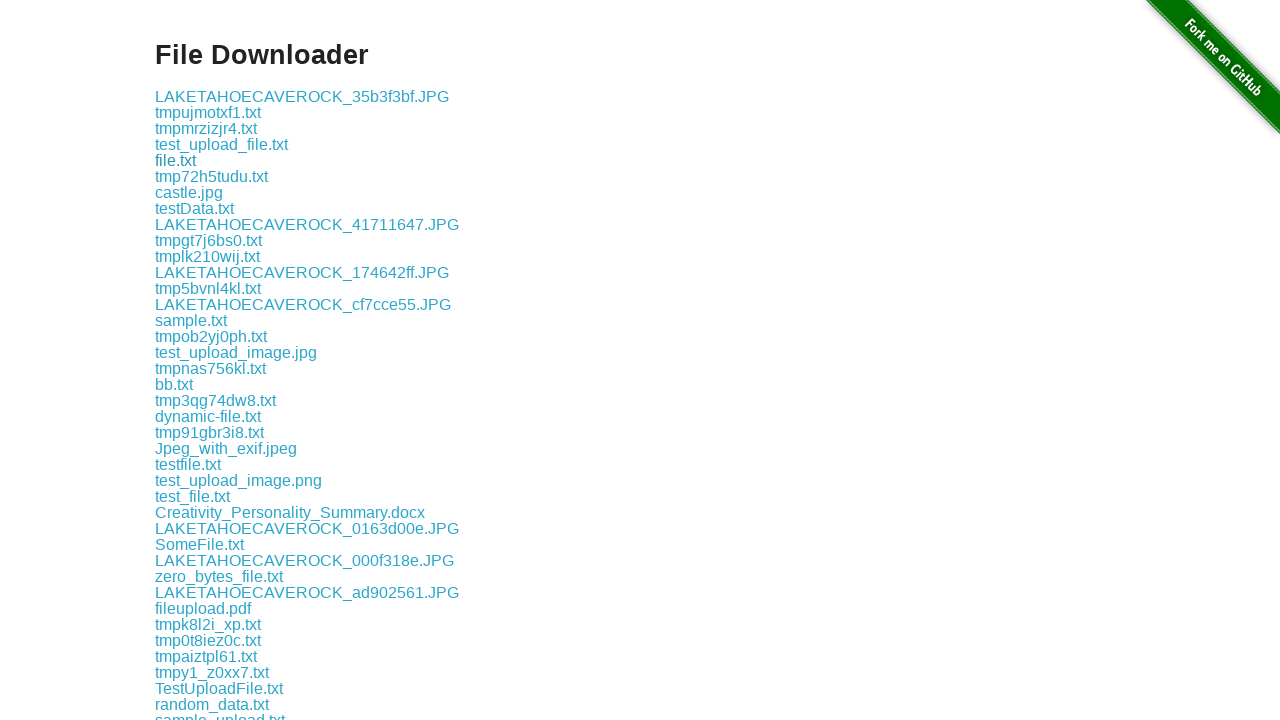

Extracted filename from href: tmpckd5u1ni.txt
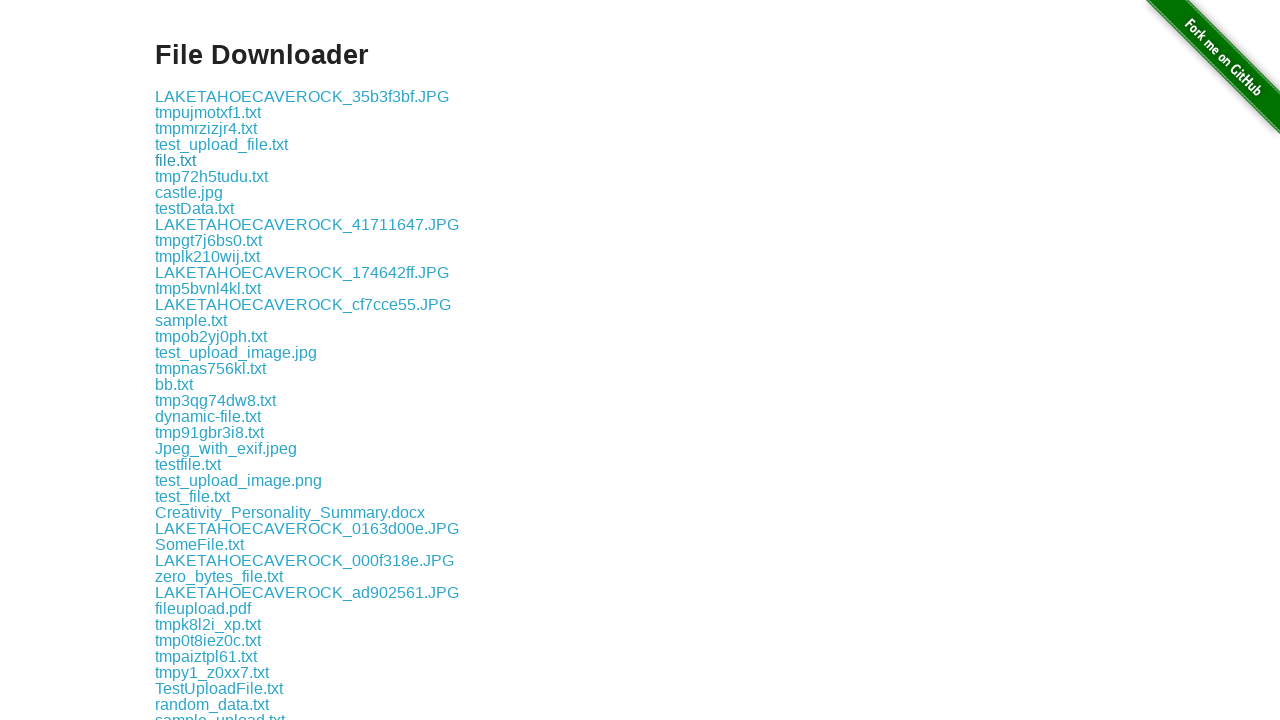

Retrieved href attribute from link: download/test_upload.txt
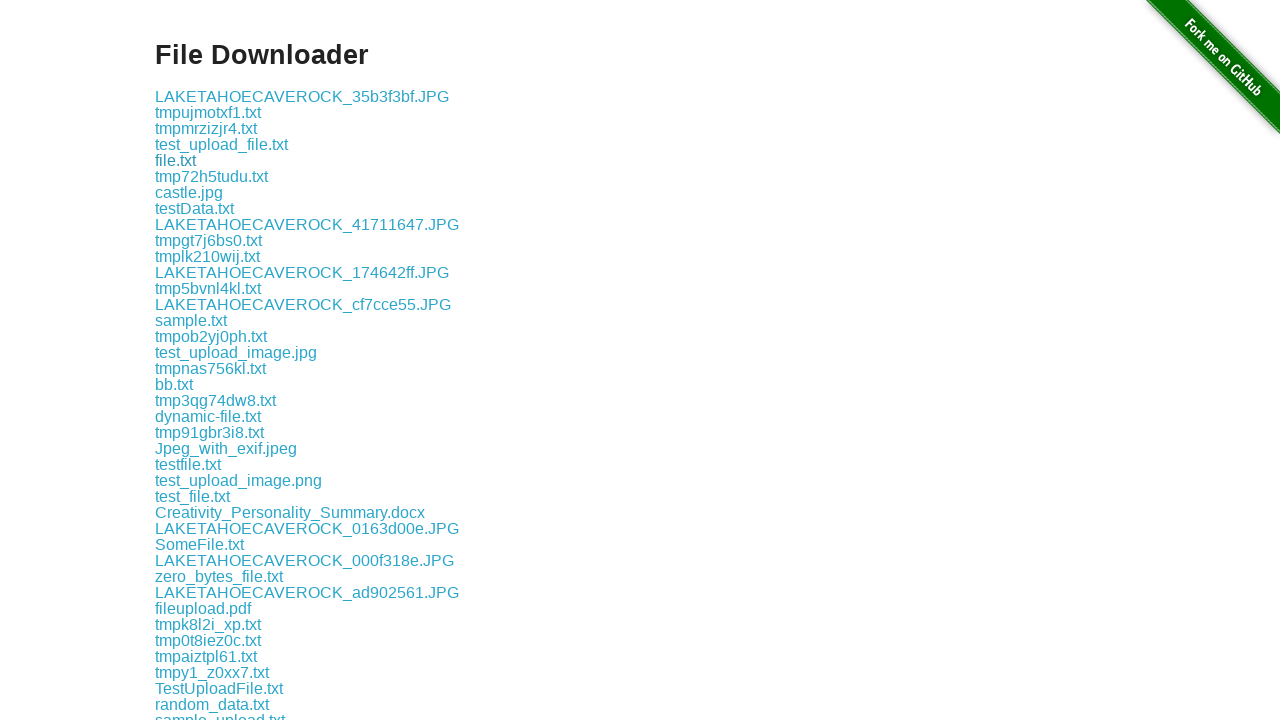

Extracted filename from href: test_upload.txt
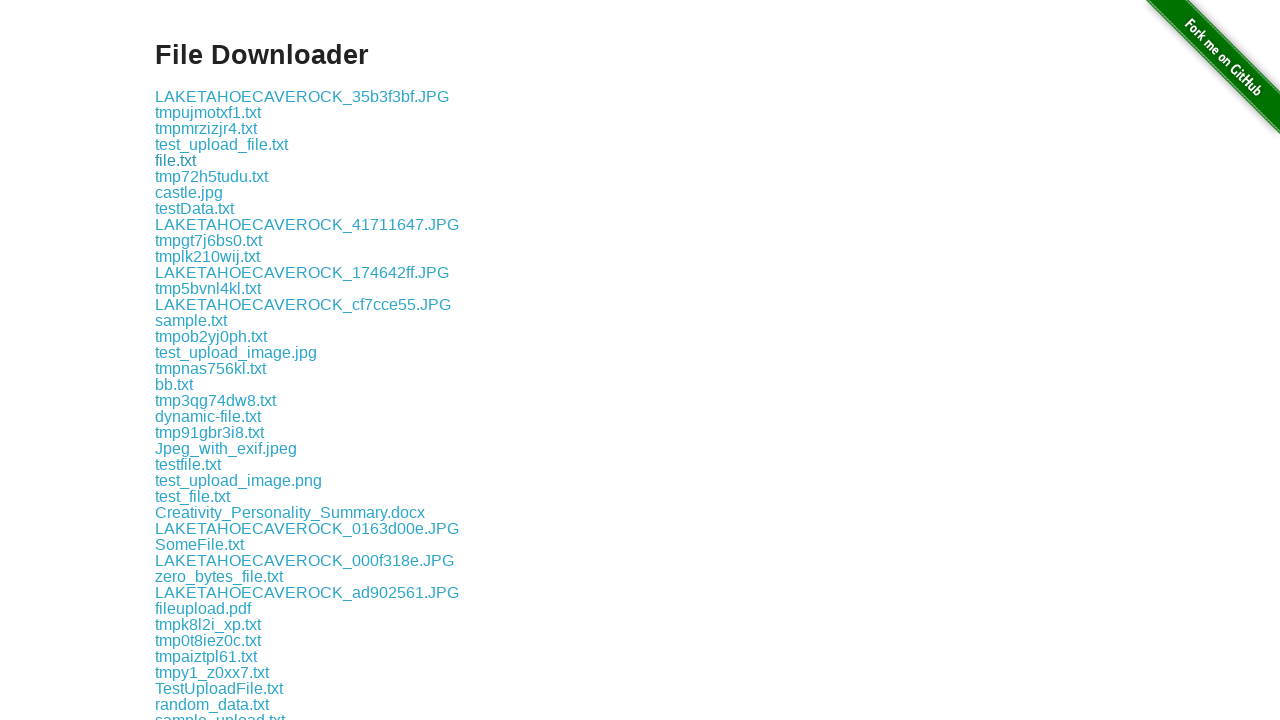

Retrieved href attribute from link: download/tmpu3ypth5n.txt
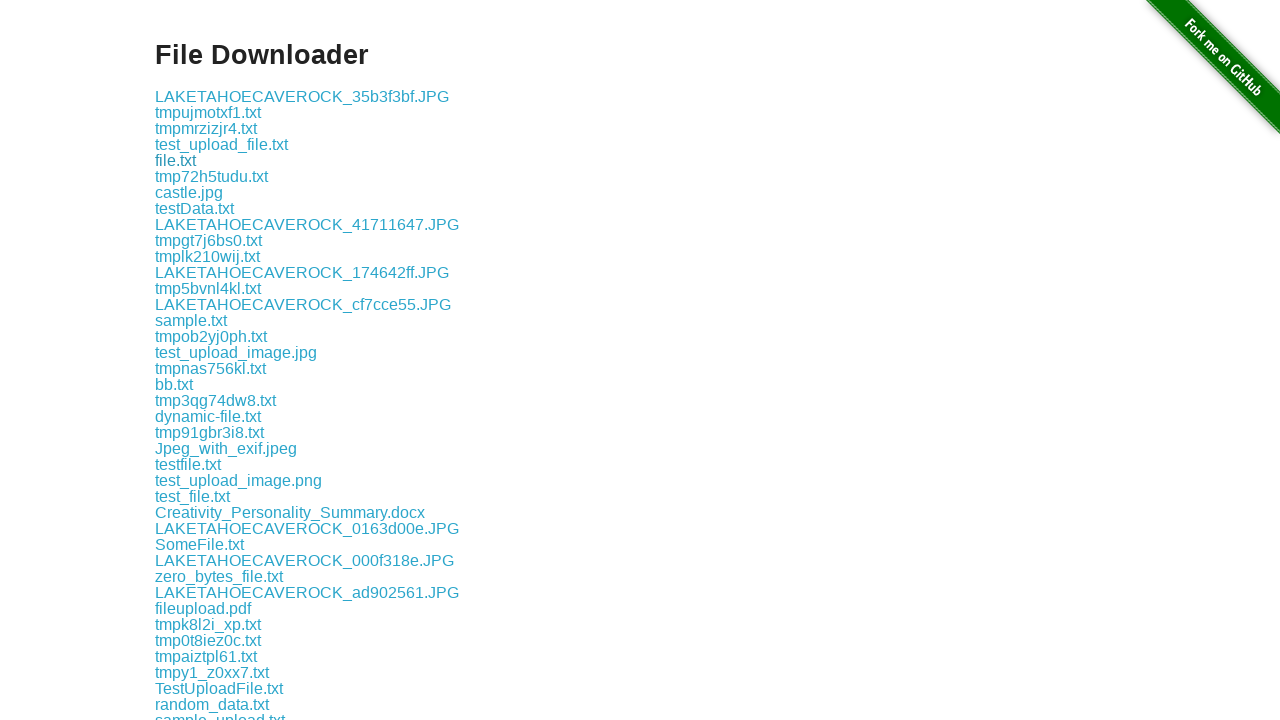

Extracted filename from href: tmpu3ypth5n.txt
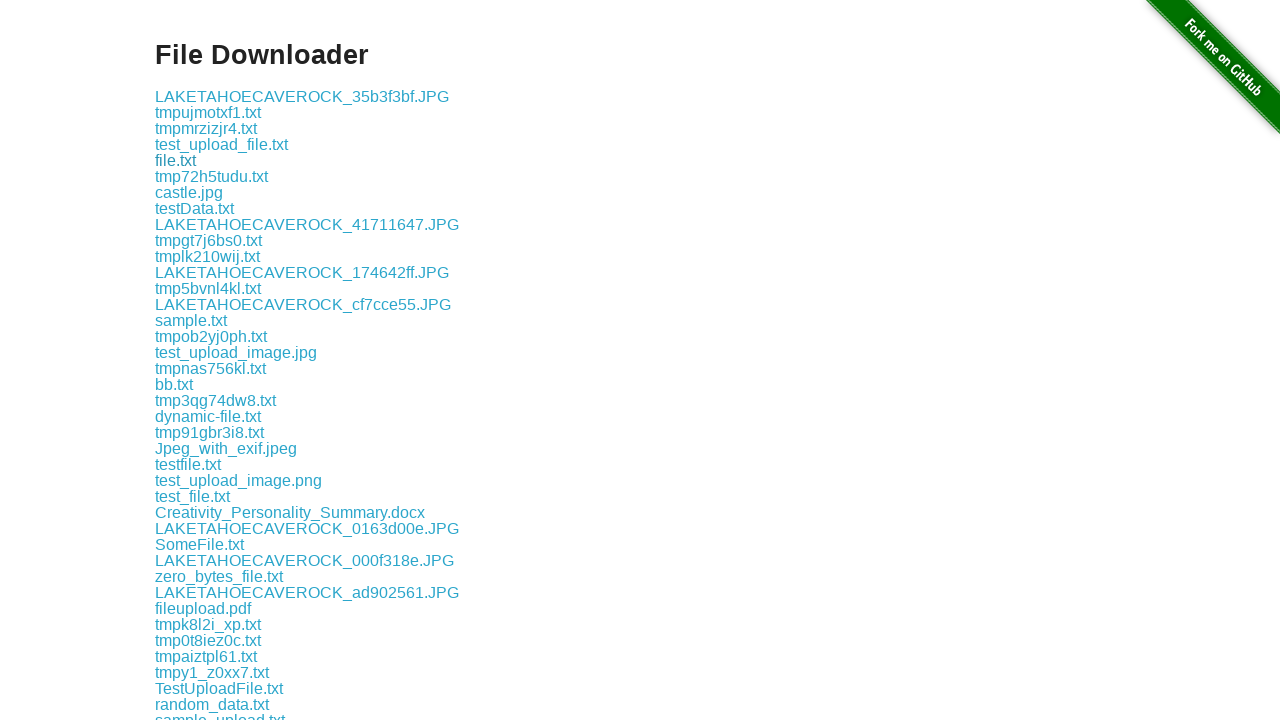

Retrieved href attribute from link: download/tmp7jvpw0_7.txt
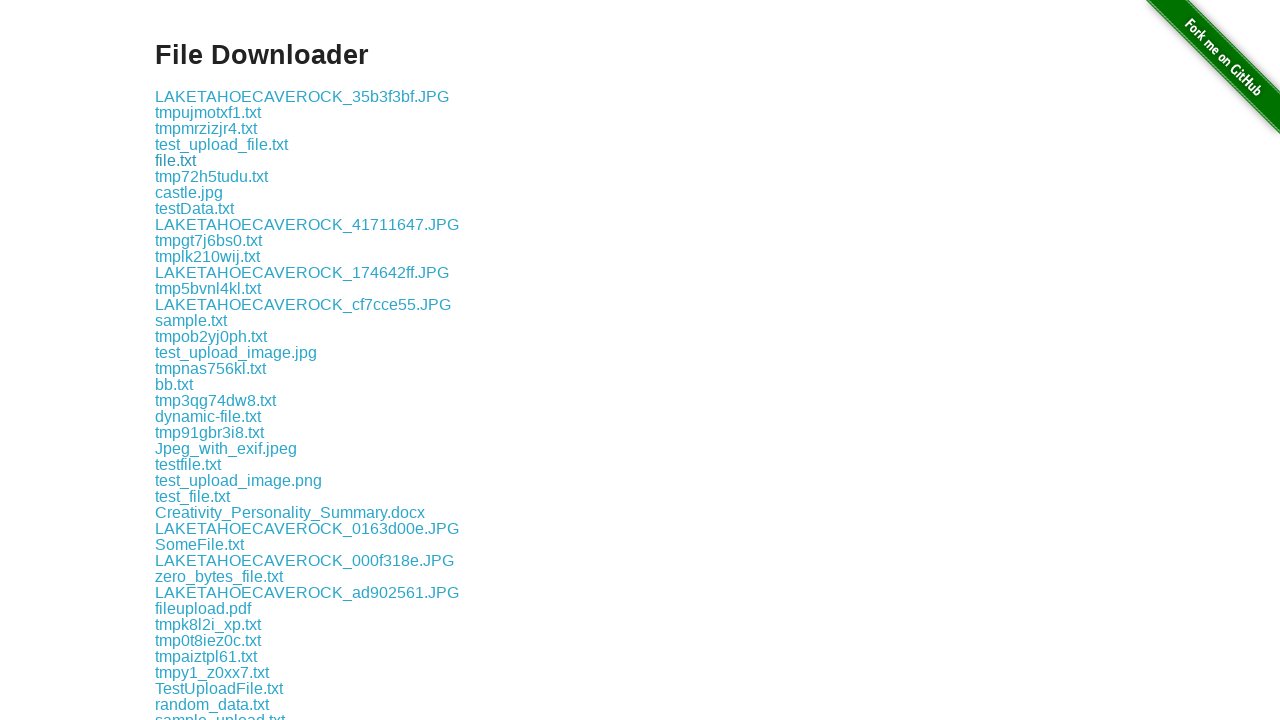

Extracted filename from href: tmp7jvpw0_7.txt
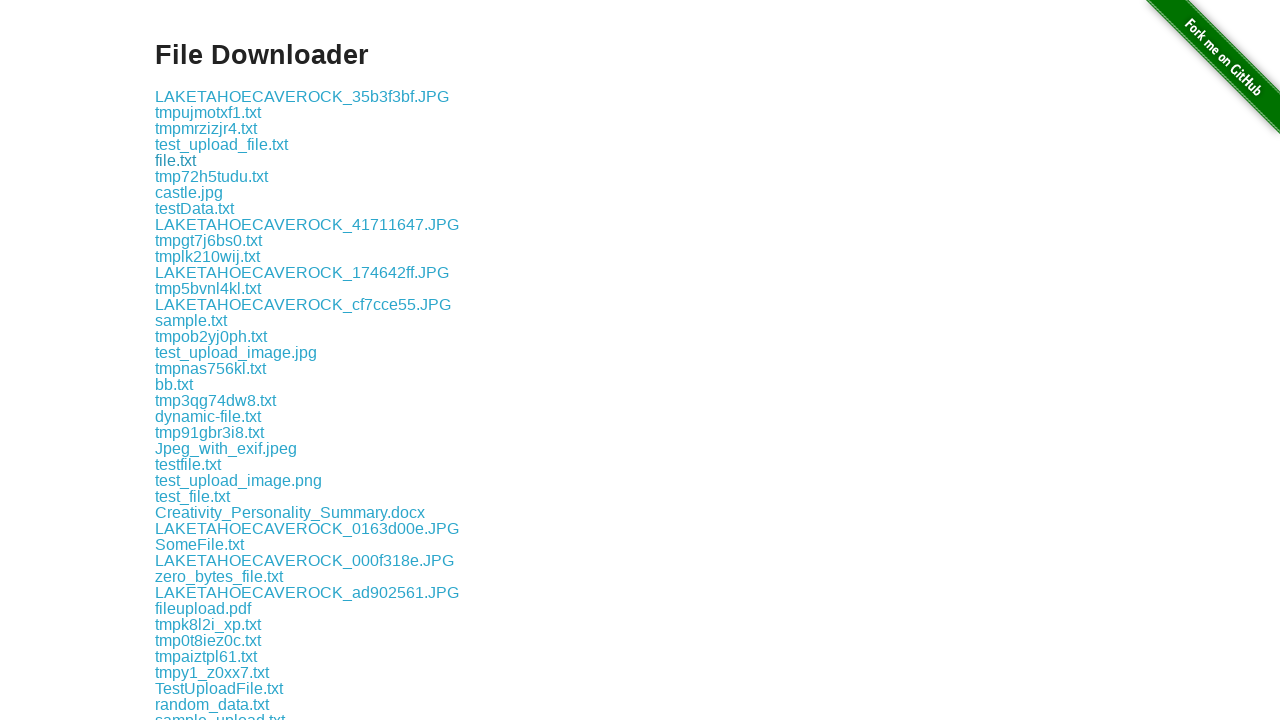

Retrieved href attribute from link: download/test_document.txt
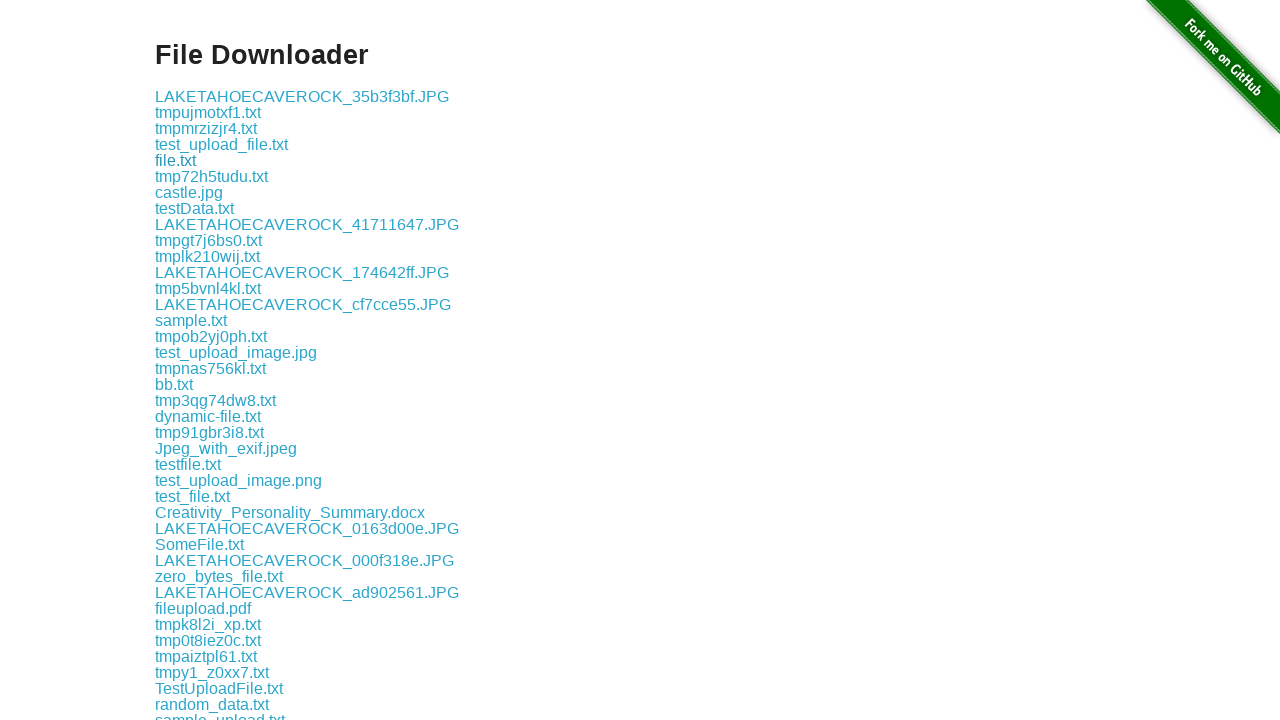

Extracted filename from href: test_document.txt
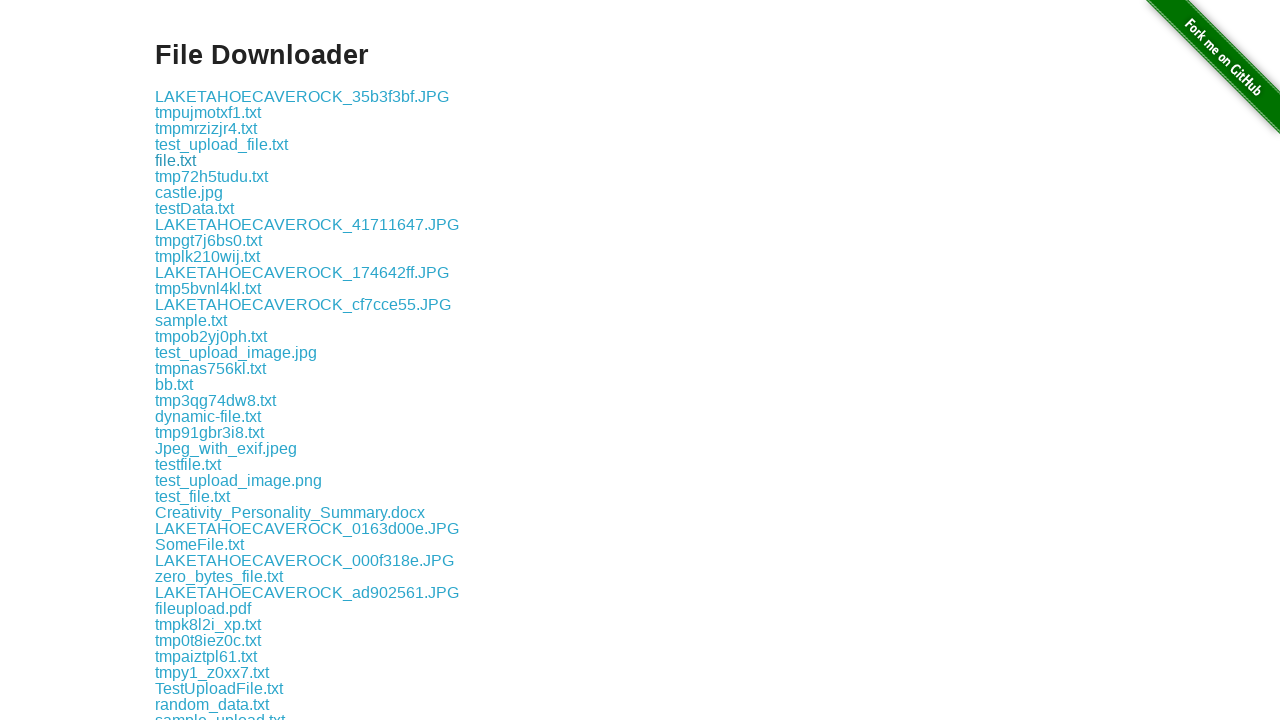

Retrieved href attribute from link: download/tmpfy3peyjo.txt
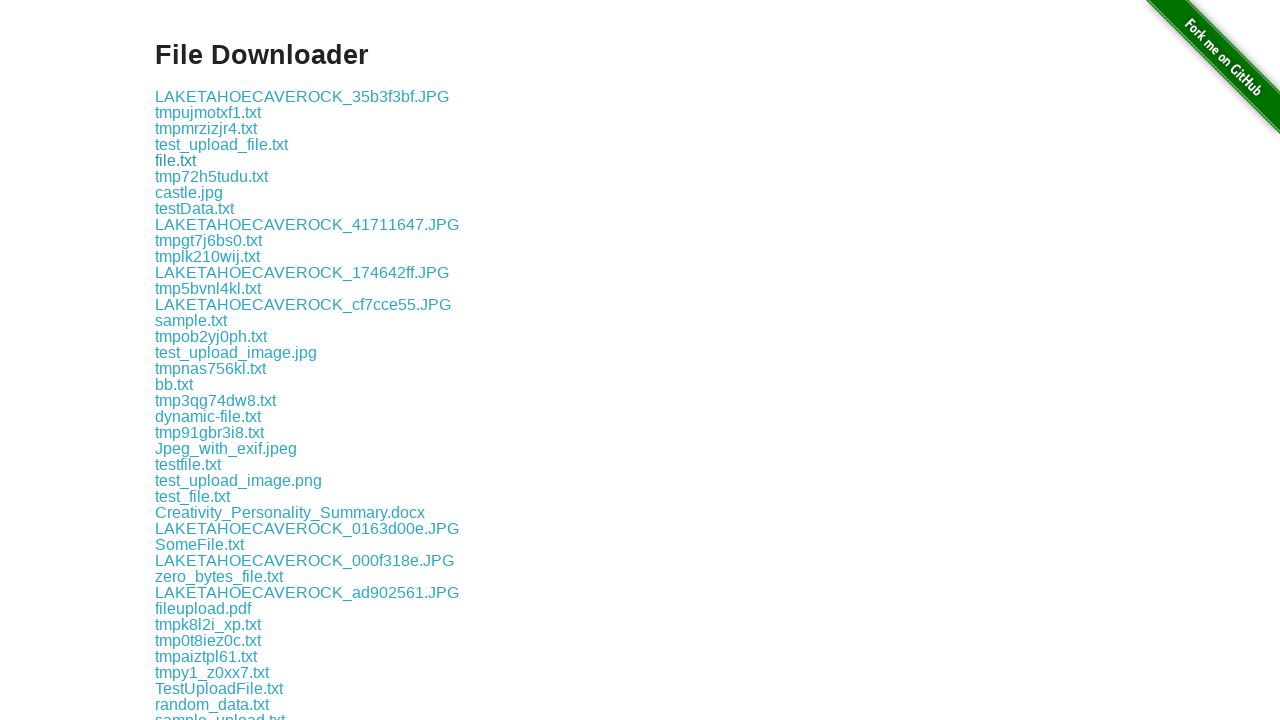

Extracted filename from href: tmpfy3peyjo.txt
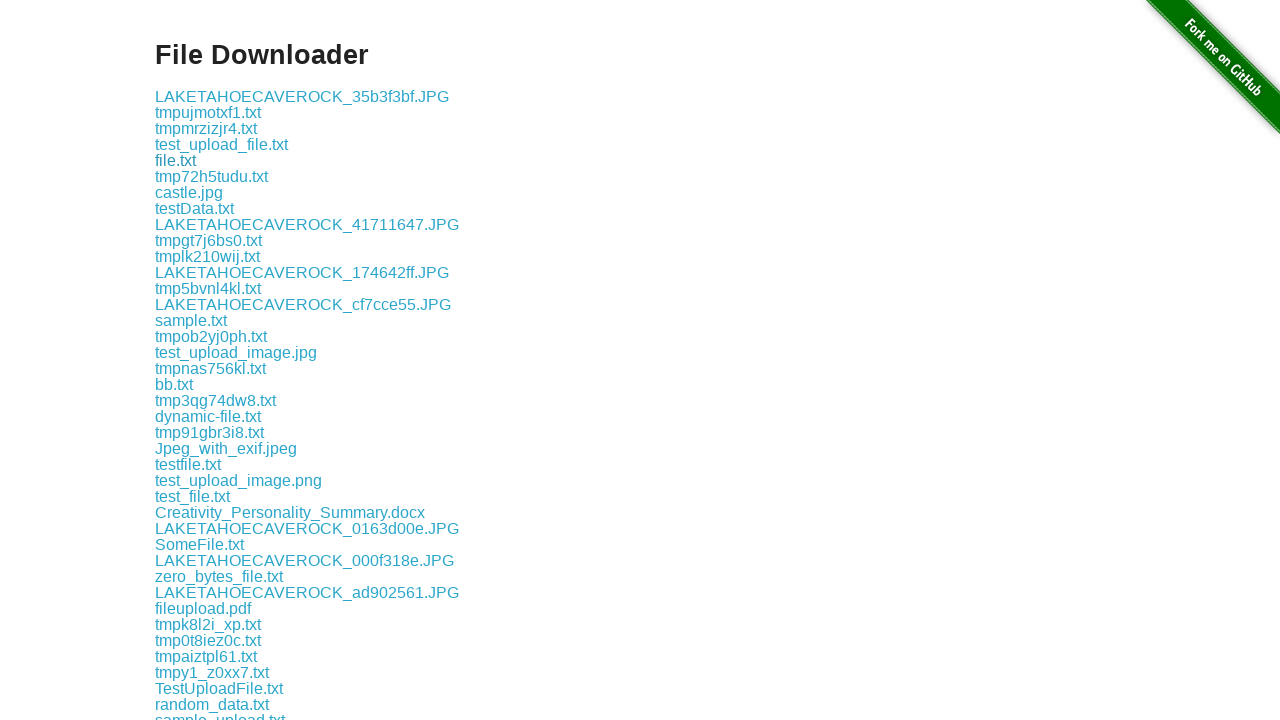

Retrieved href attribute from link: download/tmp6oeb7dm_.png
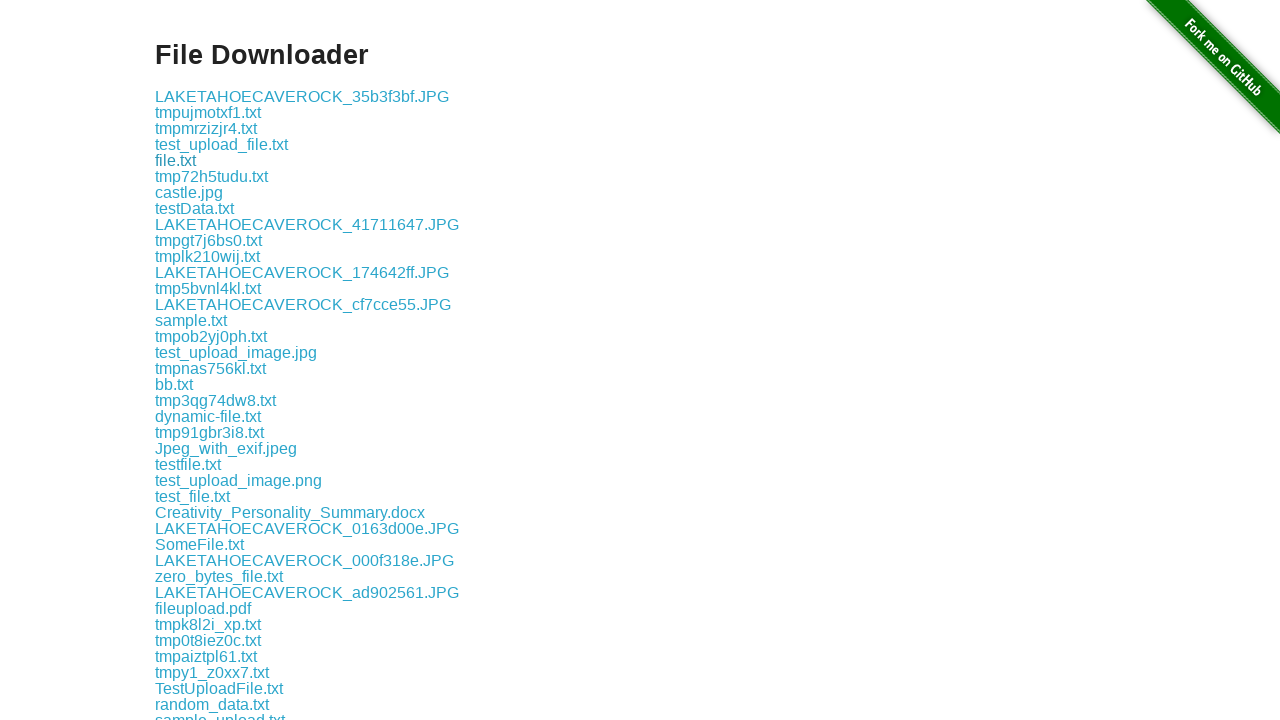

Extracted filename from href: tmp6oeb7dm_.png
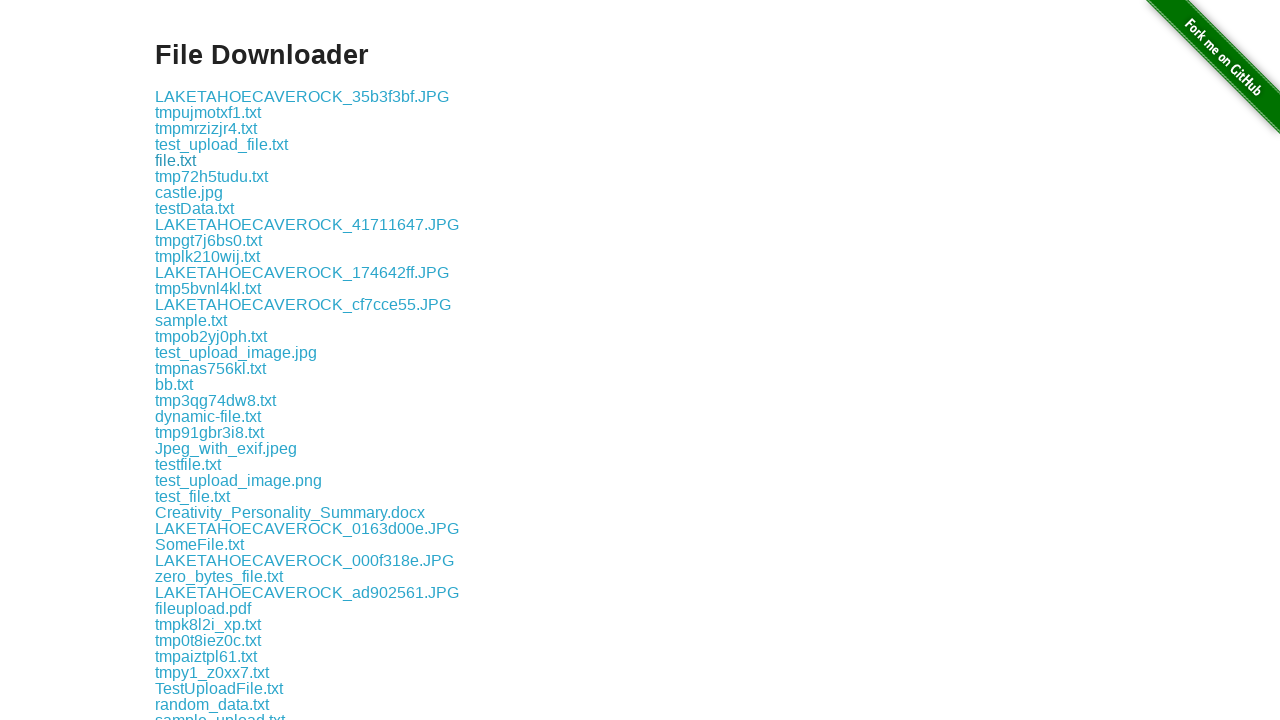

Retrieved href attribute from link: download/tmp9ief_z_g.txt
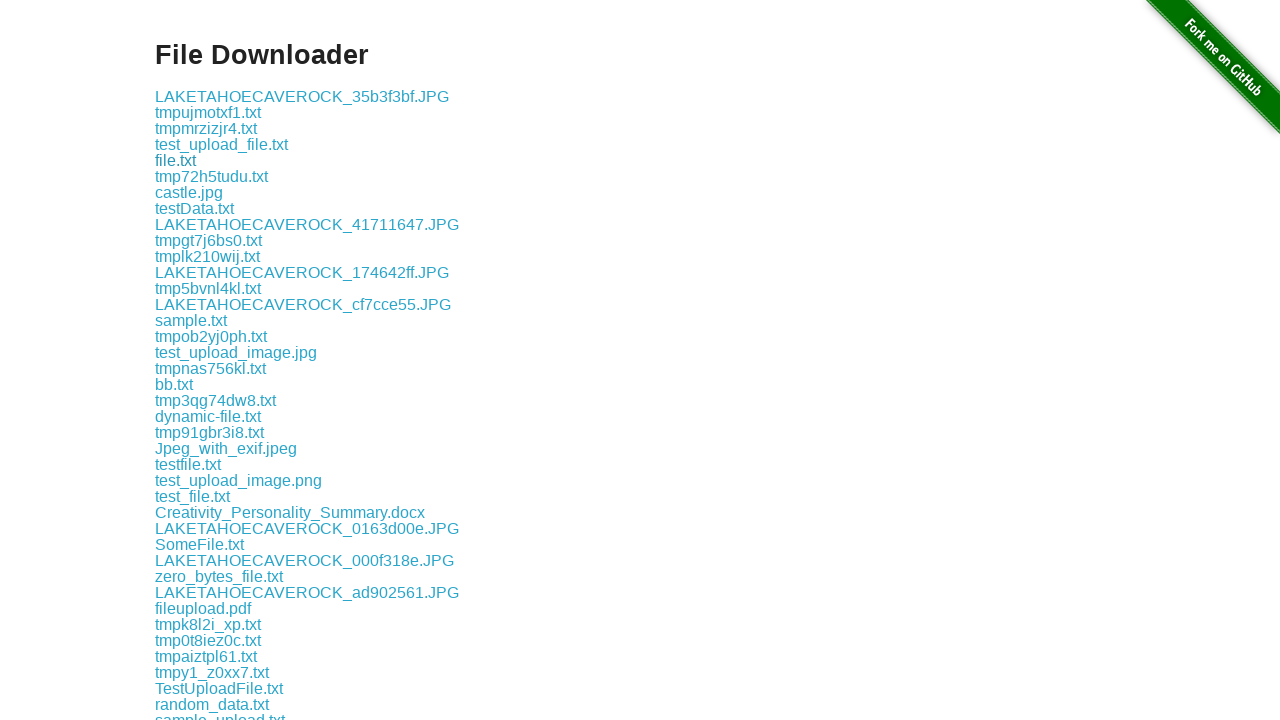

Extracted filename from href: tmp9ief_z_g.txt
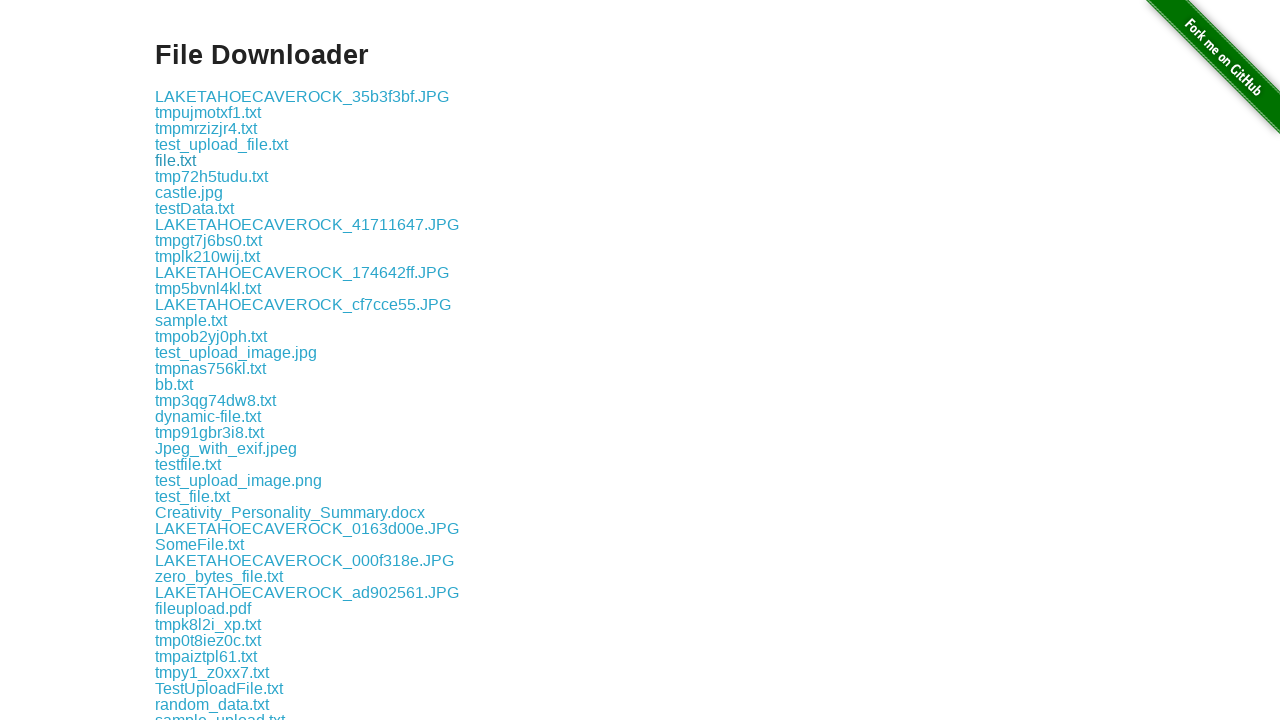

Retrieved href attribute from link: download/TestUpload.csv
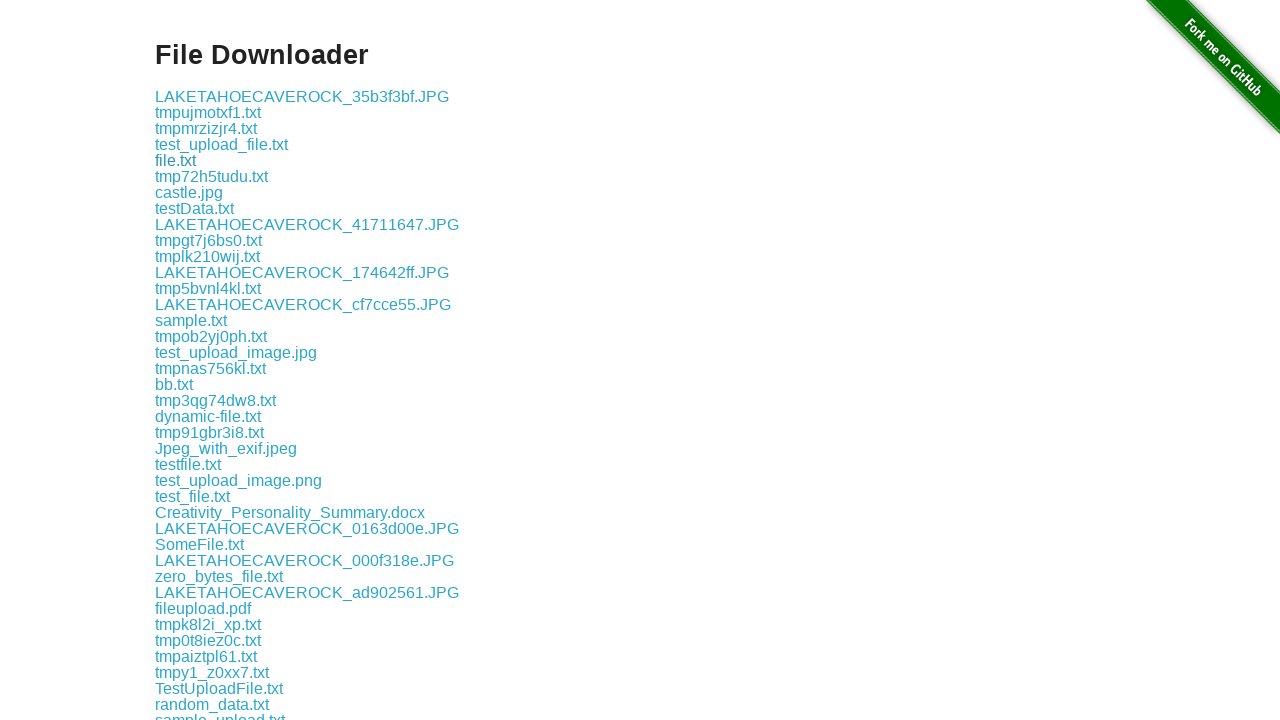

Extracted filename from href: TestUpload.csv
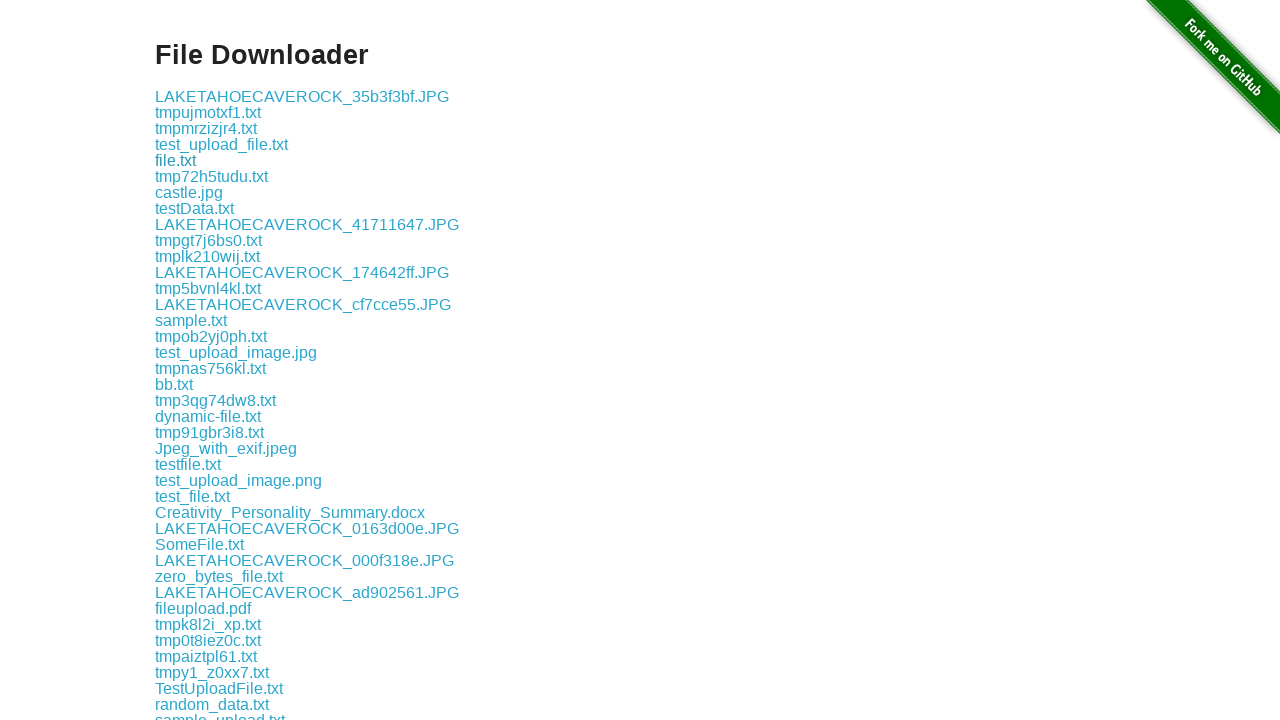

Retrieved href attribute from link: download/text.txt
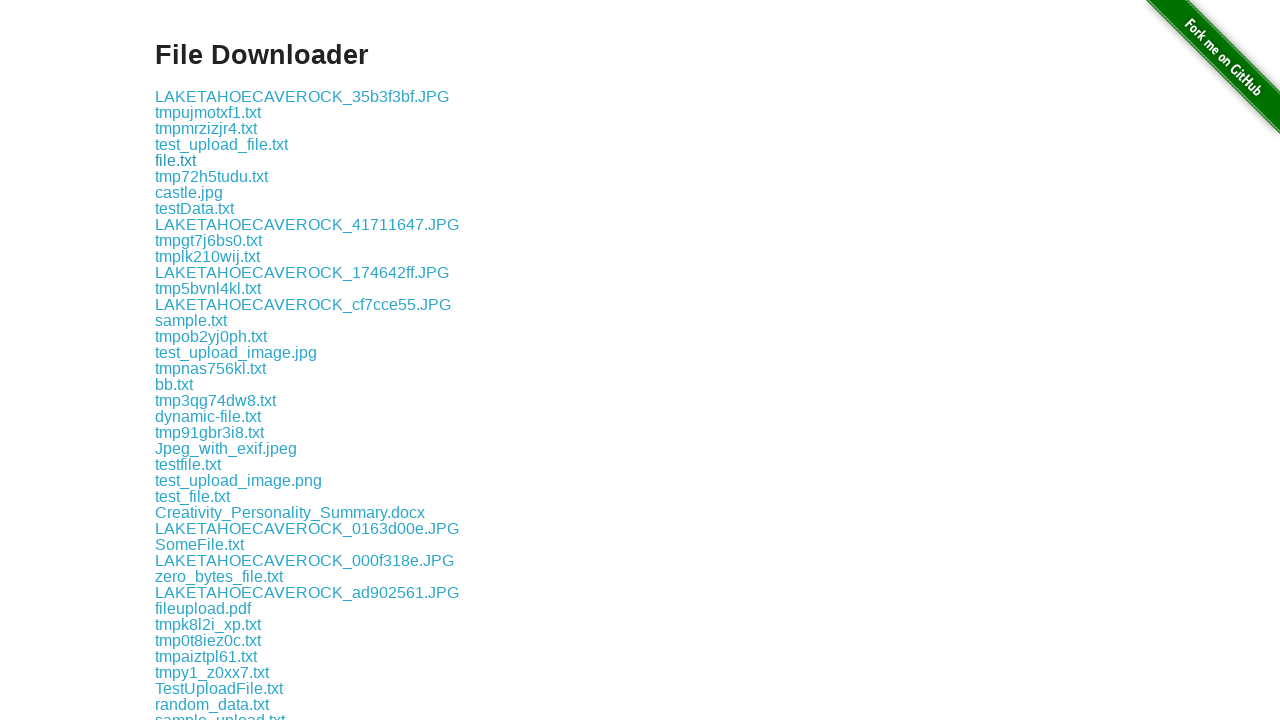

Extracted filename from href: text.txt
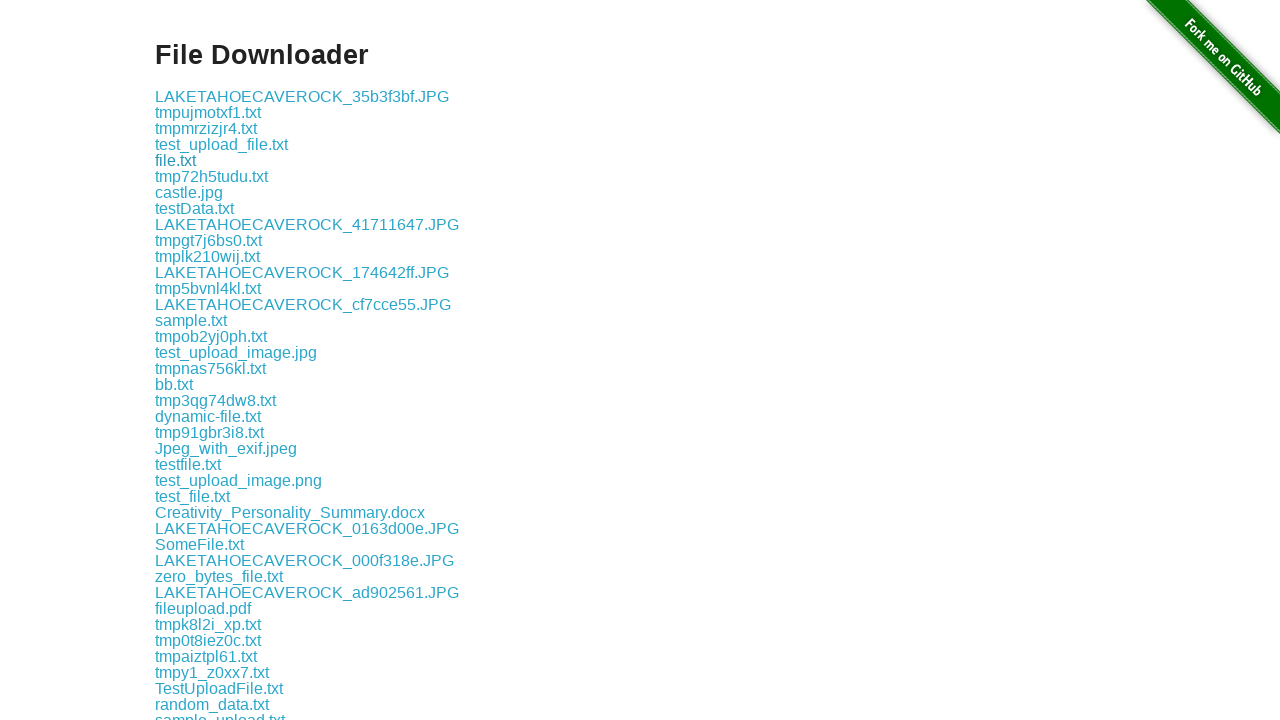

Retrieved href attribute from link: download/tmp9rkpp1n0.txt
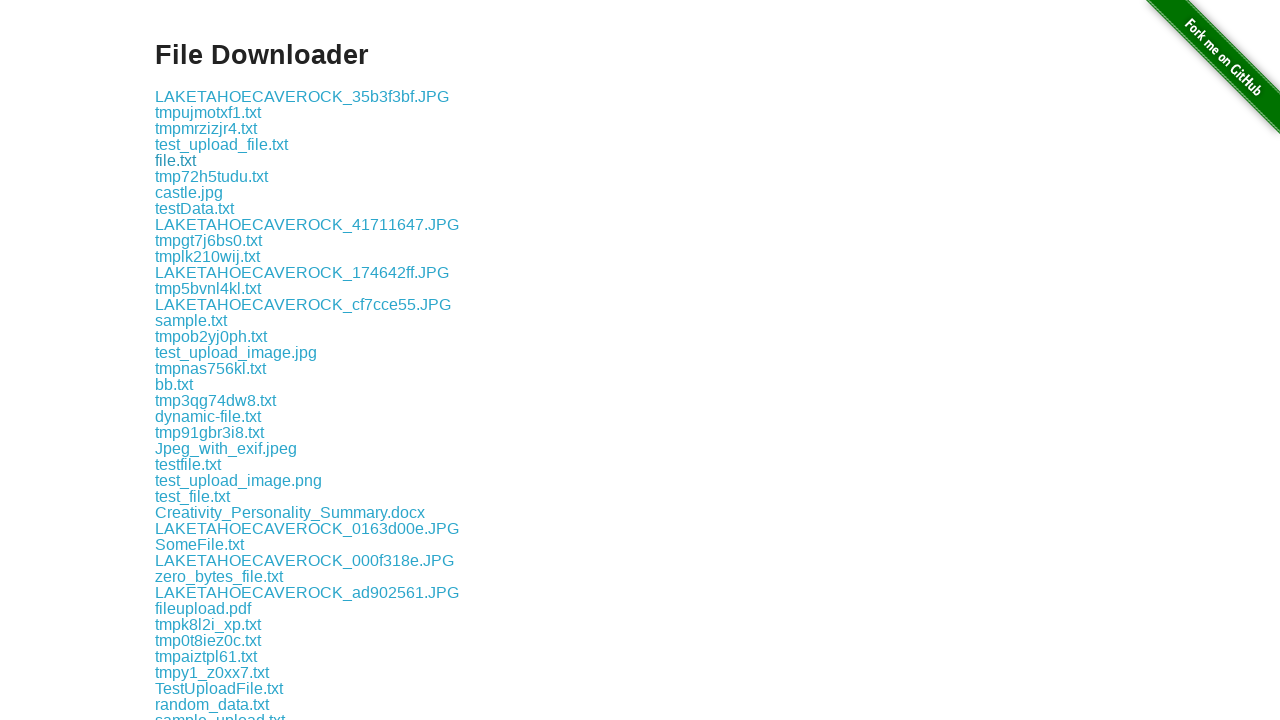

Extracted filename from href: tmp9rkpp1n0.txt
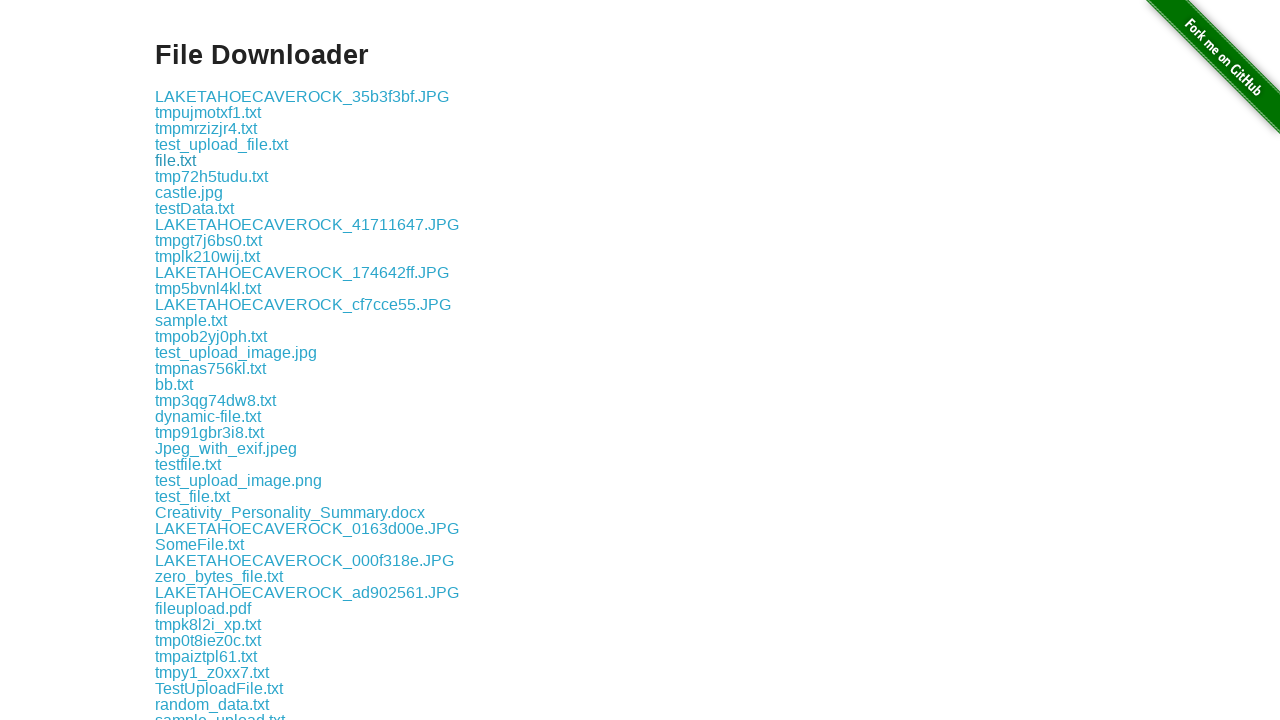

Retrieved href attribute from link: download/tmp1up2y9b9.txt
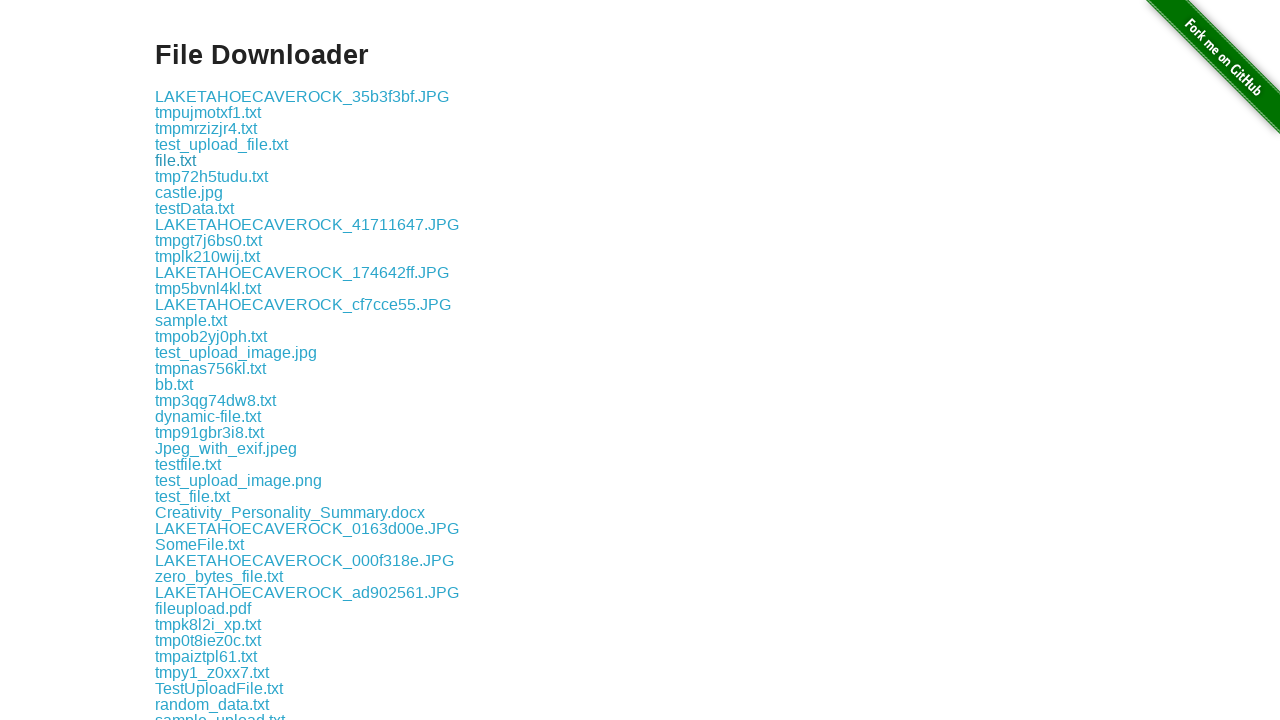

Extracted filename from href: tmp1up2y9b9.txt
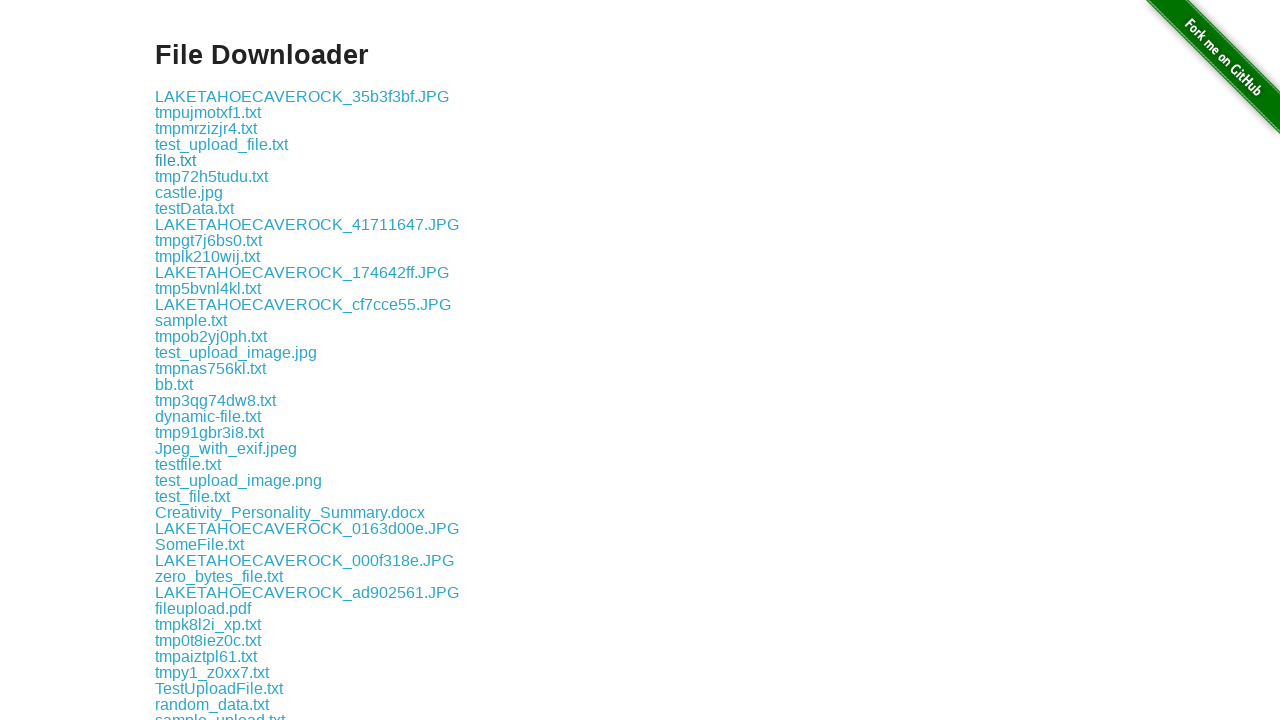

Retrieved href attribute from link: download/test-upload.txt
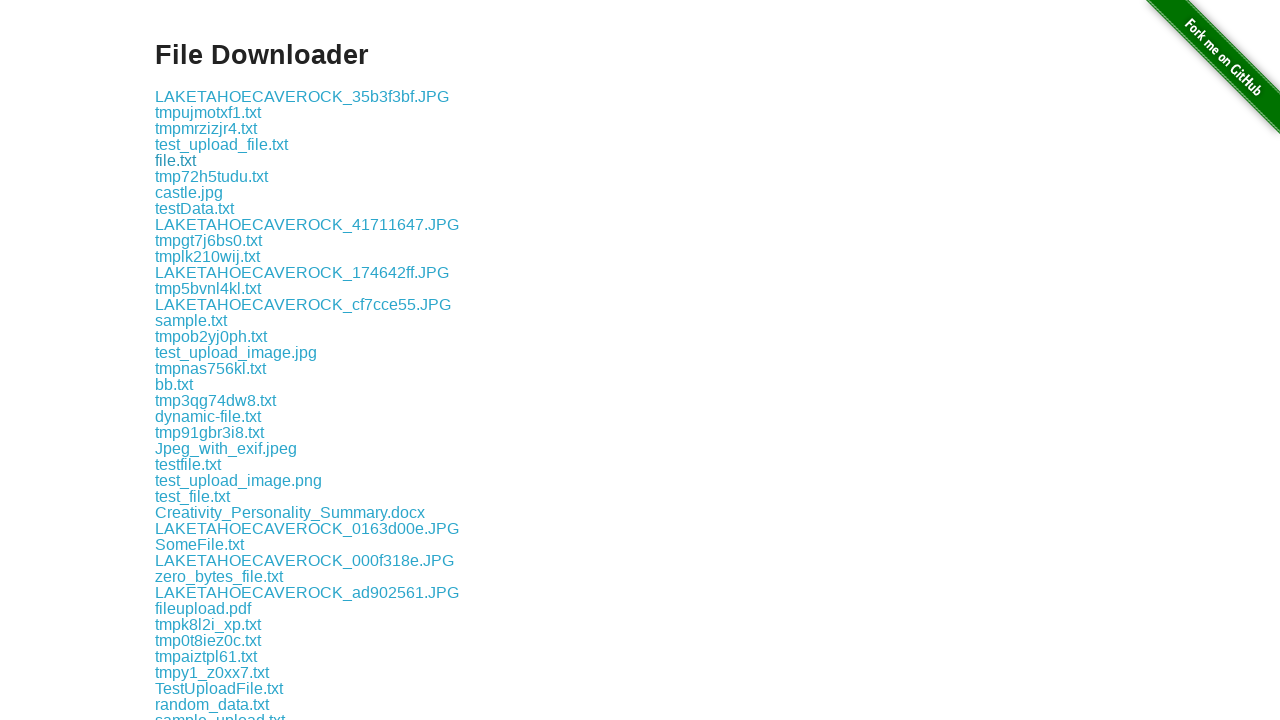

Extracted filename from href: test-upload.txt
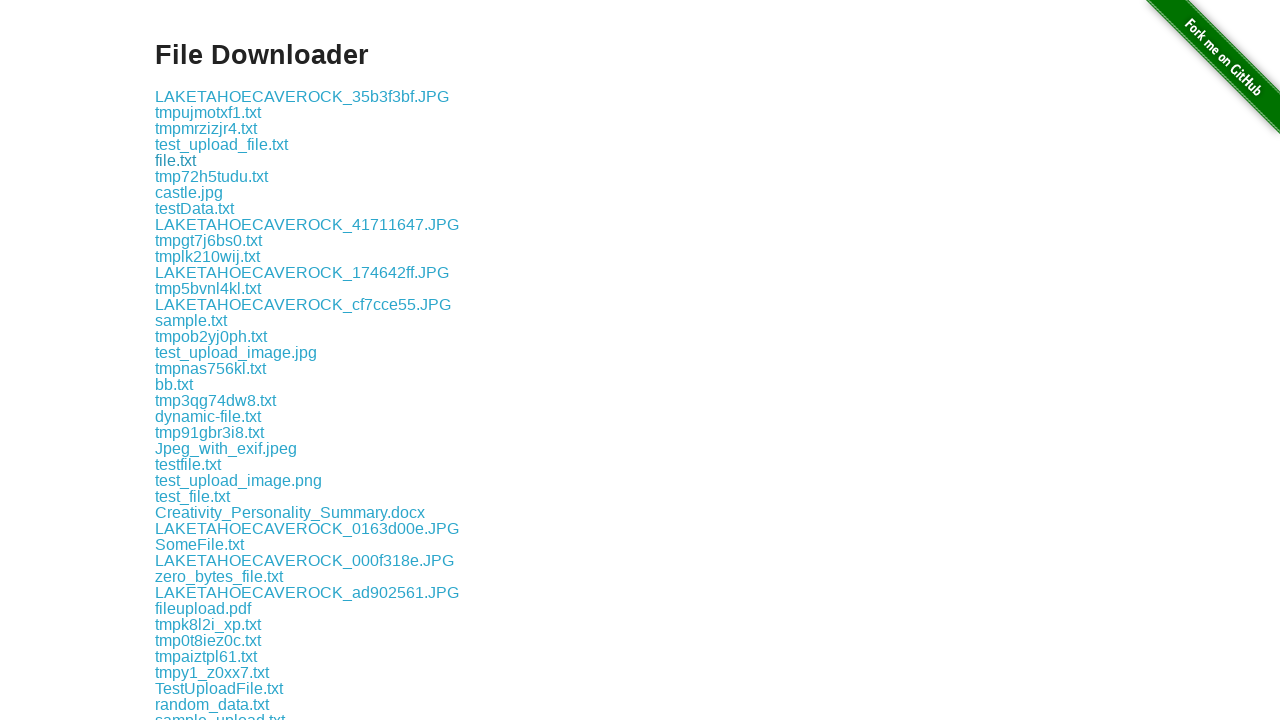

Retrieved href attribute from link: download/tmpa640ab3f.txt
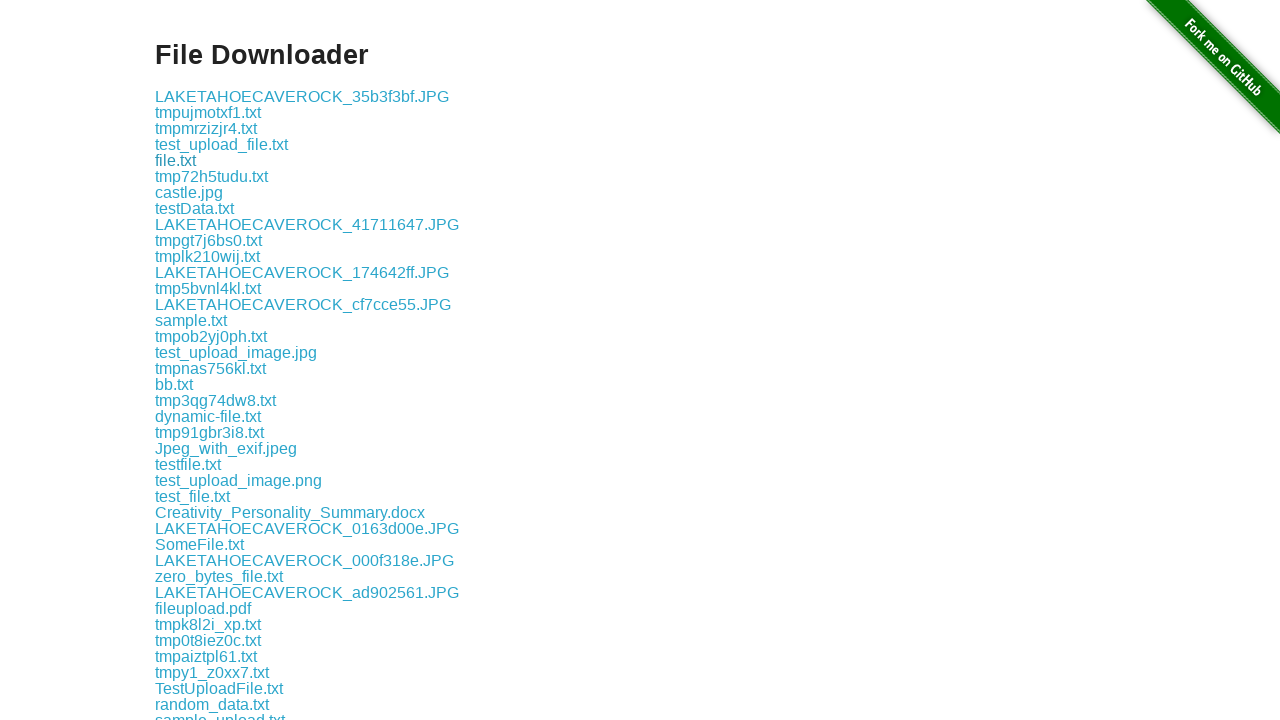

Extracted filename from href: tmpa640ab3f.txt
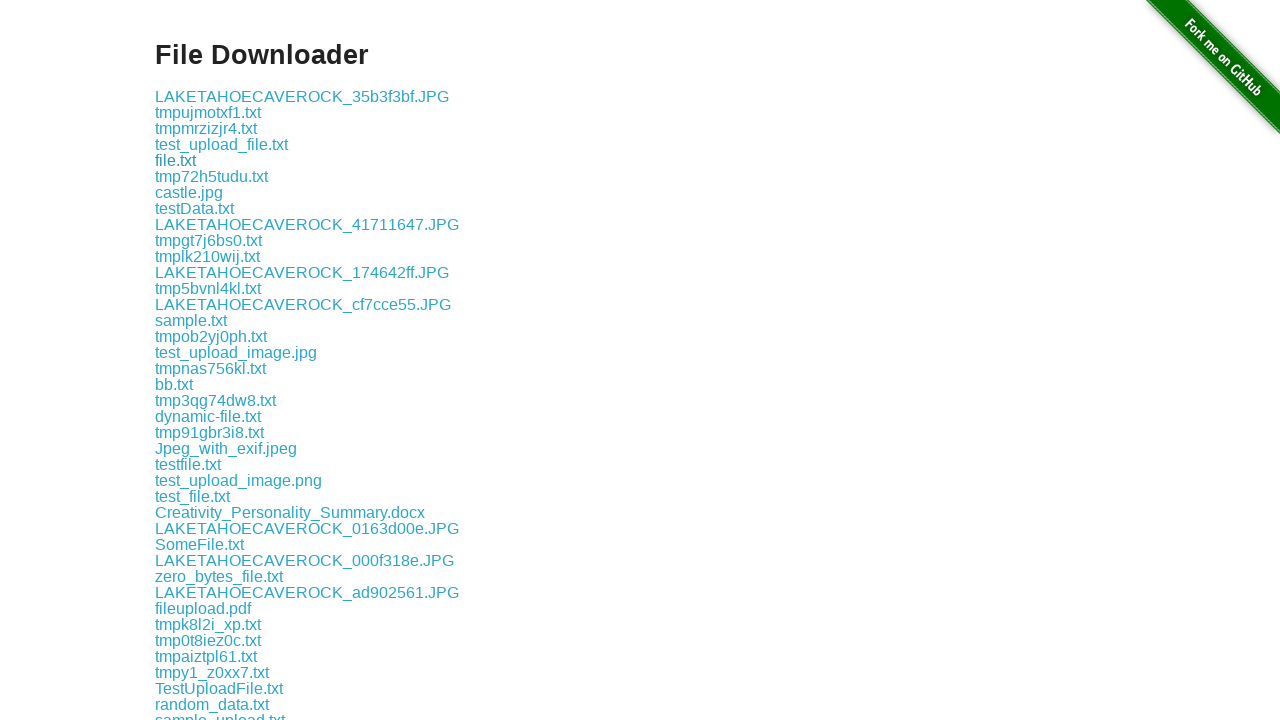

Retrieved href attribute from link: download/tmp2awje3ir.txt
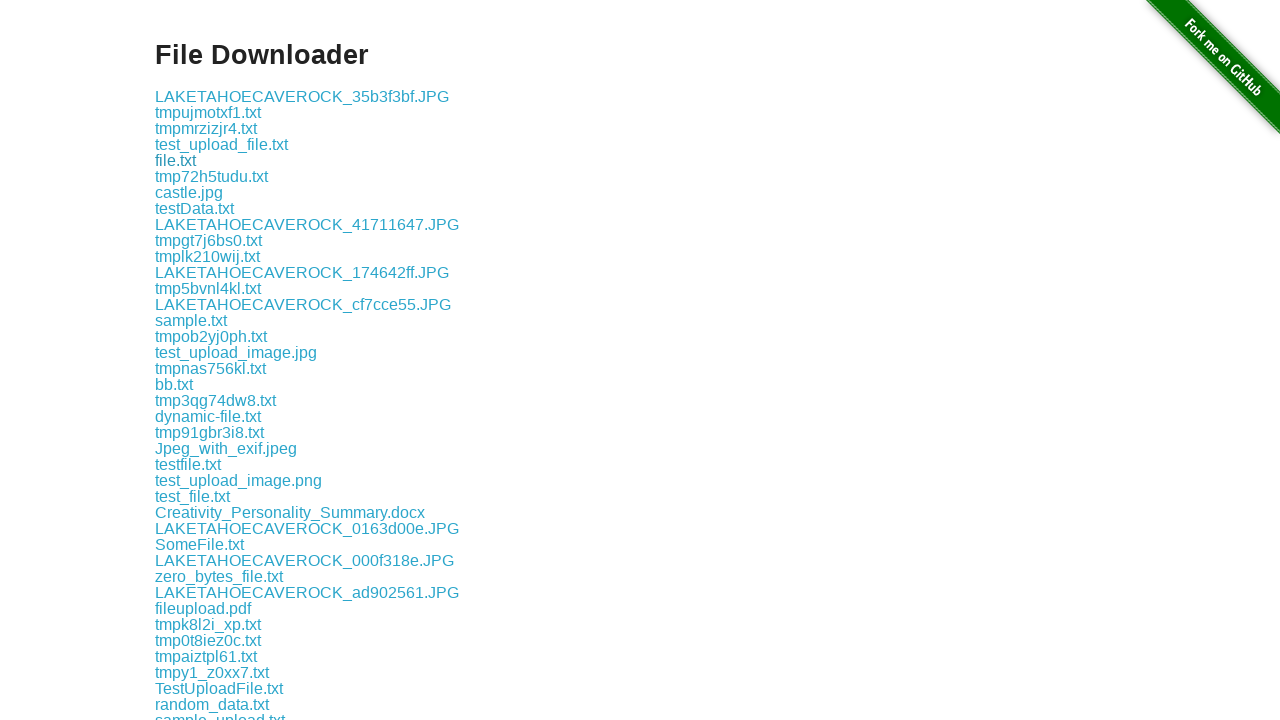

Extracted filename from href: tmp2awje3ir.txt
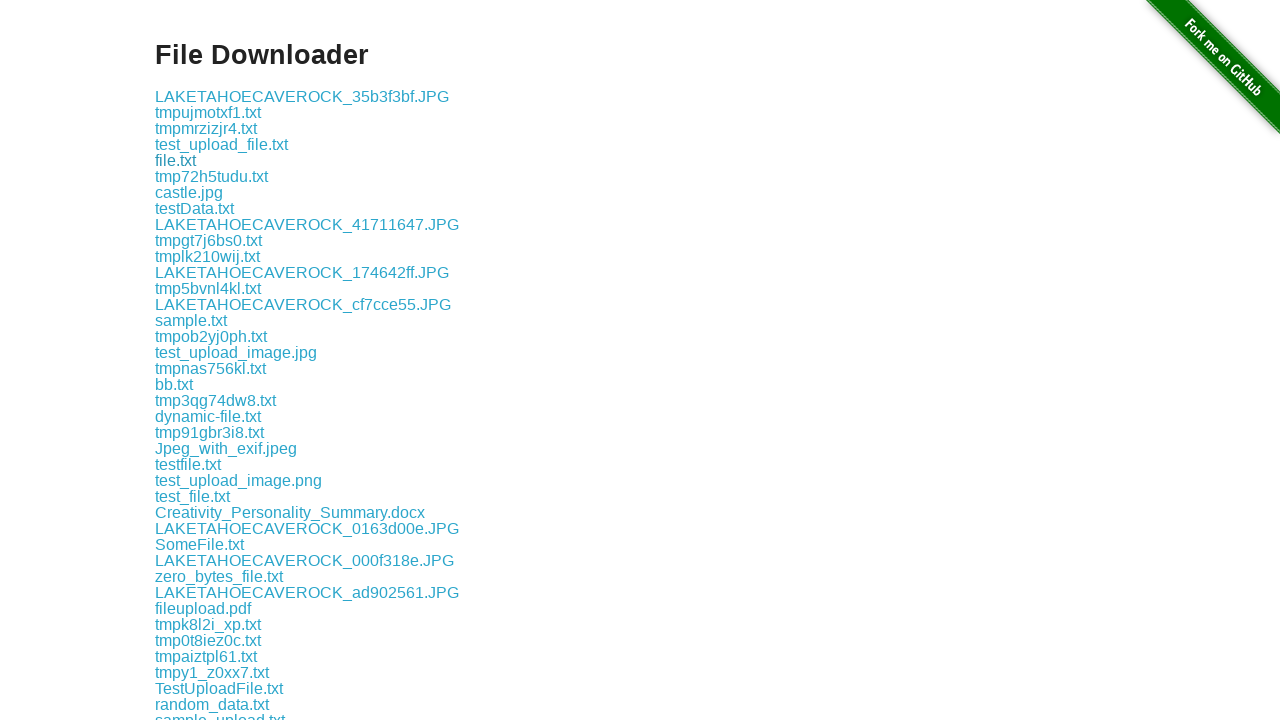

Retrieved href attribute from link: download/tmpxrrc_4h1.txt
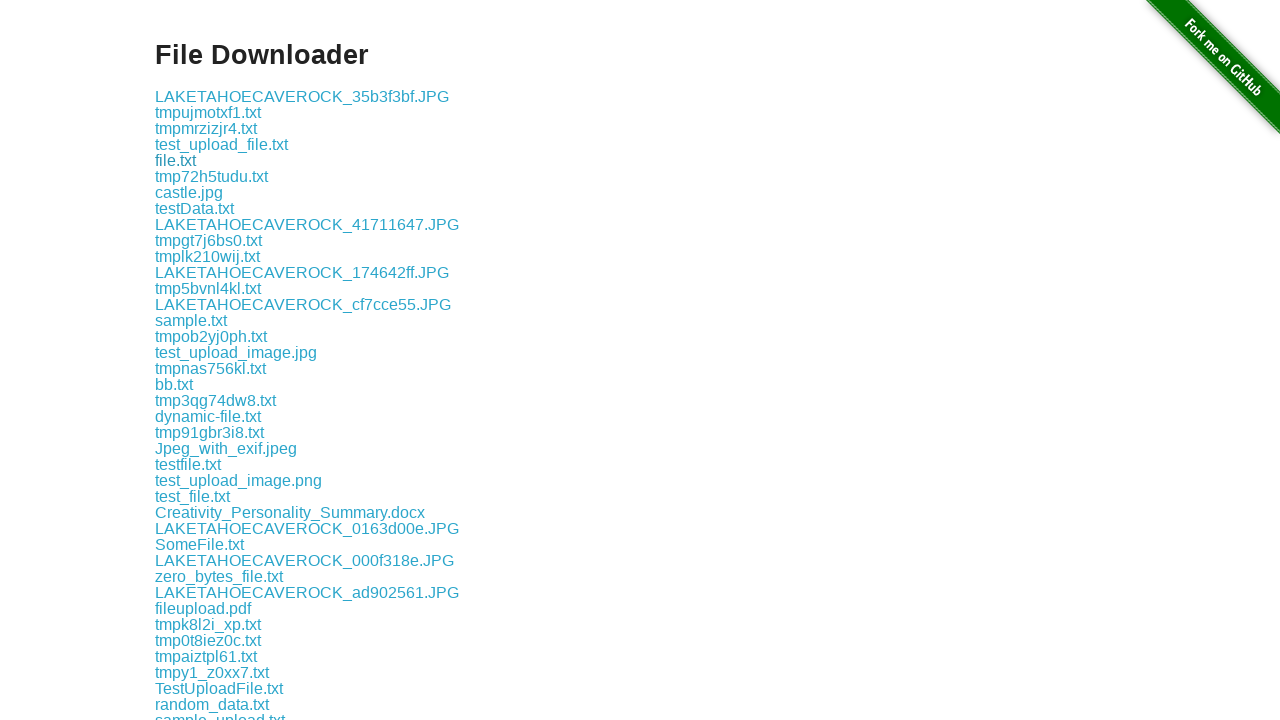

Extracted filename from href: tmpxrrc_4h1.txt
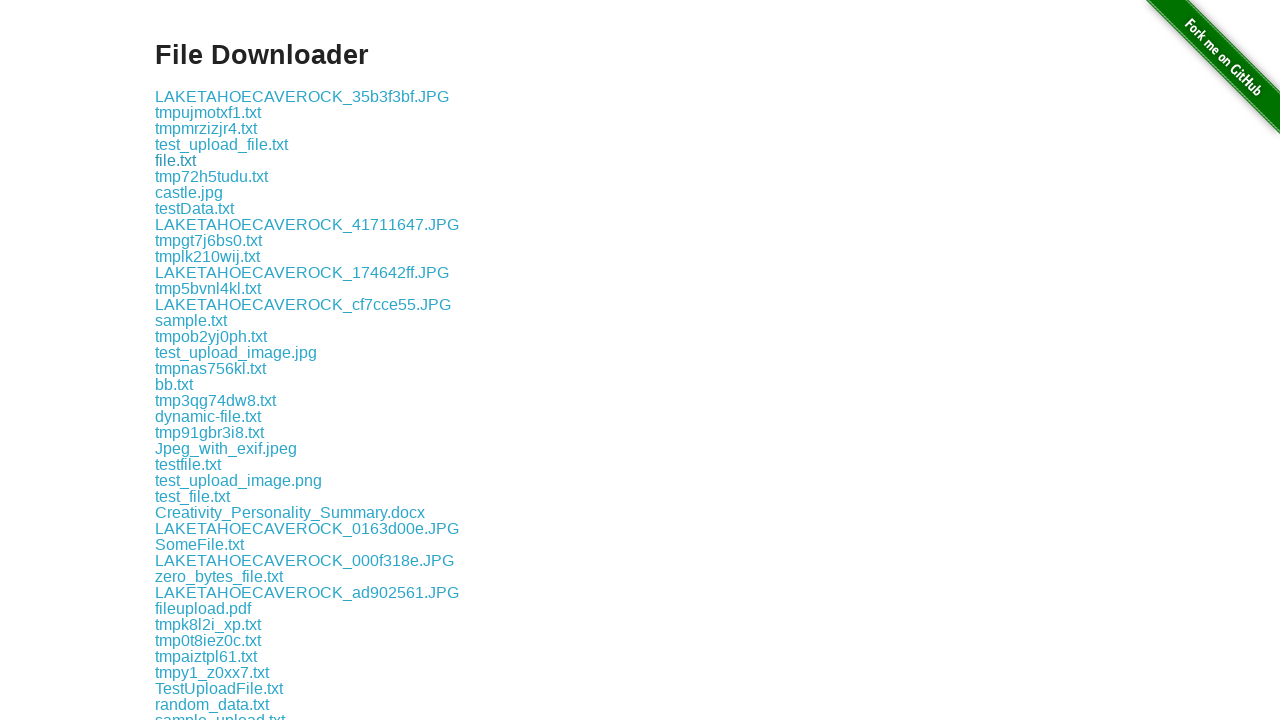

Retrieved href attribute from link: download/tmpghkavwxn.txt
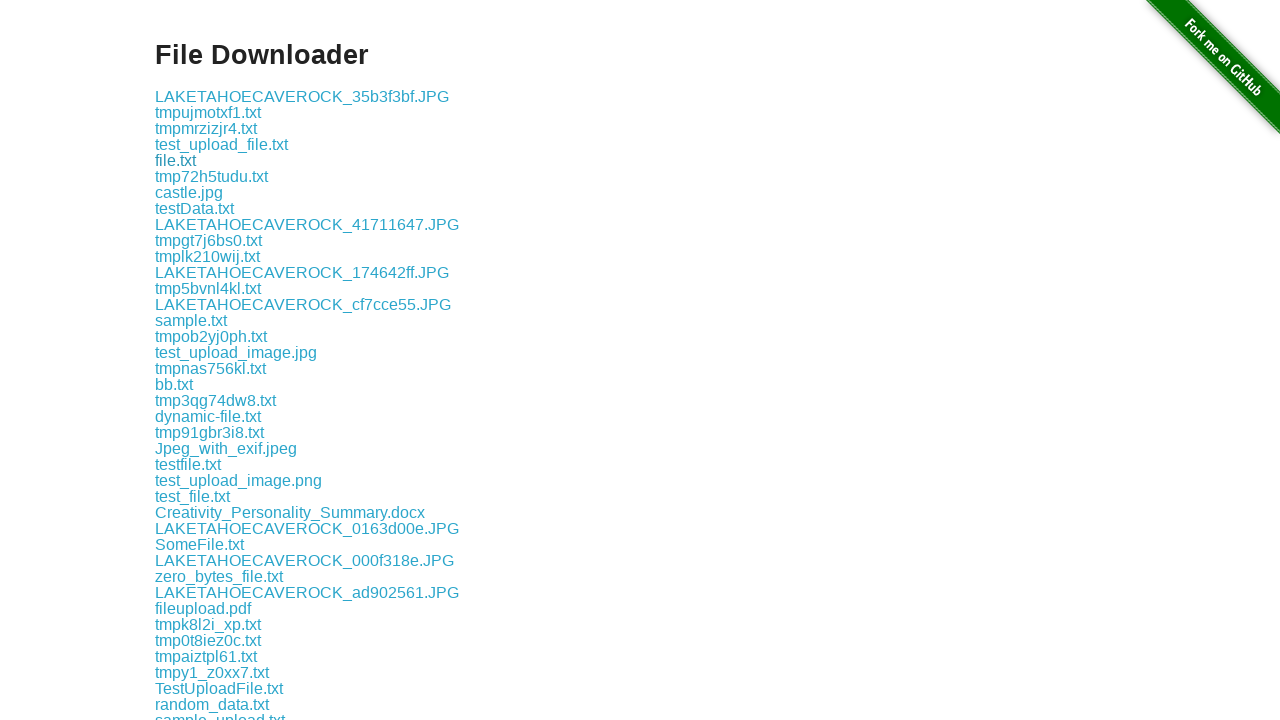

Extracted filename from href: tmpghkavwxn.txt
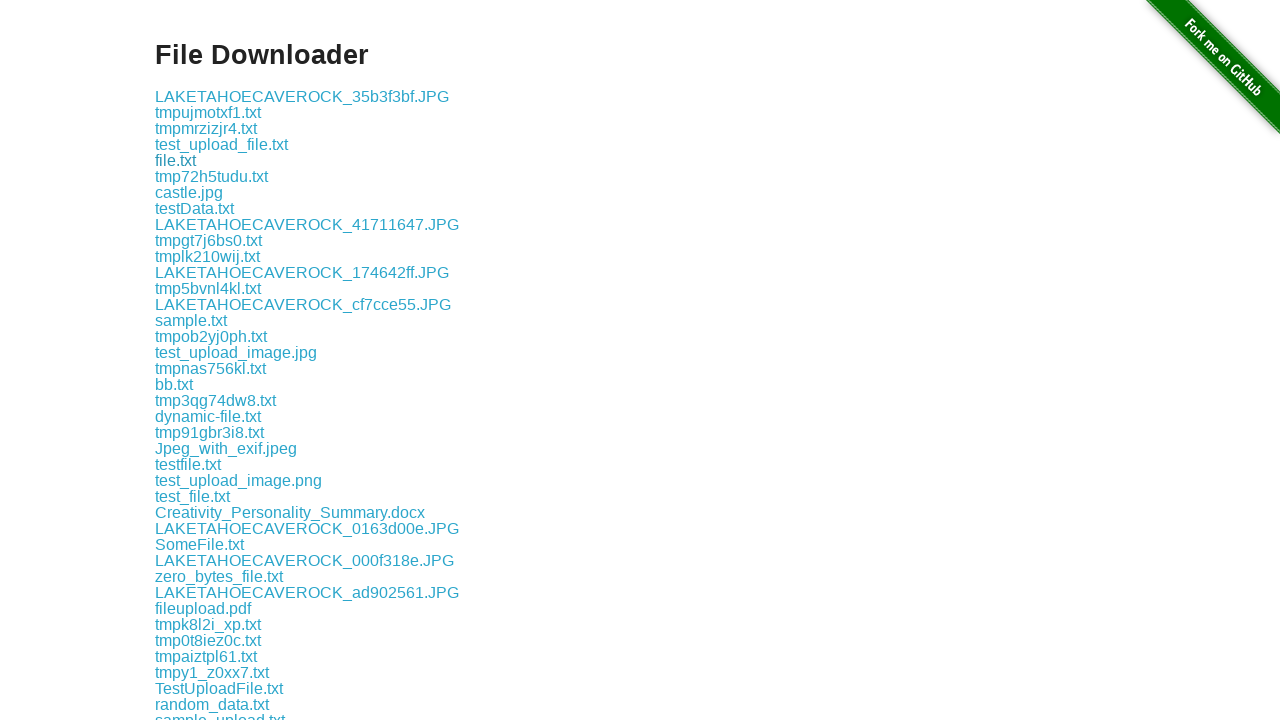

Retrieved href attribute from link: download/upload-demo.txt
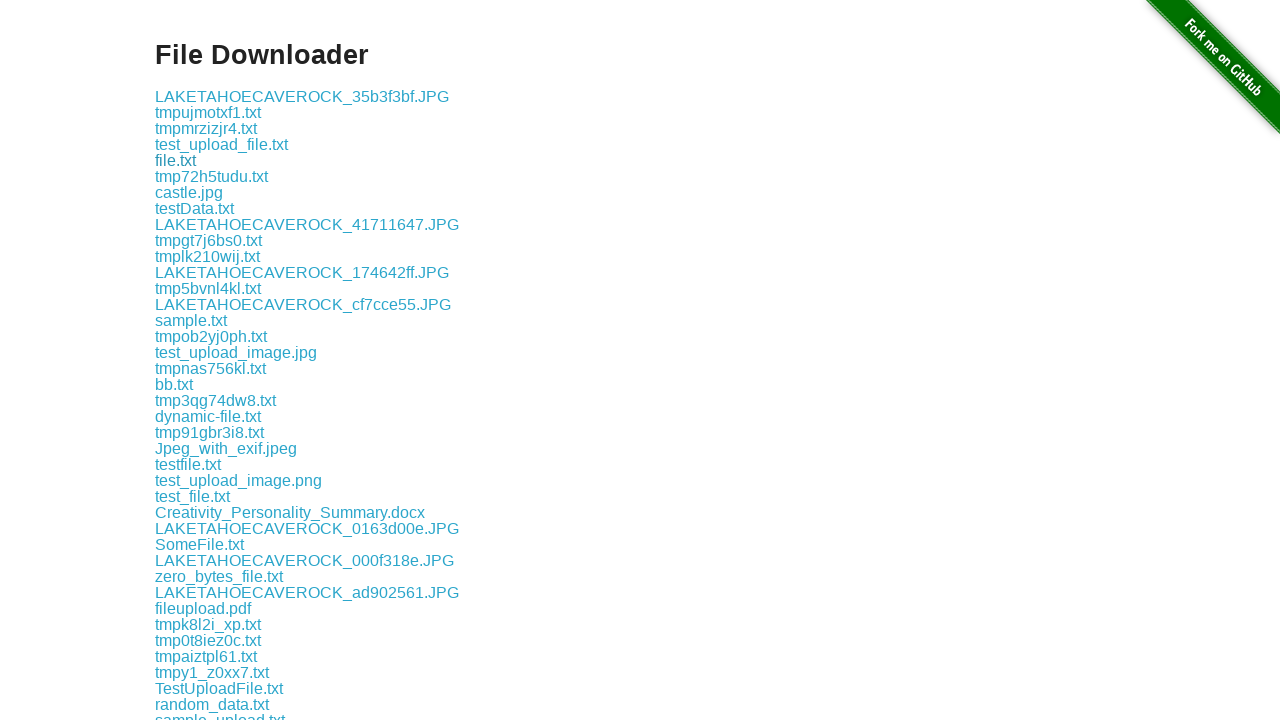

Extracted filename from href: upload-demo.txt
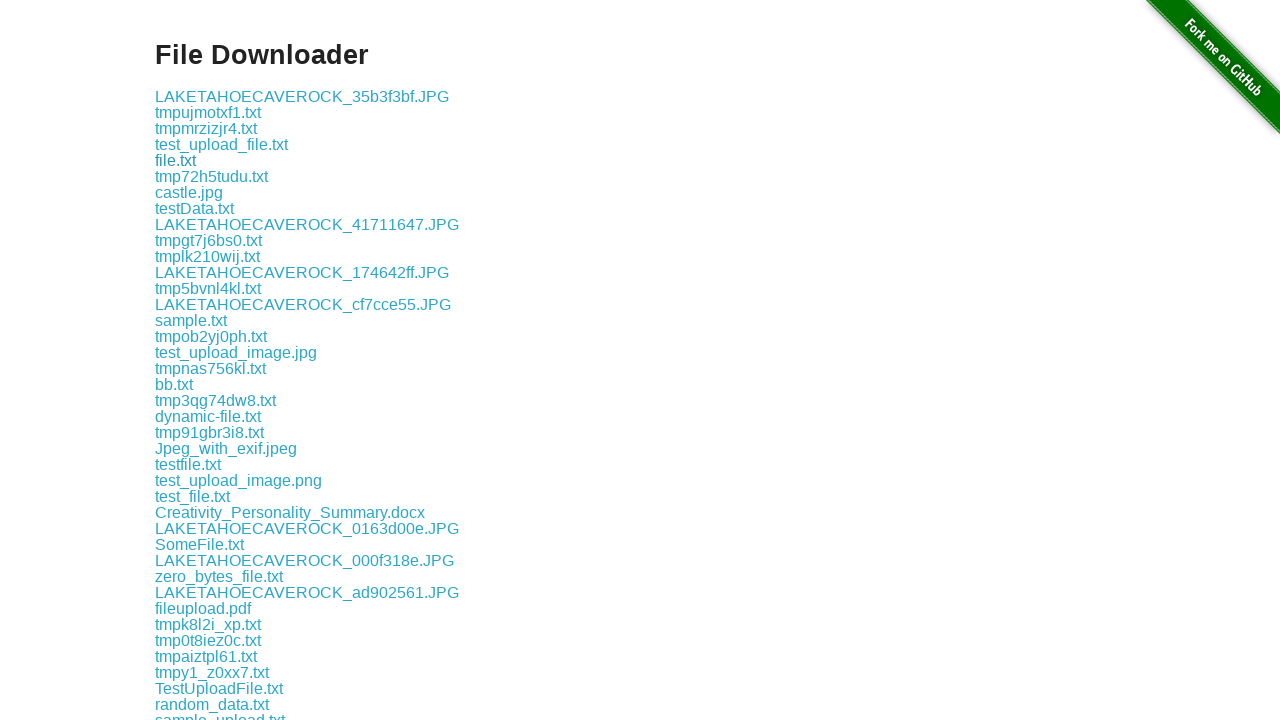

Retrieved href attribute from link: download/test_upload_playwright.txt
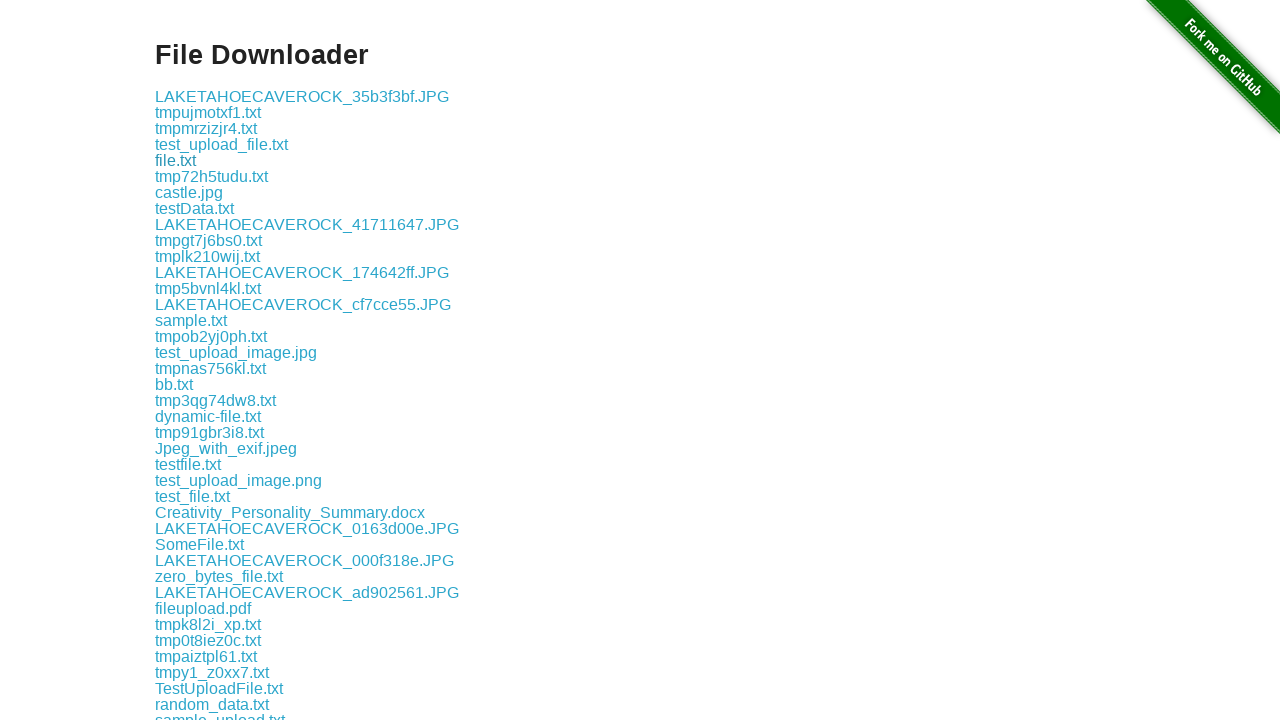

Extracted filename from href: test_upload_playwright.txt
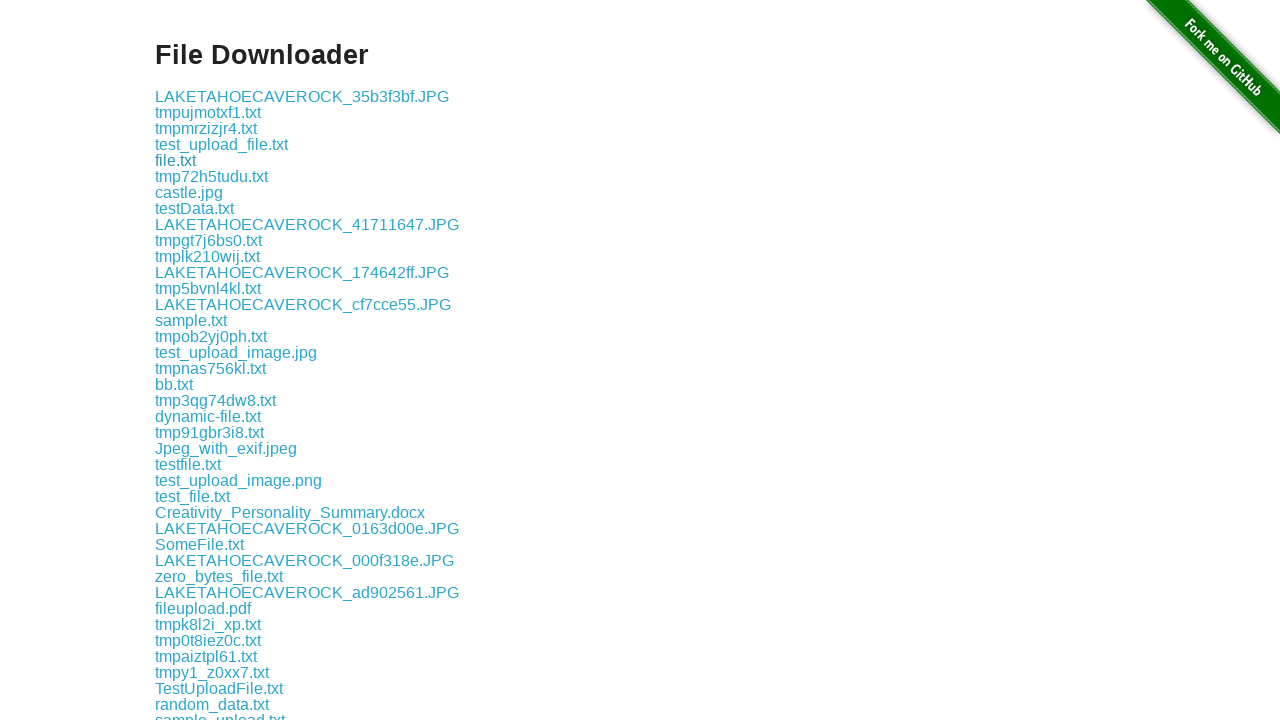

Retrieved href attribute from link: download/testing.txt
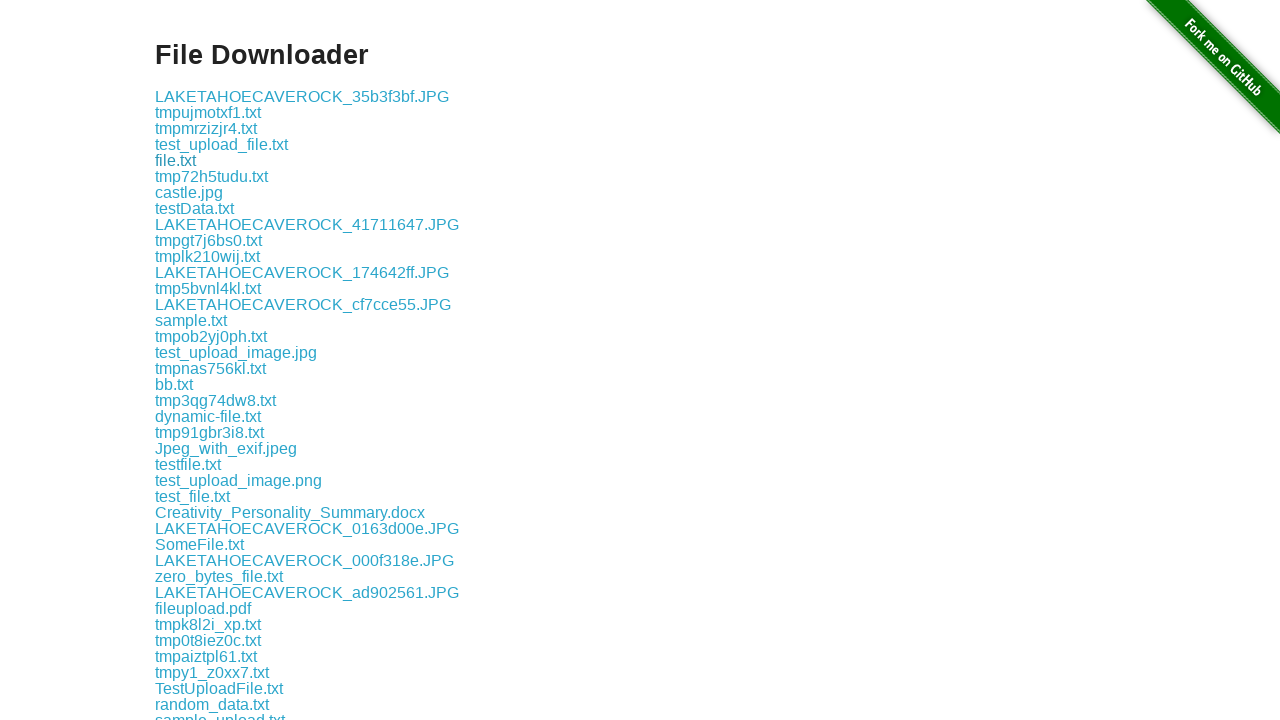

Extracted filename from href: testing.txt
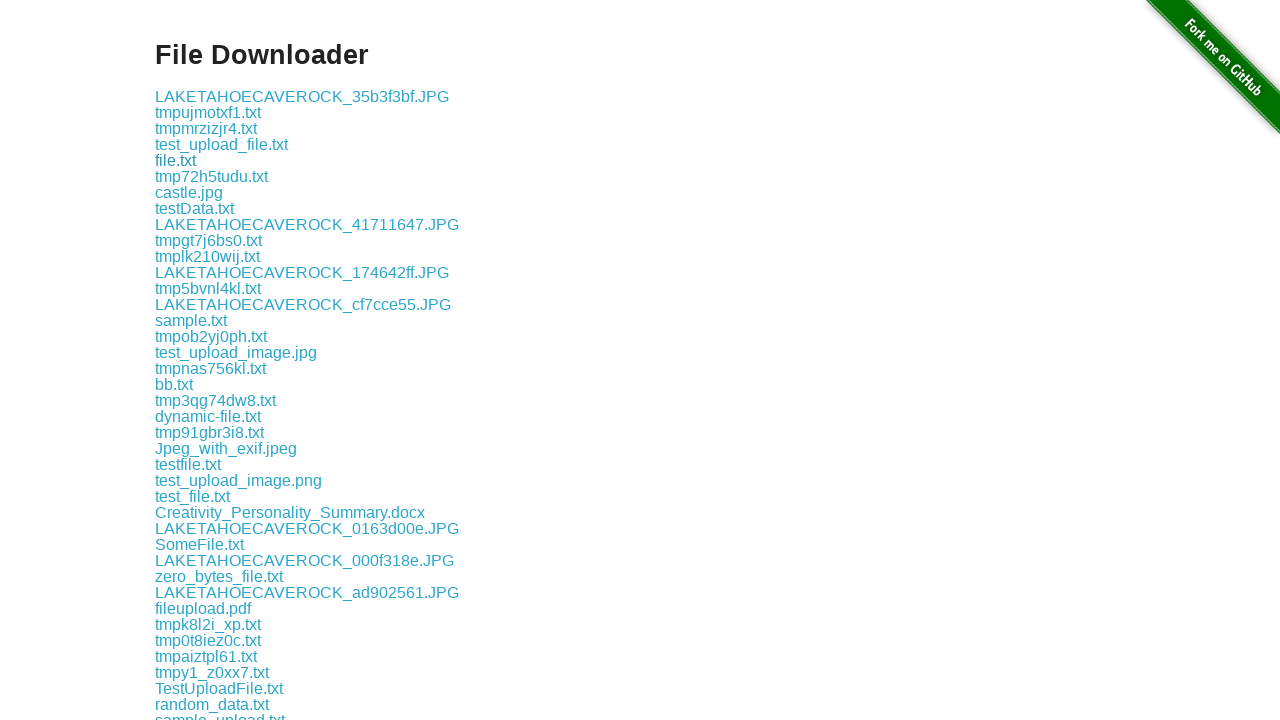

Retrieved href attribute from link: download/upload_test.txt
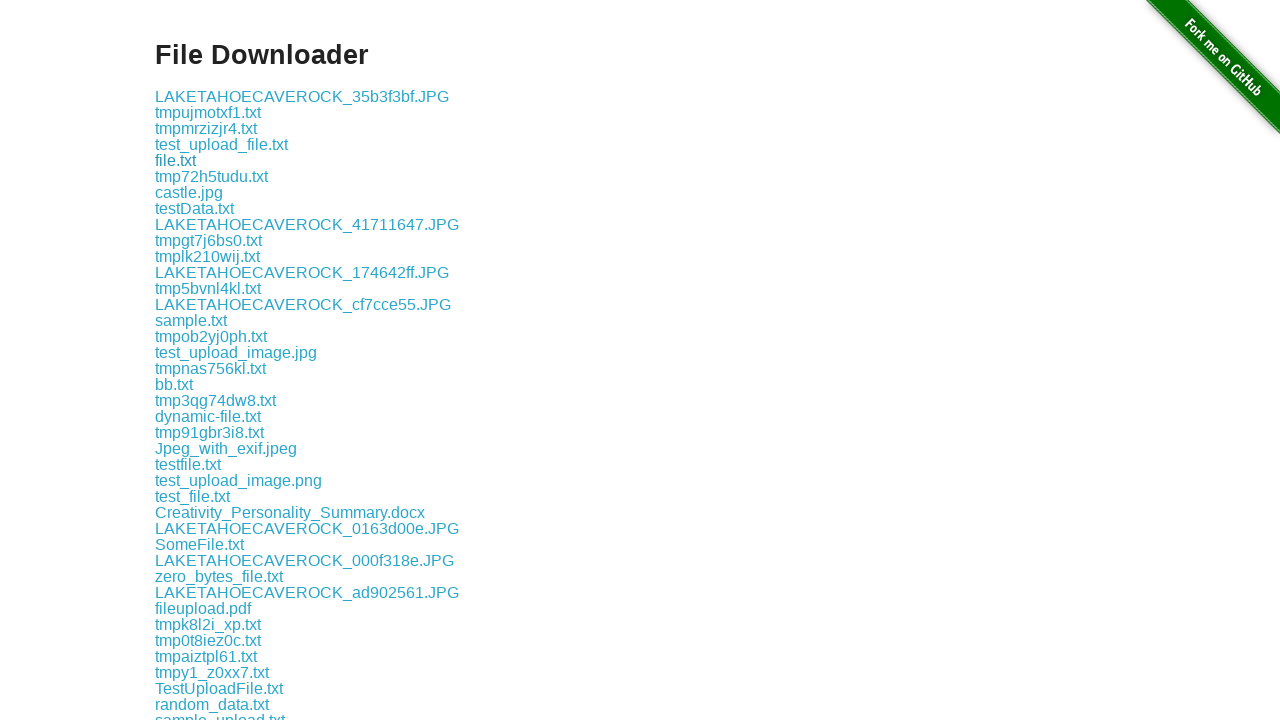

Extracted filename from href: upload_test.txt
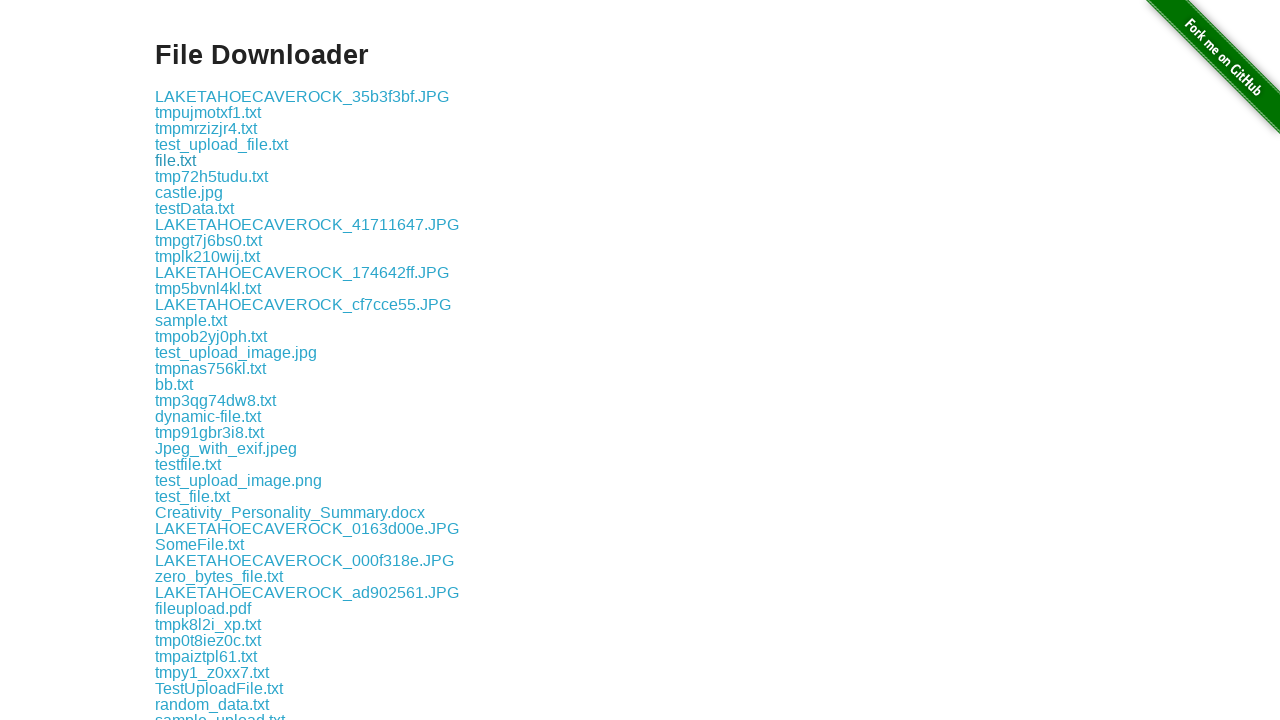

Retrieved href attribute from link: download/tmpen8tifnp.txt
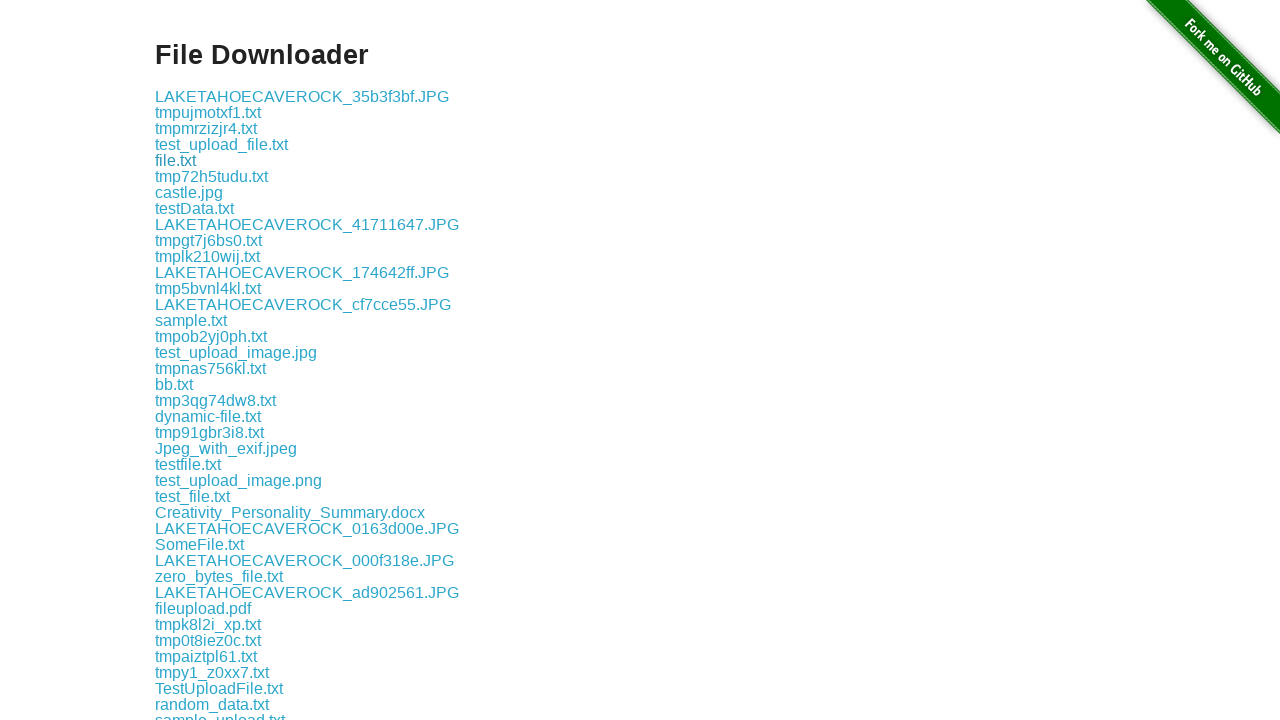

Extracted filename from href: tmpen8tifnp.txt
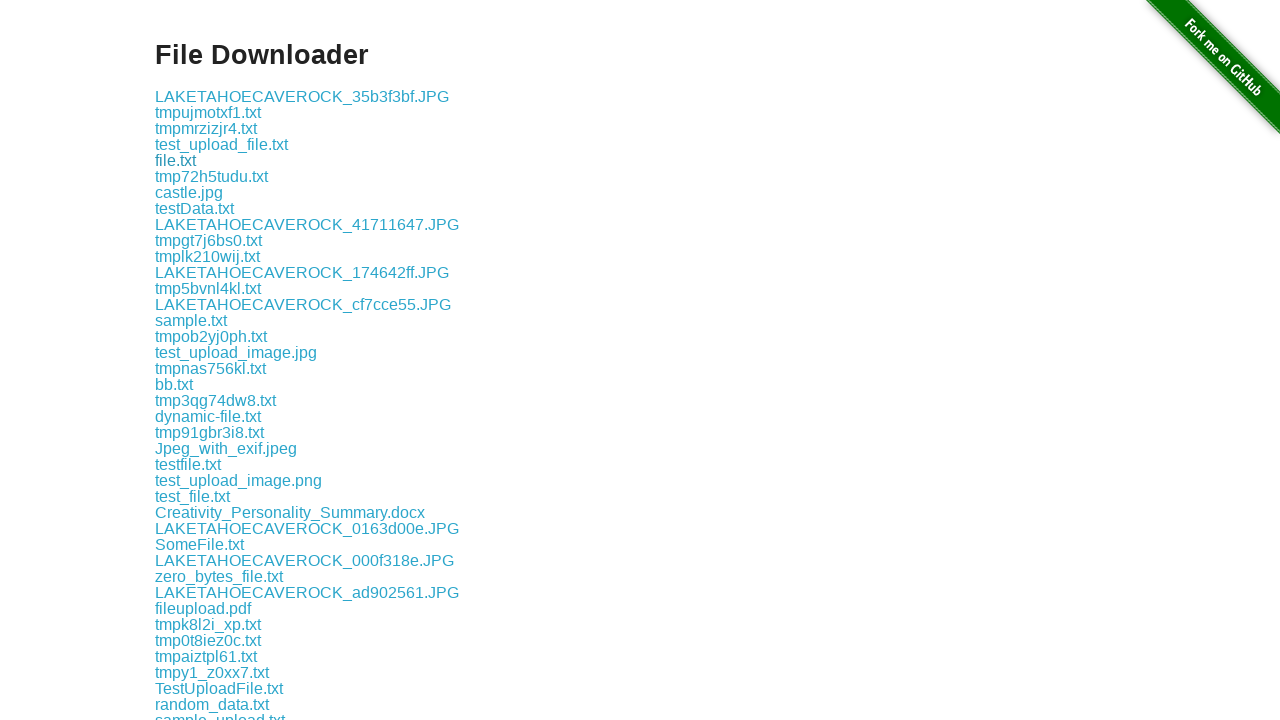

Retrieved href attribute from link: download/tmpqwmuc0uj.txt
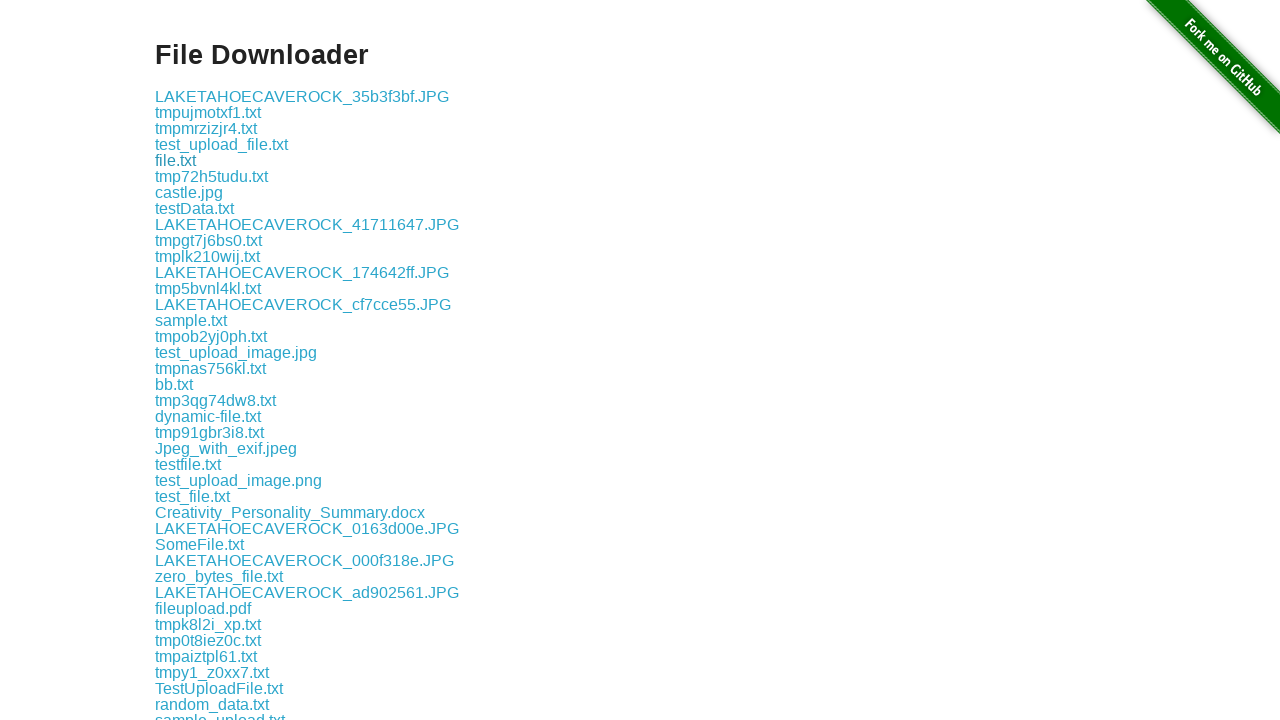

Extracted filename from href: tmpqwmuc0uj.txt
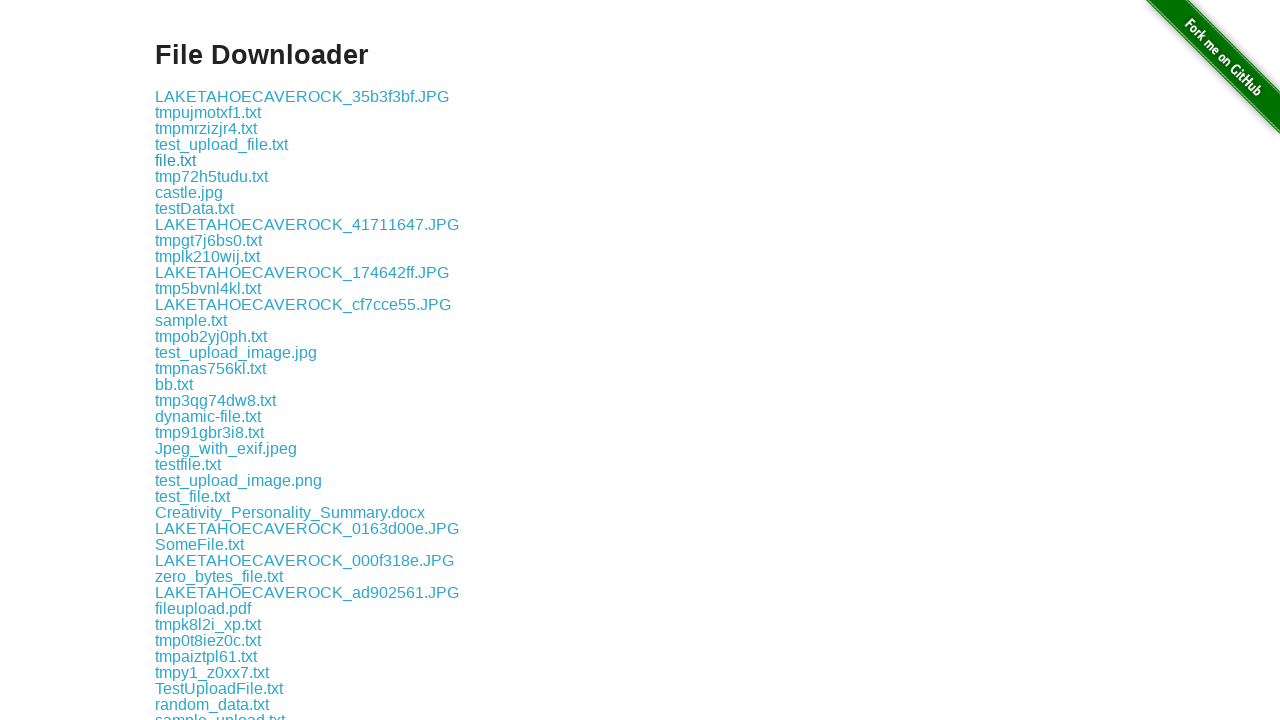

Retrieved href attribute from link: download/sample_test_file.txt
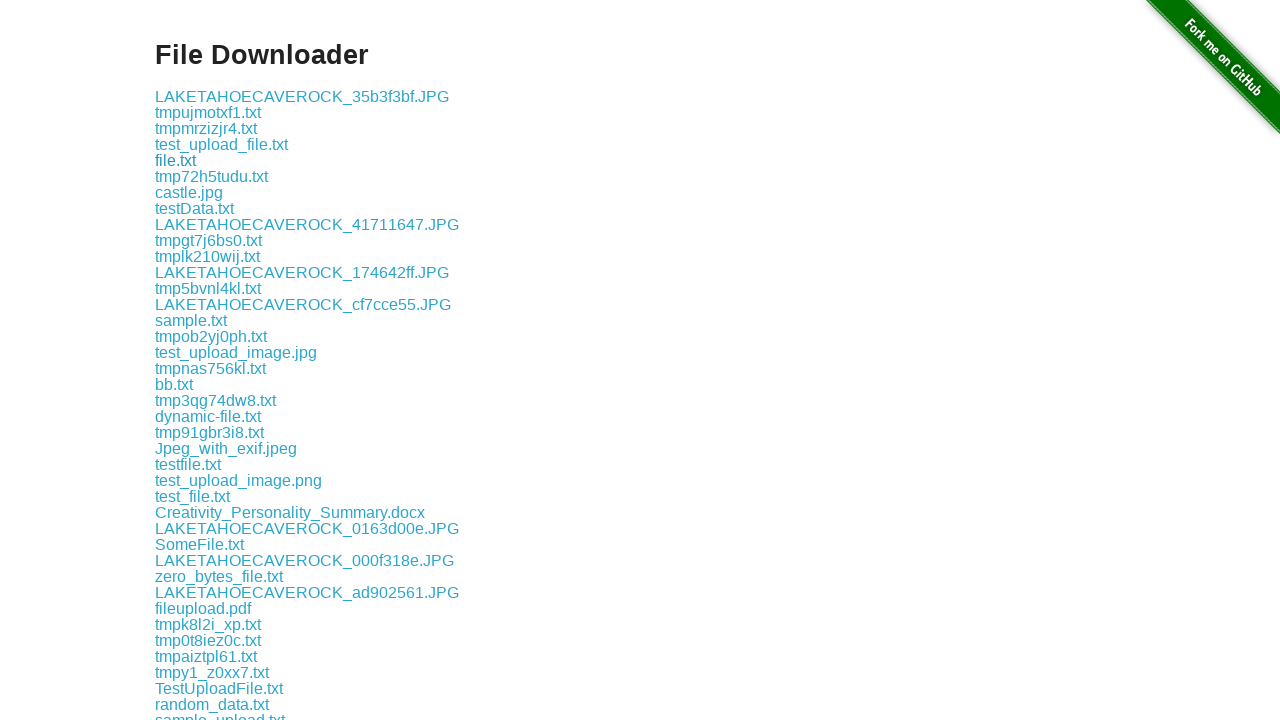

Extracted filename from href: sample_test_file.txt
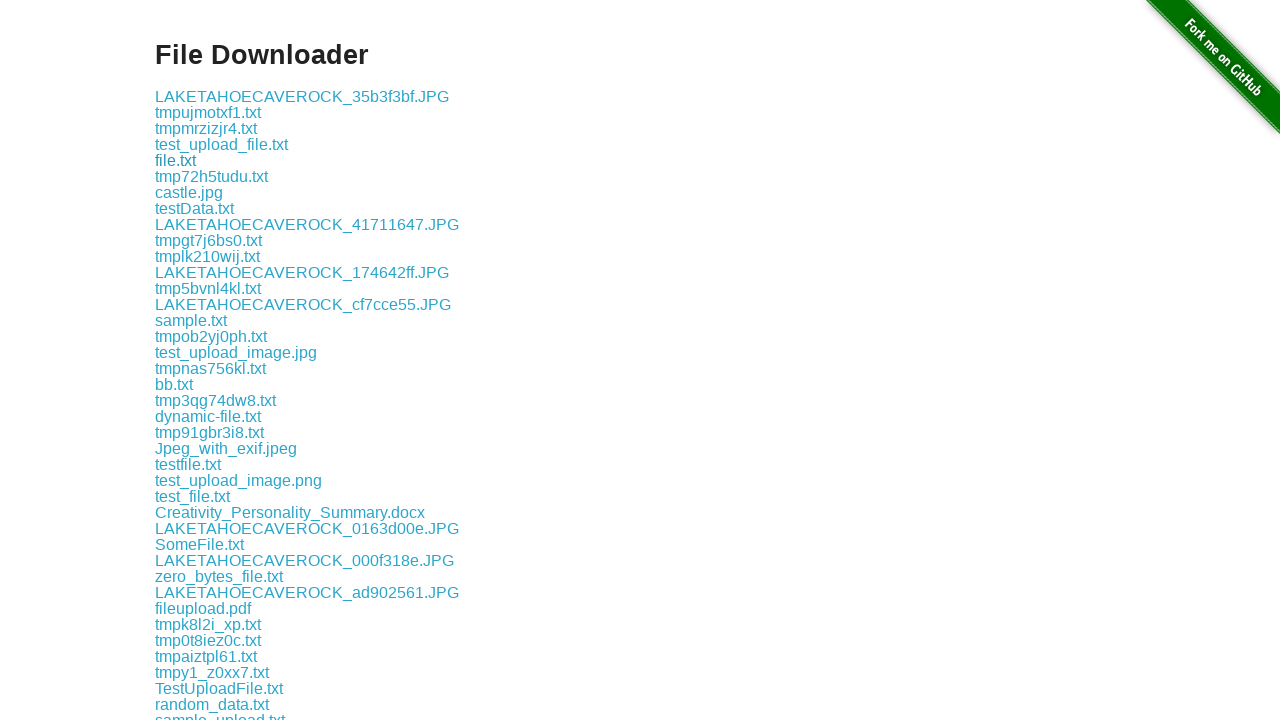

Retrieved href attribute from link: download/8041BAA4-C752-4773-ABAD-1936588D8D5E.png
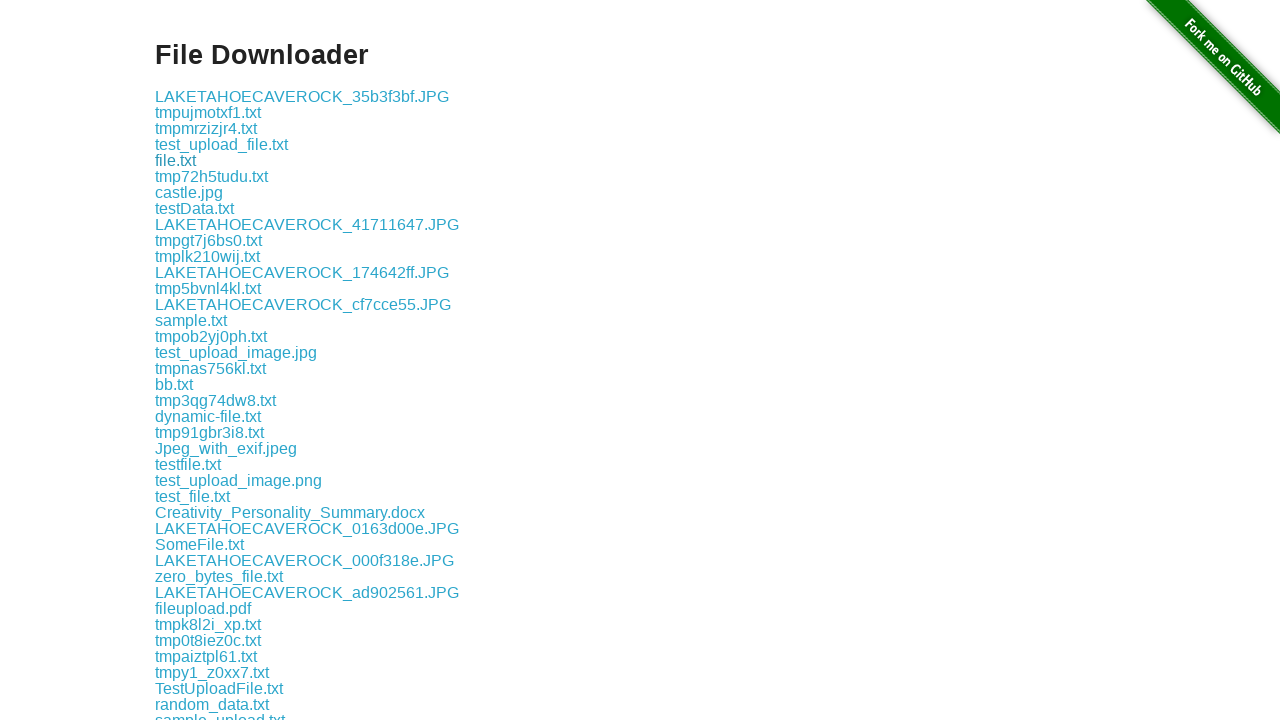

Extracted filename from href: 8041BAA4-C752-4773-ABAD-1936588D8D5E.png
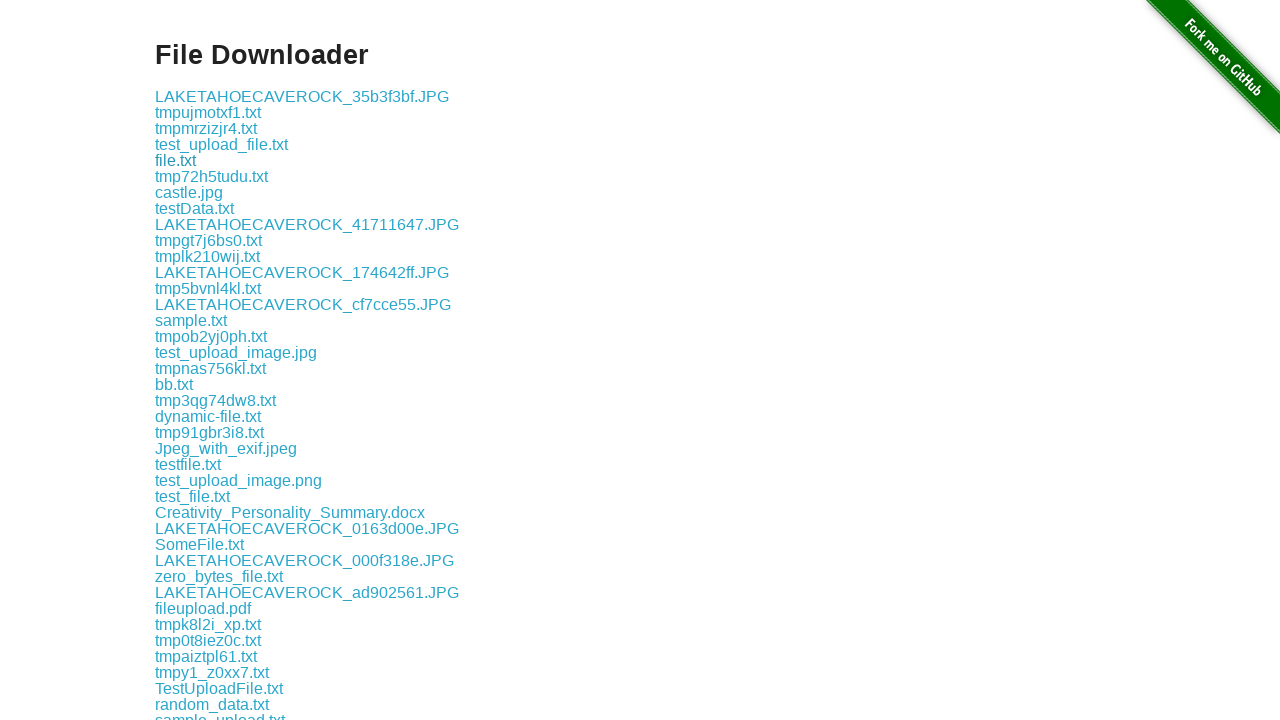

Retrieved href attribute from link: download/tmp2z_4dlof.txt
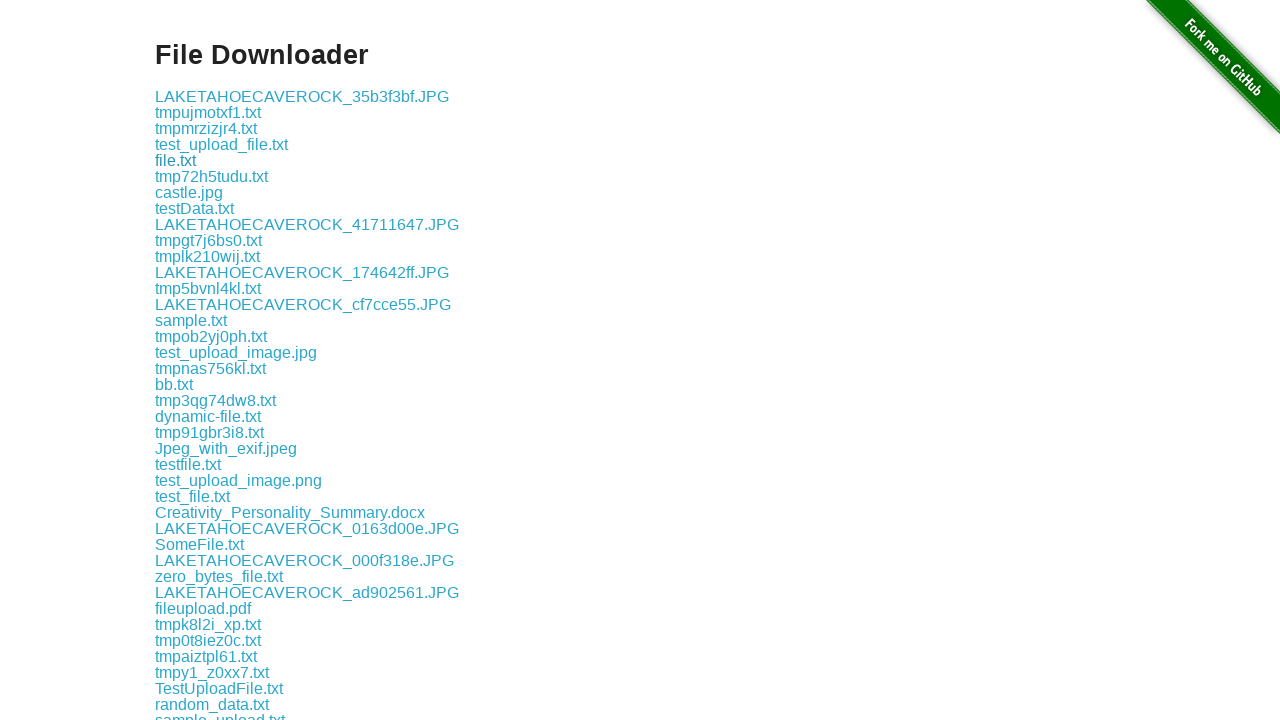

Extracted filename from href: tmp2z_4dlof.txt
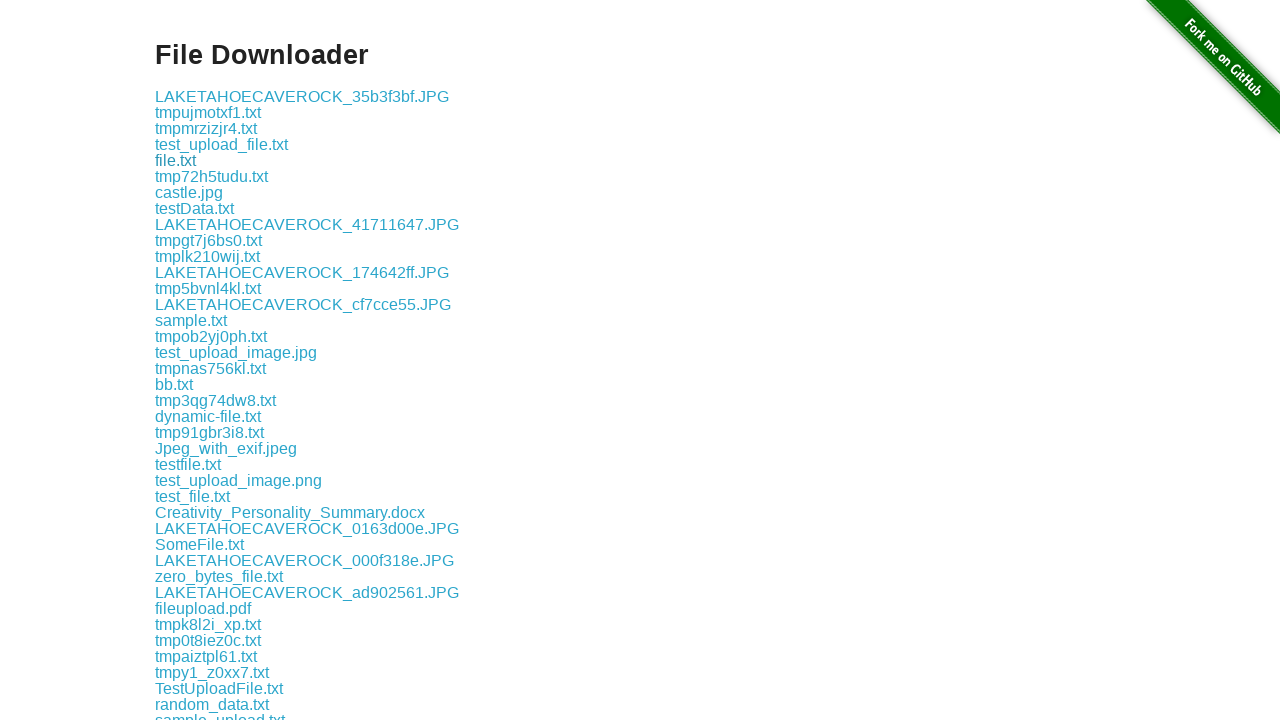

Retrieved href attribute from link: download/hello.csv
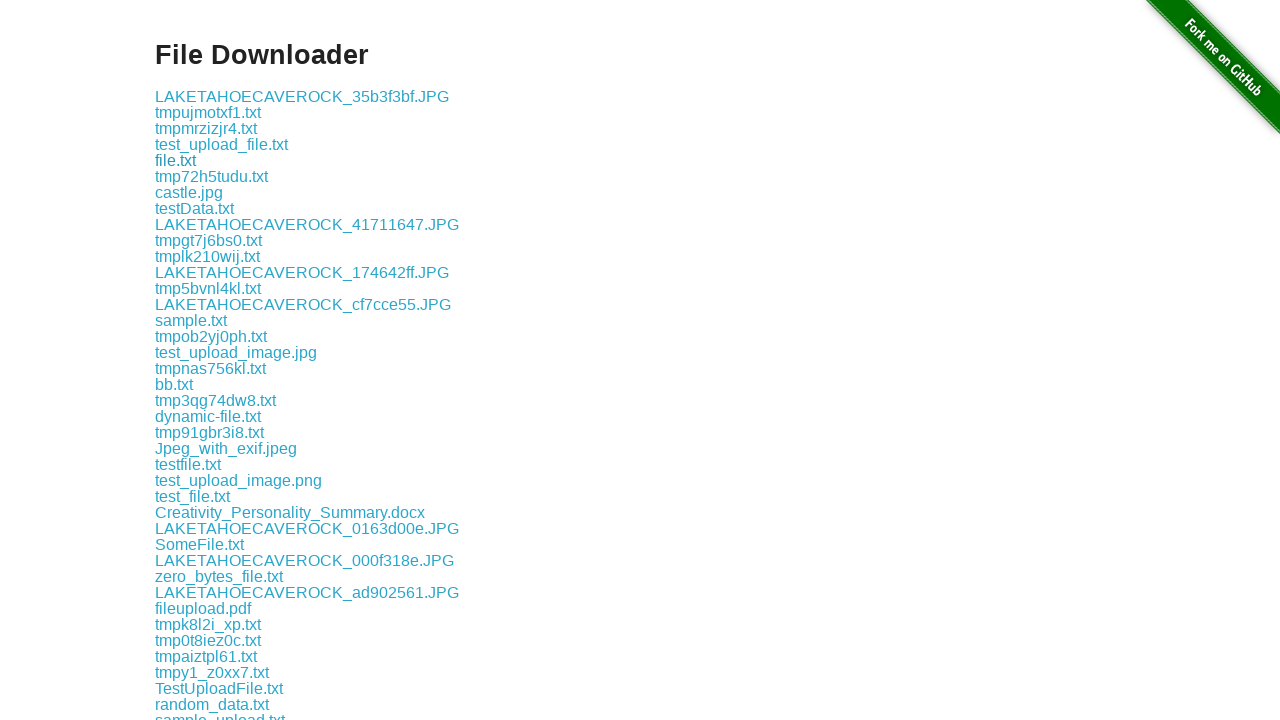

Extracted filename from href: hello.csv
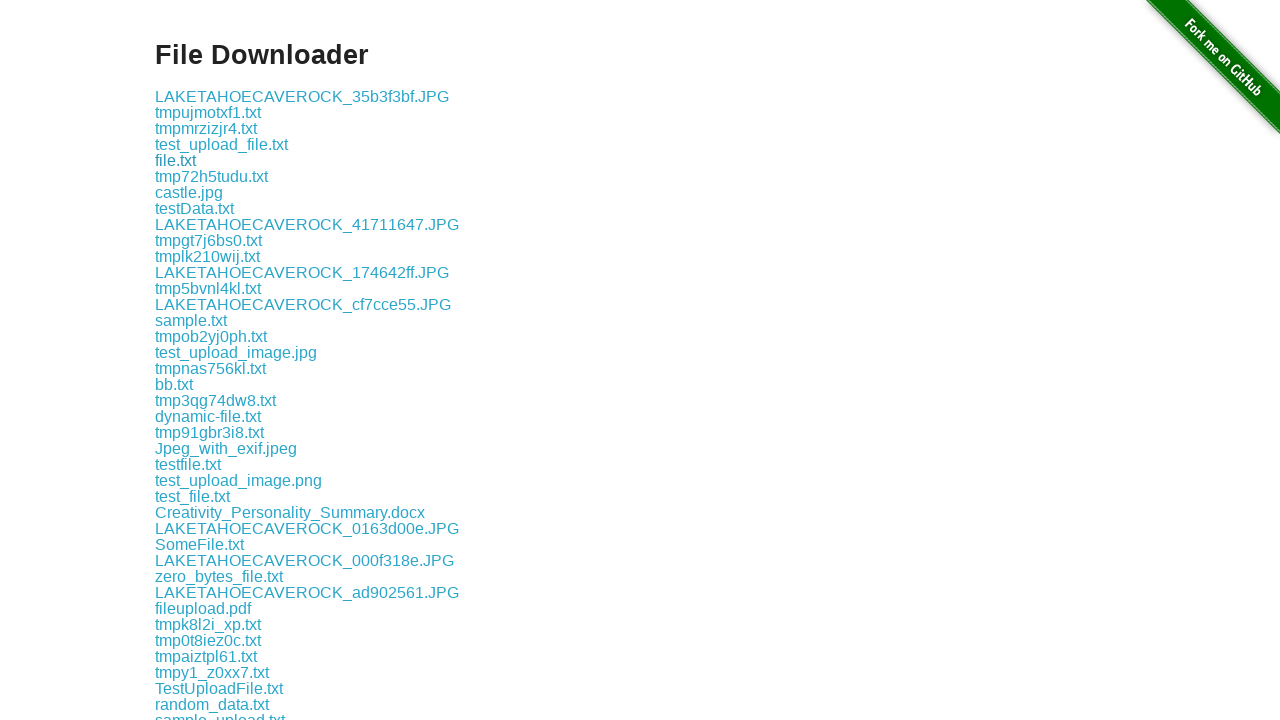

Retrieved href attribute from link: download/tmpc1s9dg42.txt
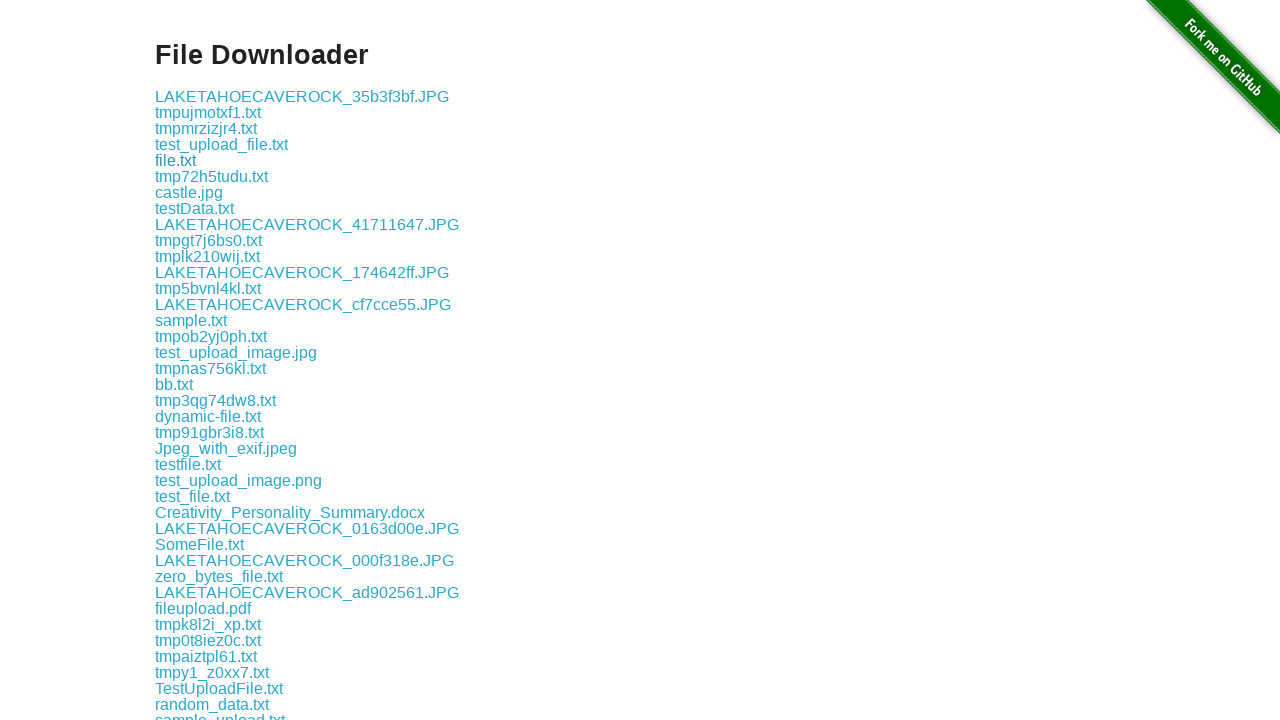

Extracted filename from href: tmpc1s9dg42.txt
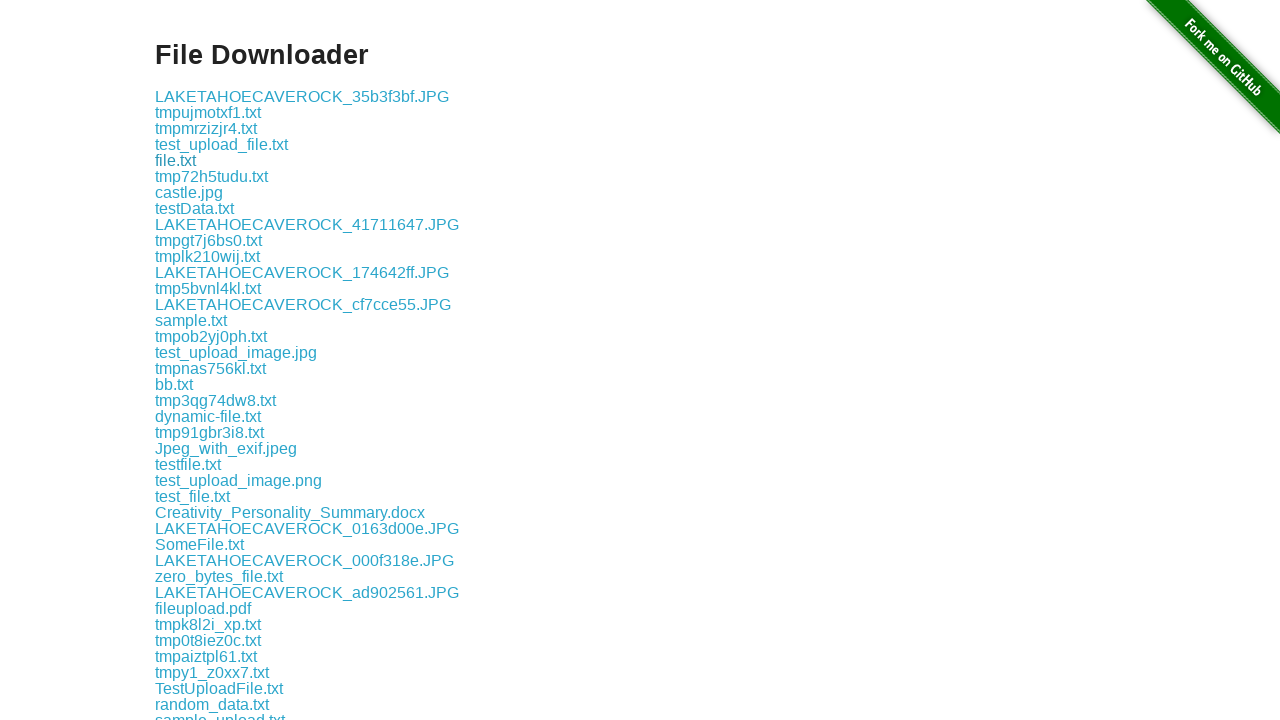

Retrieved href attribute from link: download/excelParaValidar.xlsx
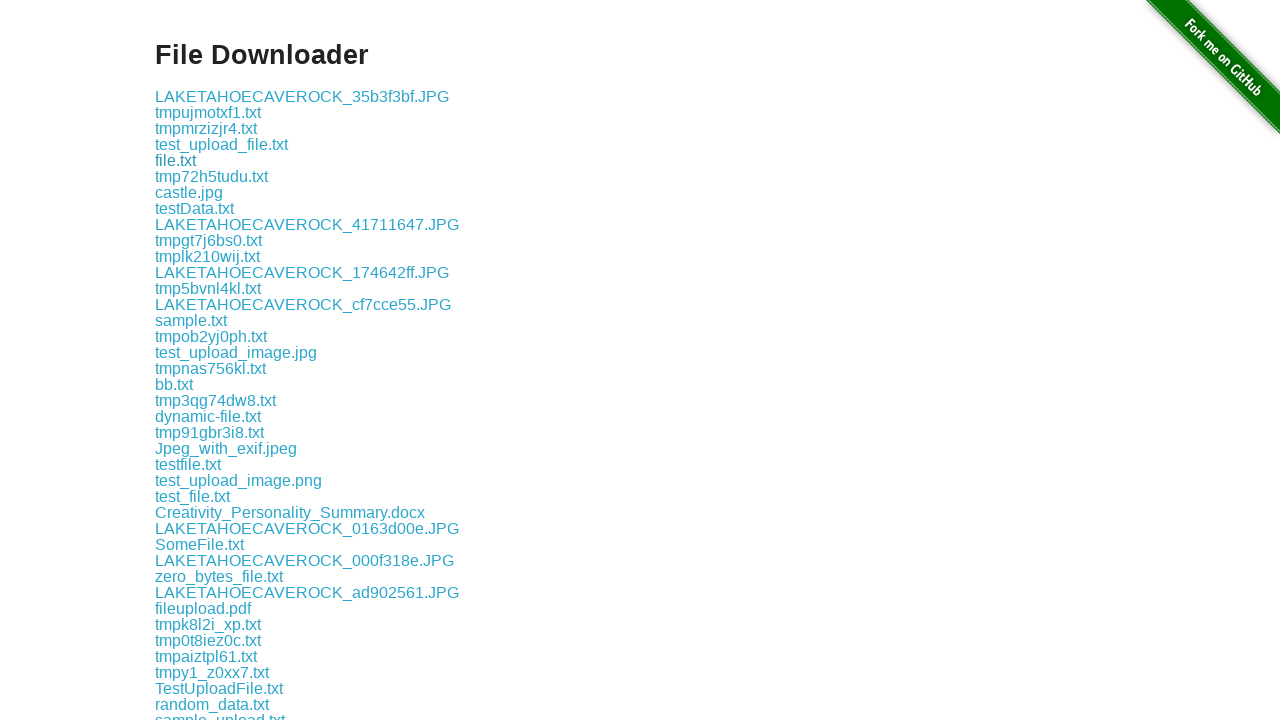

Extracted filename from href: excelParaValidar.xlsx
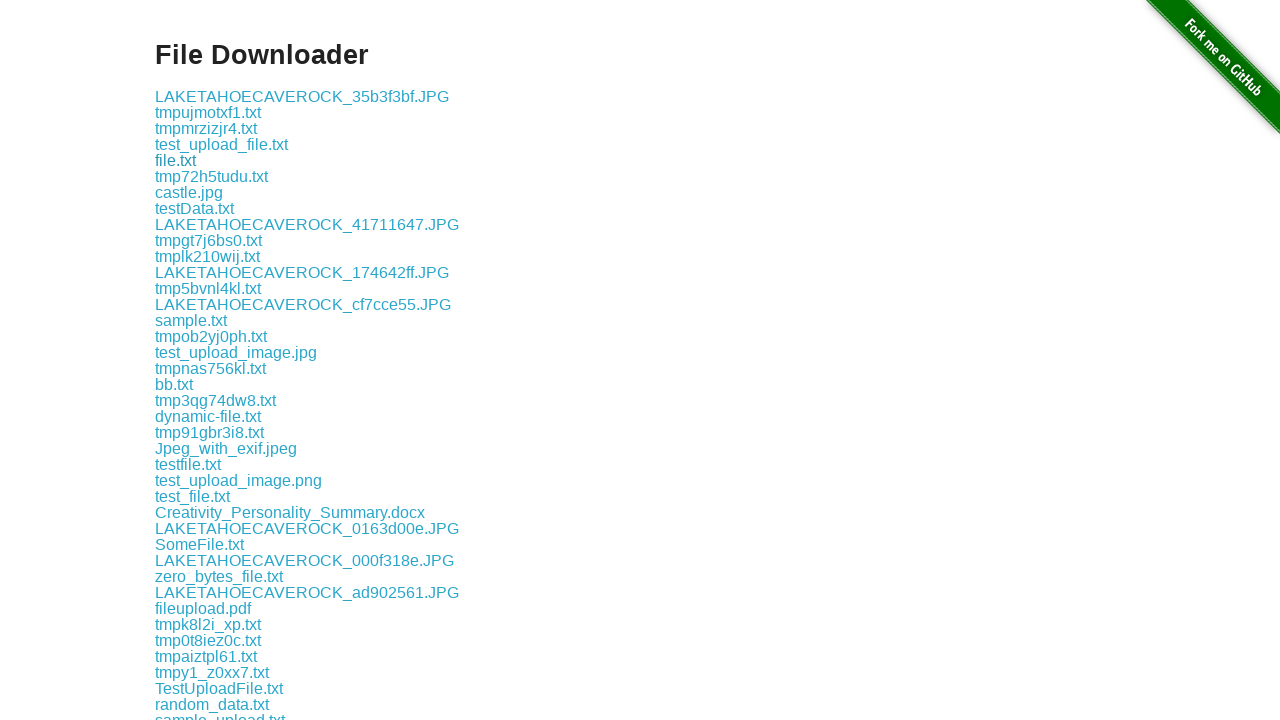

Retrieved href attribute from link: download/tmpgnmmyvto.txt
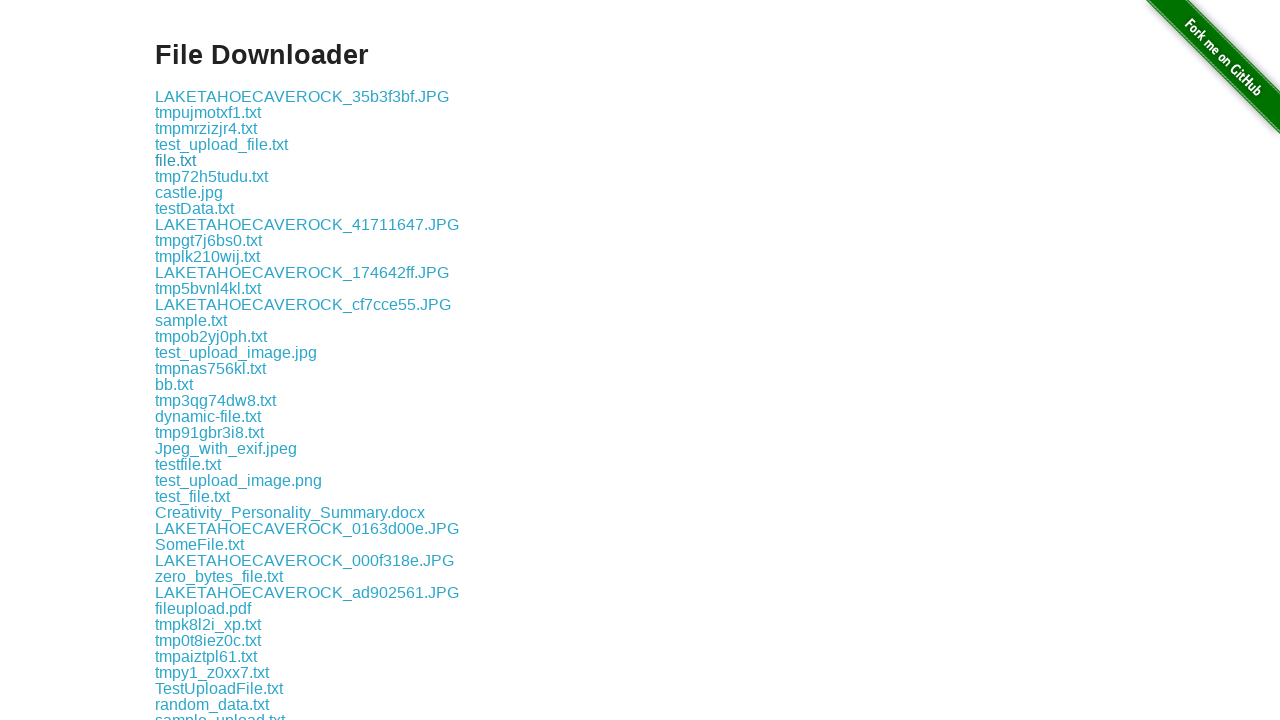

Extracted filename from href: tmpgnmmyvto.txt
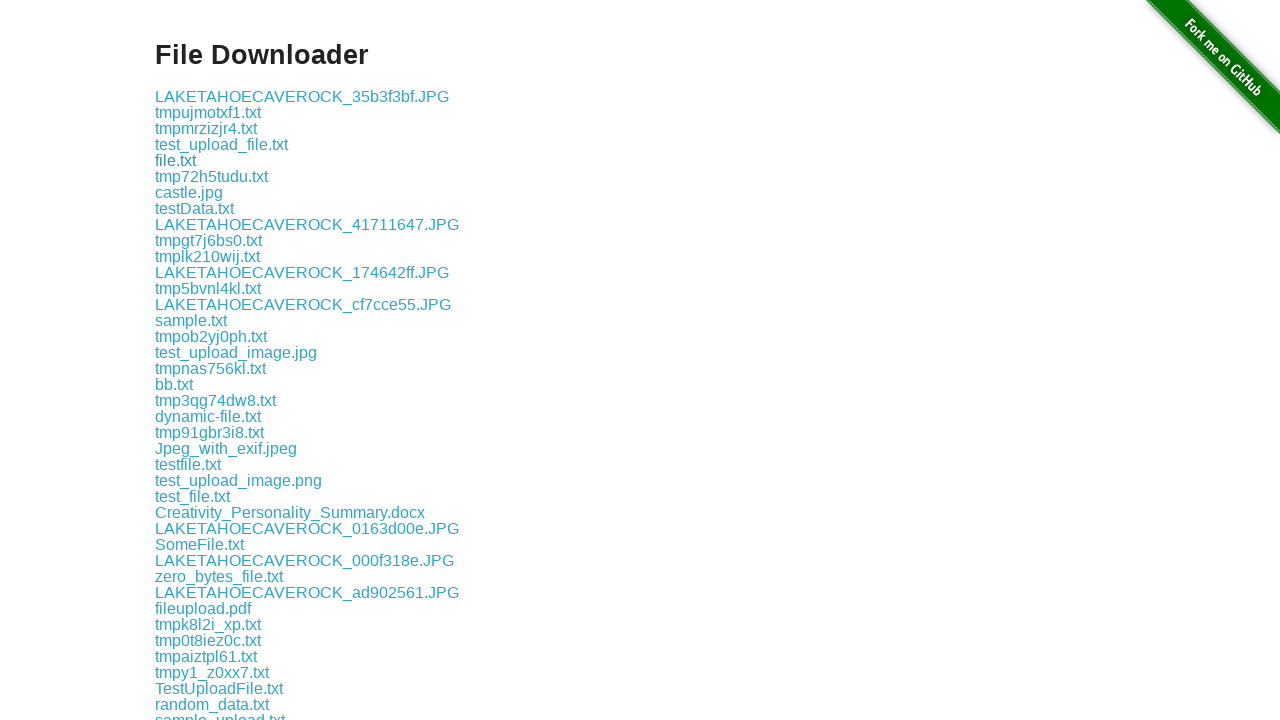

Retrieved href attribute from link: download/sample_media_file.png
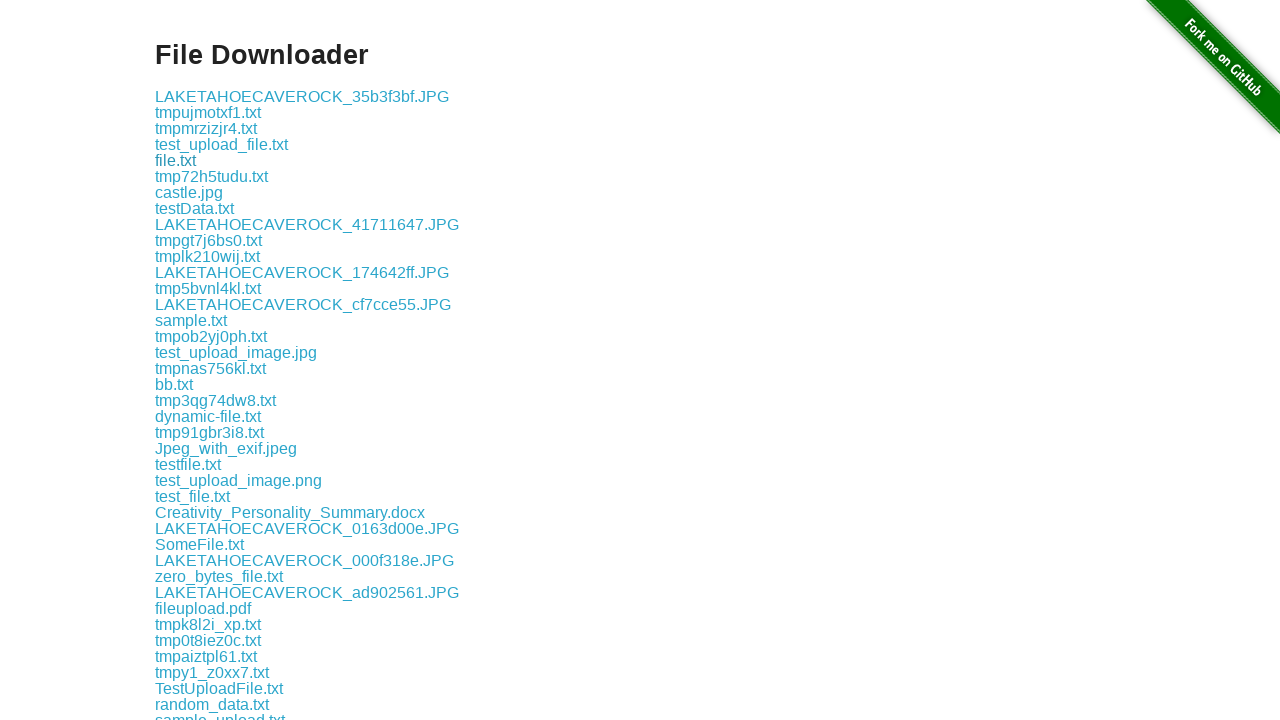

Extracted filename from href: sample_media_file.png
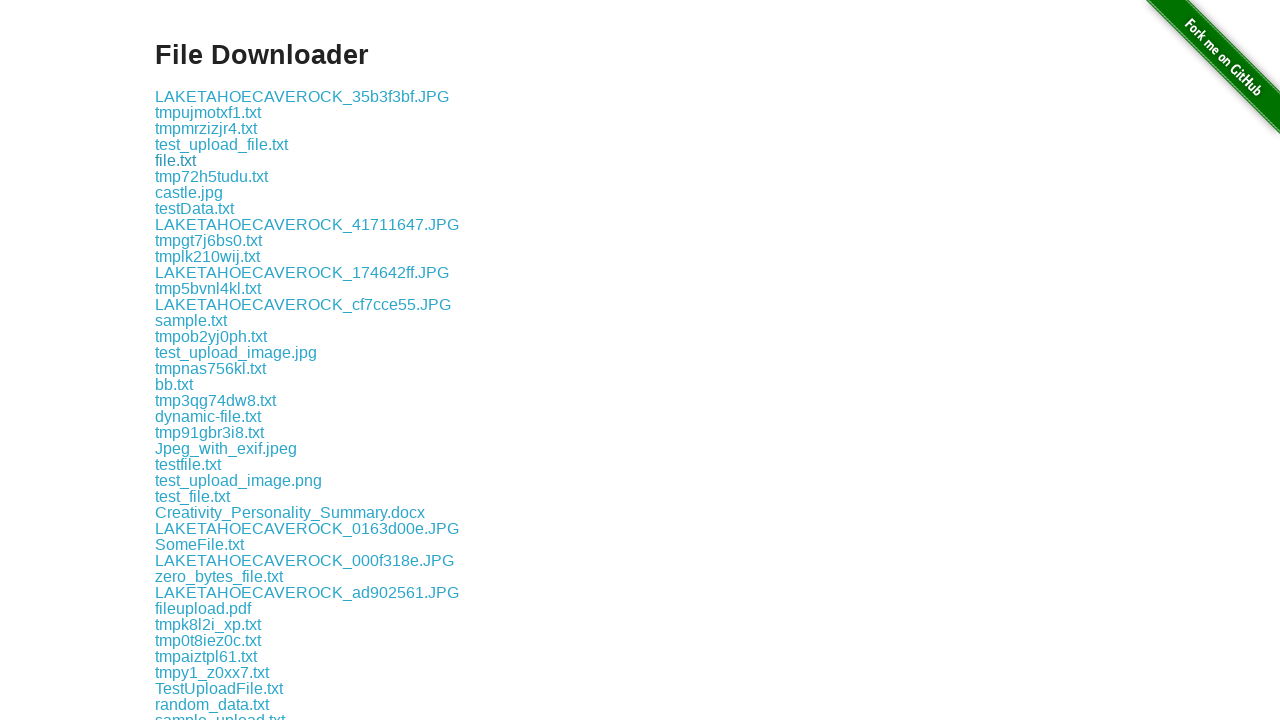

Retrieved href attribute from link: download/tmpriai_a7l.txt
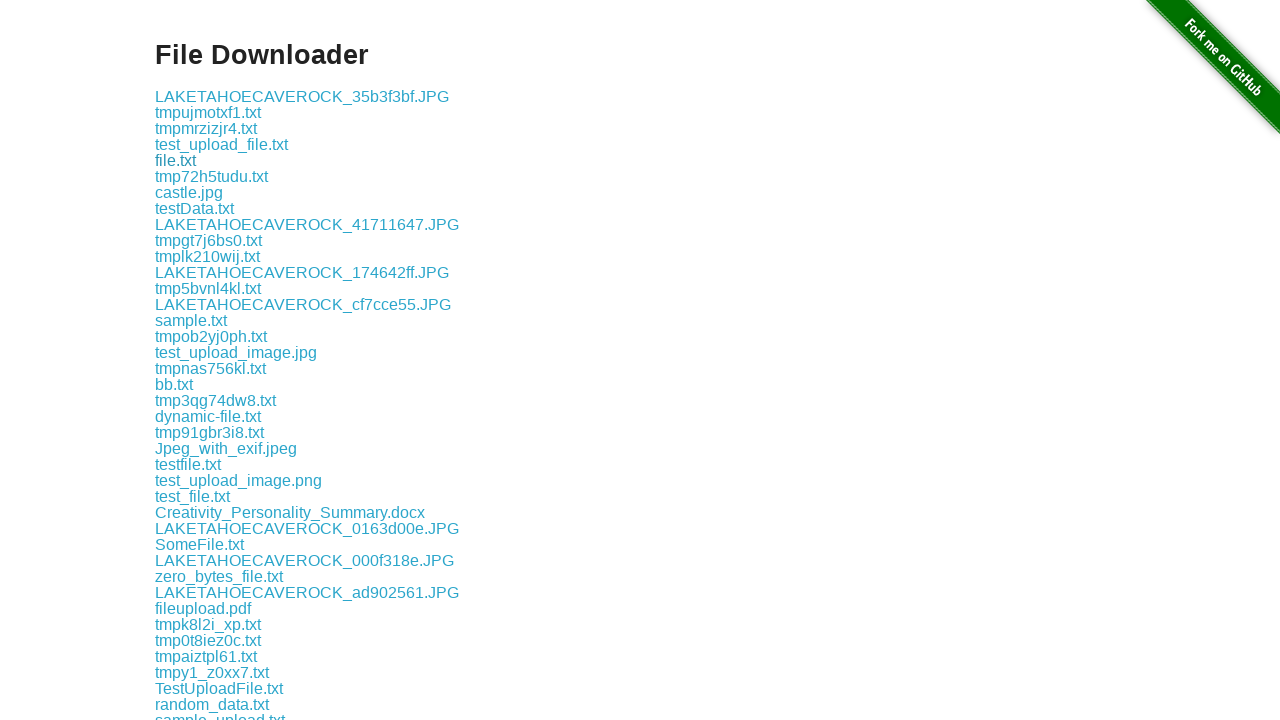

Extracted filename from href: tmpriai_a7l.txt
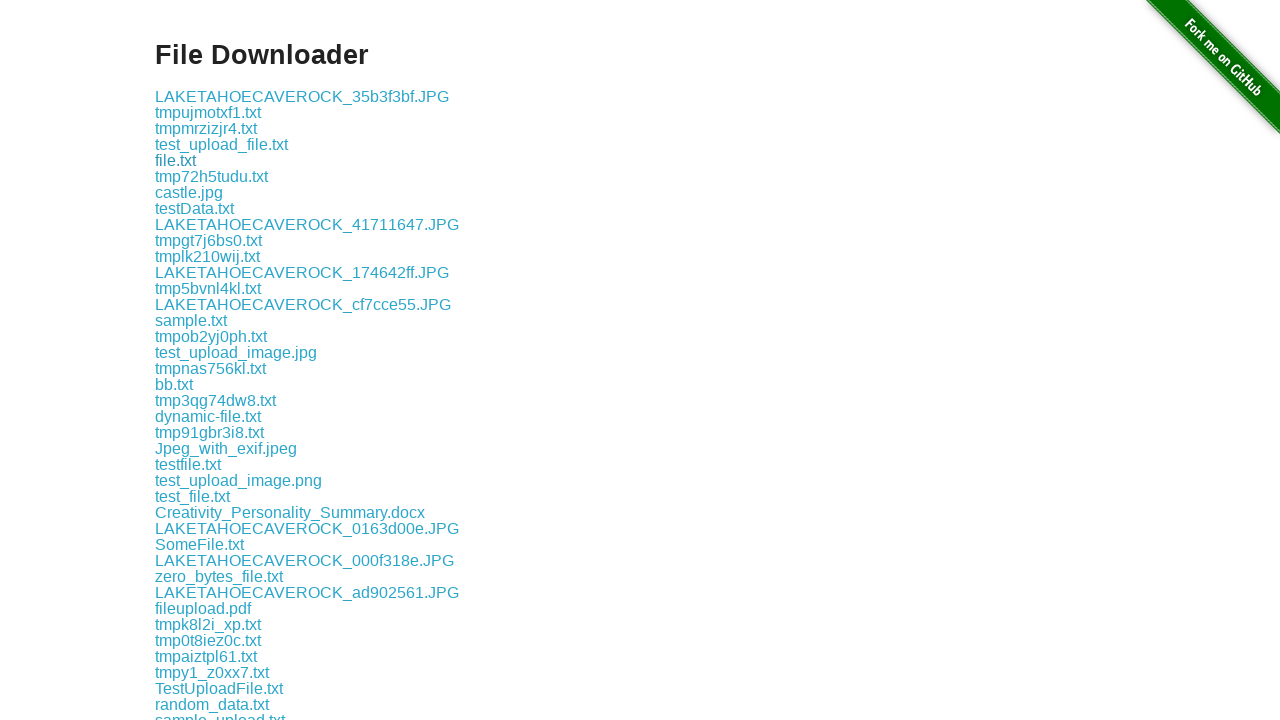

Retrieved href attribute from link: download/tmp7l_gmj1z.txt
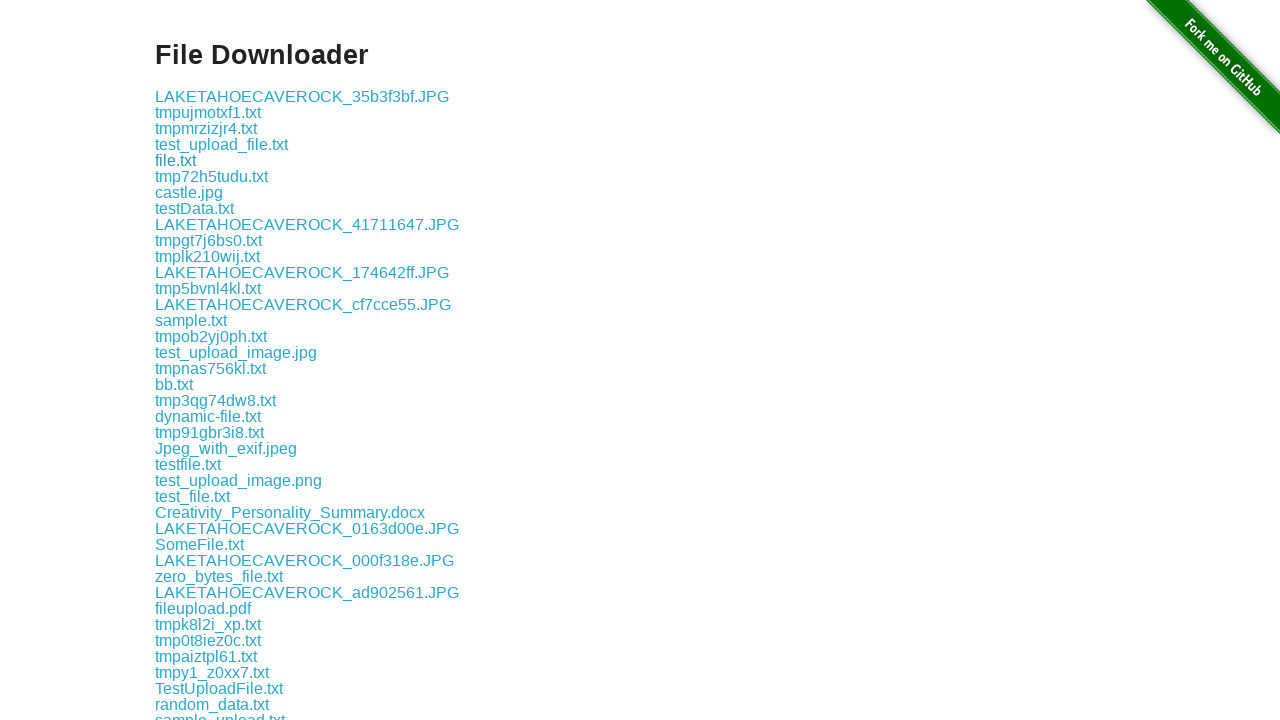

Extracted filename from href: tmp7l_gmj1z.txt
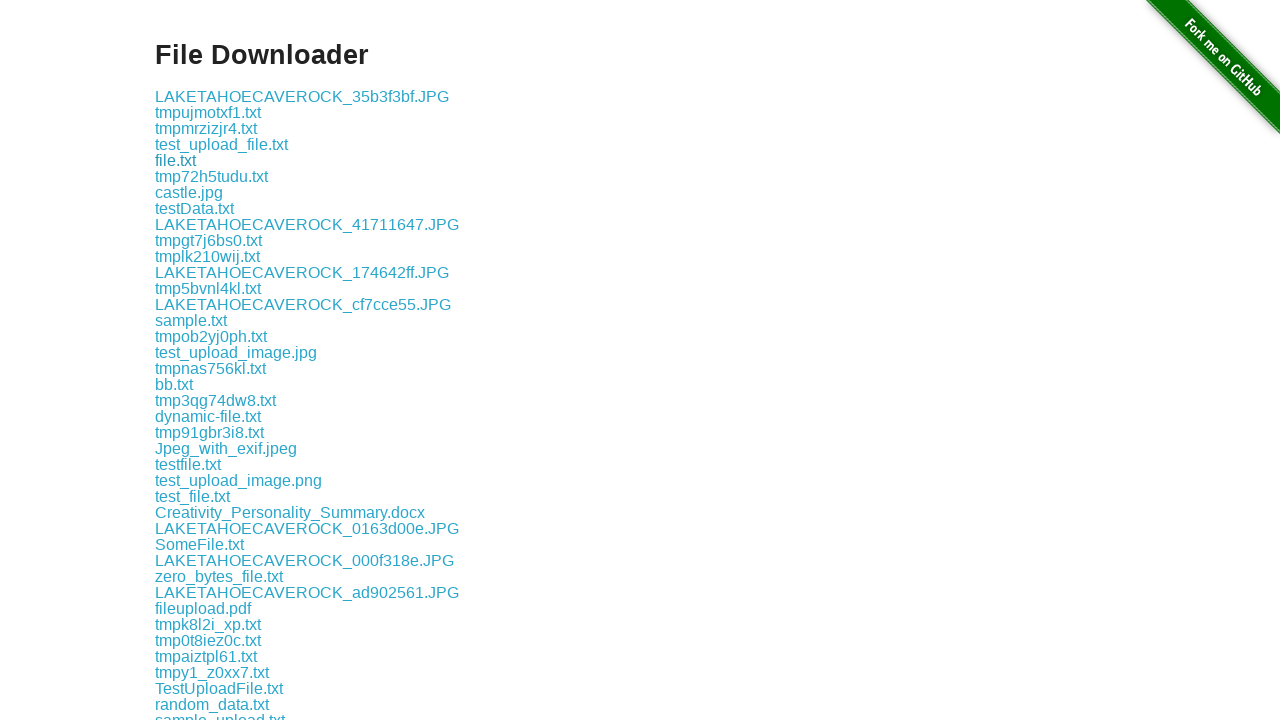

Retrieved href attribute from link: download/tmpgnd6e1em.txt
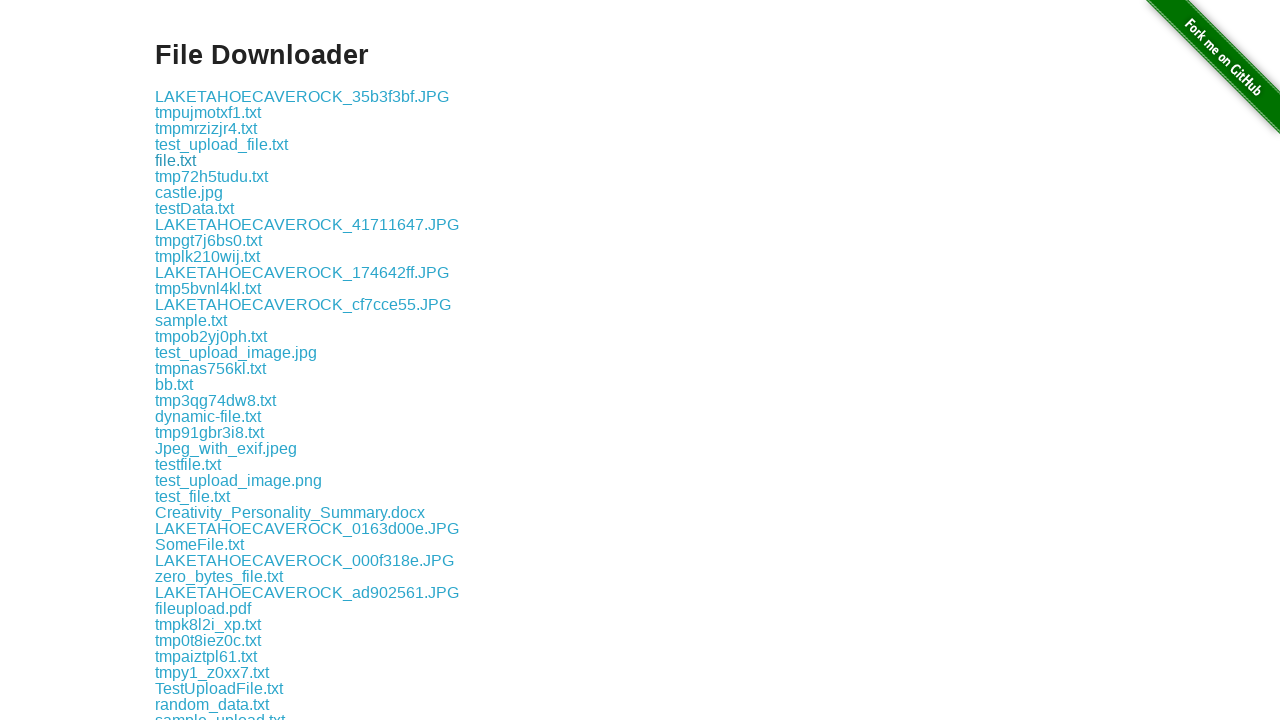

Extracted filename from href: tmpgnd6e1em.txt
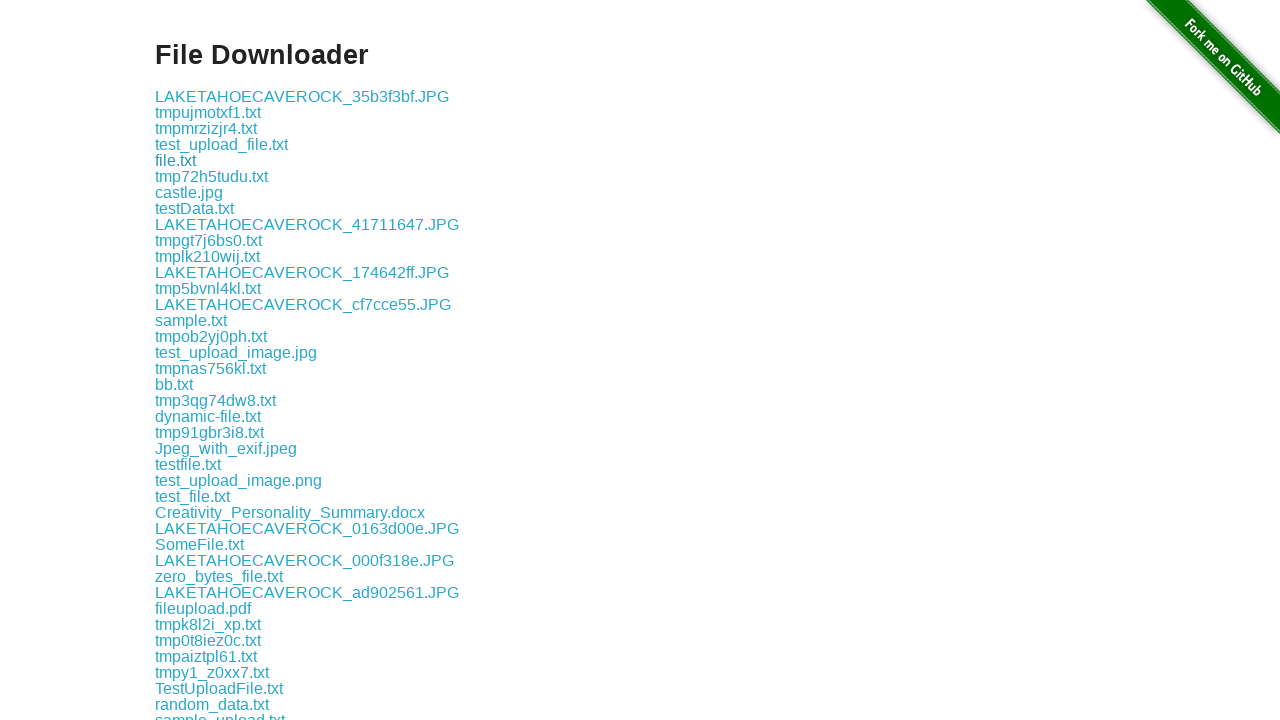

Retrieved href attribute from link: download/tmppy_x8d70.txt
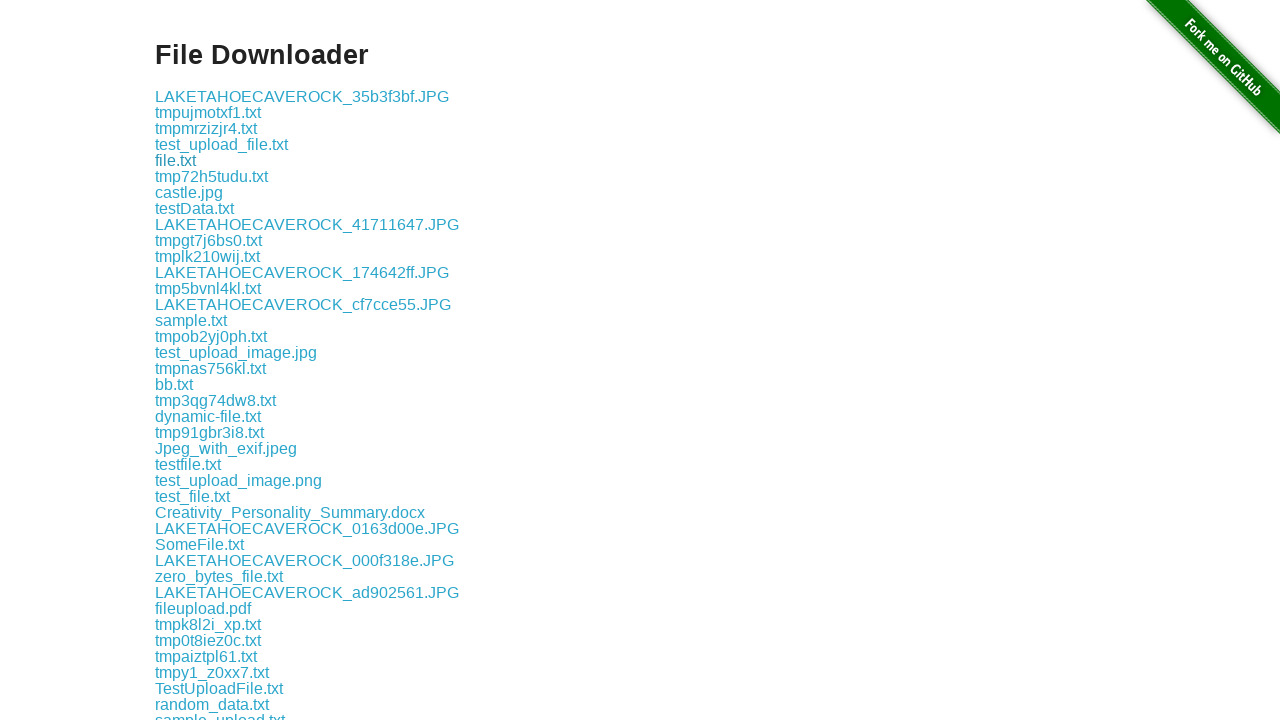

Extracted filename from href: tmppy_x8d70.txt
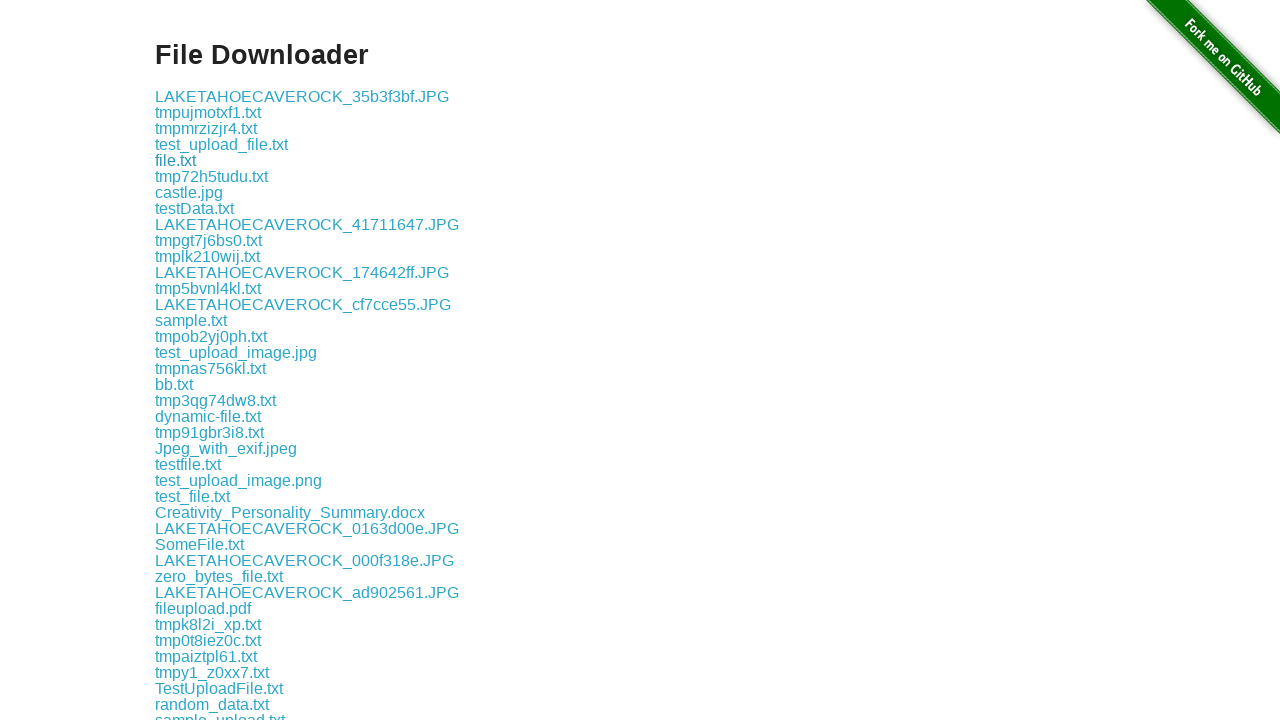

Retrieved href attribute from link: download/tmpk3ztd36a.txt
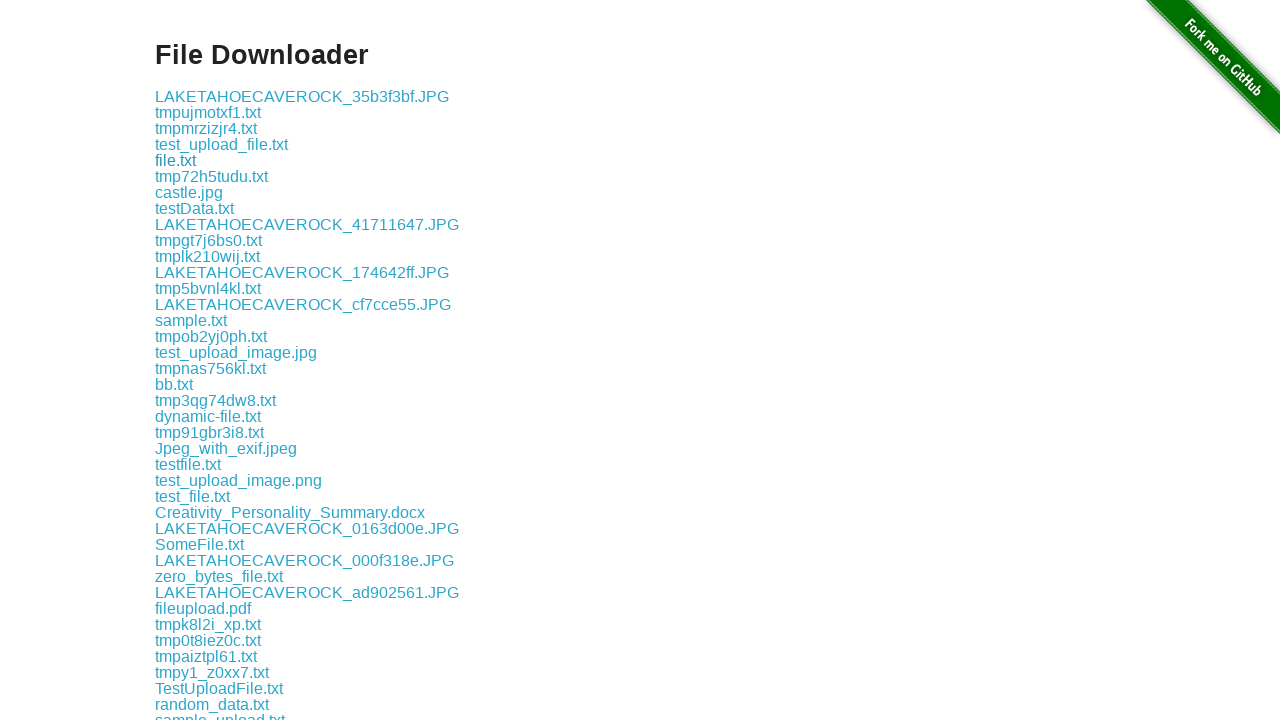

Extracted filename from href: tmpk3ztd36a.txt
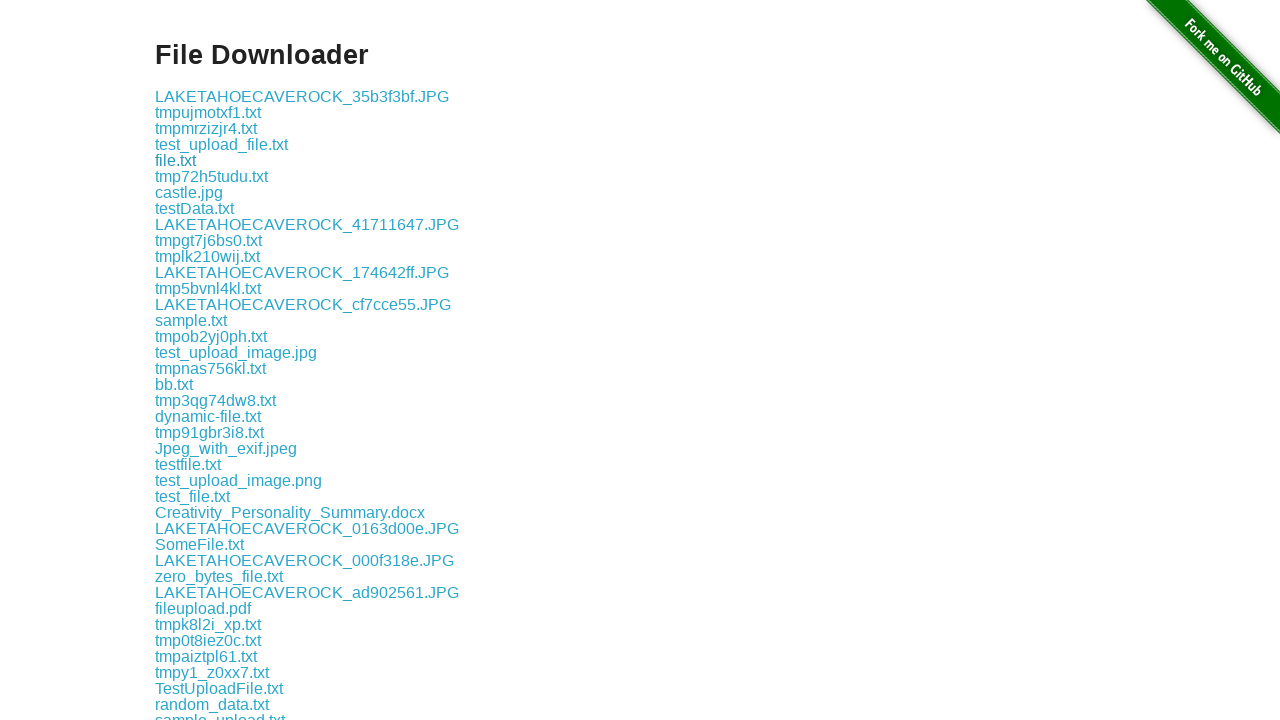

Retrieved href attribute from link: download/roses.png
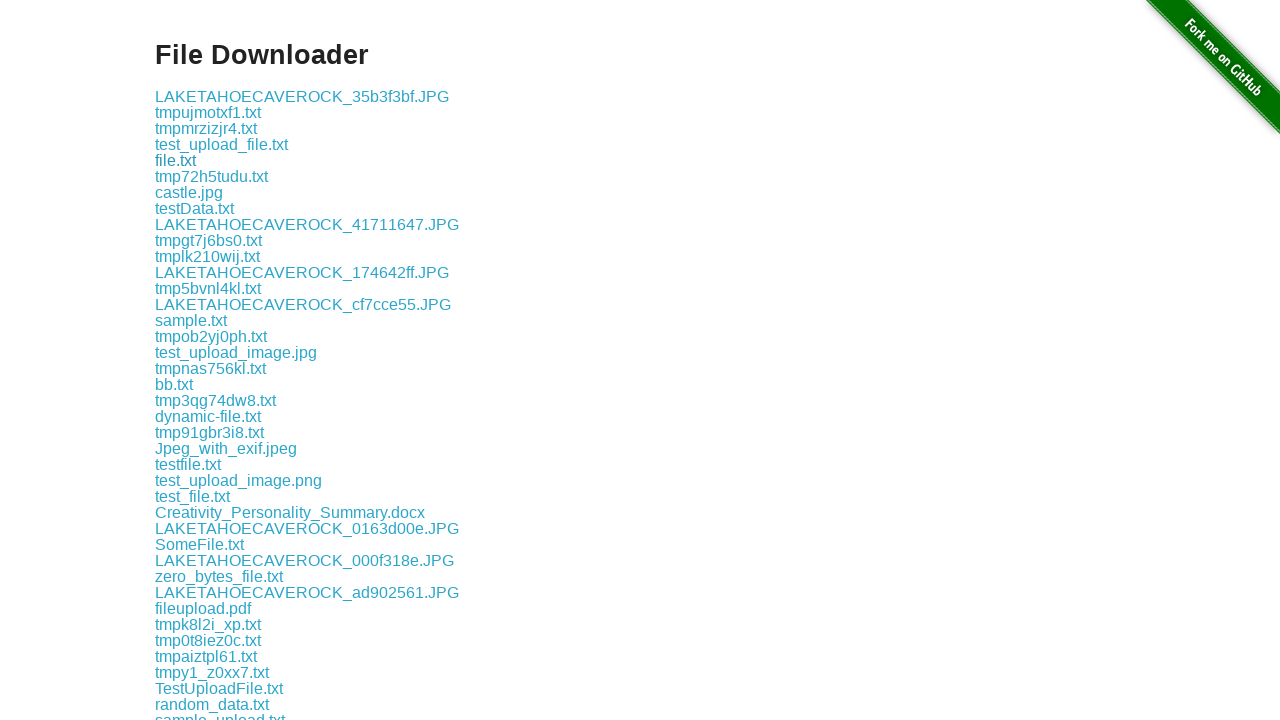

Extracted filename from href: roses.png
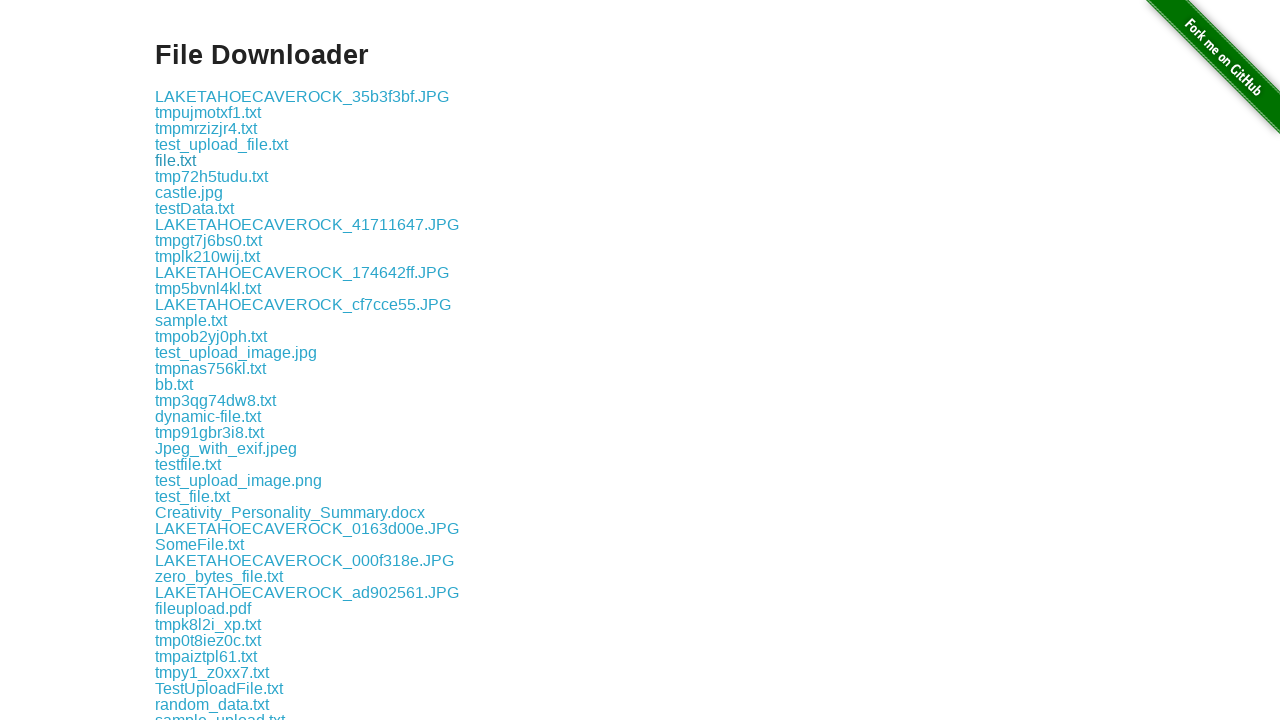

Retrieved href attribute from link: download/TestUpload.txt
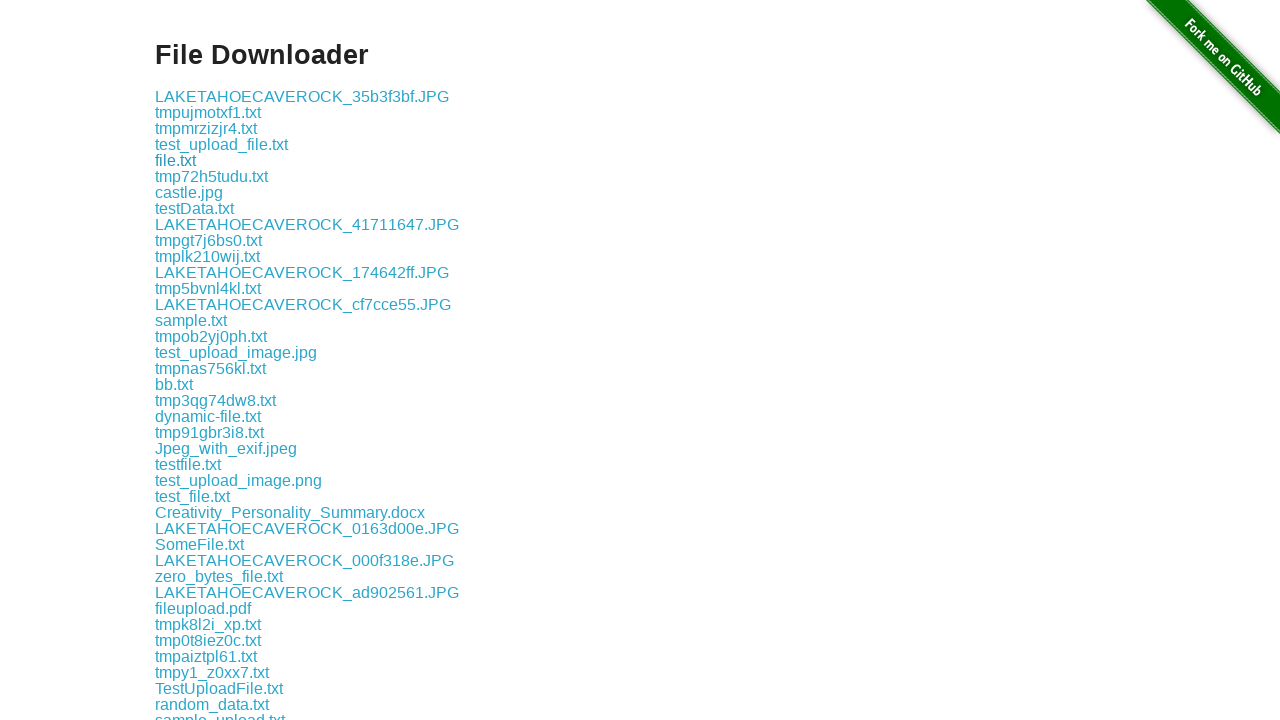

Extracted filename from href: TestUpload.txt
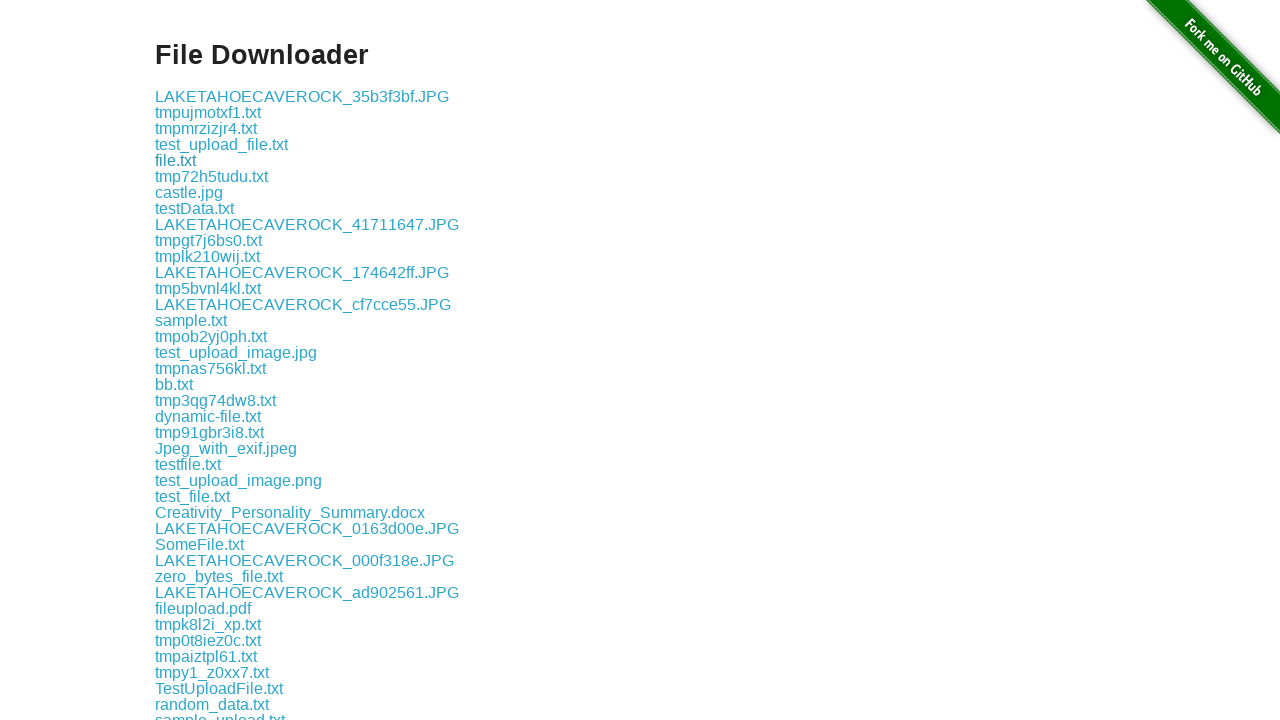

Retrieved href attribute from link: download/tmpfqzn551i.txt
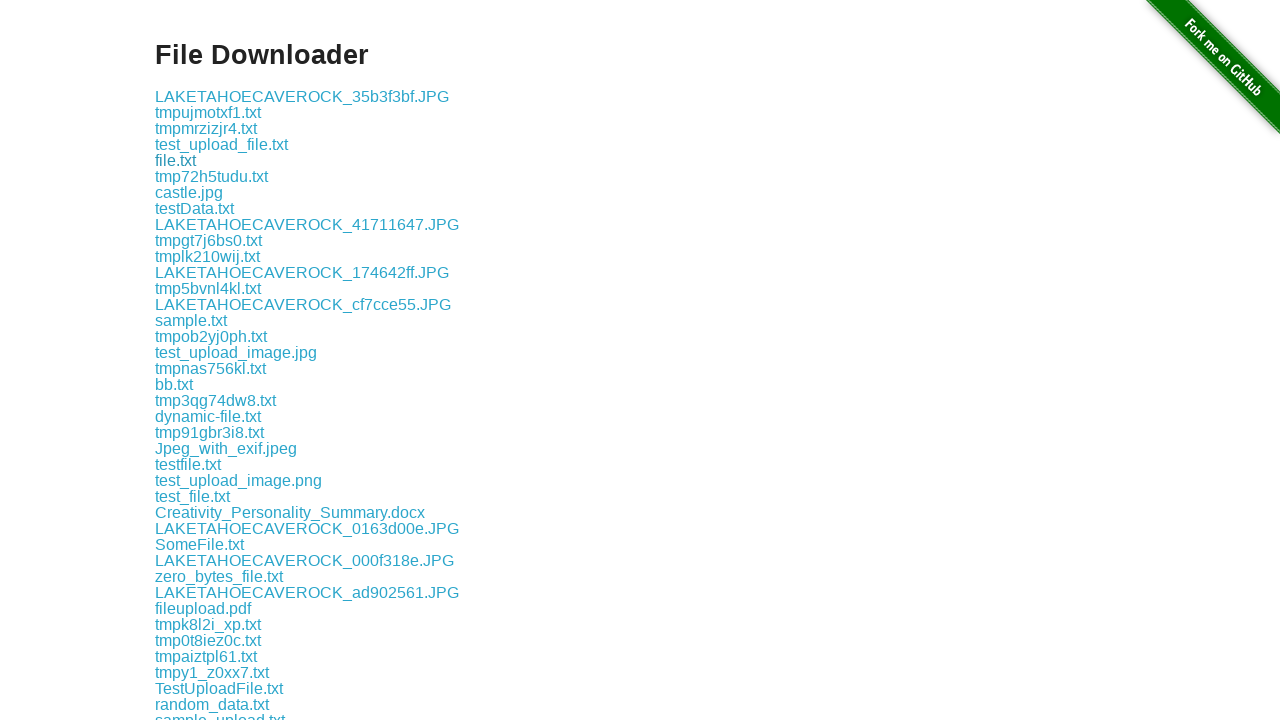

Extracted filename from href: tmpfqzn551i.txt
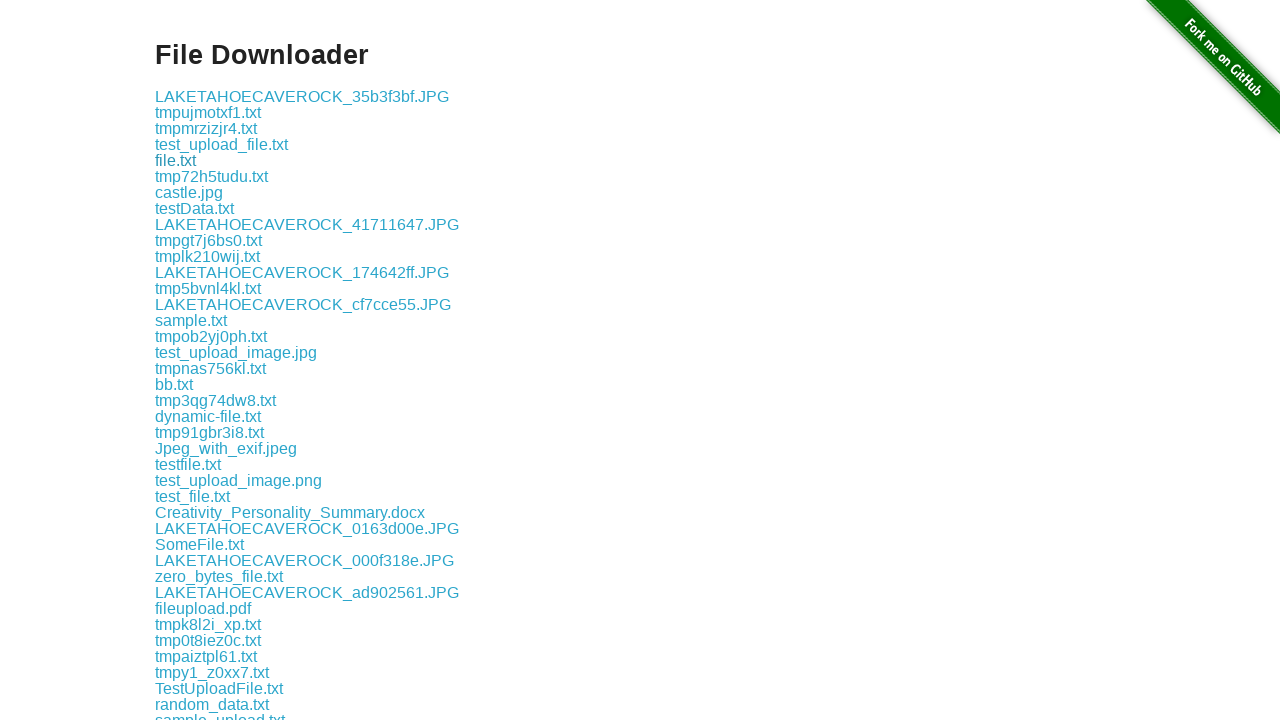

Retrieved href attribute from link: download/tmpaddmypxu.txt
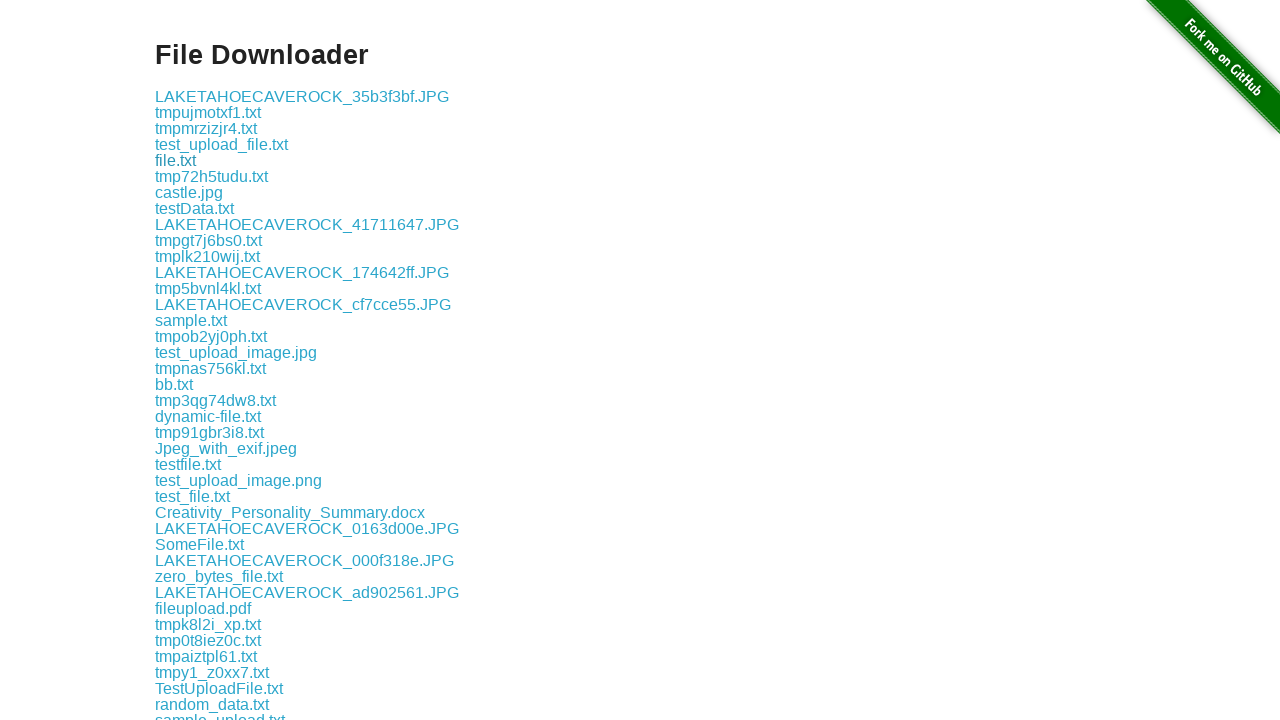

Extracted filename from href: tmpaddmypxu.txt
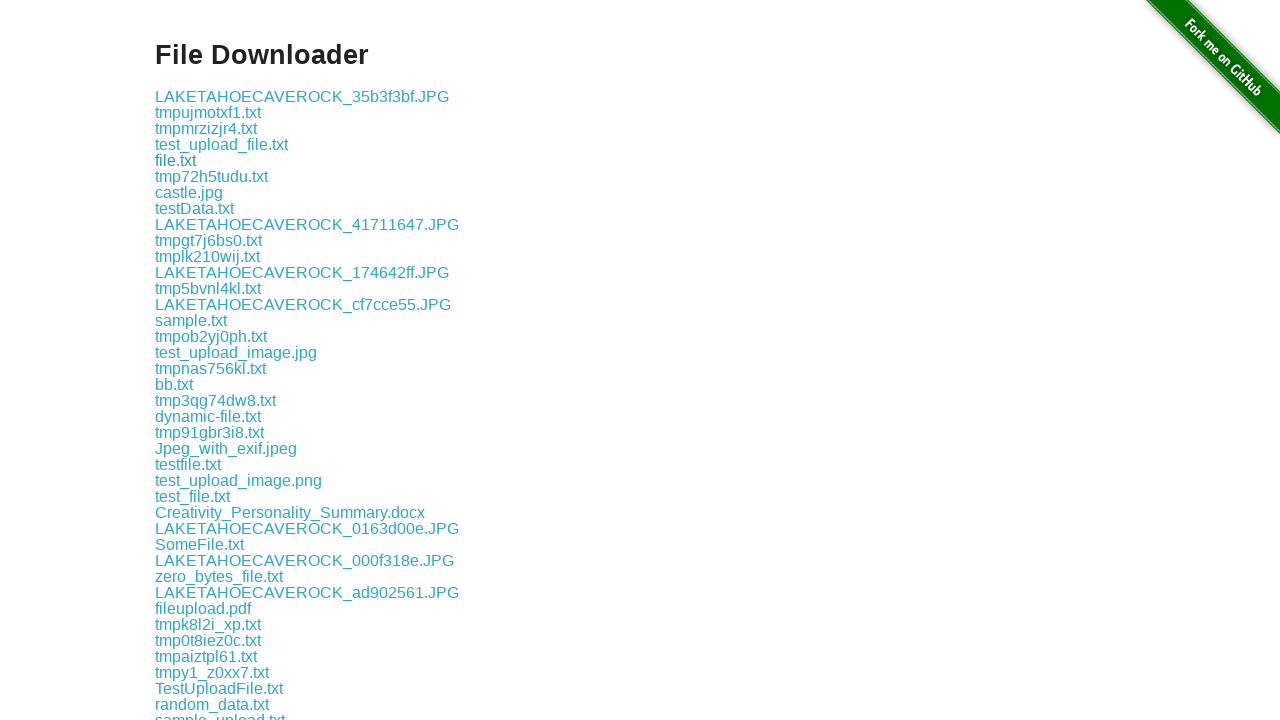

Retrieved href attribute from link: download/tmpi4u0bg1a.txt
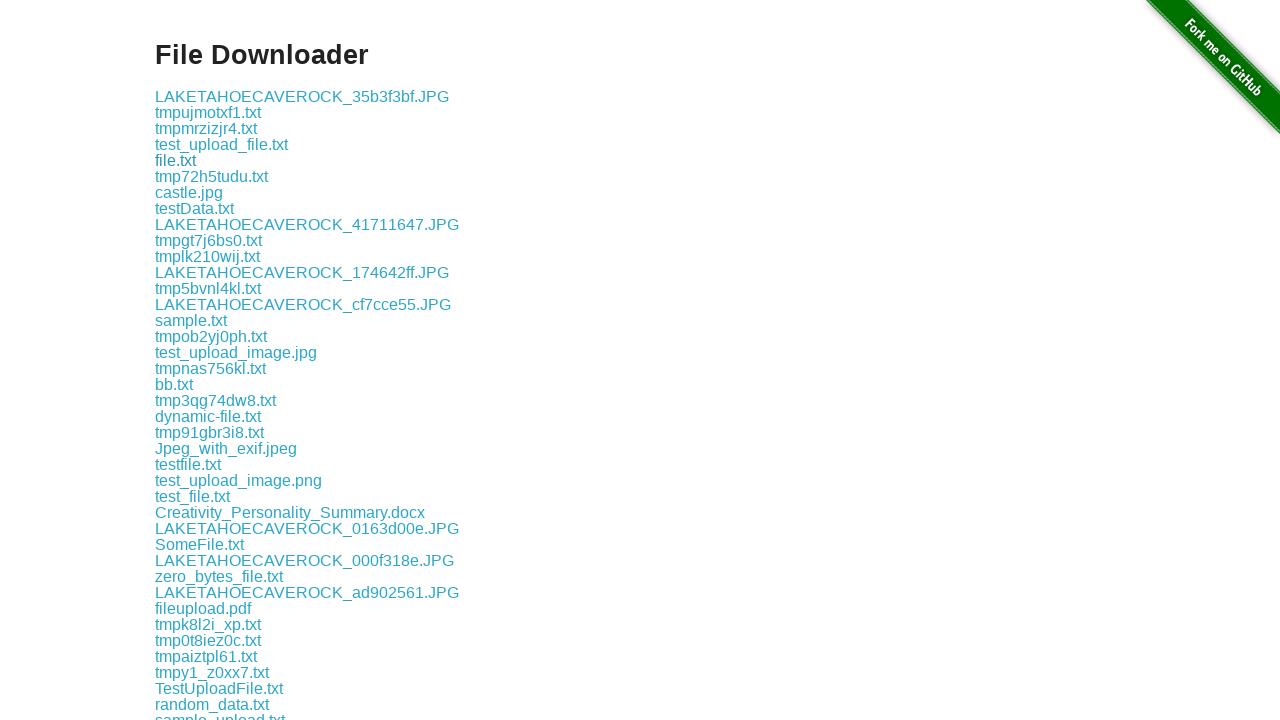

Extracted filename from href: tmpi4u0bg1a.txt
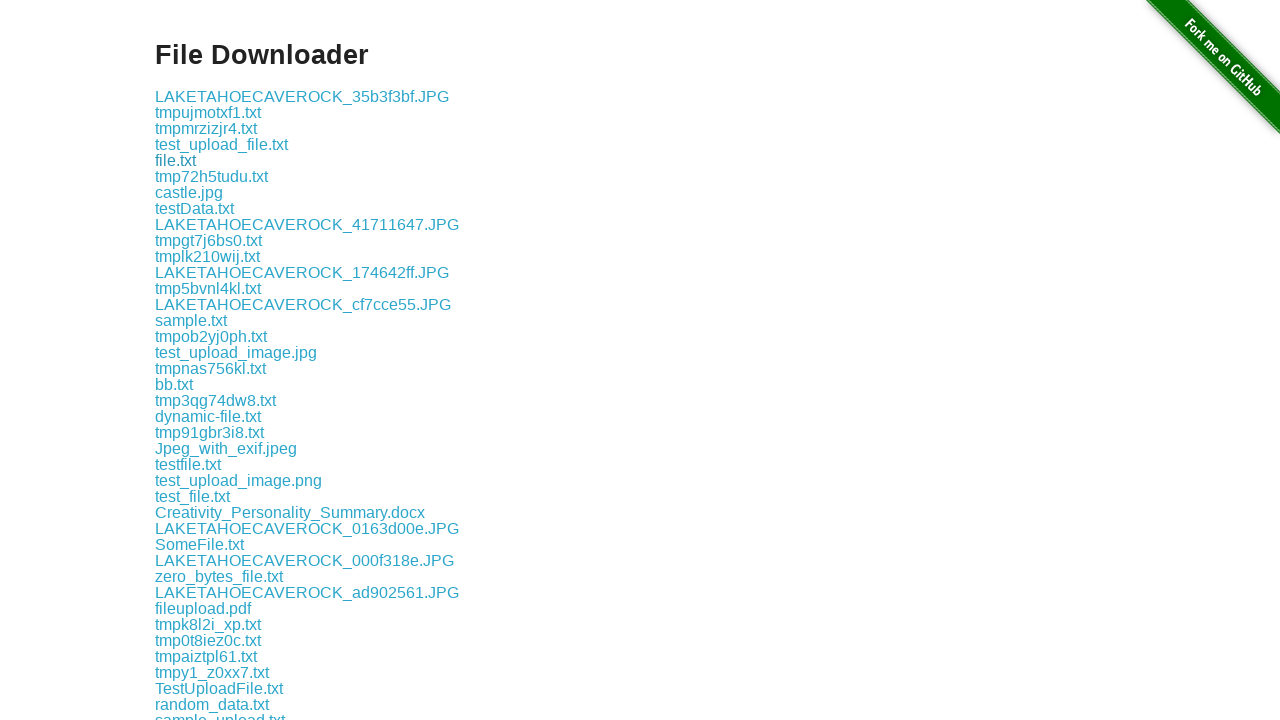

Retrieved href attribute from link: download/LAKETAHOECAVEROCK_d1bb6cfe.JPG
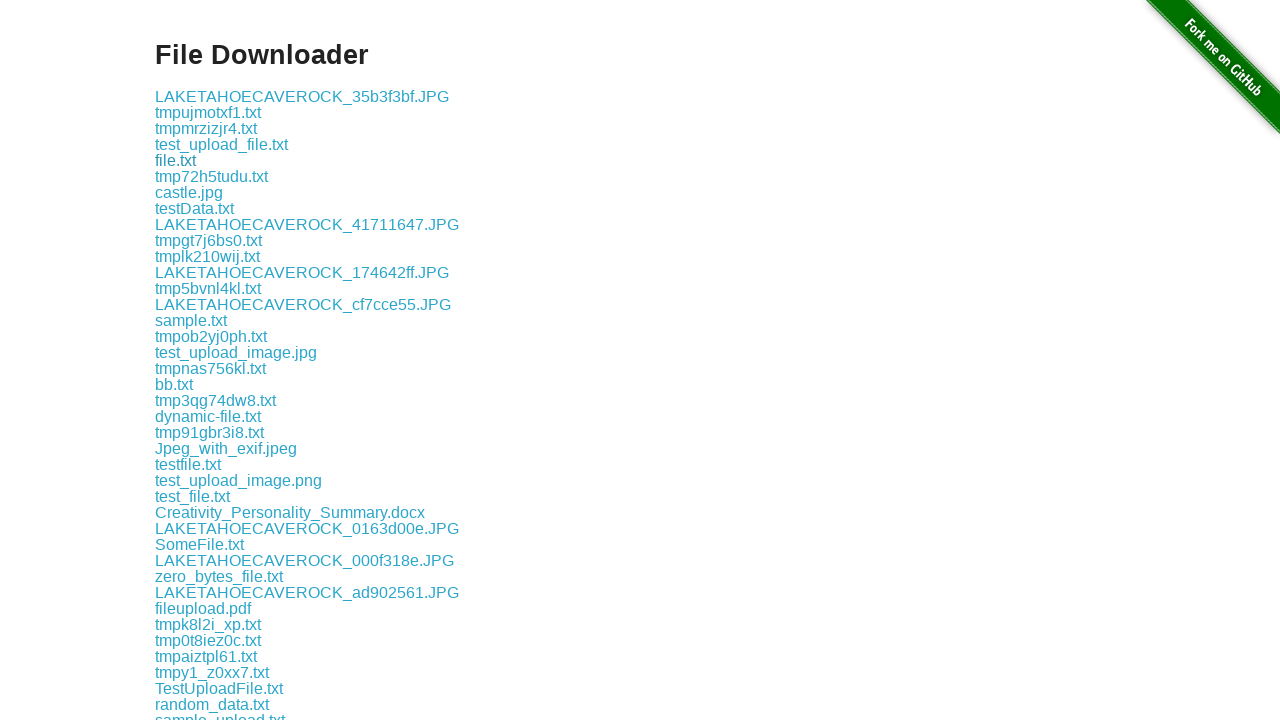

Extracted filename from href: LAKETAHOECAVEROCK_d1bb6cfe.JPG
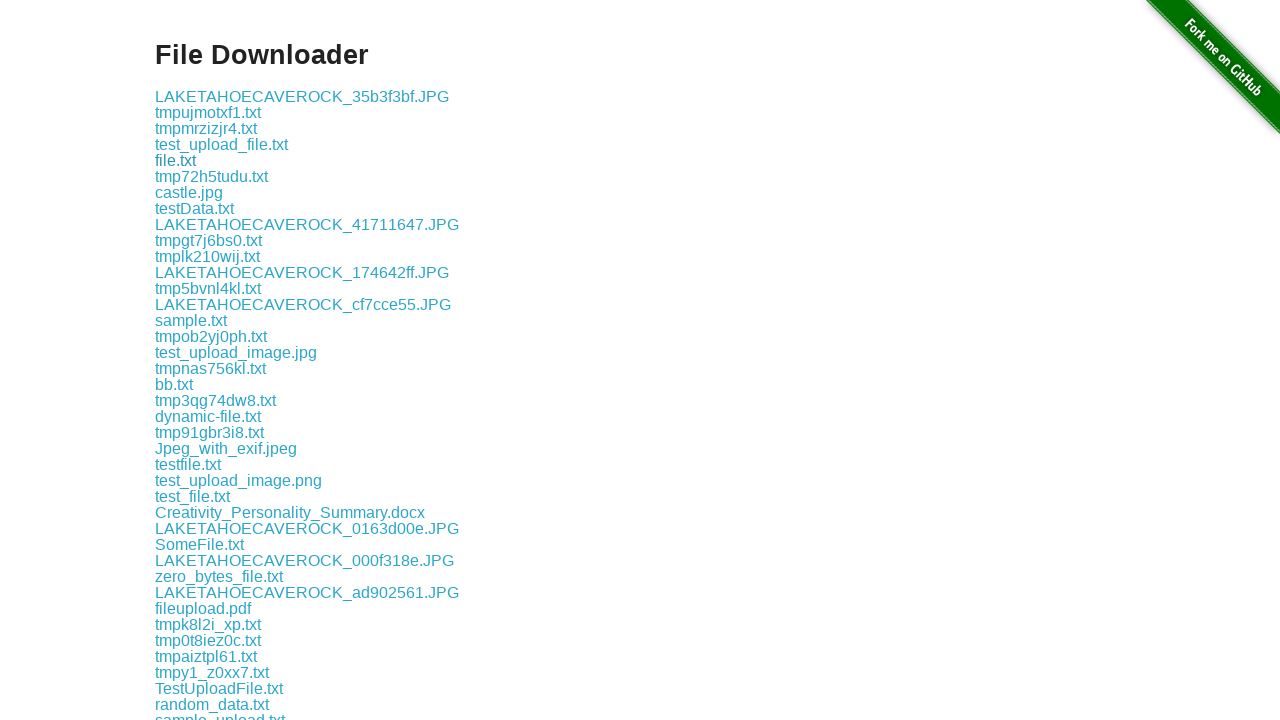

Retrieved href attribute from link: download/tmpf3ygkuwb.txt
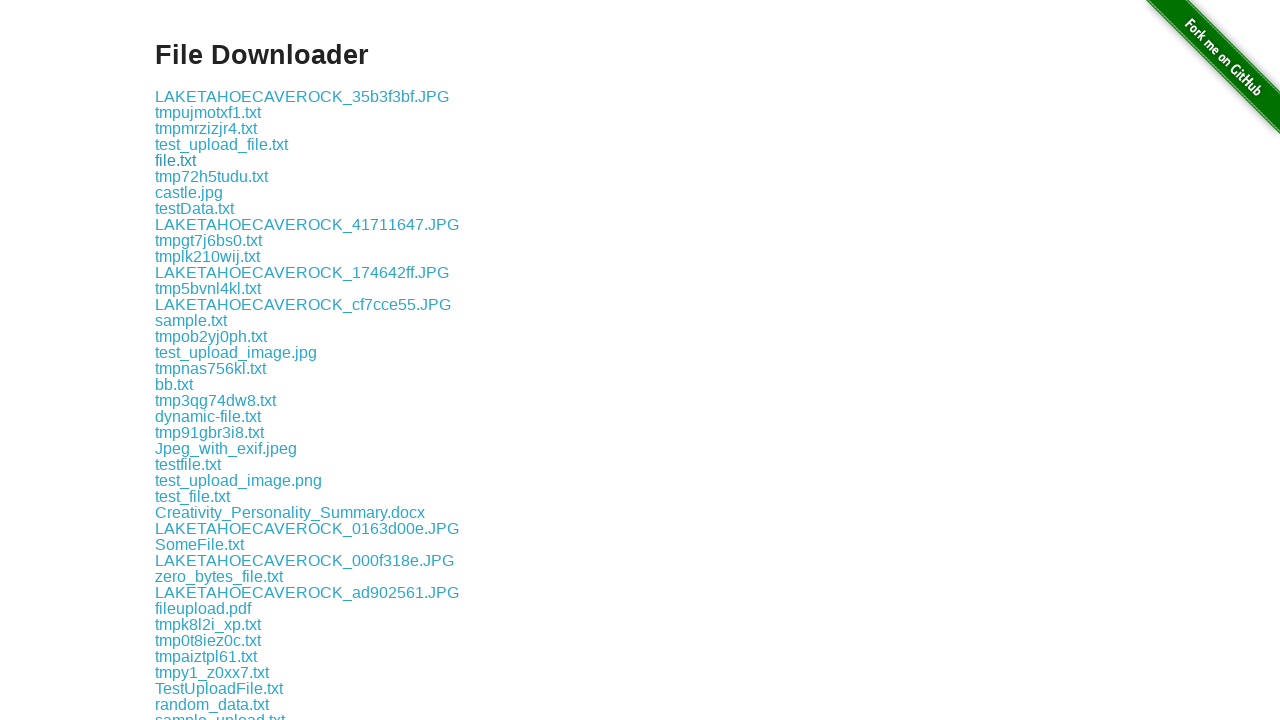

Extracted filename from href: tmpf3ygkuwb.txt
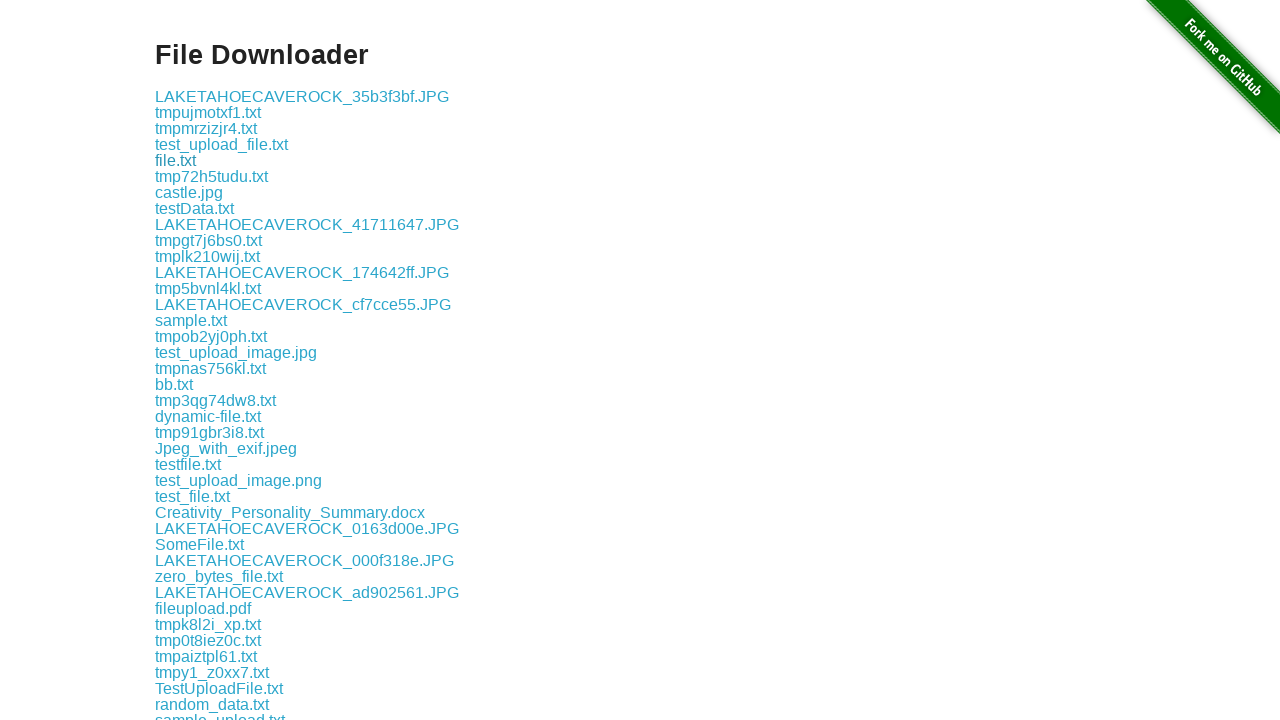

Retrieved href attribute from link: download/tmp1iw0rct6.txt
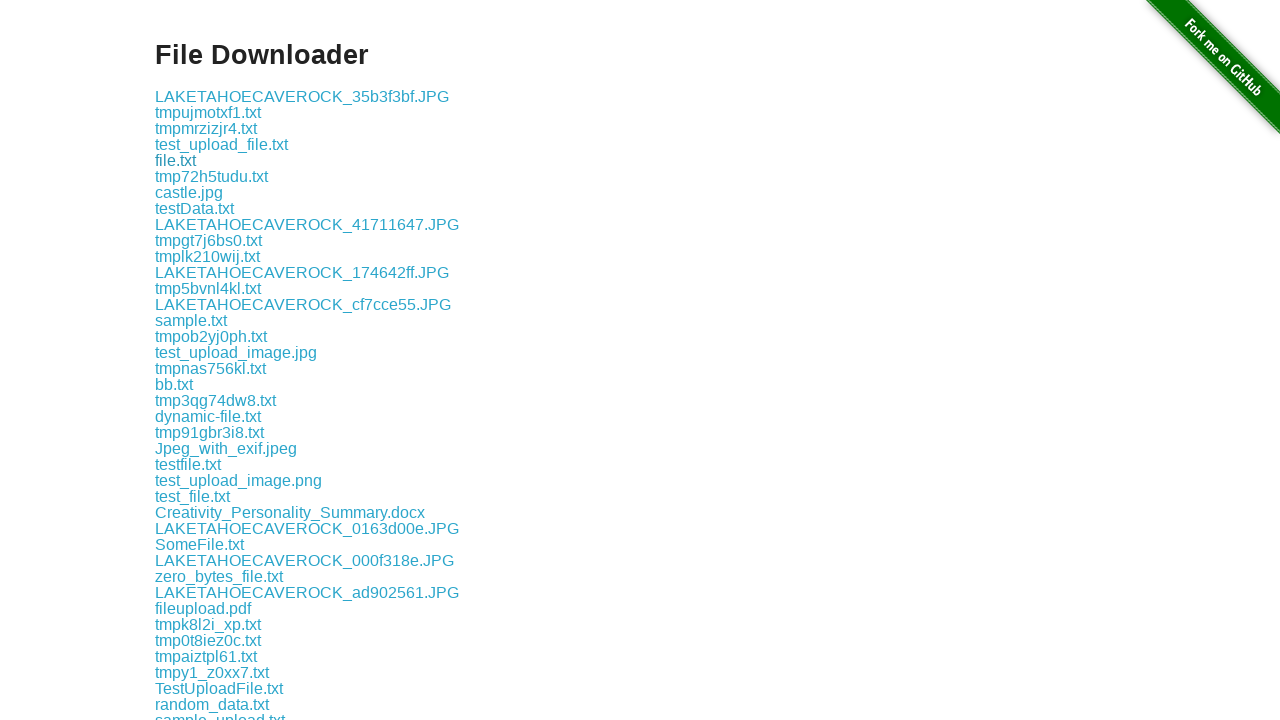

Extracted filename from href: tmp1iw0rct6.txt
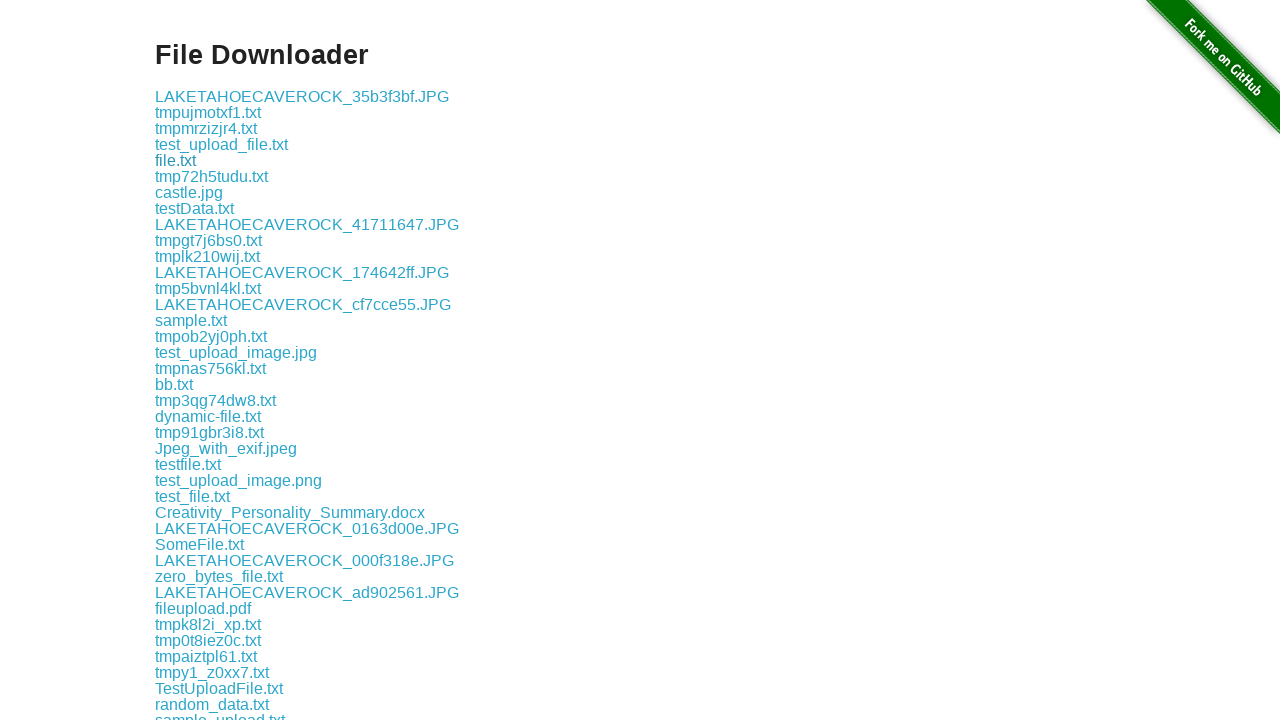

Retrieved href attribute from link: download/test_image.png
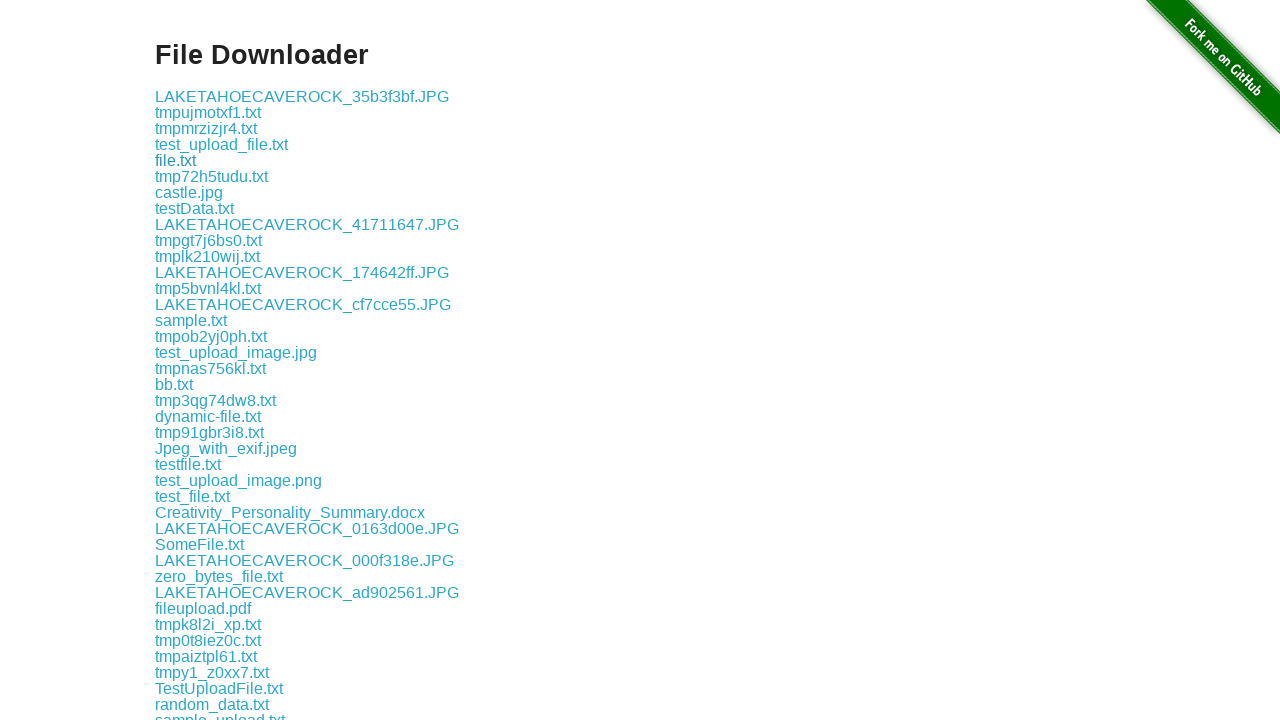

Extracted filename from href: test_image.png
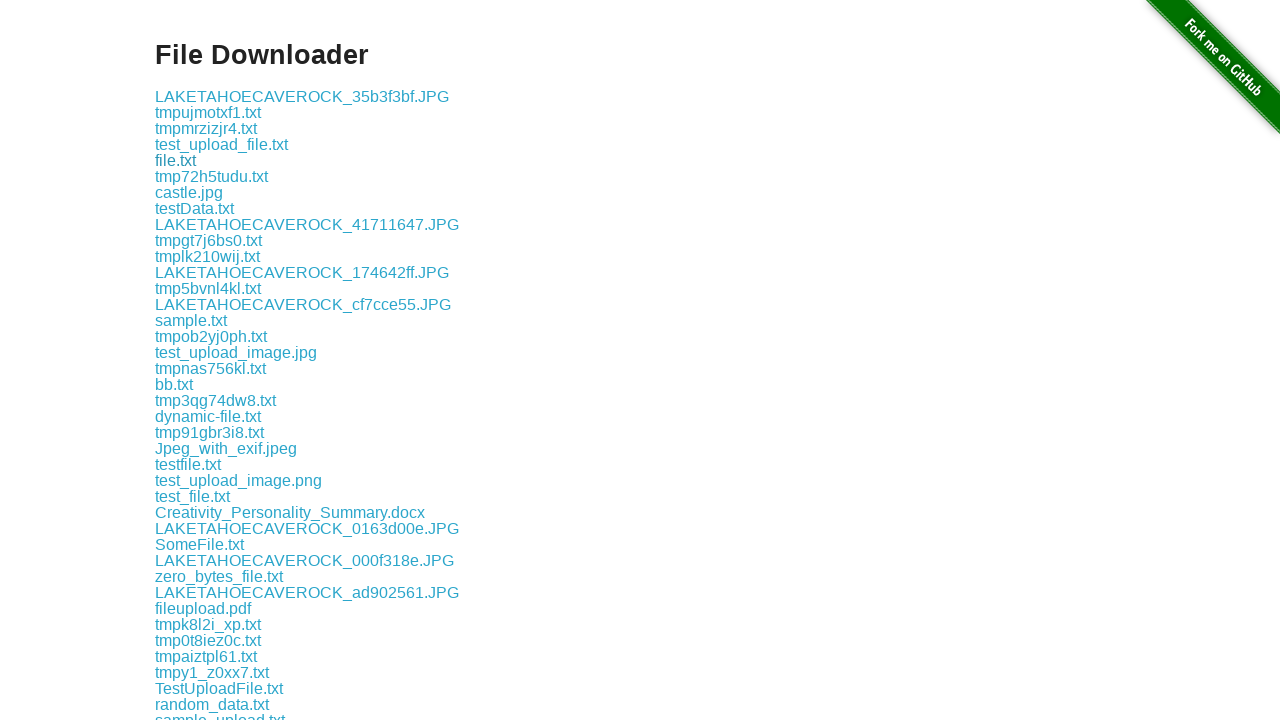

Retrieved href attribute from link: download/test_upload_document.txt
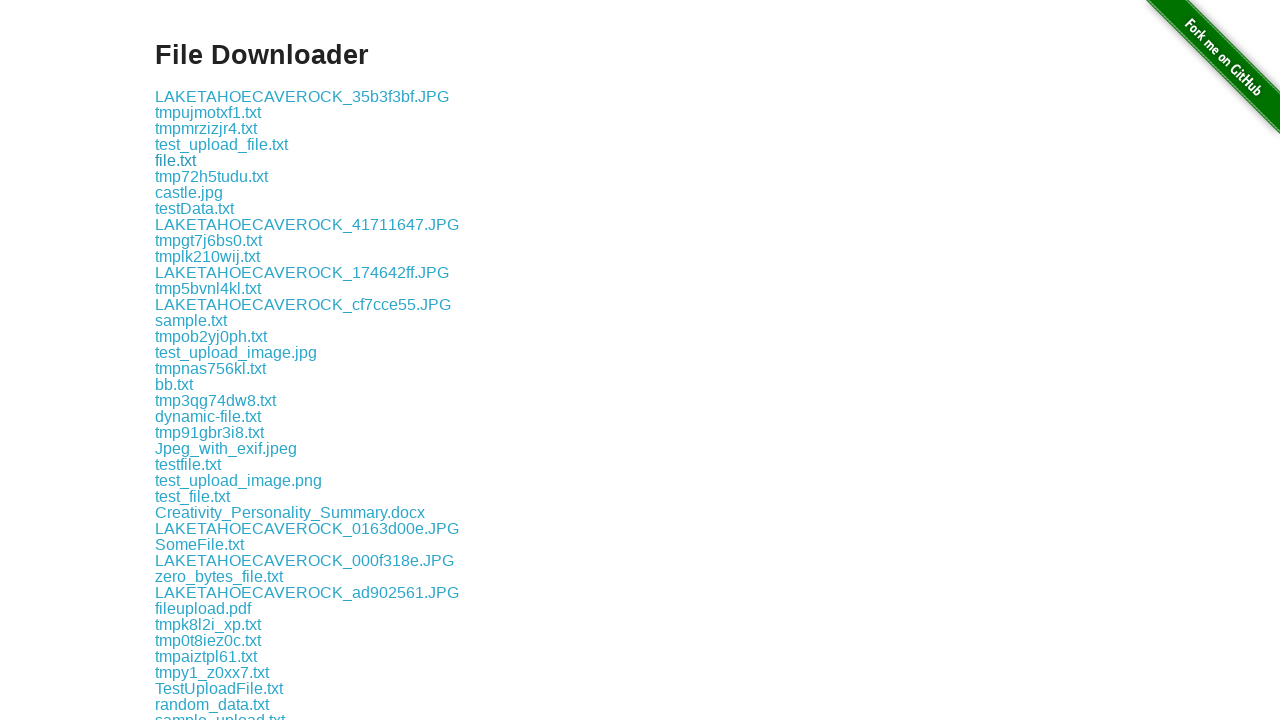

Extracted filename from href: test_upload_document.txt
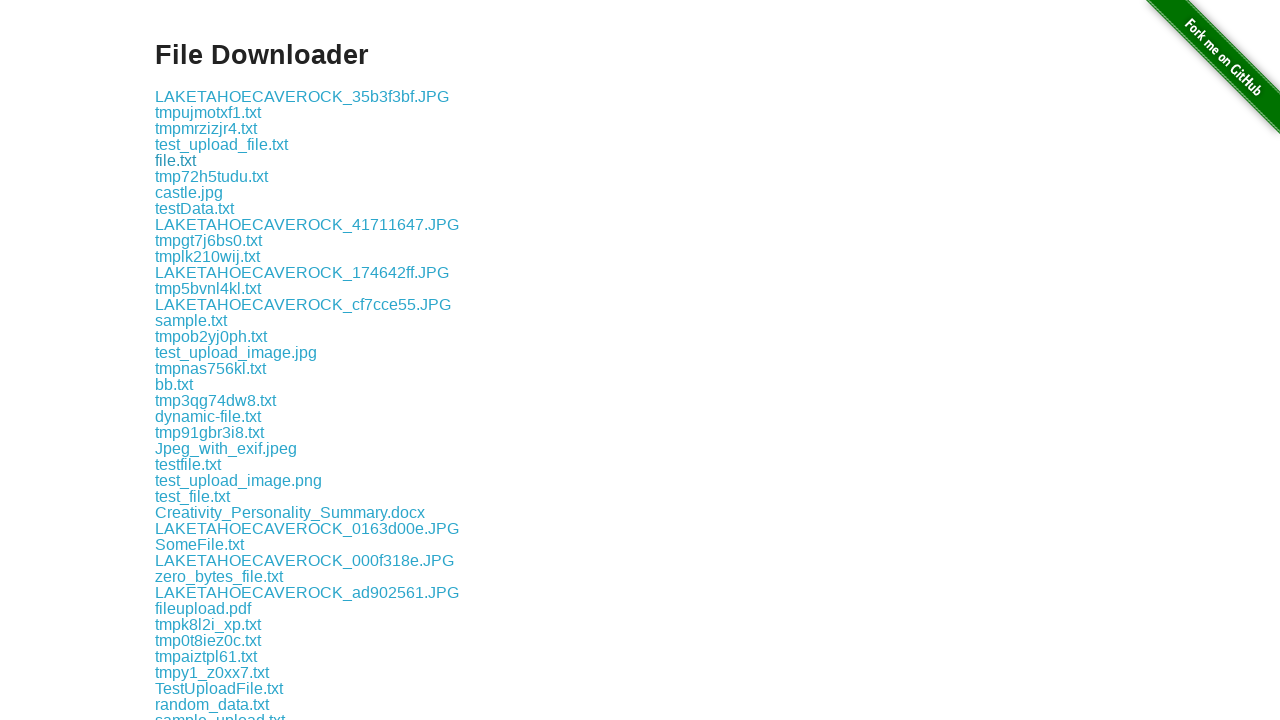

Retrieved href attribute from link: download/some-file.txt
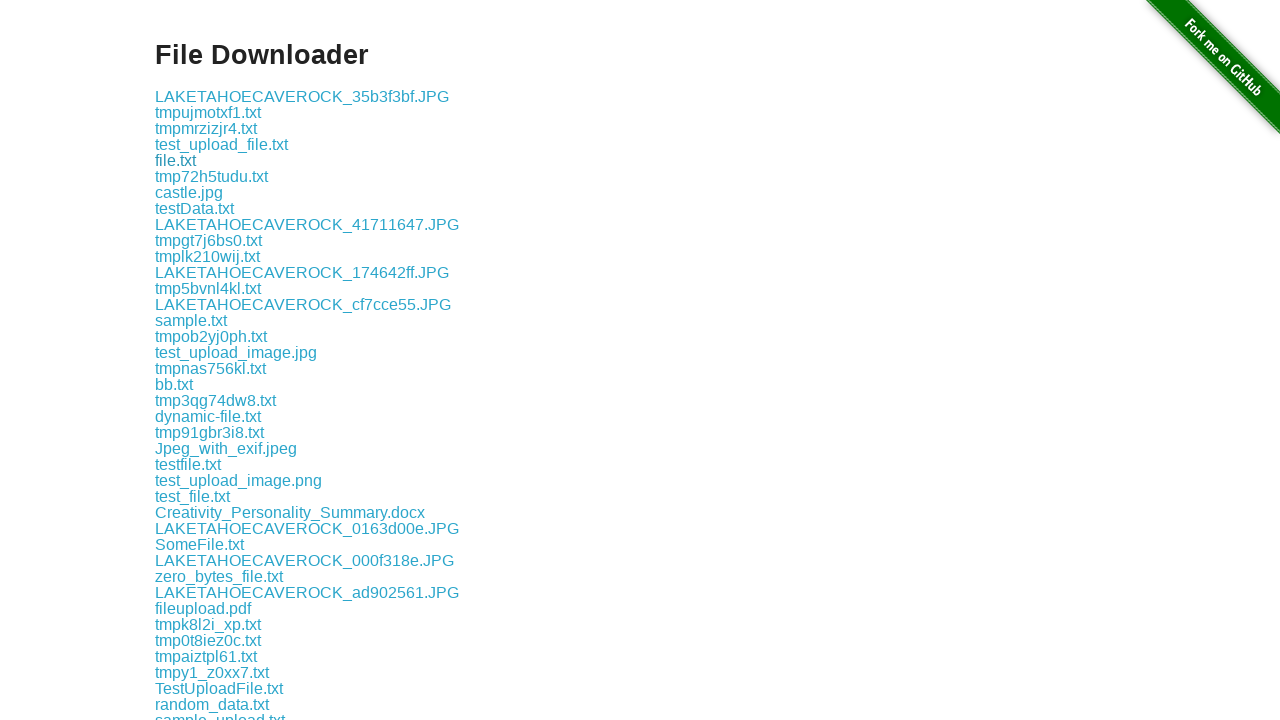

Extracted filename from href: some-file.txt
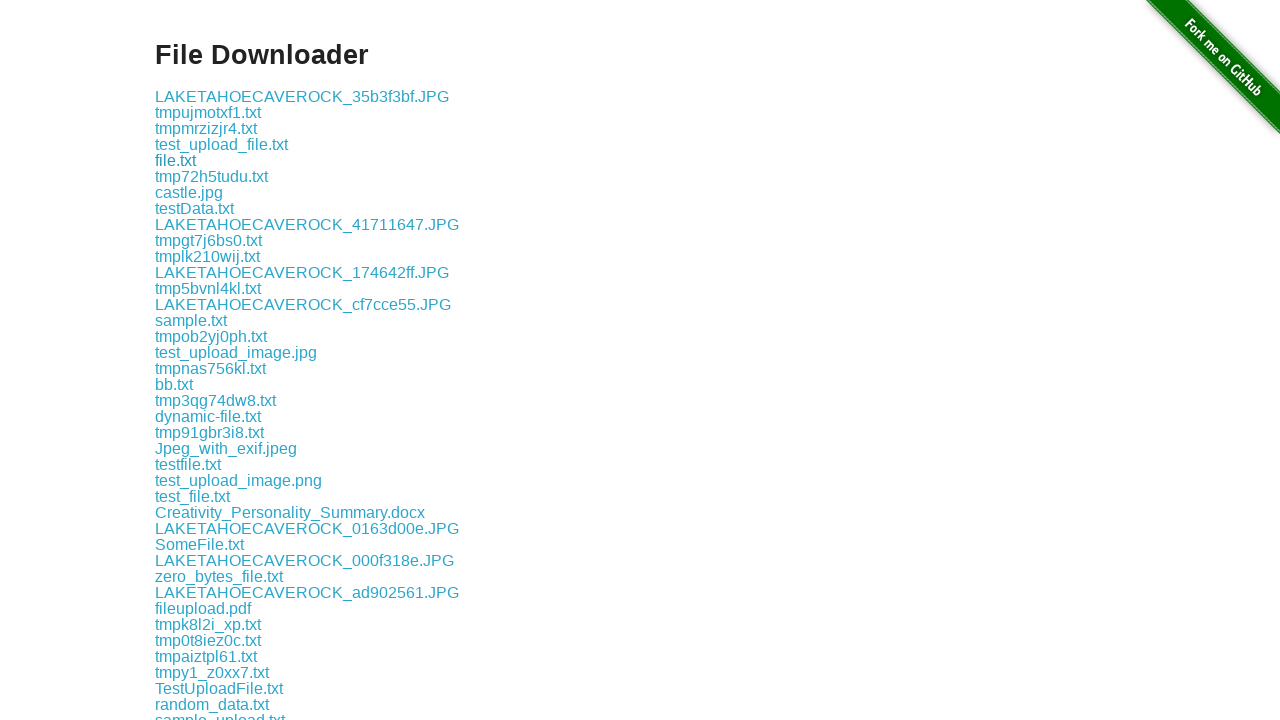

Retrieved href attribute from link: download/testfile_upload.txt
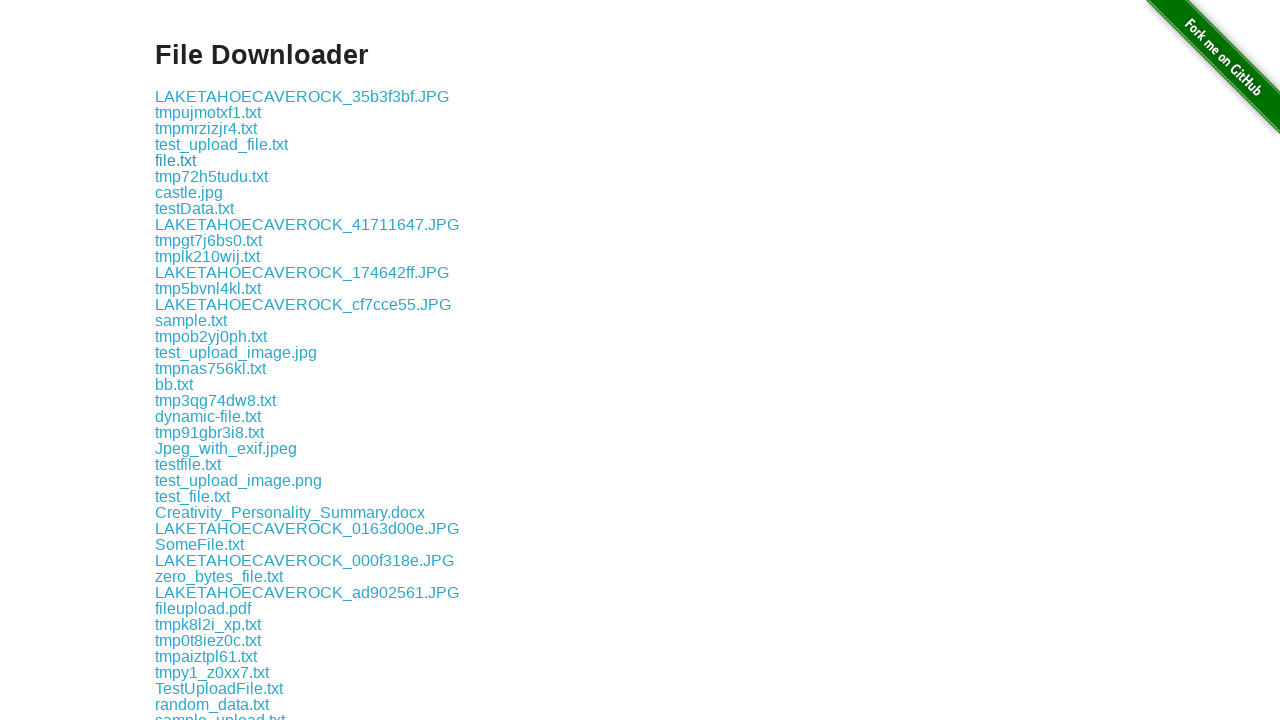

Extracted filename from href: testfile_upload.txt
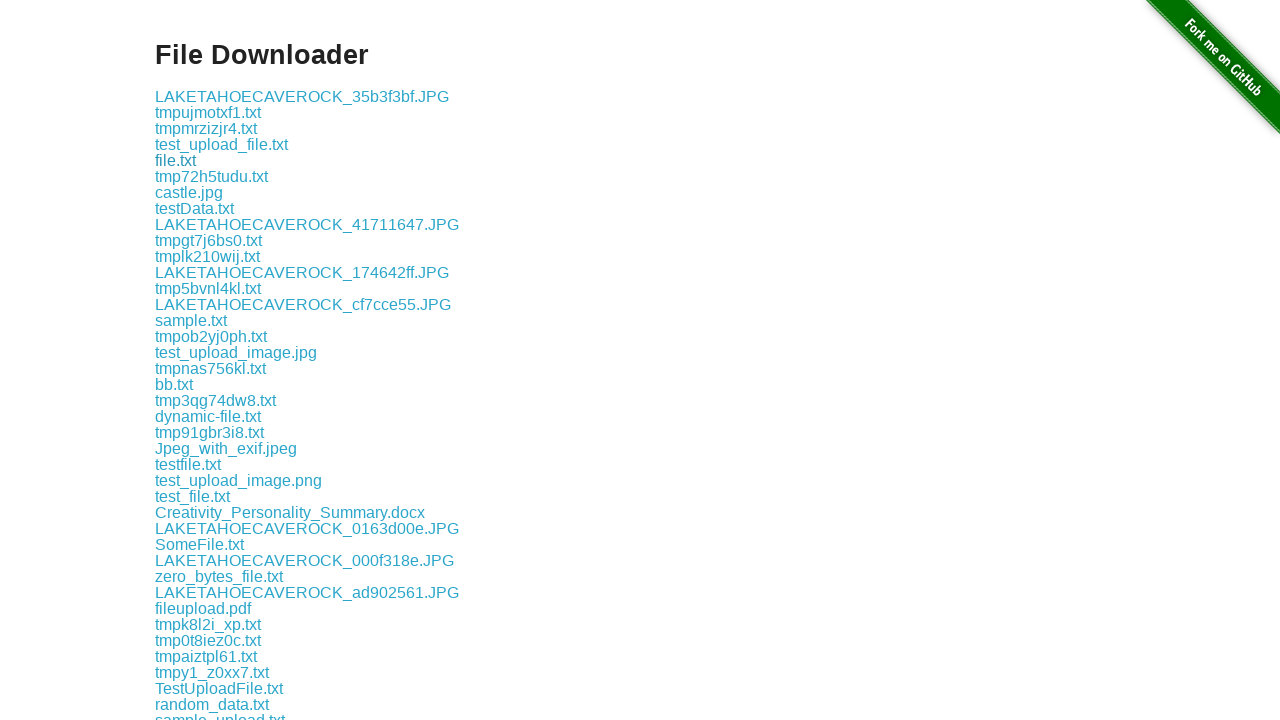

Retrieved href attribute from link: download/tmpkc1yq7dr.txt
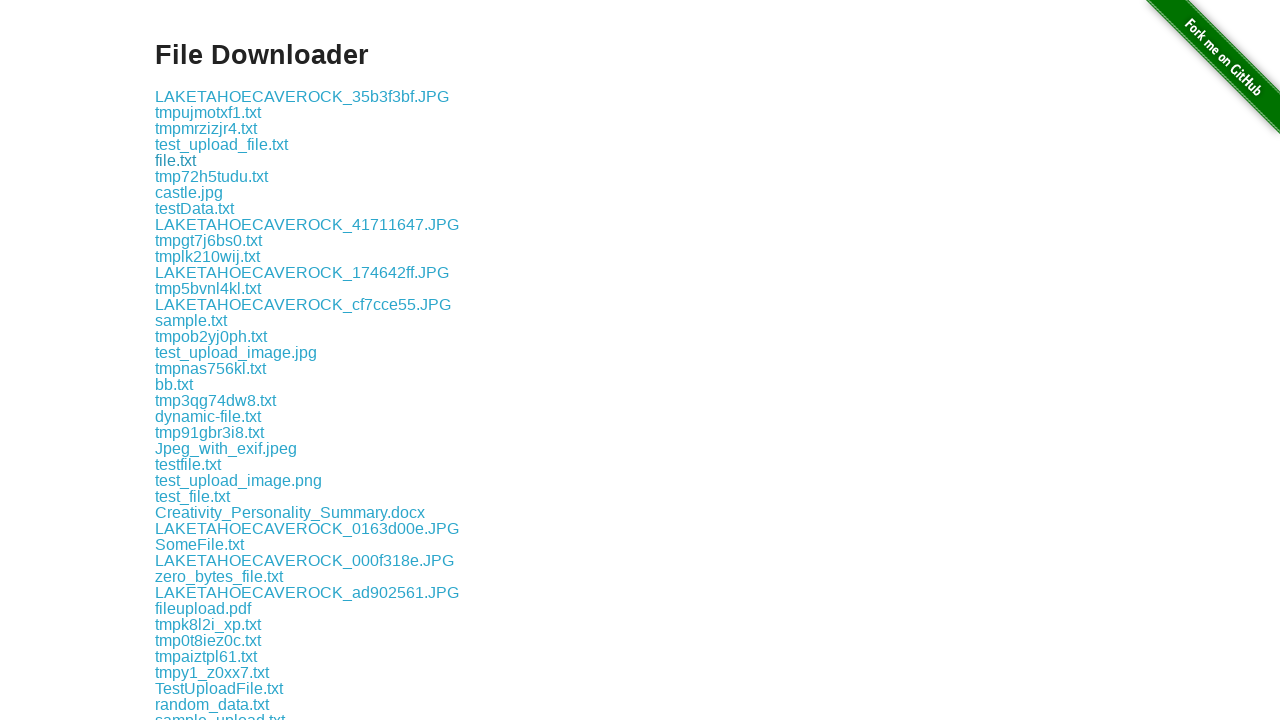

Extracted filename from href: tmpkc1yq7dr.txt
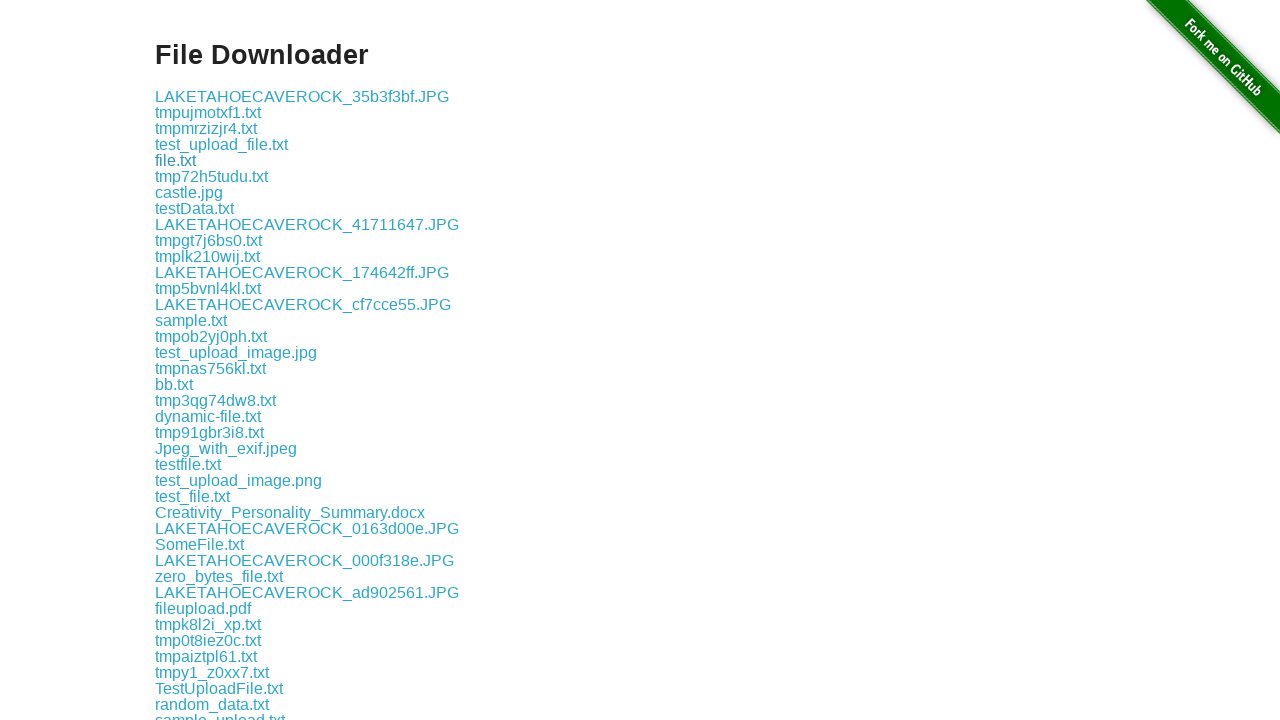

Retrieved href attribute from link: download/testFile.txt
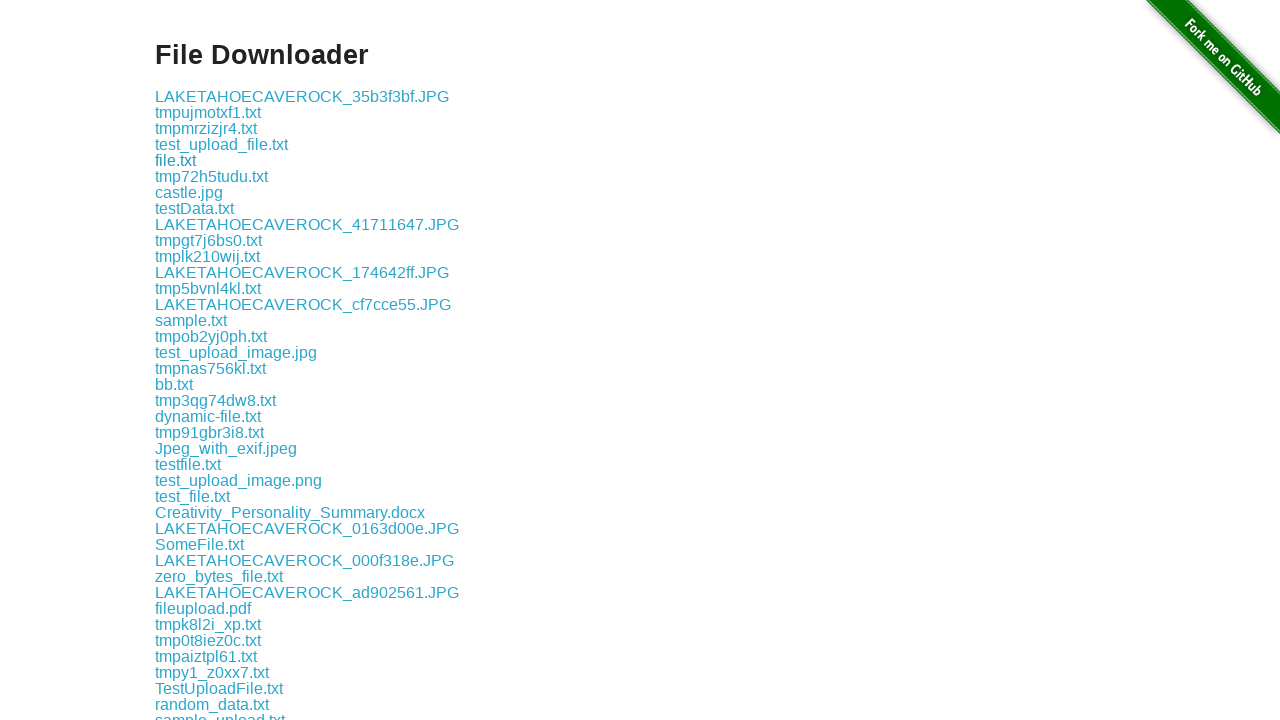

Extracted filename from href: testFile.txt
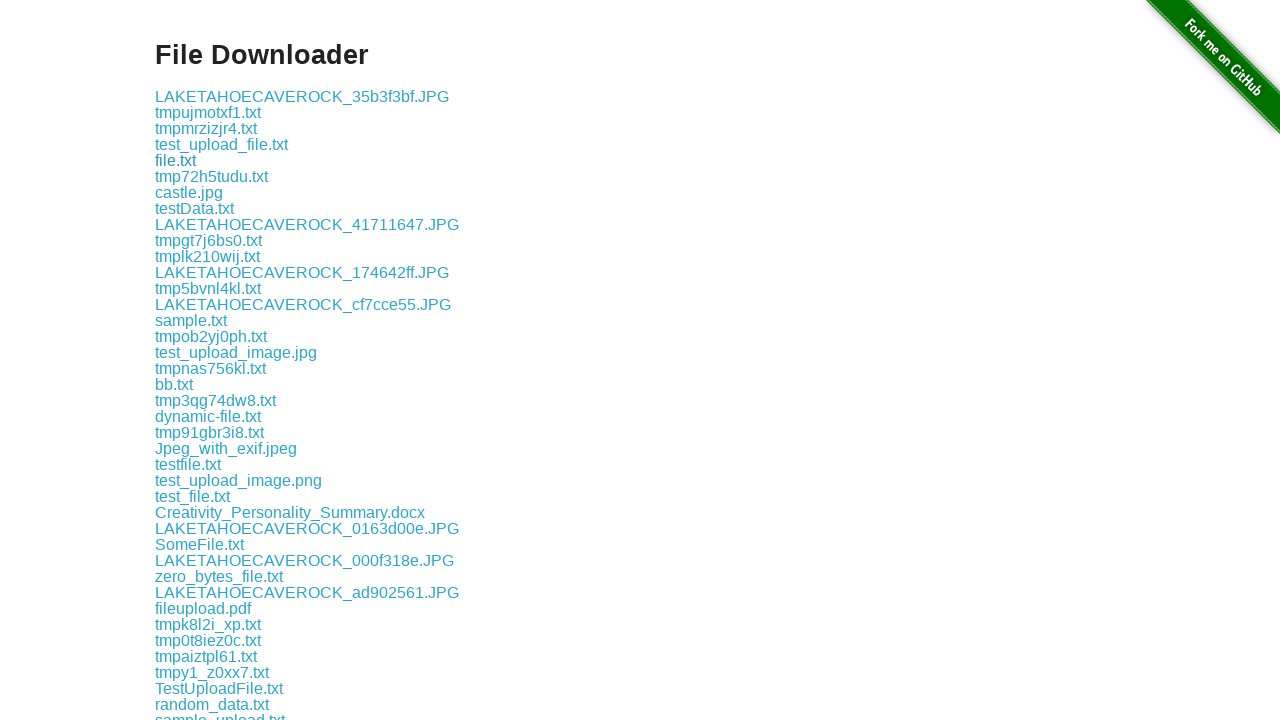

Retrieved href attribute from link: download/tmpajemiei9.txt
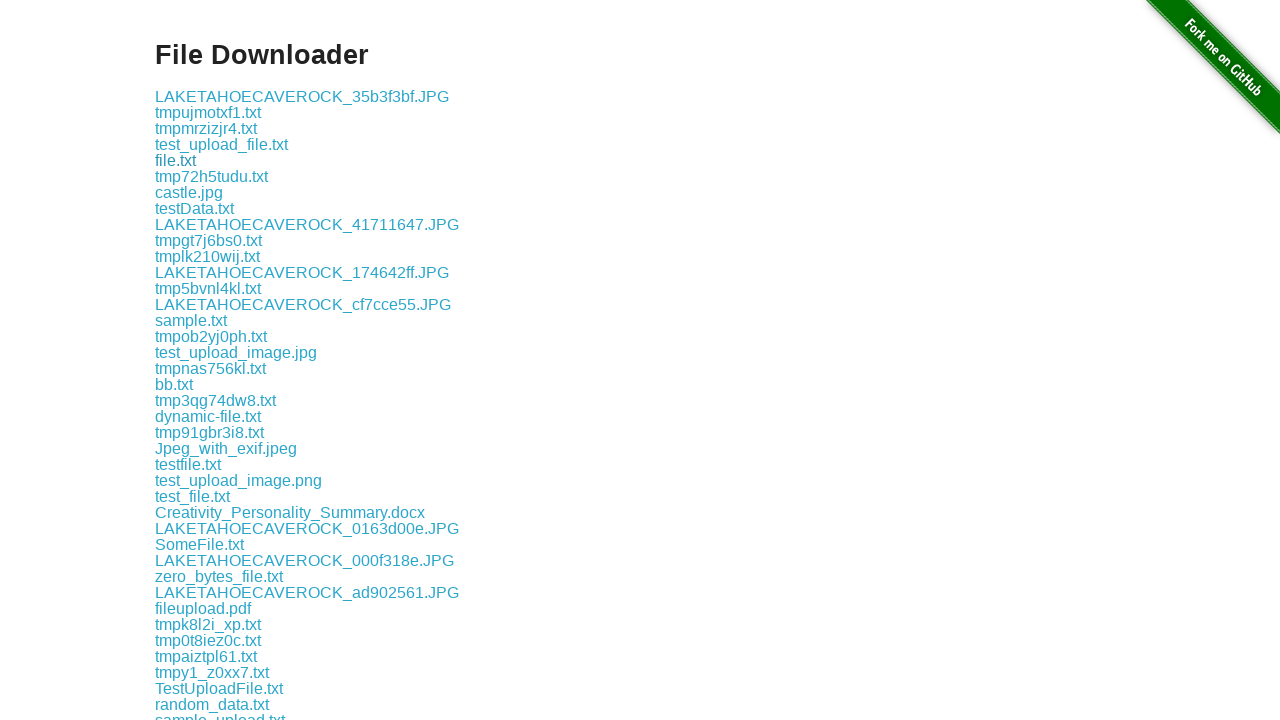

Extracted filename from href: tmpajemiei9.txt
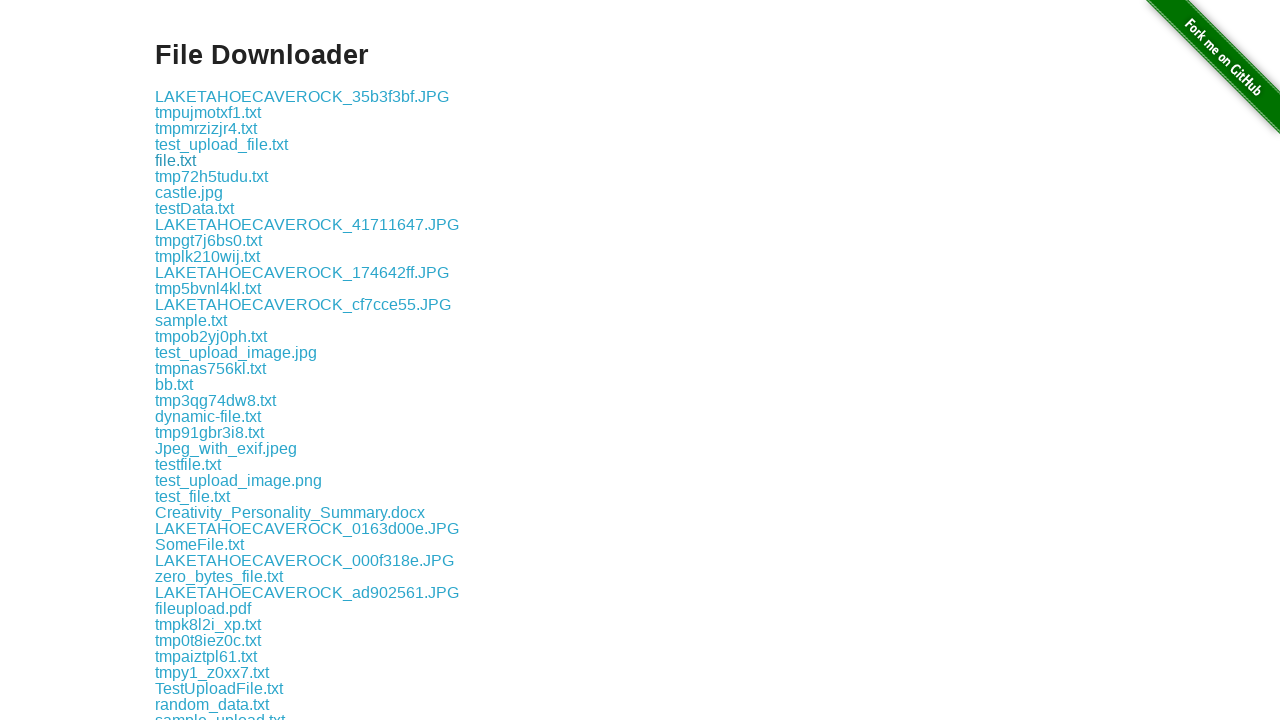

Retrieved href attribute from link: download/tmpnhia04cz.txt
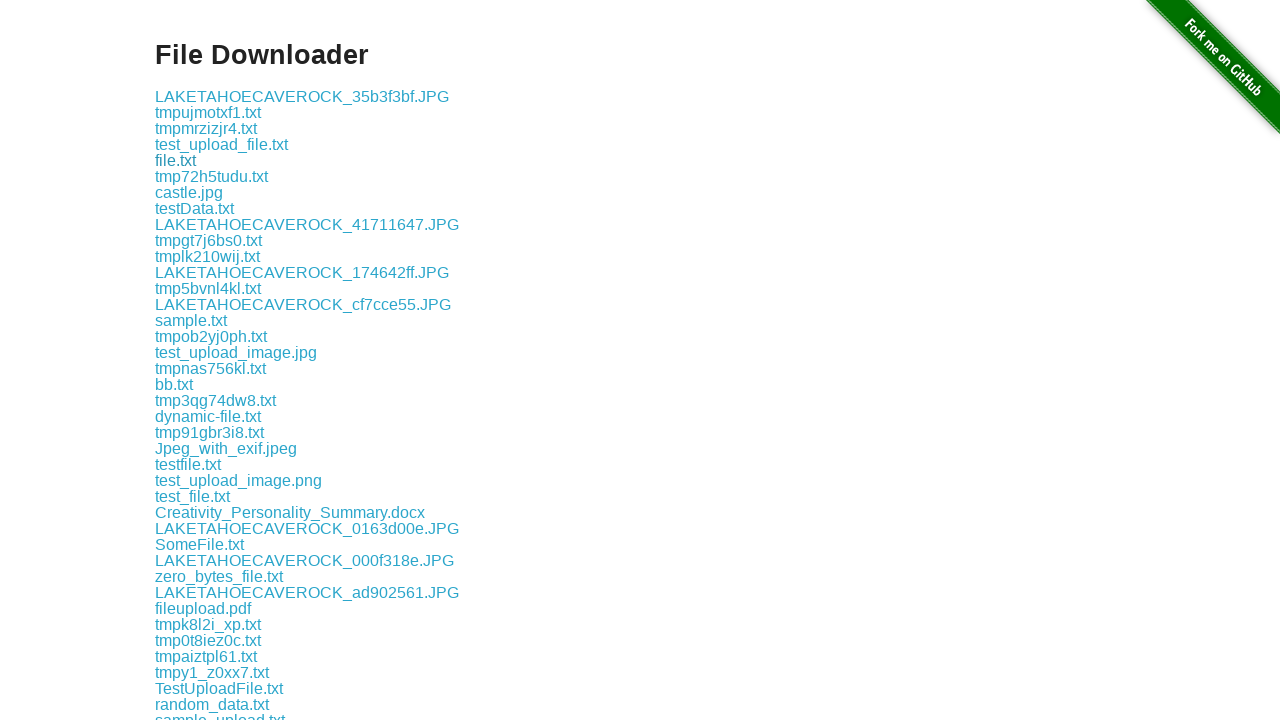

Extracted filename from href: tmpnhia04cz.txt
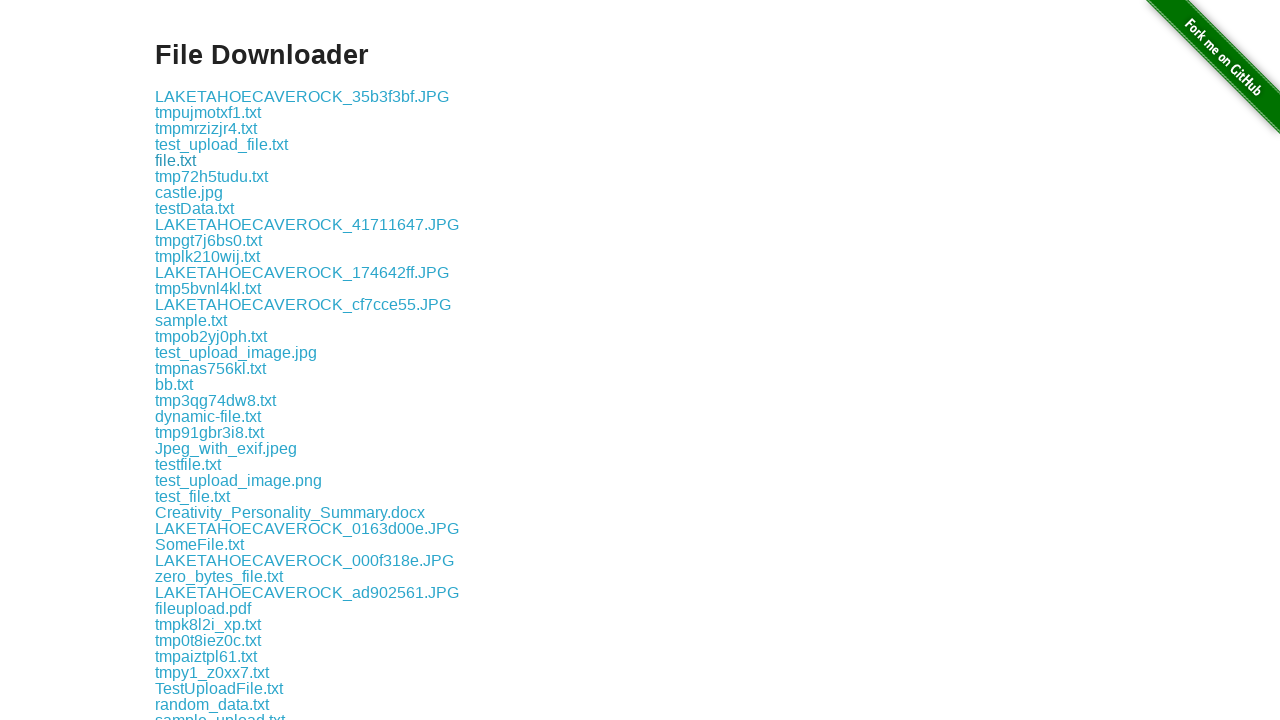

Retrieved href attribute from link: download/LAKETAHOECAVEROCK_d6829013.JPG
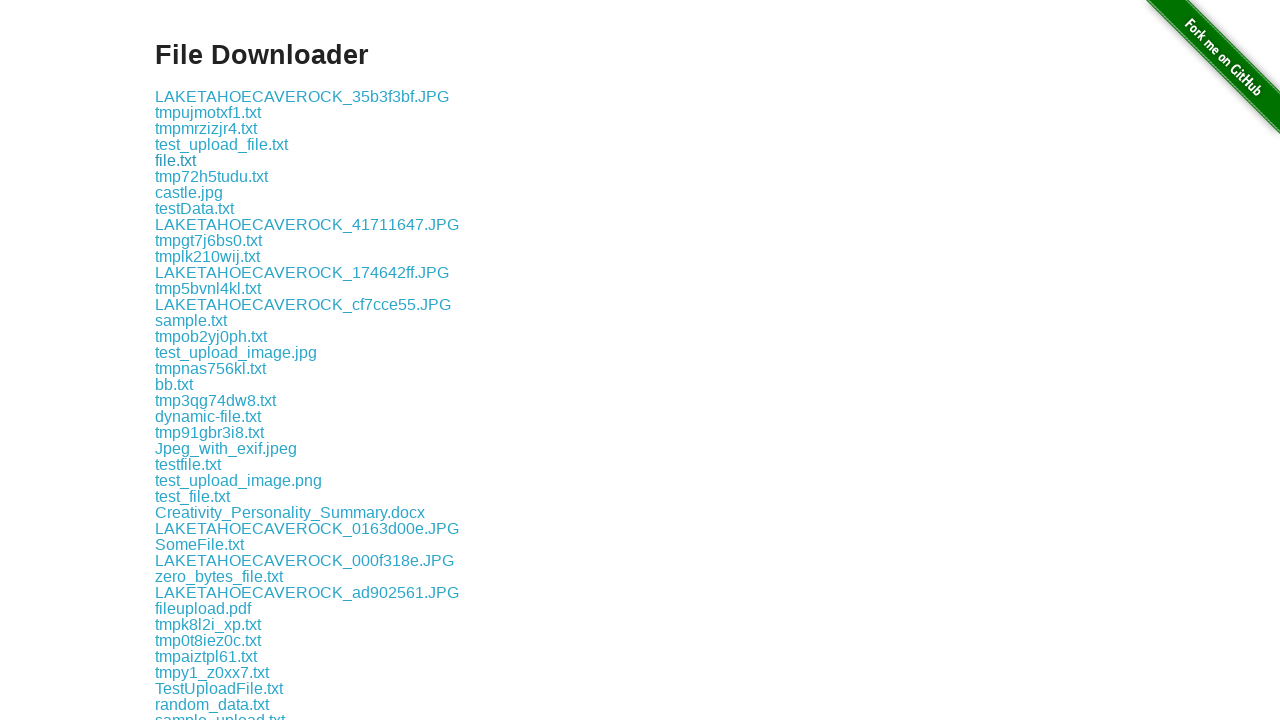

Extracted filename from href: LAKETAHOECAVEROCK_d6829013.JPG
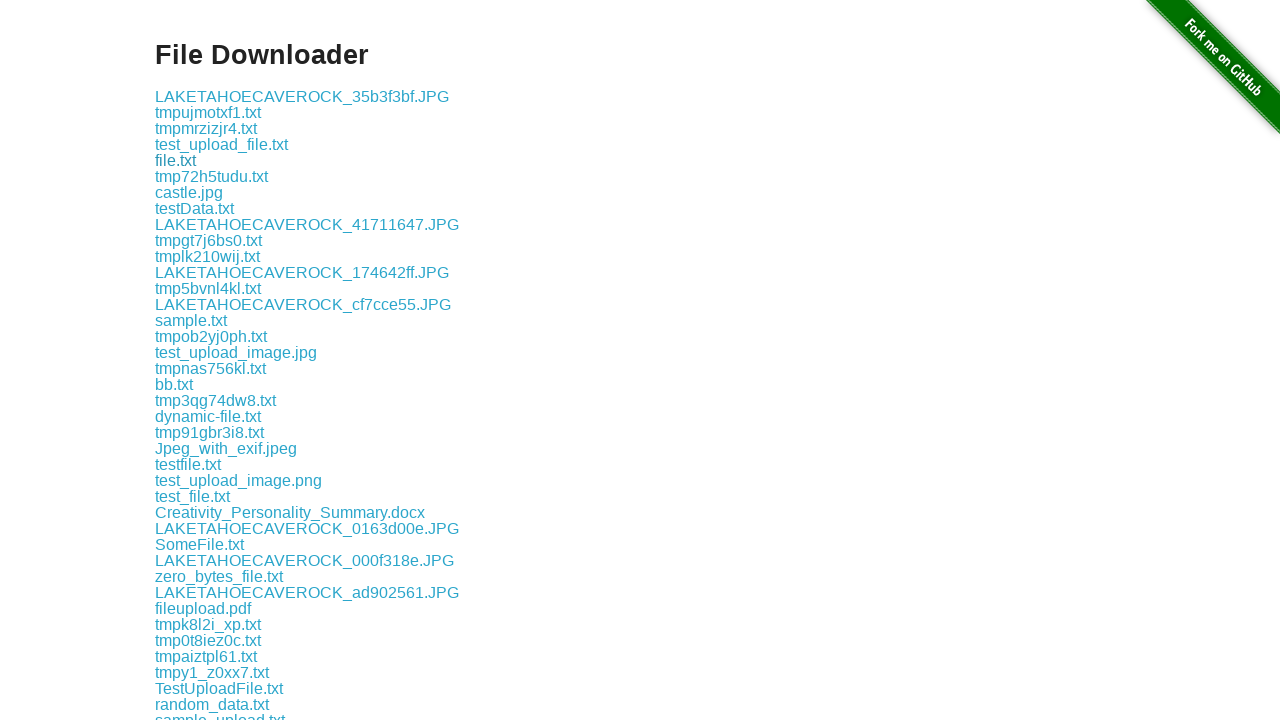

Retrieved href attribute from link: download/tmpl4nejz9r.txt
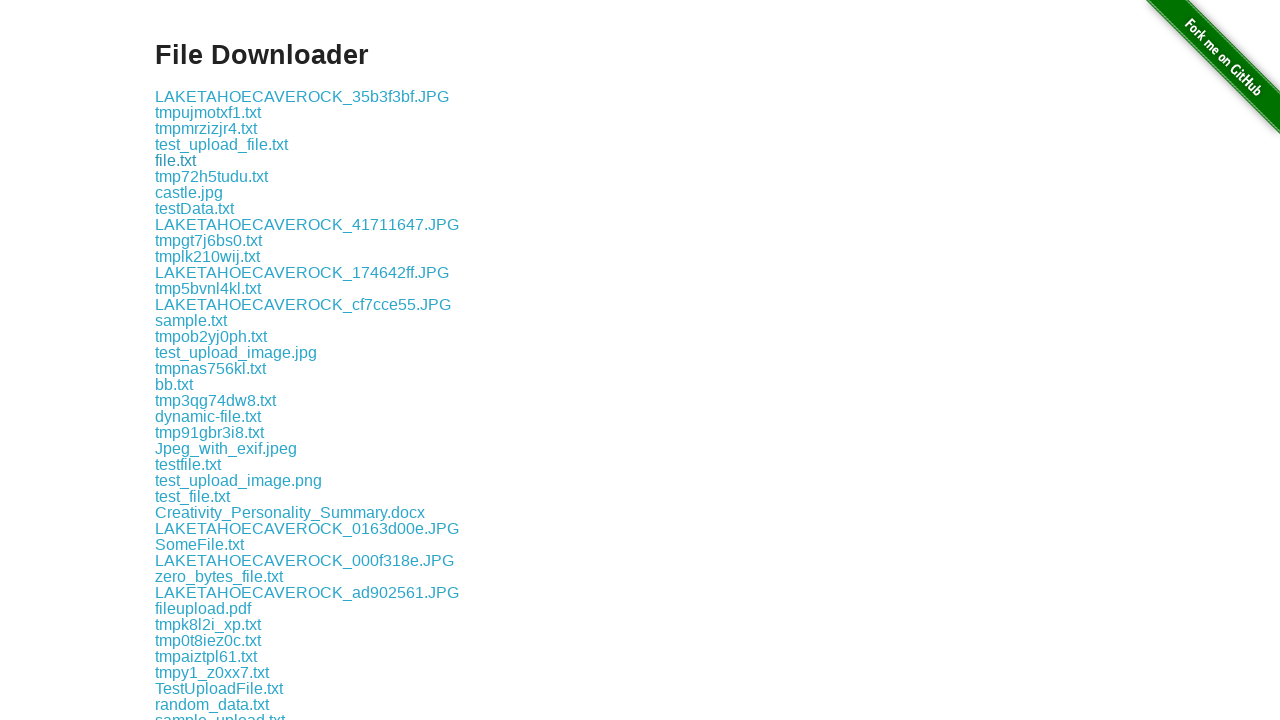

Extracted filename from href: tmpl4nejz9r.txt
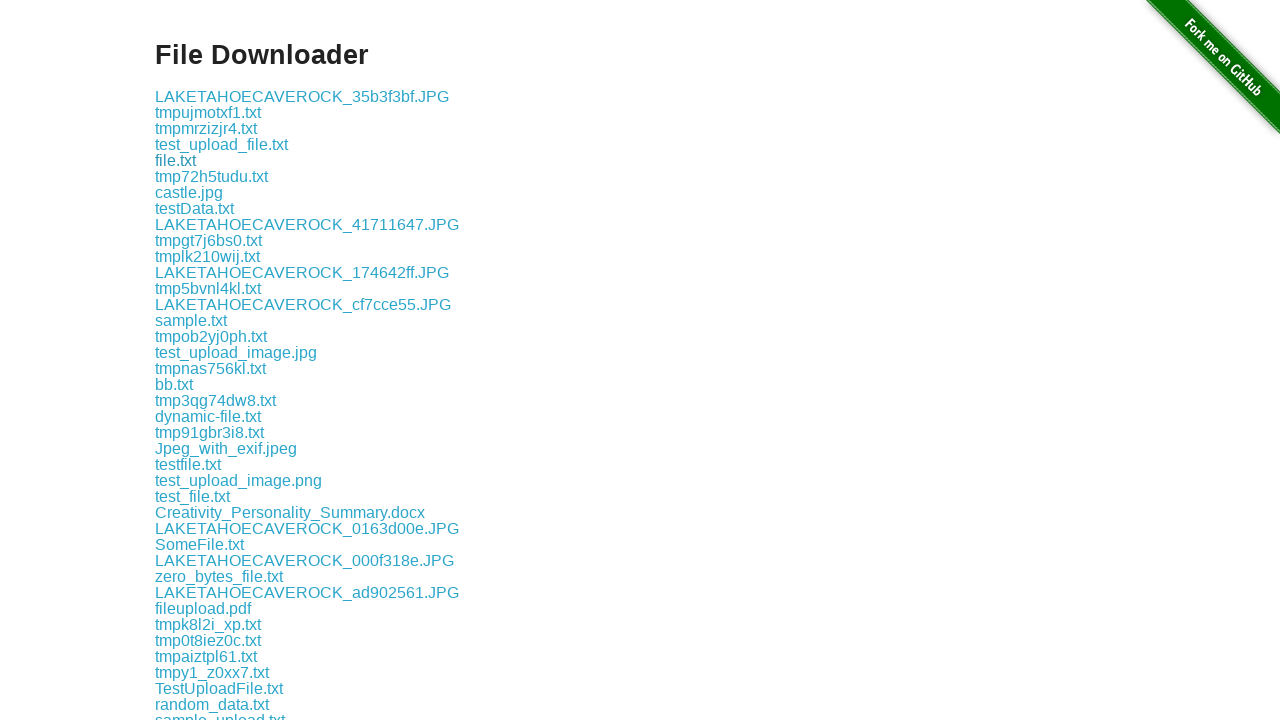

Retrieved href attribute from link: download/tmp17no_vum.txt
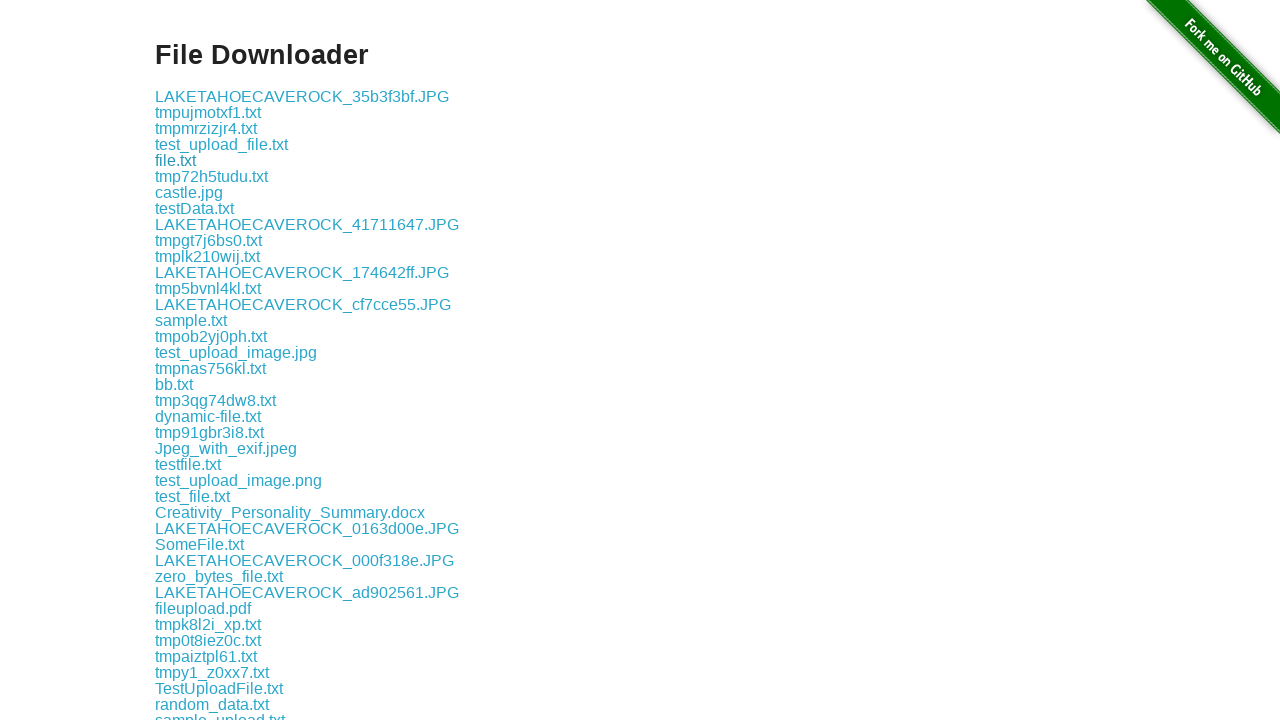

Extracted filename from href: tmp17no_vum.txt
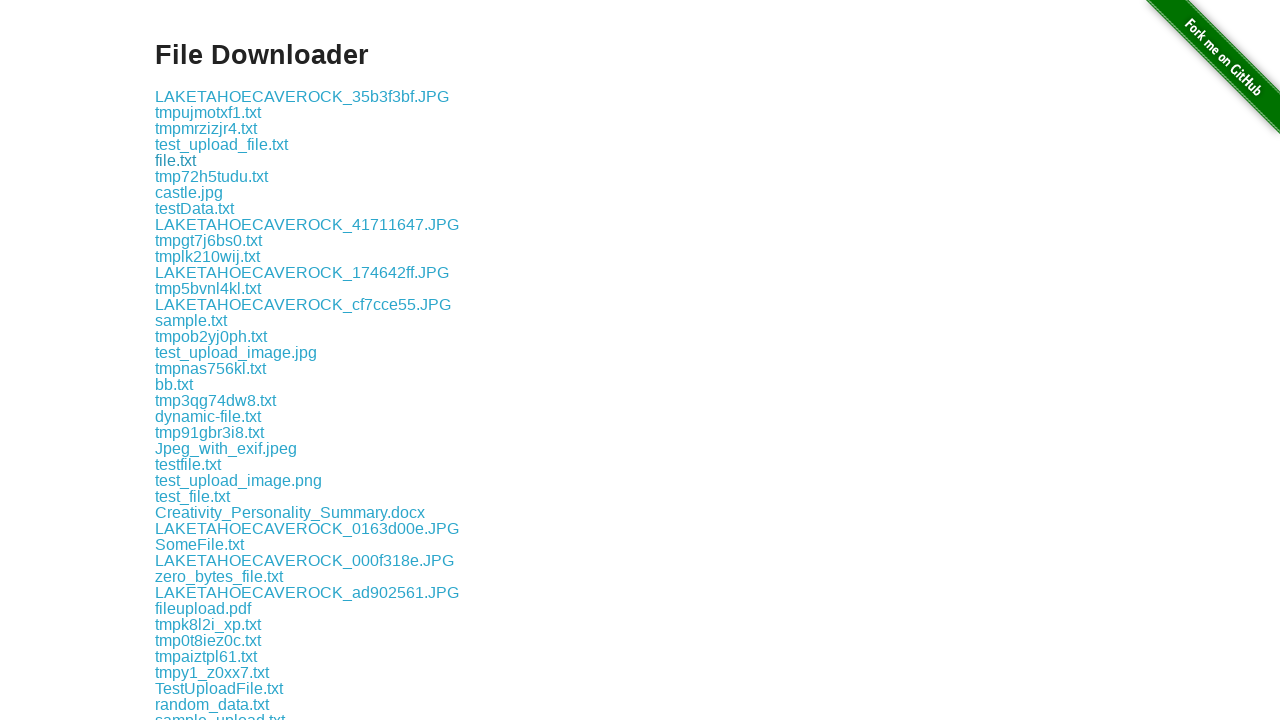

Retrieved href attribute from link: download/test.txt
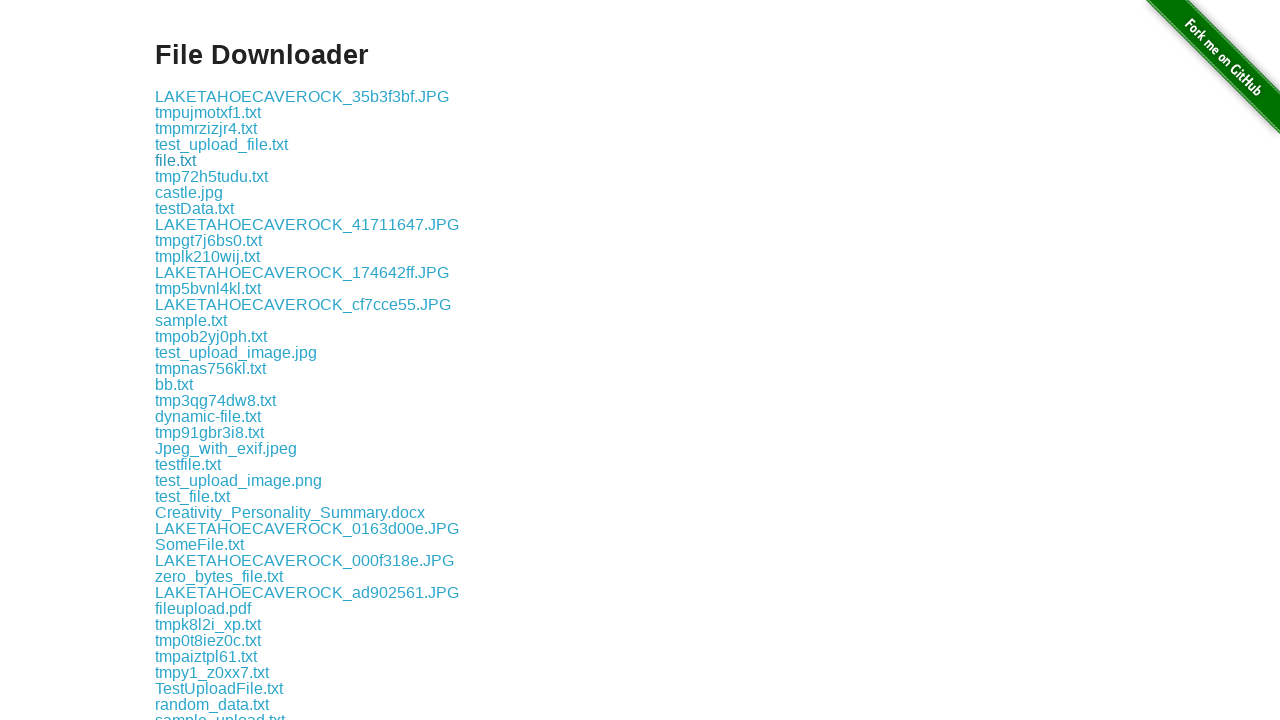

Extracted filename from href: test.txt
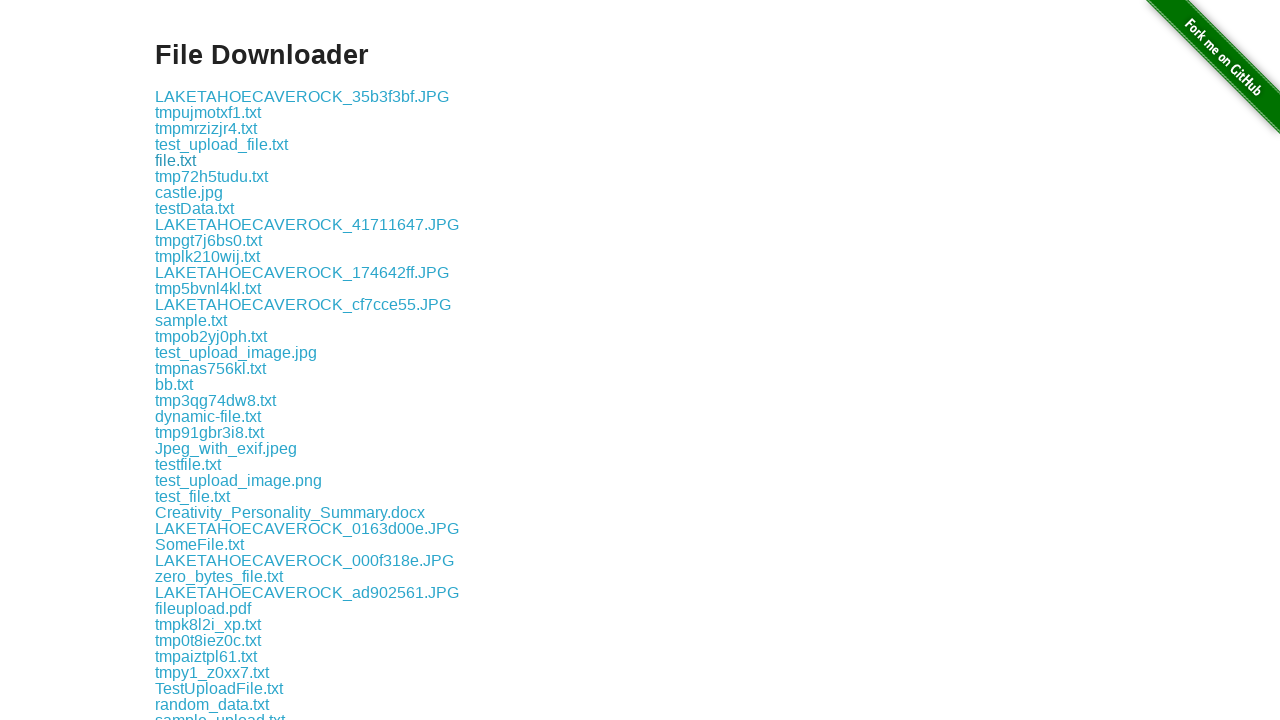

Retrieved href attribute from link: download/tmpevdg9f2c.txt
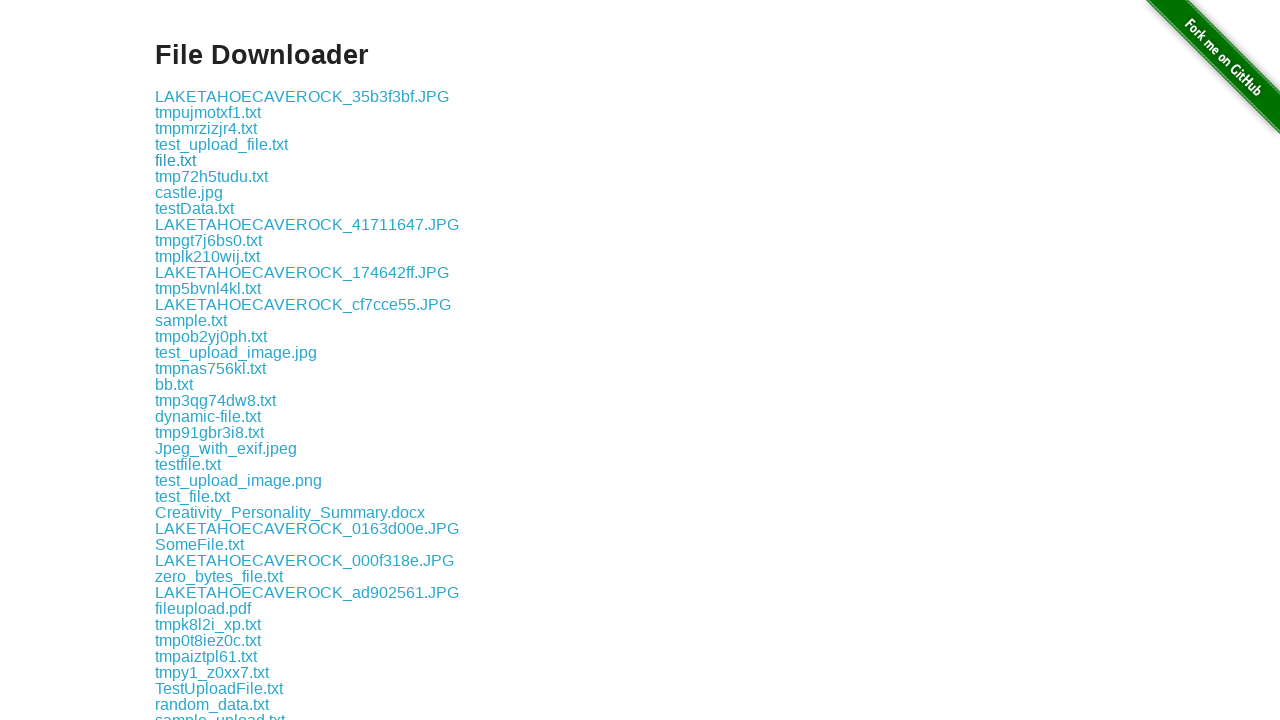

Extracted filename from href: tmpevdg9f2c.txt
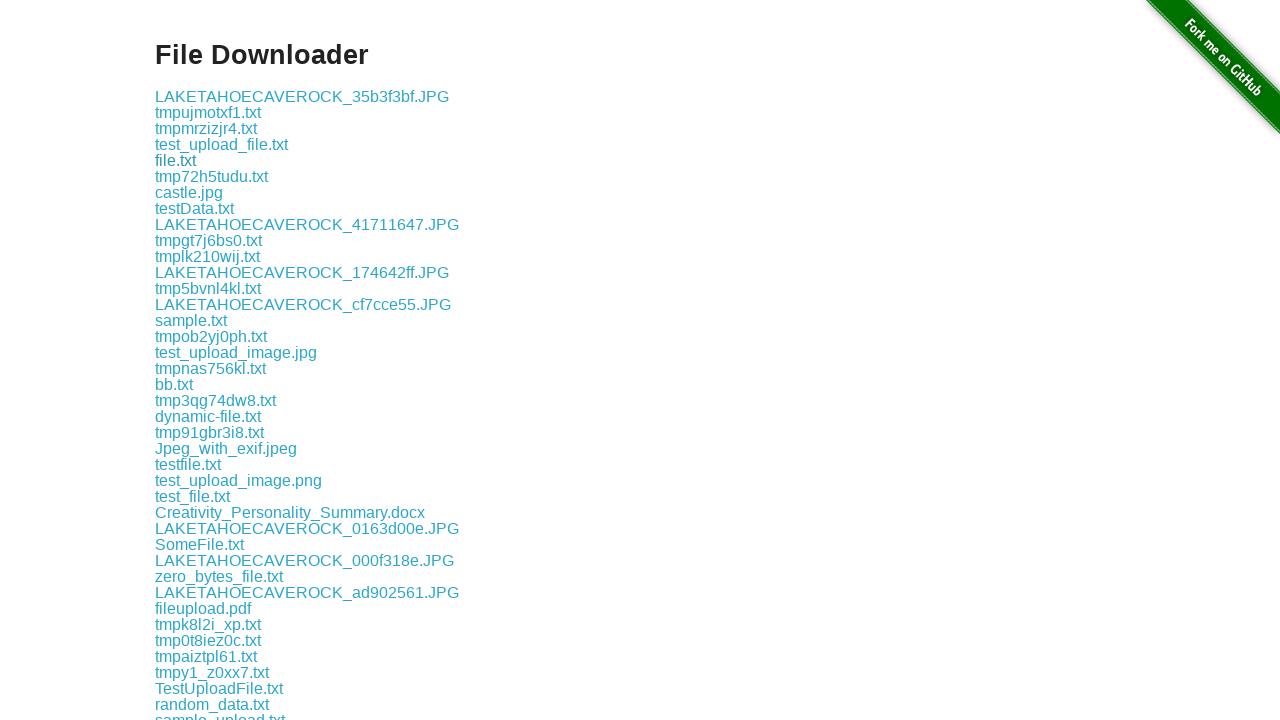

Retrieved href attribute from link: download/tmp26hx8st1.txt
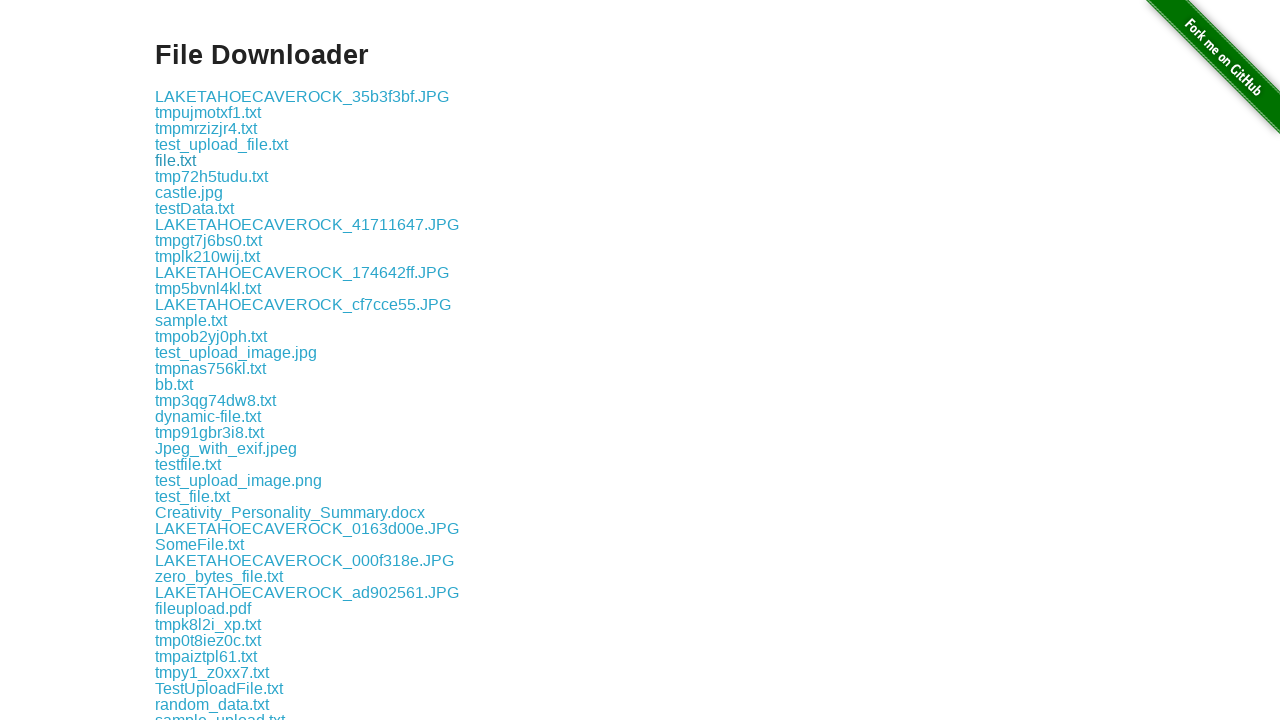

Extracted filename from href: tmp26hx8st1.txt
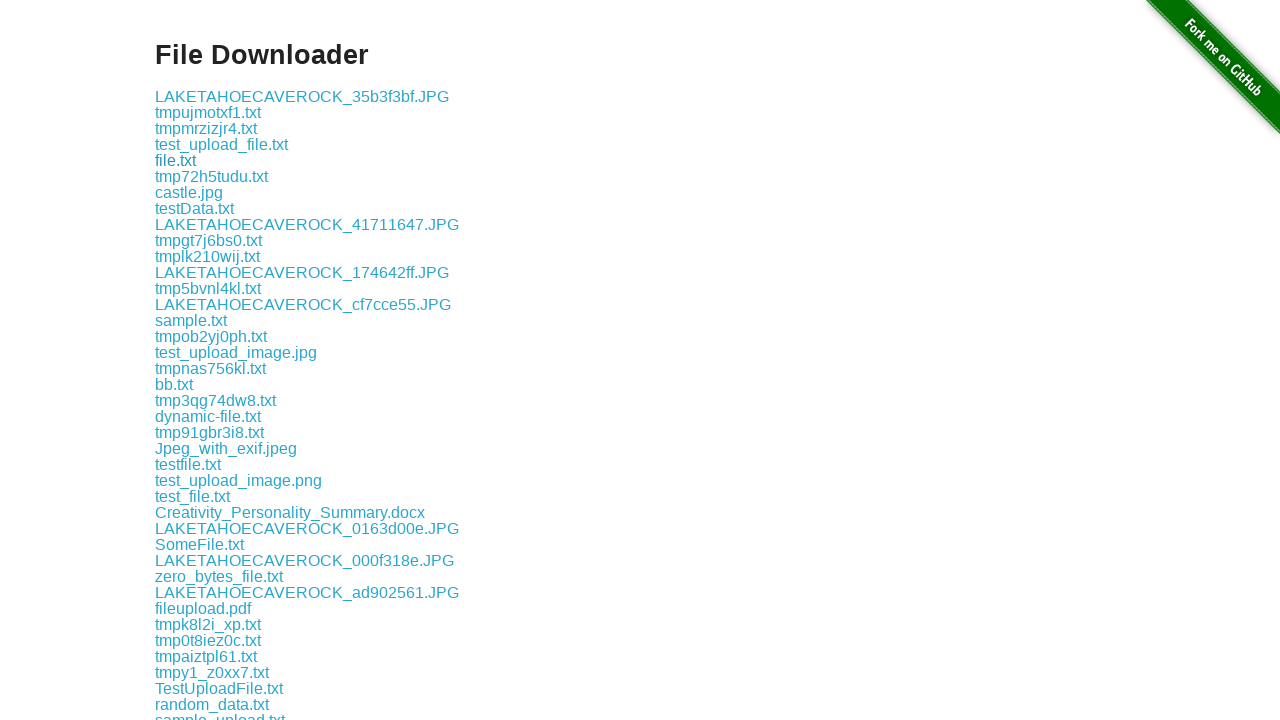

Retrieved href attribute from link: download/tmppz4vivc9.txt
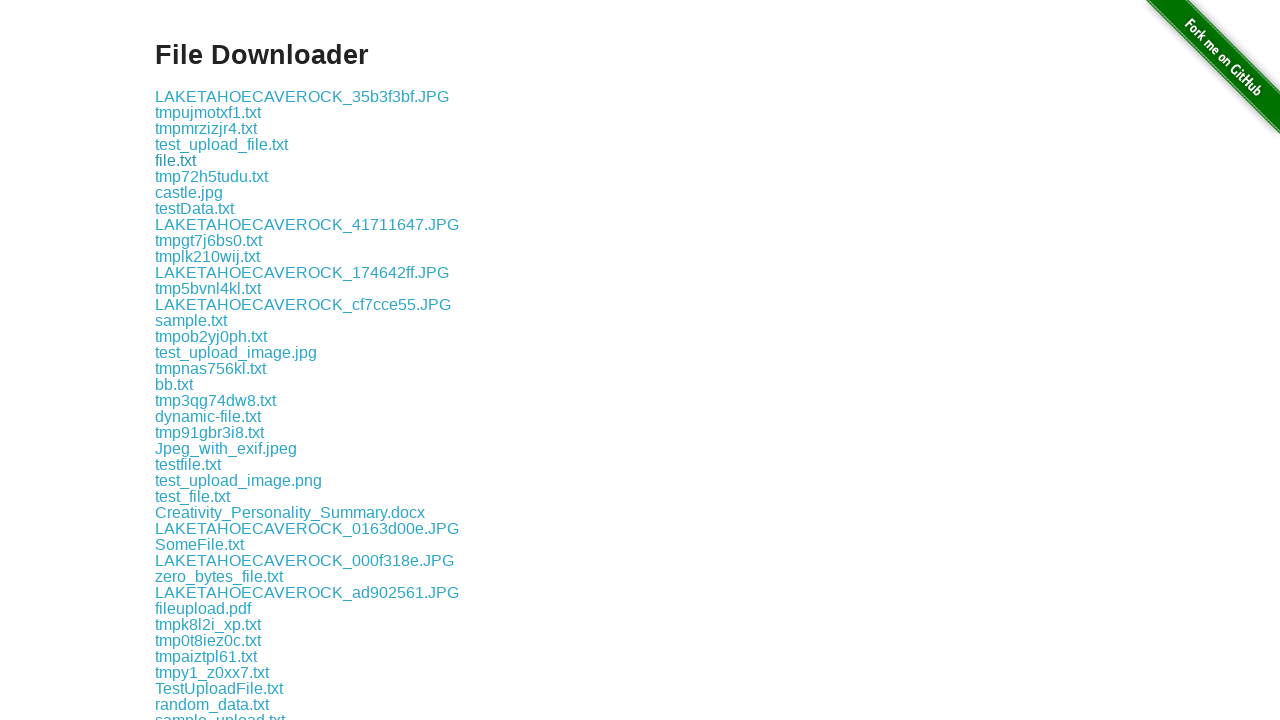

Extracted filename from href: tmppz4vivc9.txt
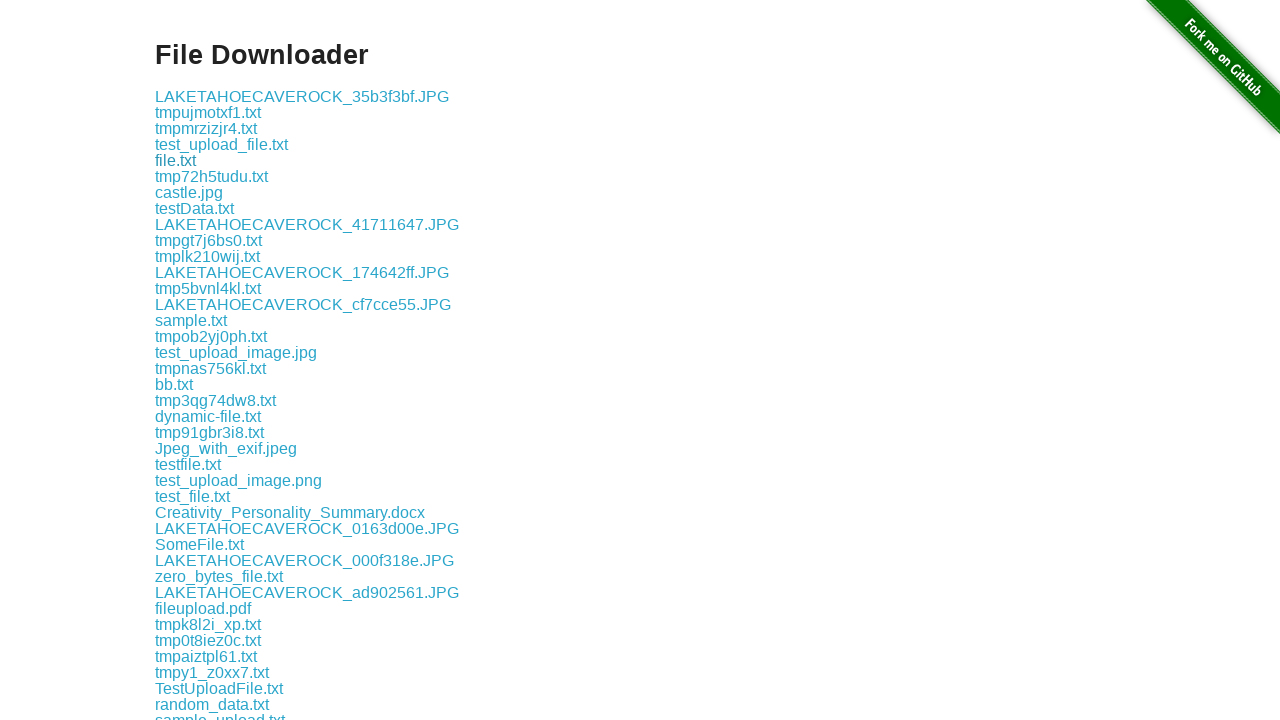

Retrieved href attribute from link: download/error-message-html-page.zip
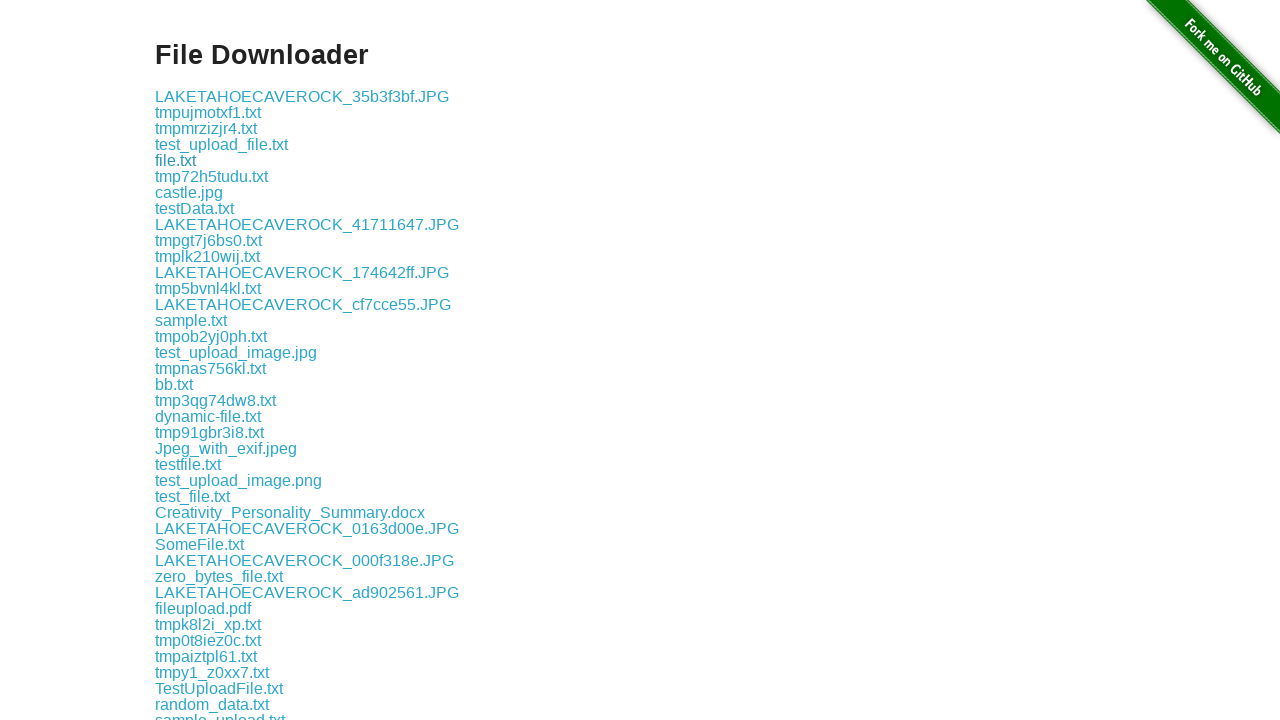

Extracted filename from href: error-message-html-page.zip
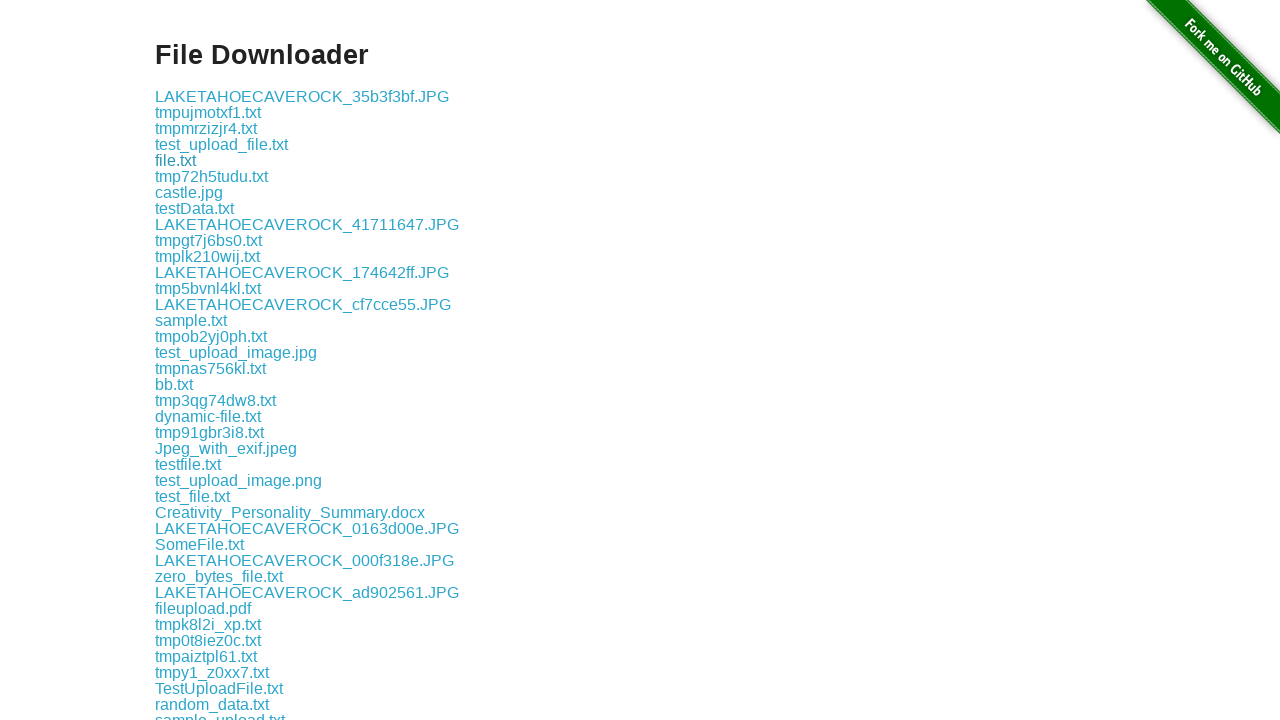

Retrieved href attribute from link: download/TestDocument.pdf
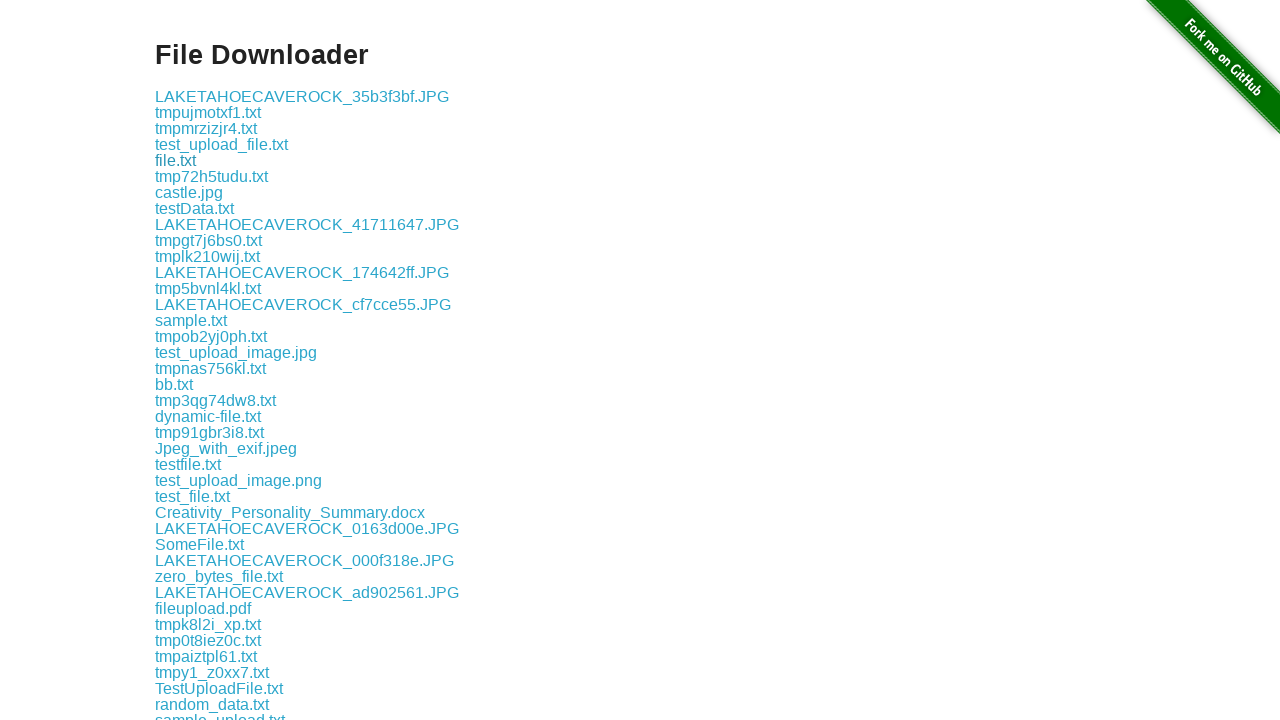

Extracted filename from href: TestDocument.pdf
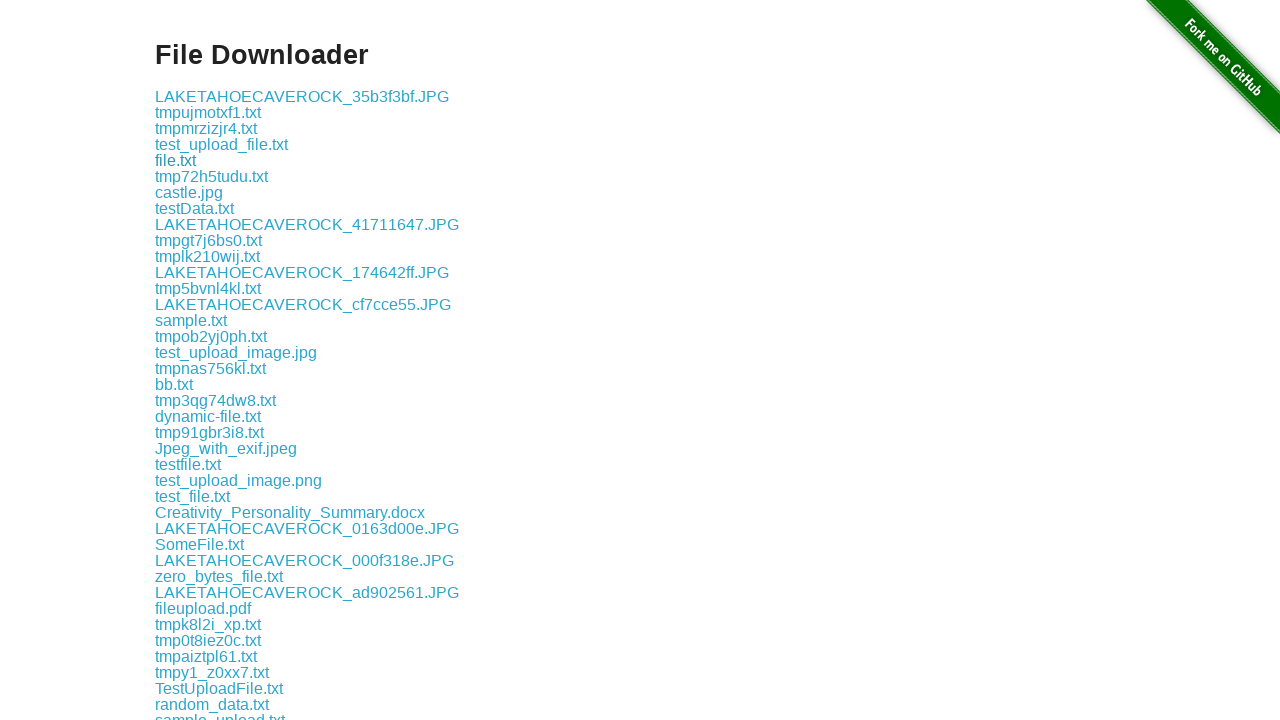

Retrieved href attribute from link: download/selenide-intro.txt
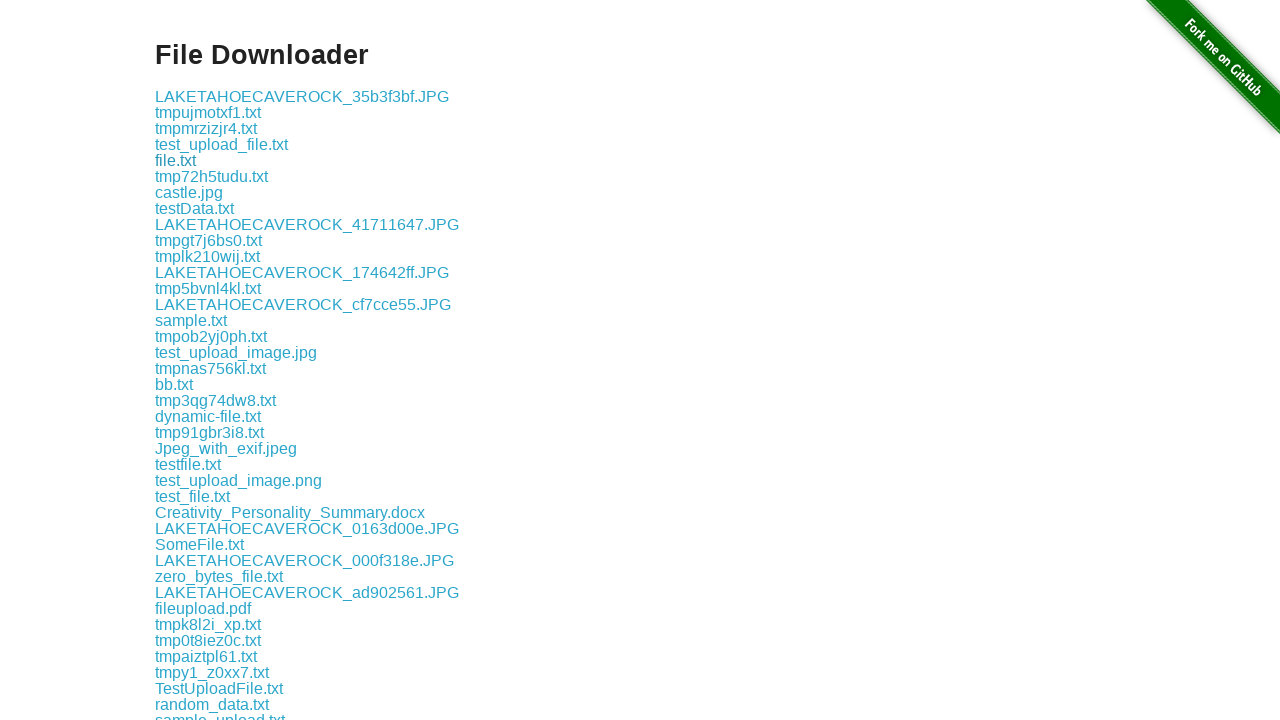

Extracted filename from href: selenide-intro.txt
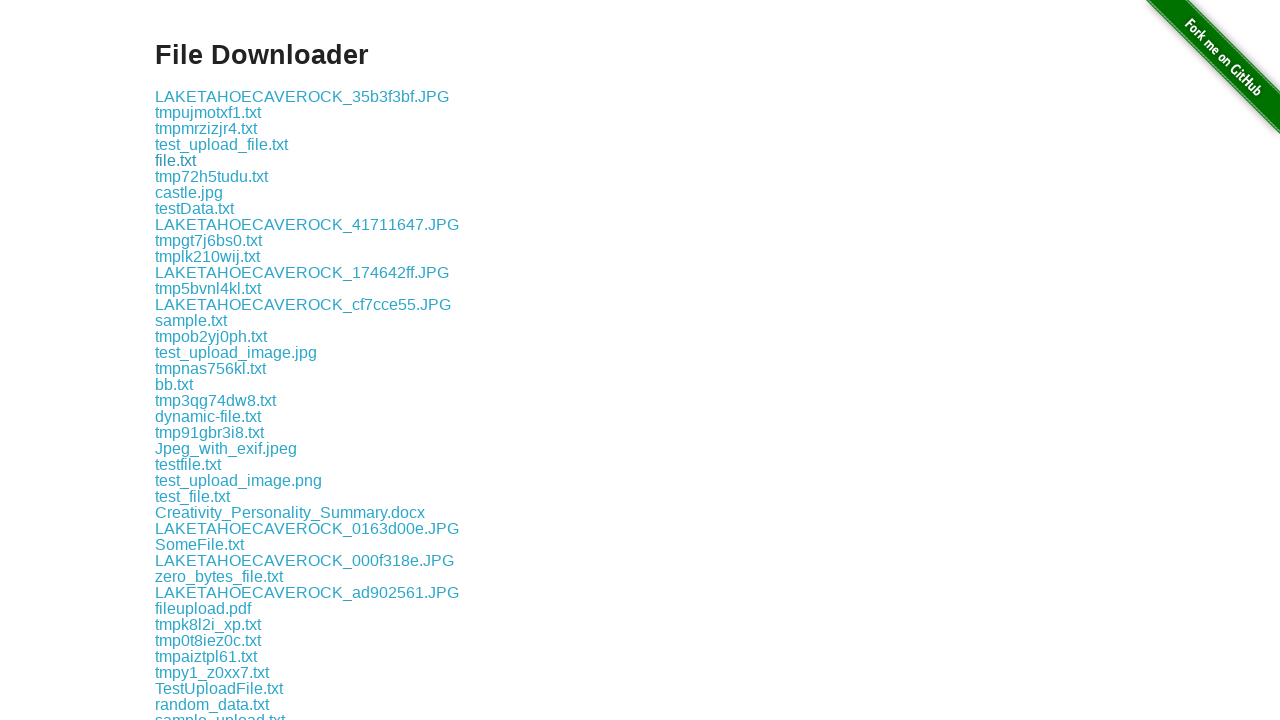

Retrieved href attribute from link: download/sample-zip-file.zip
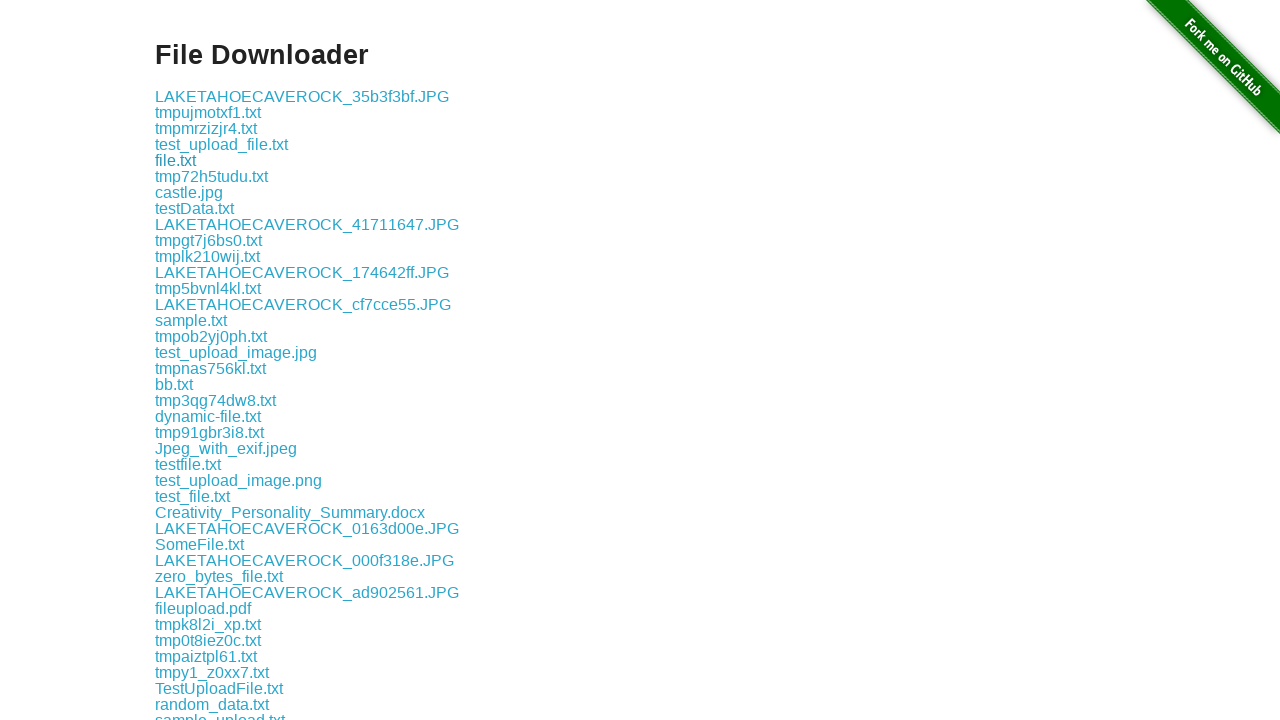

Extracted filename from href: sample-zip-file.zip
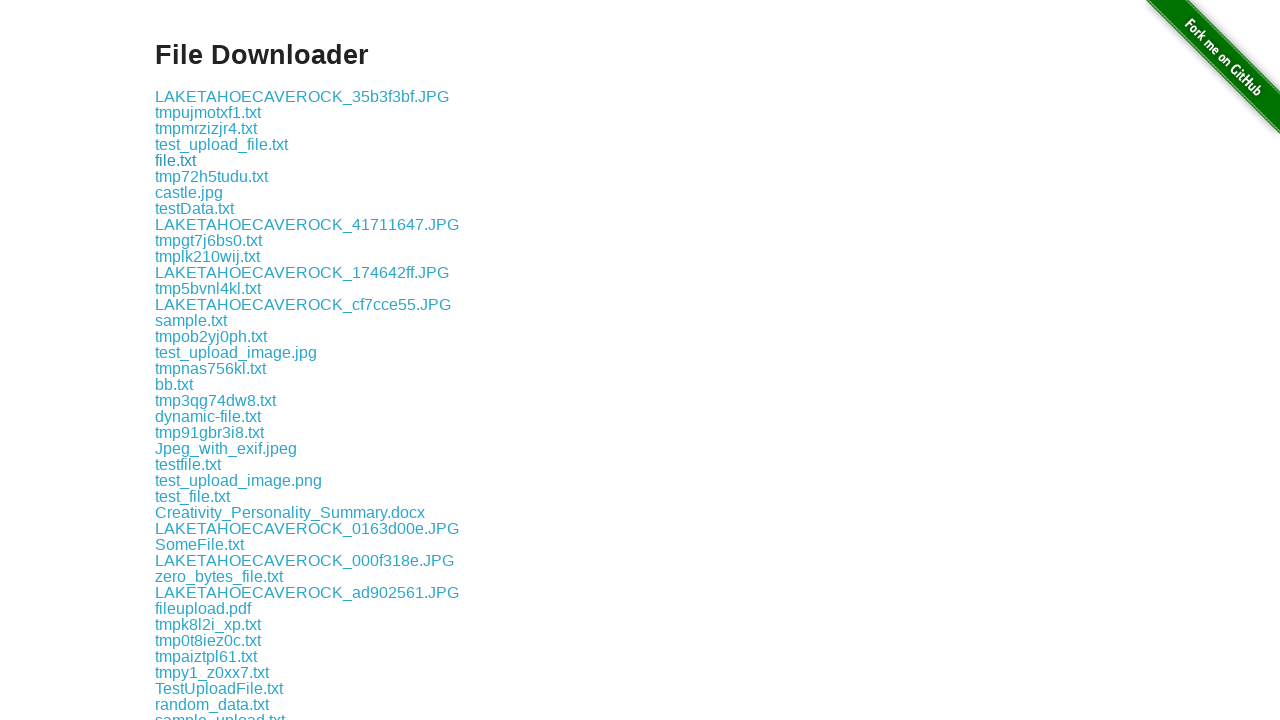

Retrieved href attribute from link: download/test_document.pdf
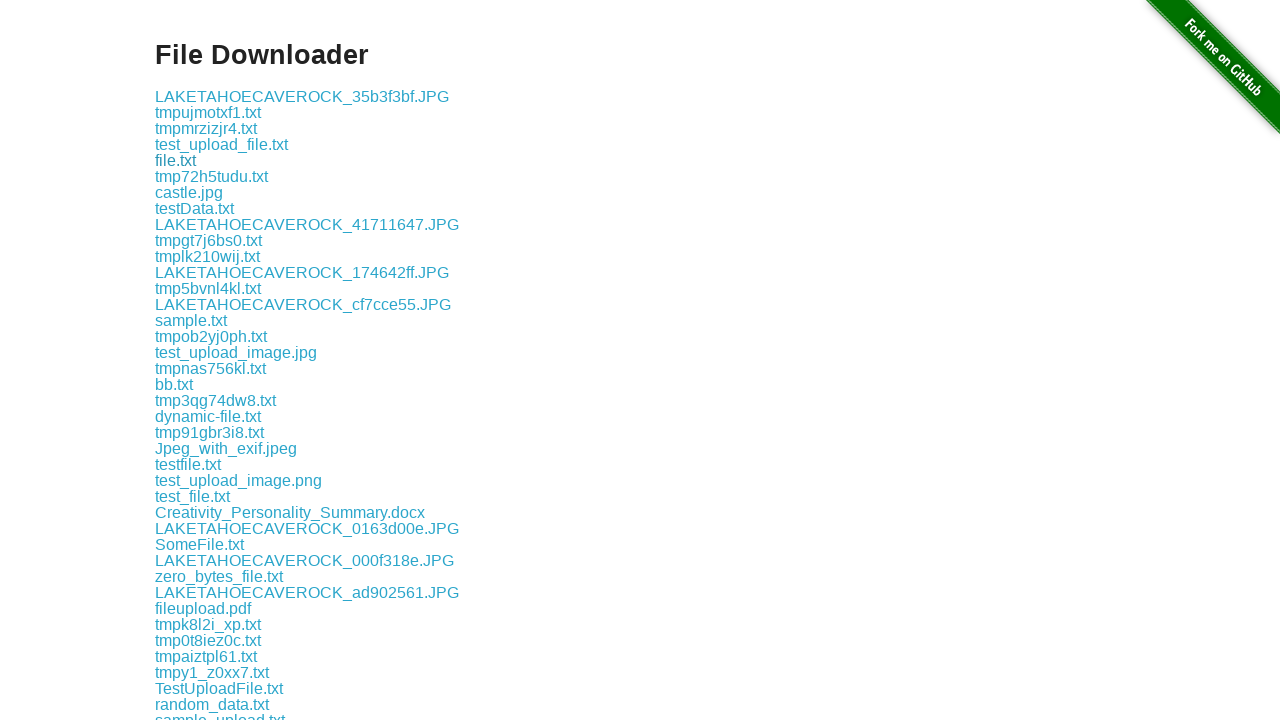

Extracted filename from href: test_document.pdf
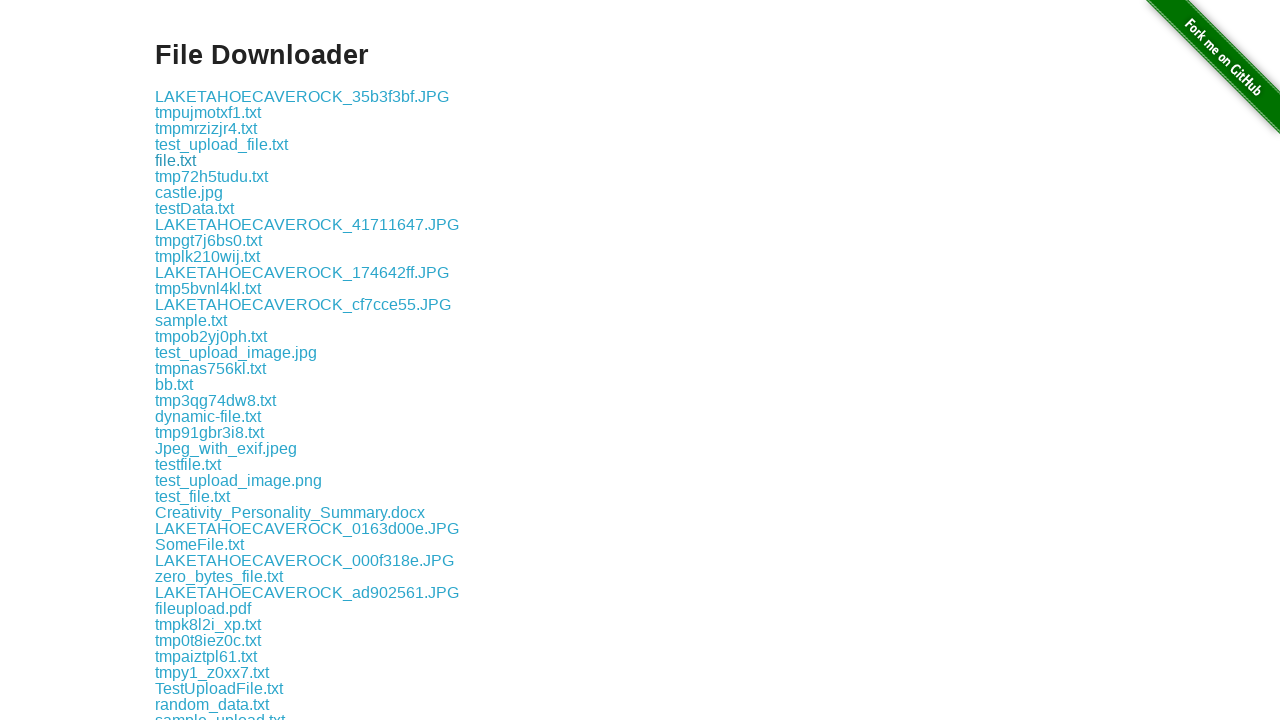

Retrieved href attribute from link: download/tmp157onoib.txt
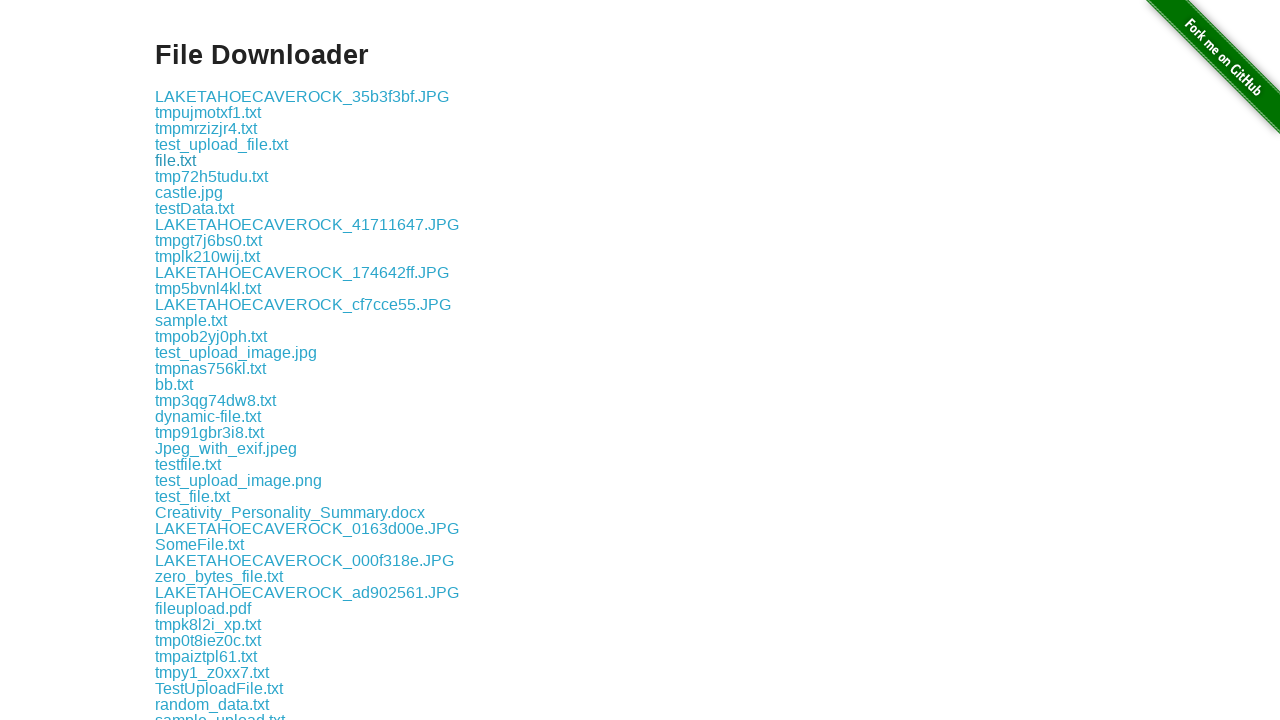

Extracted filename from href: tmp157onoib.txt
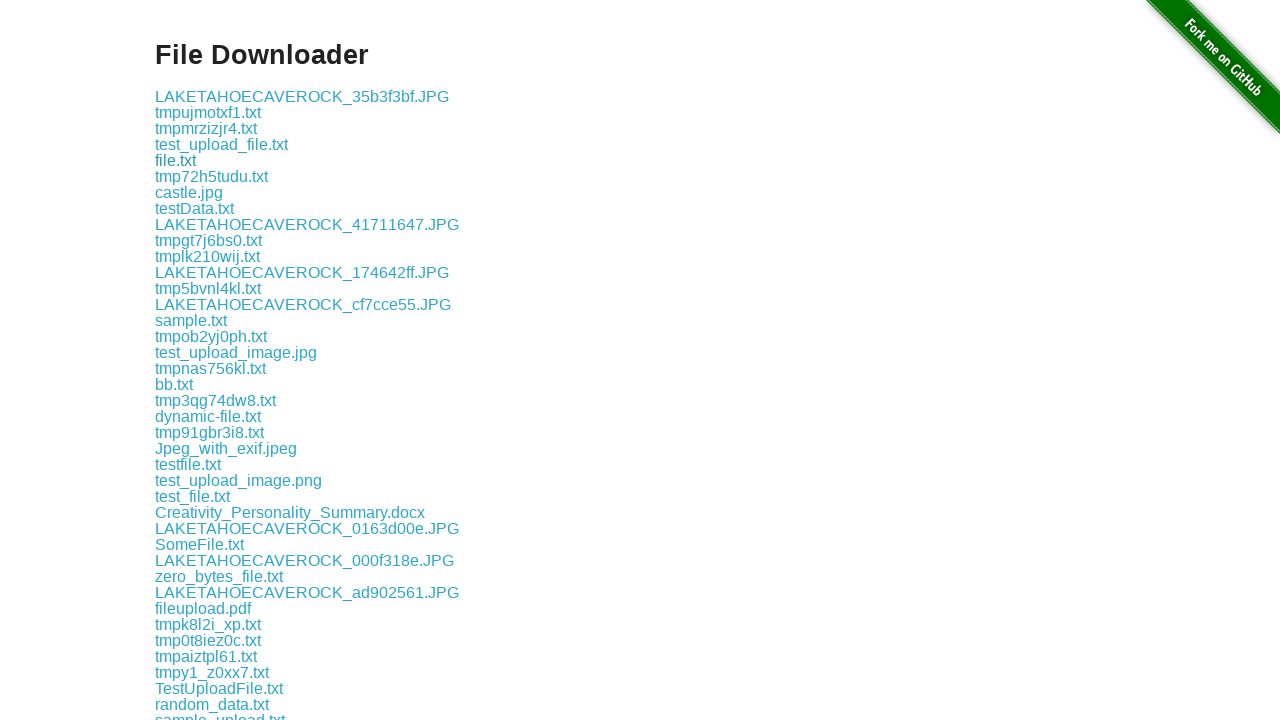

Retrieved href attribute from link: download/testUpload.json
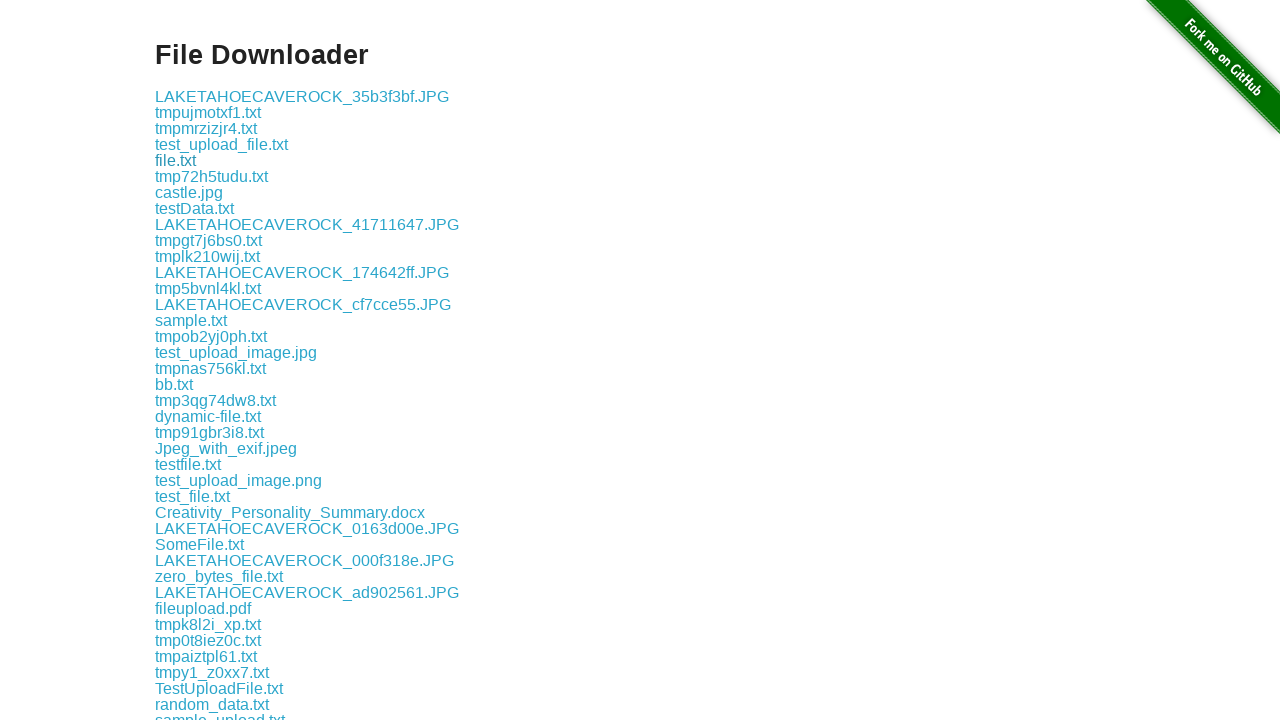

Extracted filename from href: testUpload.json
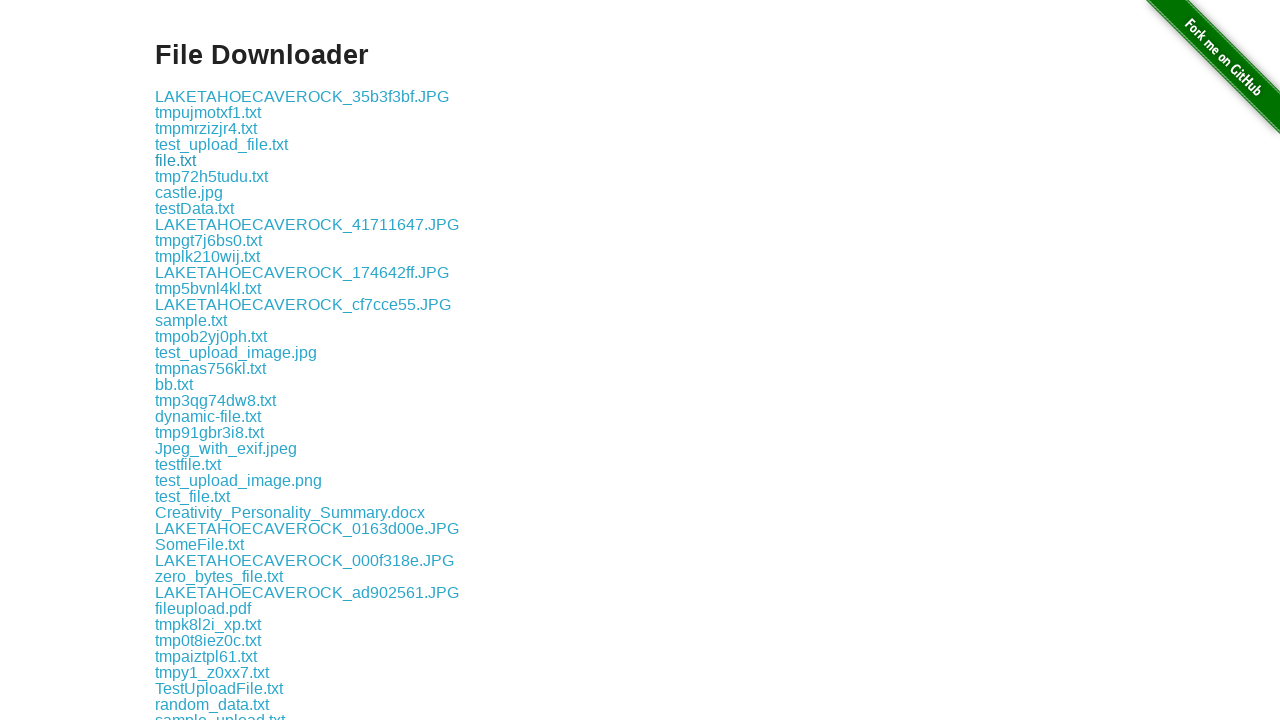

Retrieved href attribute from link: download/test-upload-file.txt
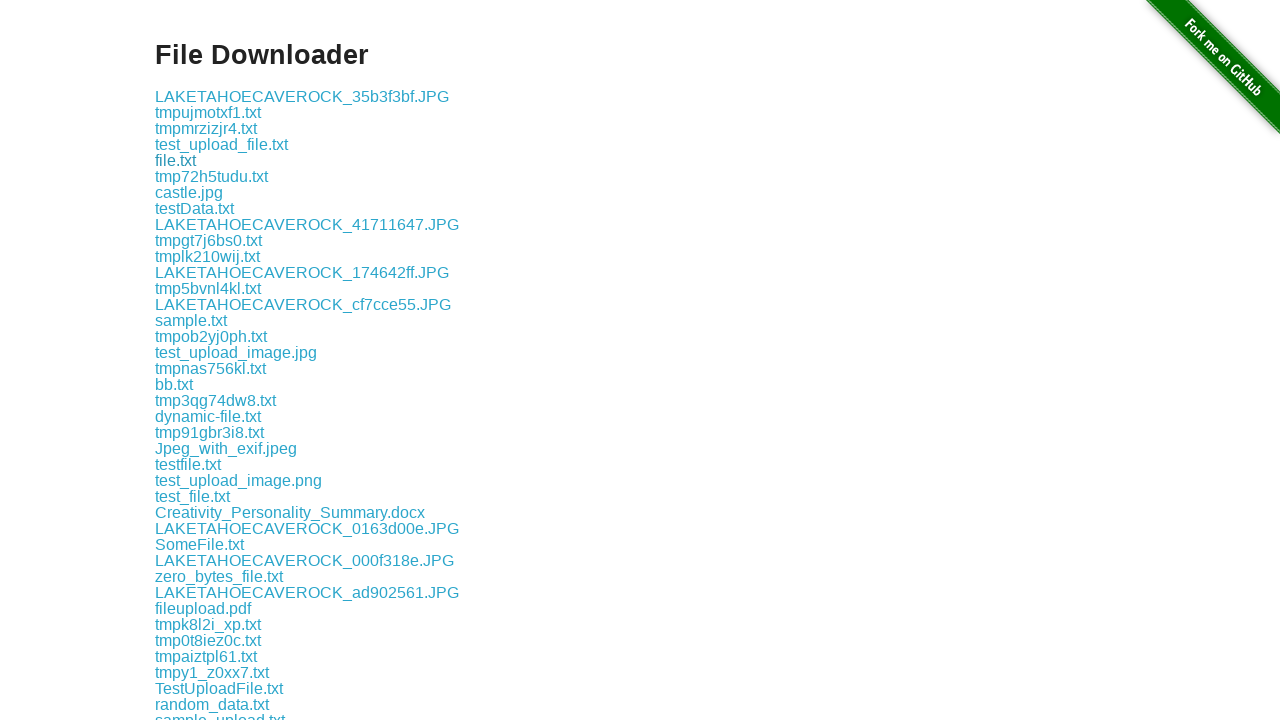

Extracted filename from href: test-upload-file.txt
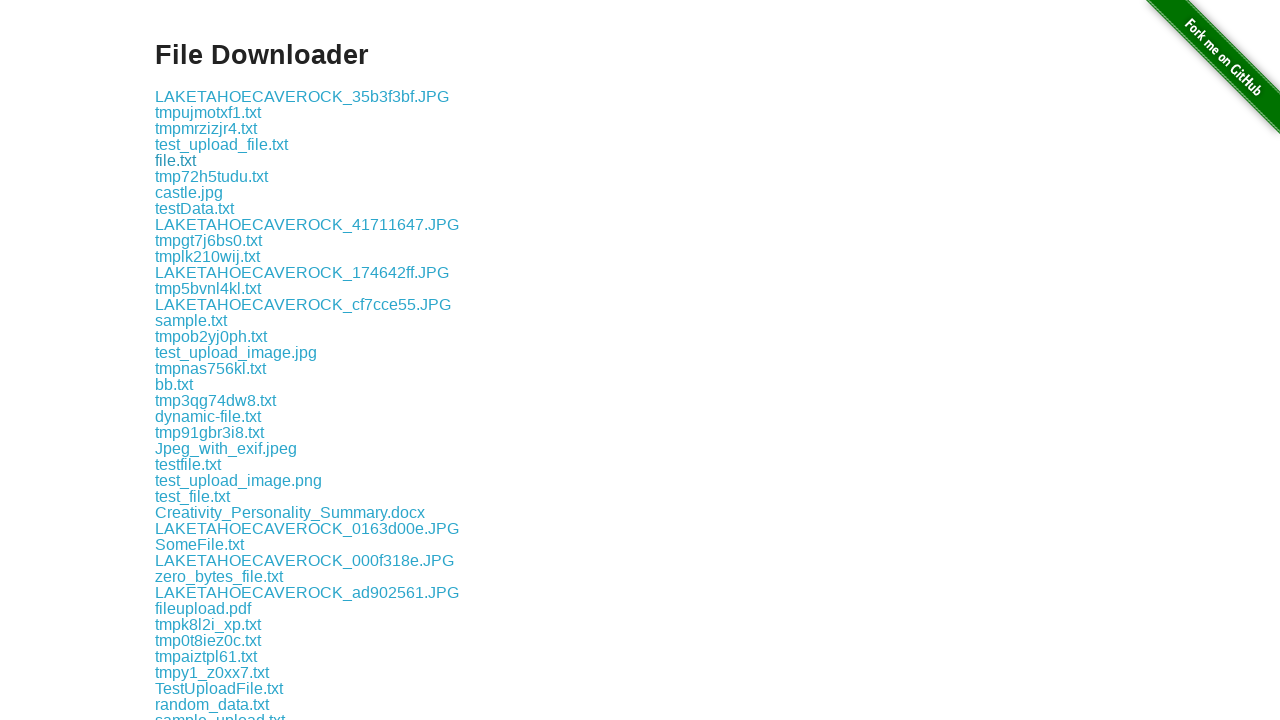

Retrieved href attribute from link: download/tmps2h03ddz.txt
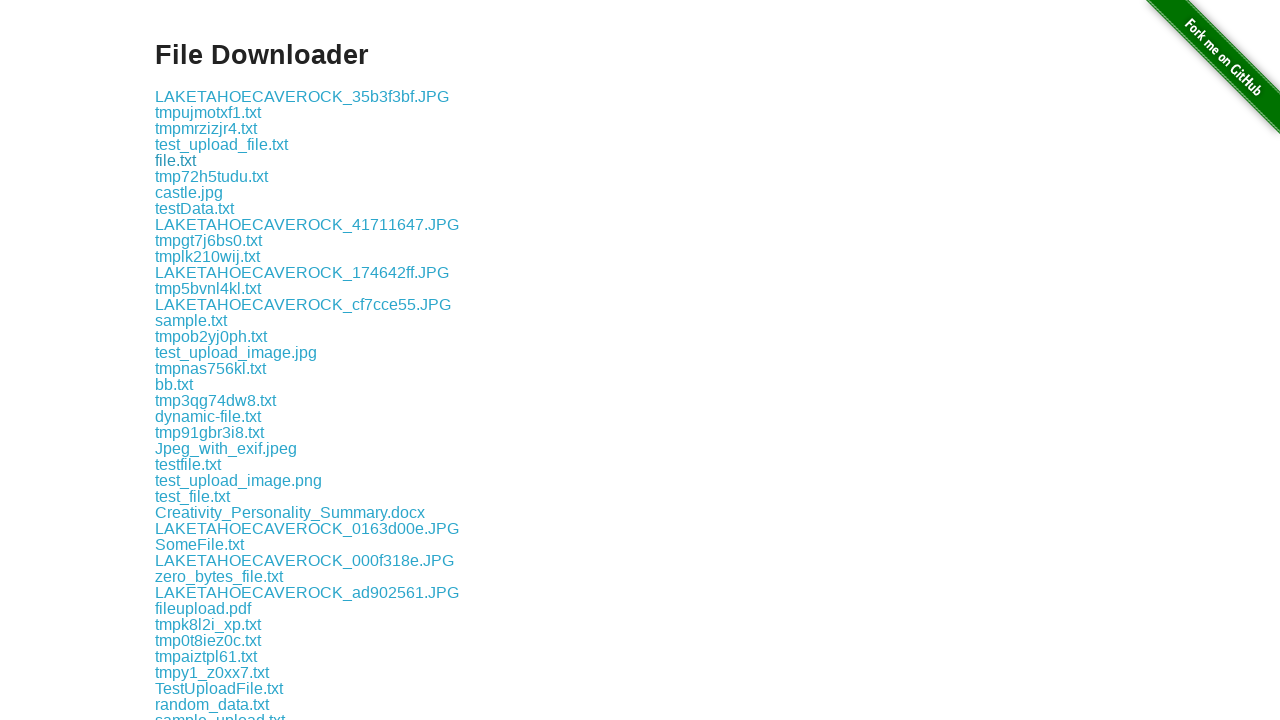

Extracted filename from href: tmps2h03ddz.txt
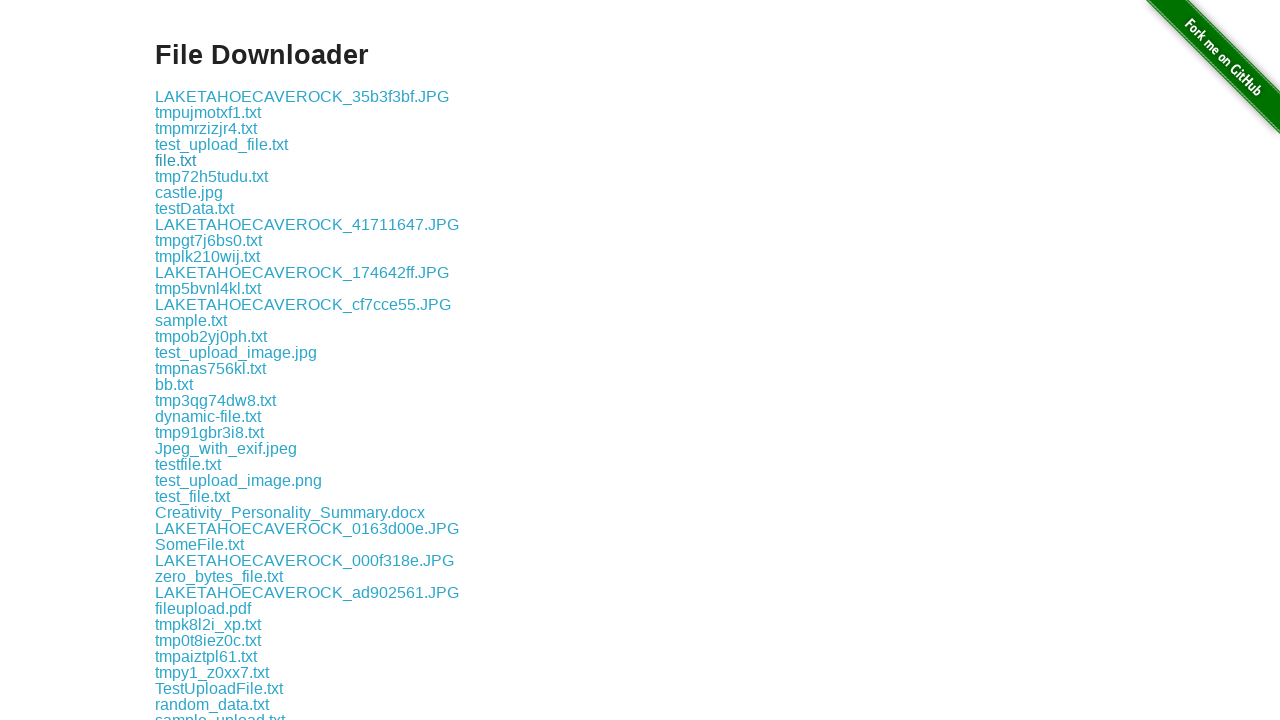

Retrieved href attribute from link: download/selenium-snapshot.png
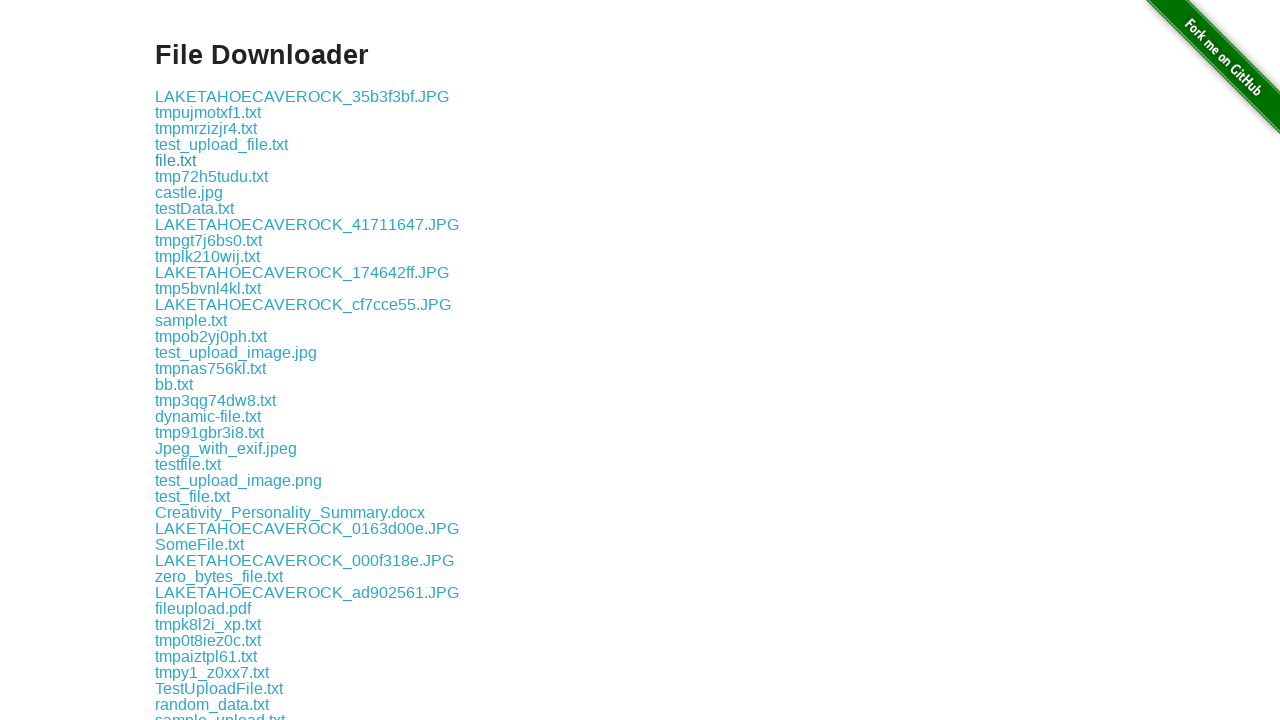

Extracted filename from href: selenium-snapshot.png
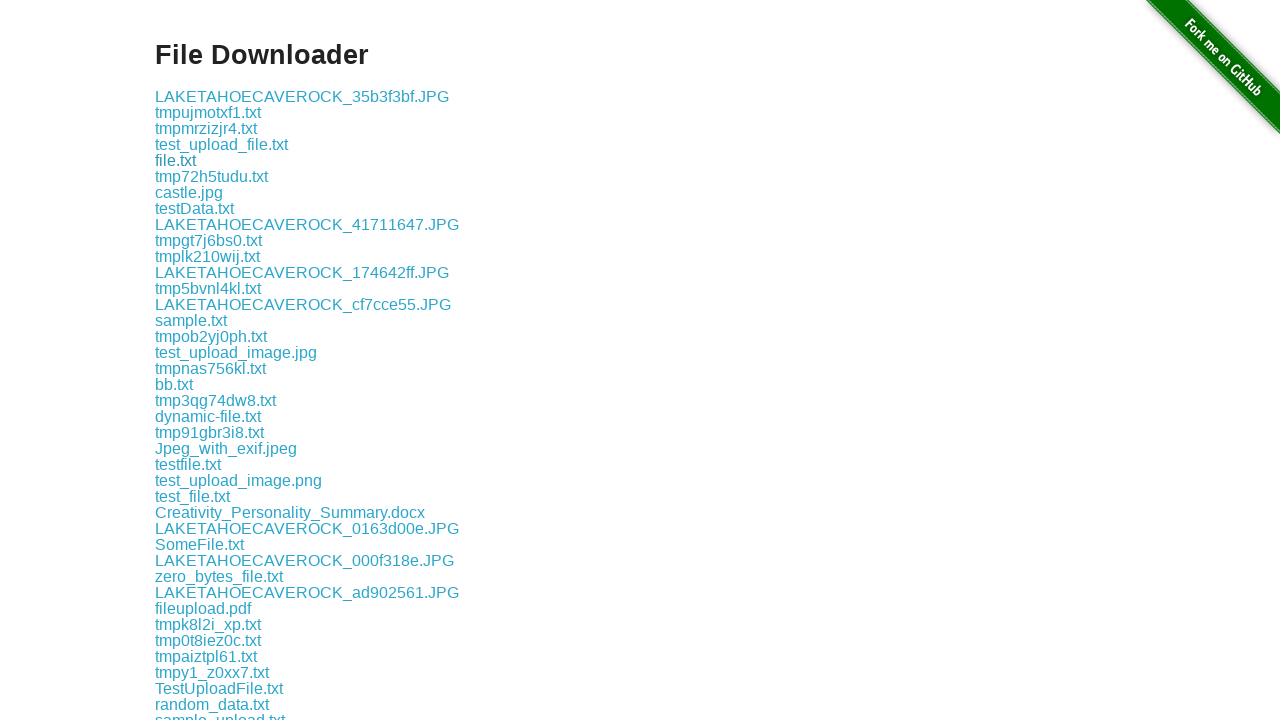

Retrieved href attribute from link: download/tmp8ouq19k0.txt
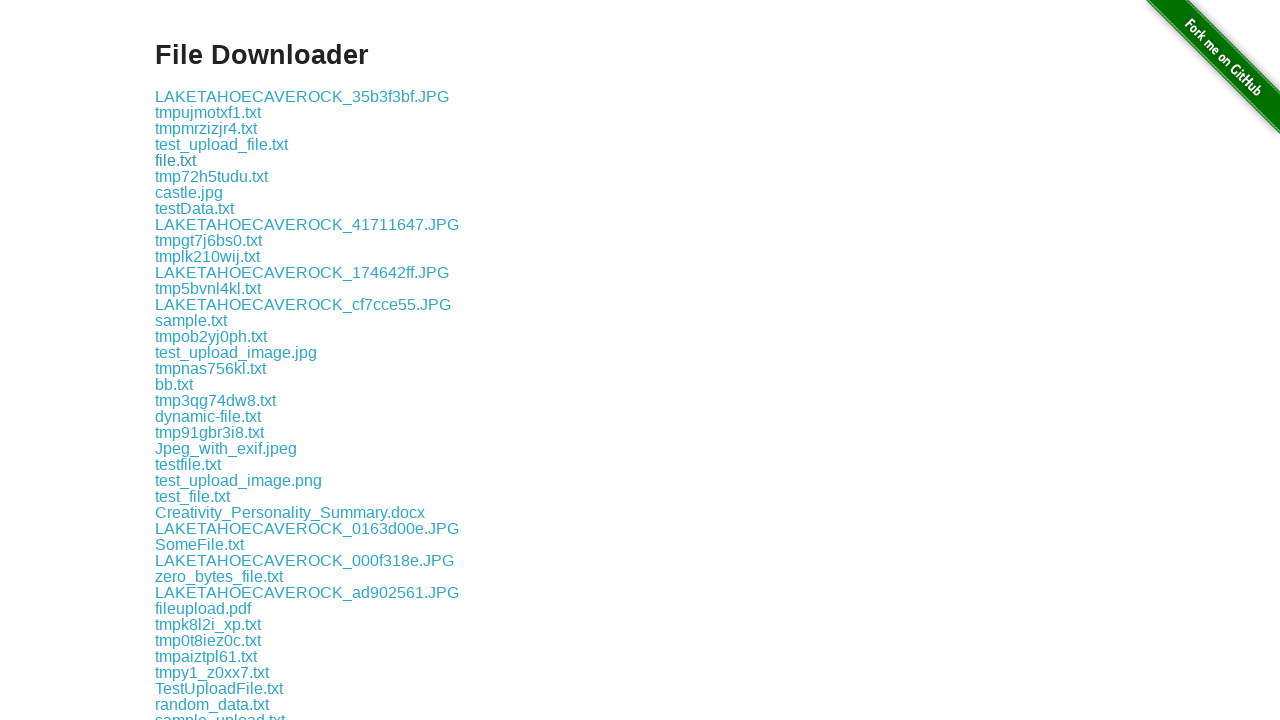

Extracted filename from href: tmp8ouq19k0.txt
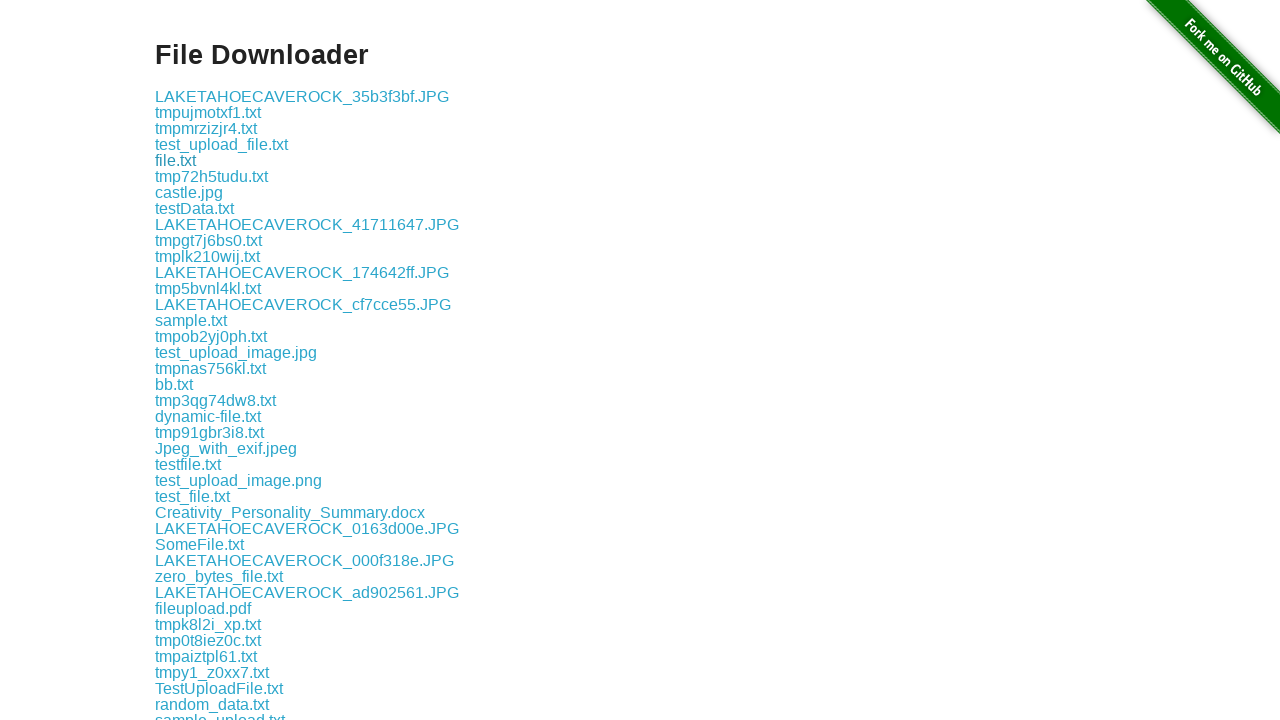

Retrieved href attribute from link: download/[USER] [Galeria] - The images of the products do not have names.png
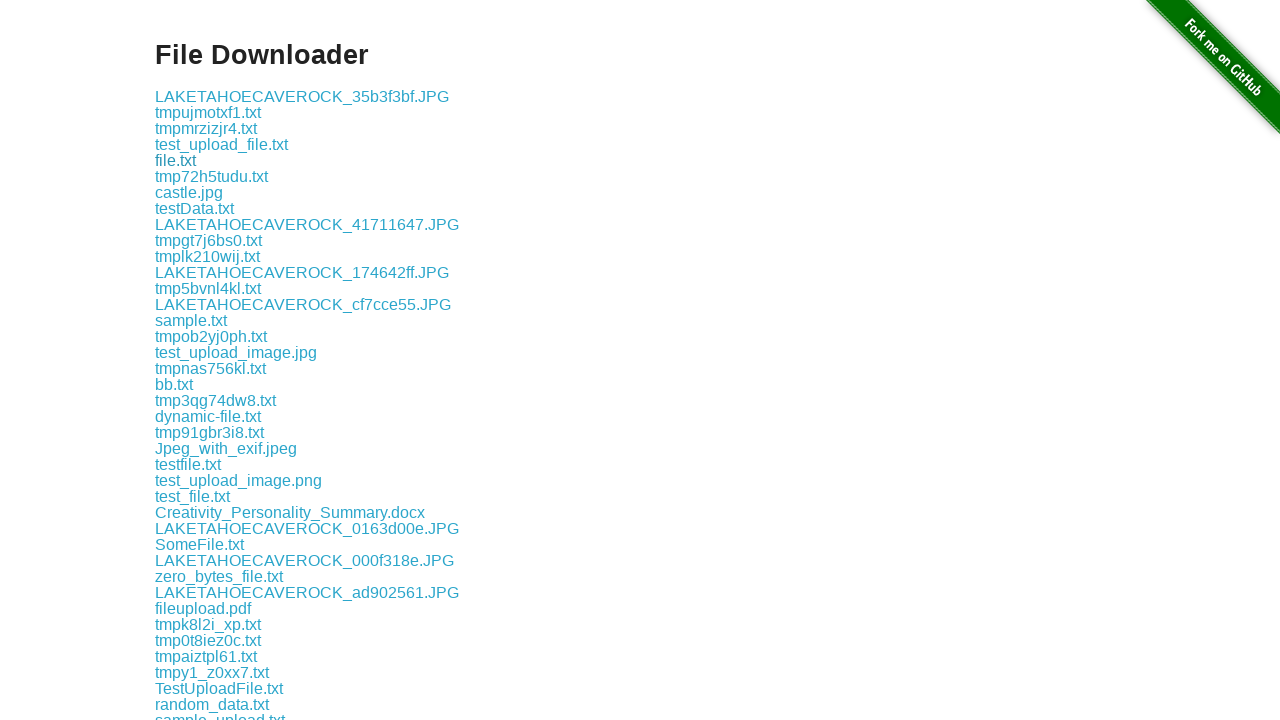

Extracted filename from href: [USER] [Galeria] - The images of the products do not have names.png
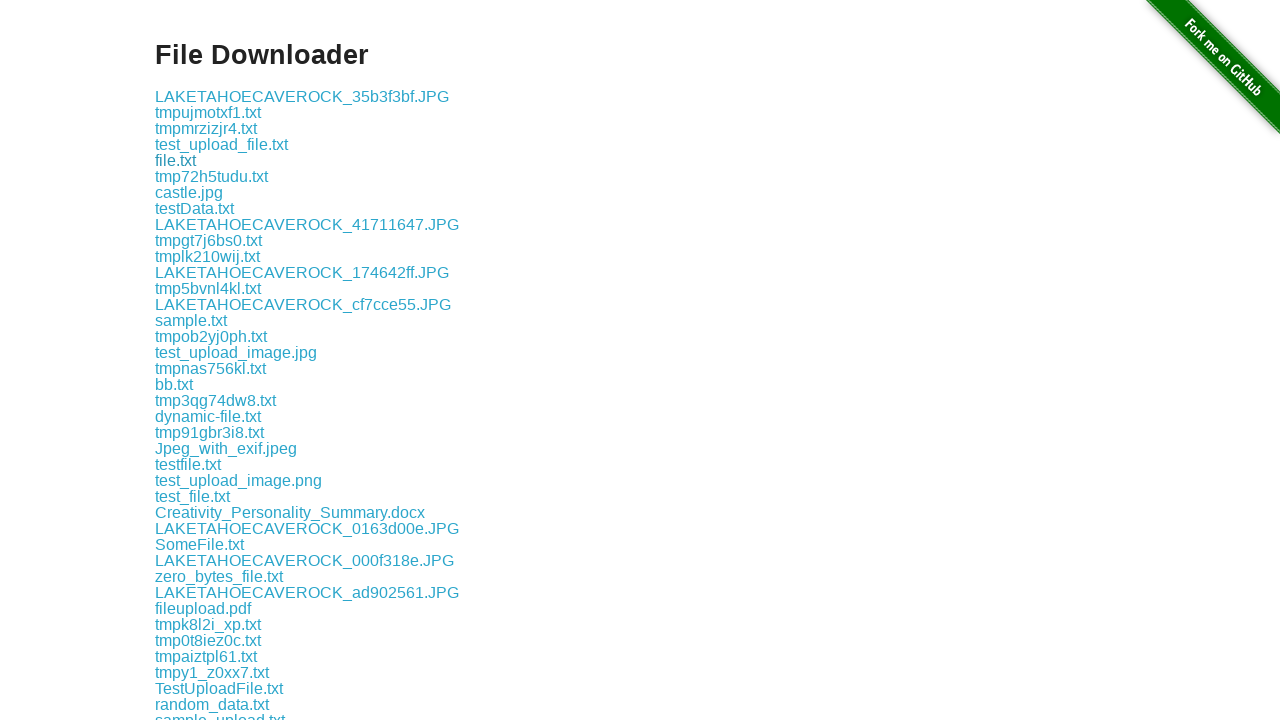

Retrieved href attribute from link: download/tmpxrlite.tmp
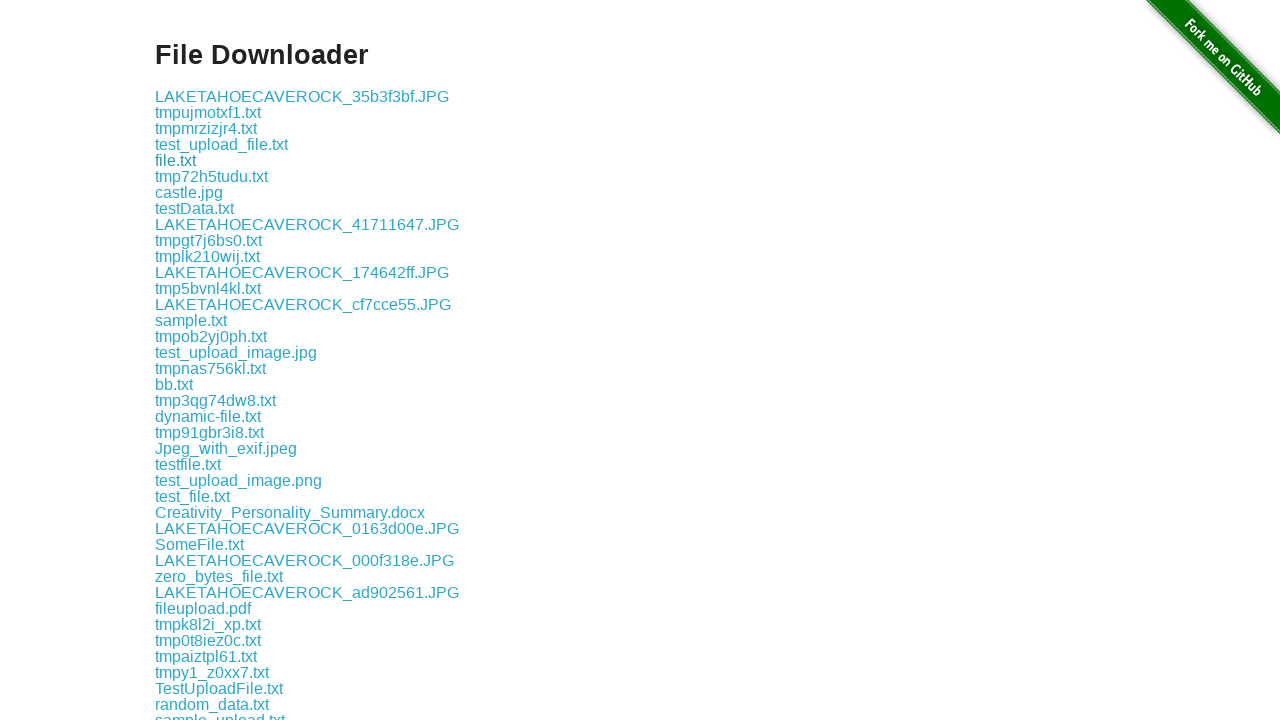

Extracted filename from href: tmpxrlite.tmp
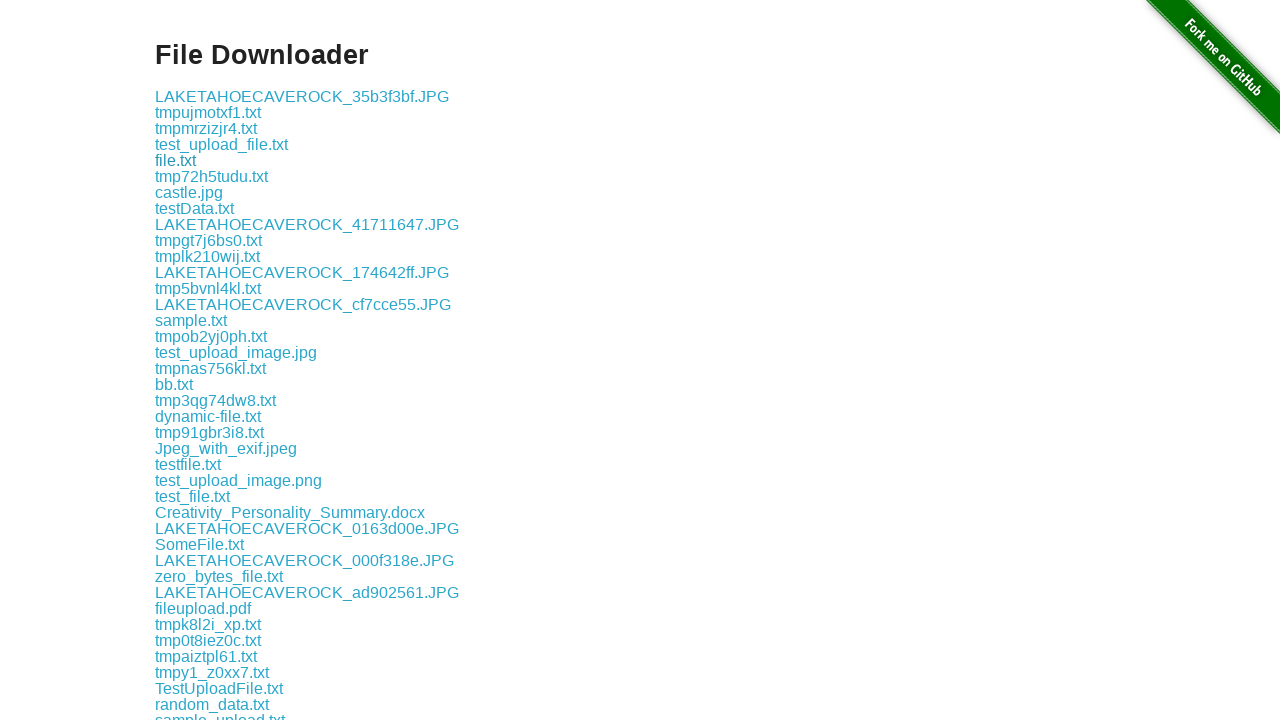

Retrieved href attribute from link: download/tmpn2mwdobo.txt
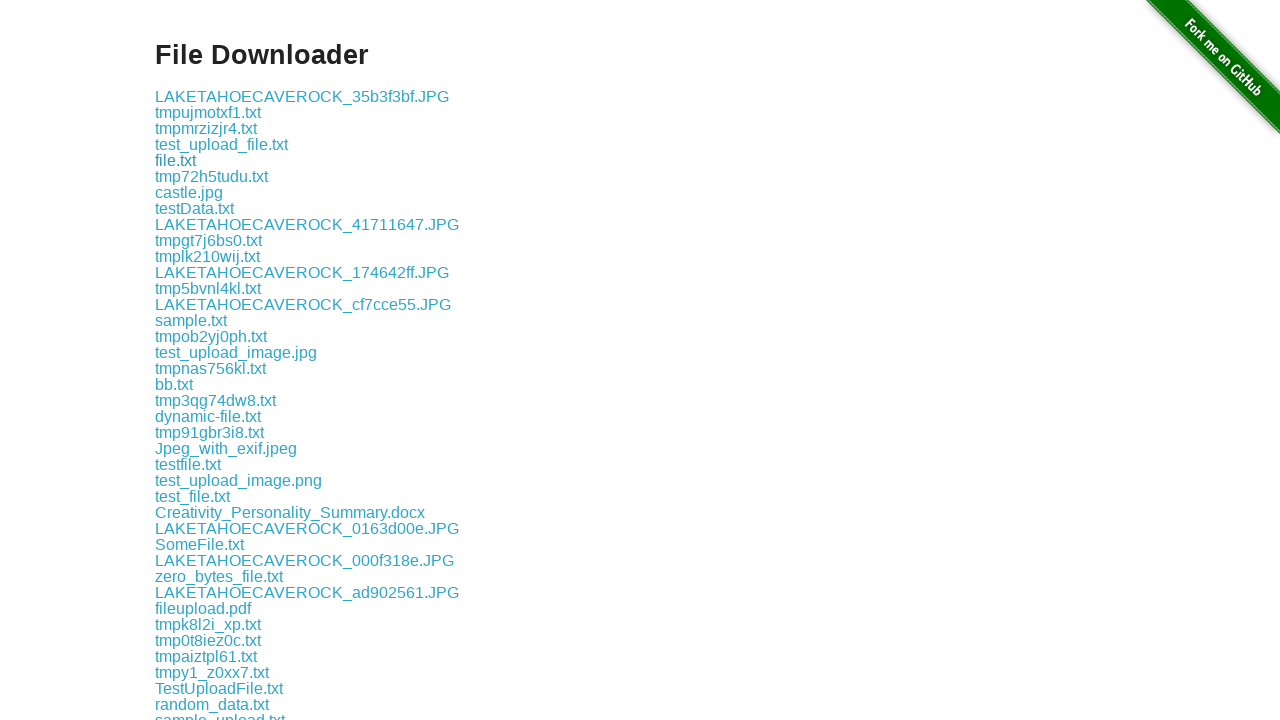

Extracted filename from href: tmpn2mwdobo.txt
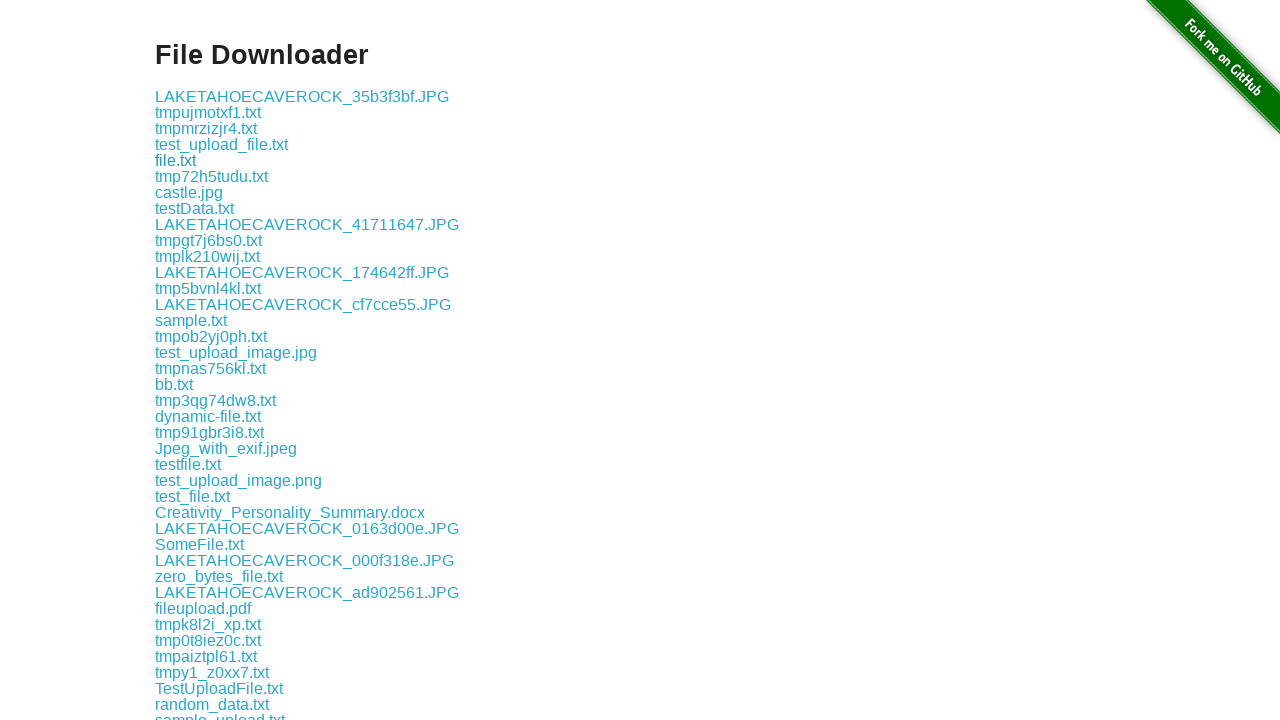

Retrieved href attribute from link: download/tmpw0f3jxzs.txt
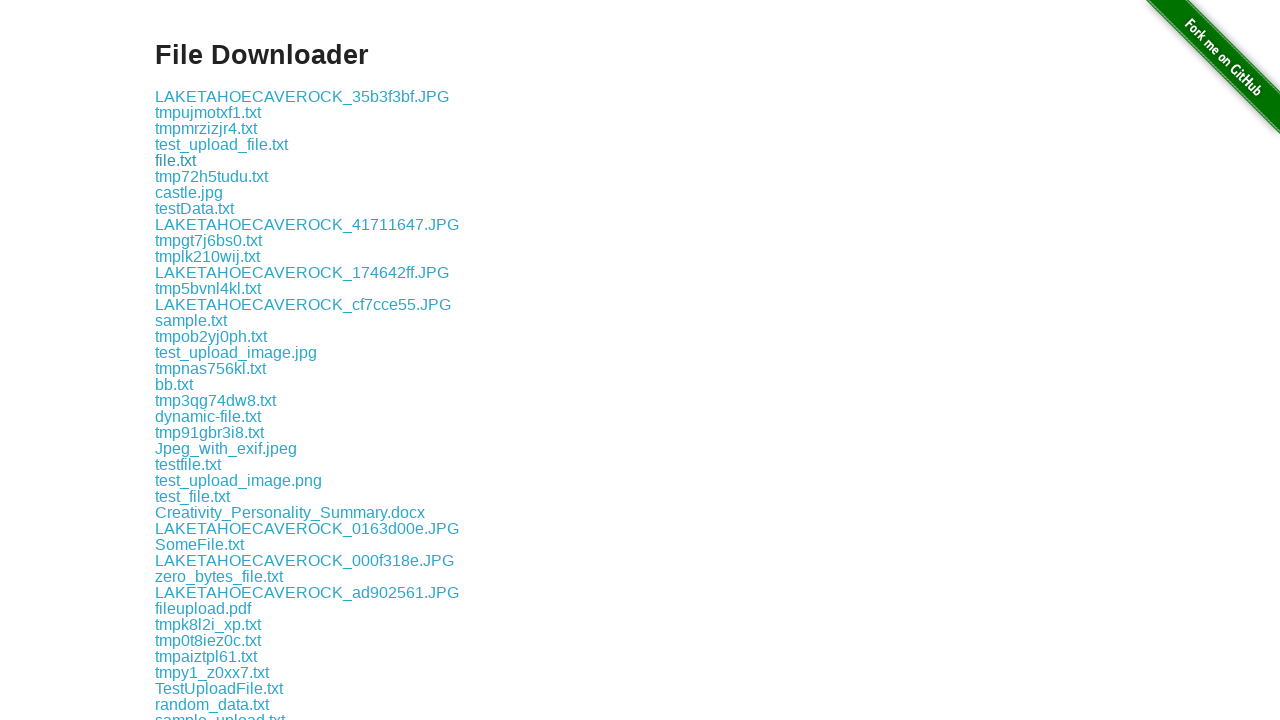

Extracted filename from href: tmpw0f3jxzs.txt
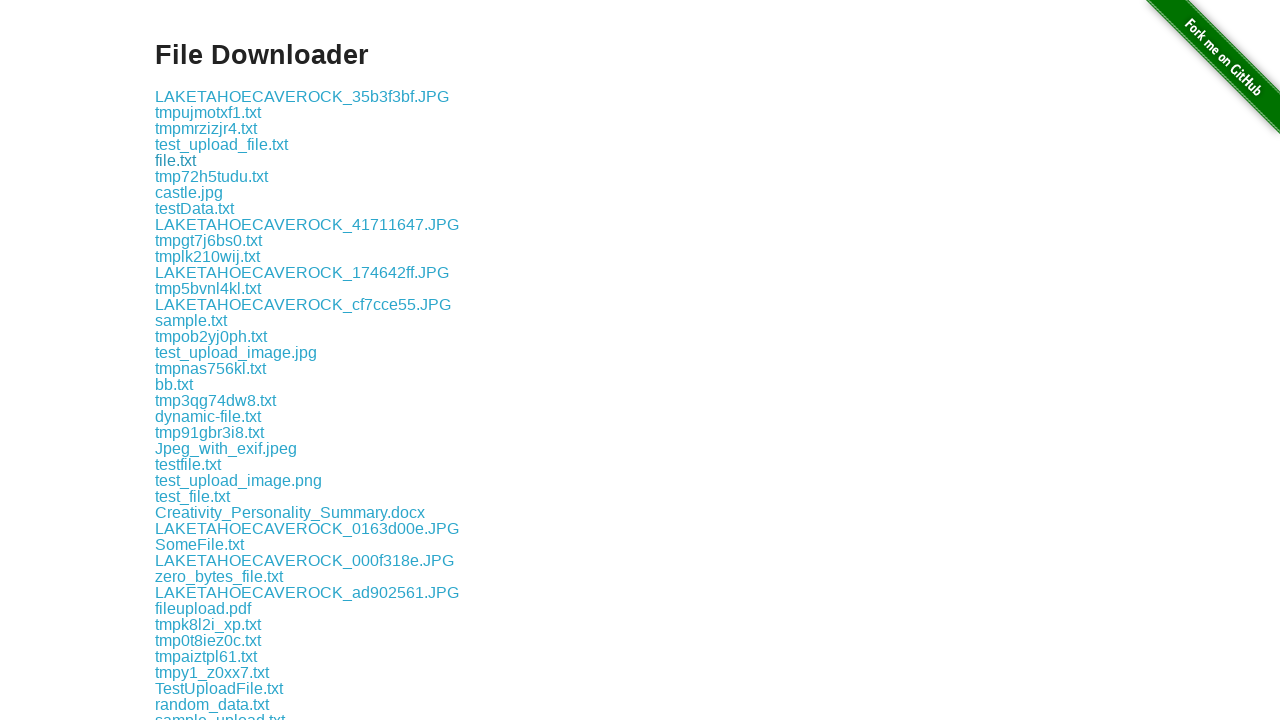

Retrieved href attribute from link: download/tmpbwcuwl25.txt
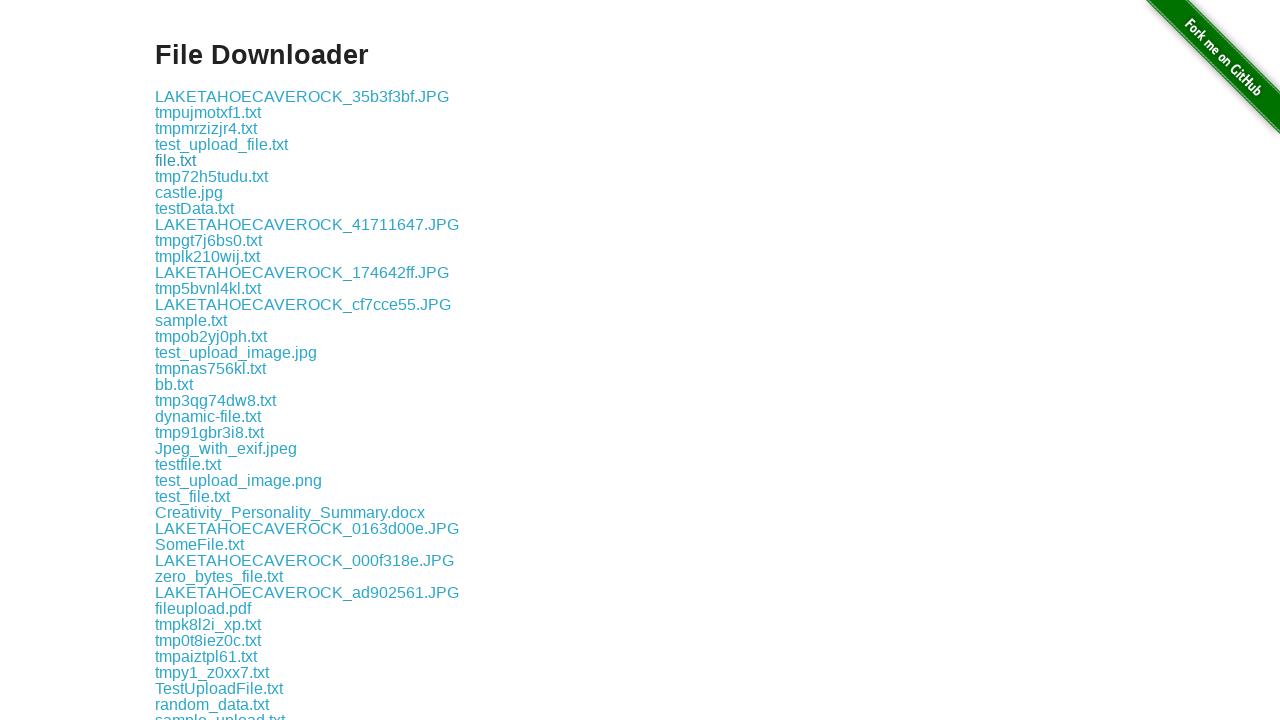

Extracted filename from href: tmpbwcuwl25.txt
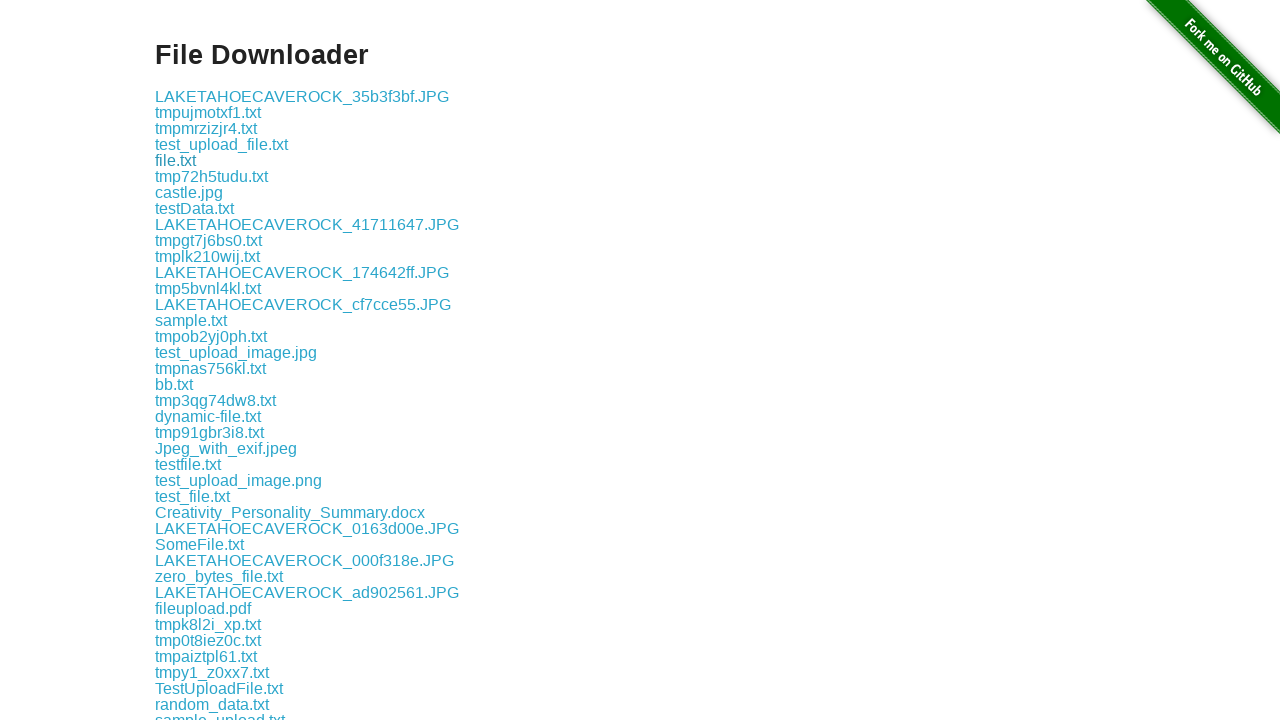

Retrieved href attribute from link: download/tmpiqbs_x94.txt
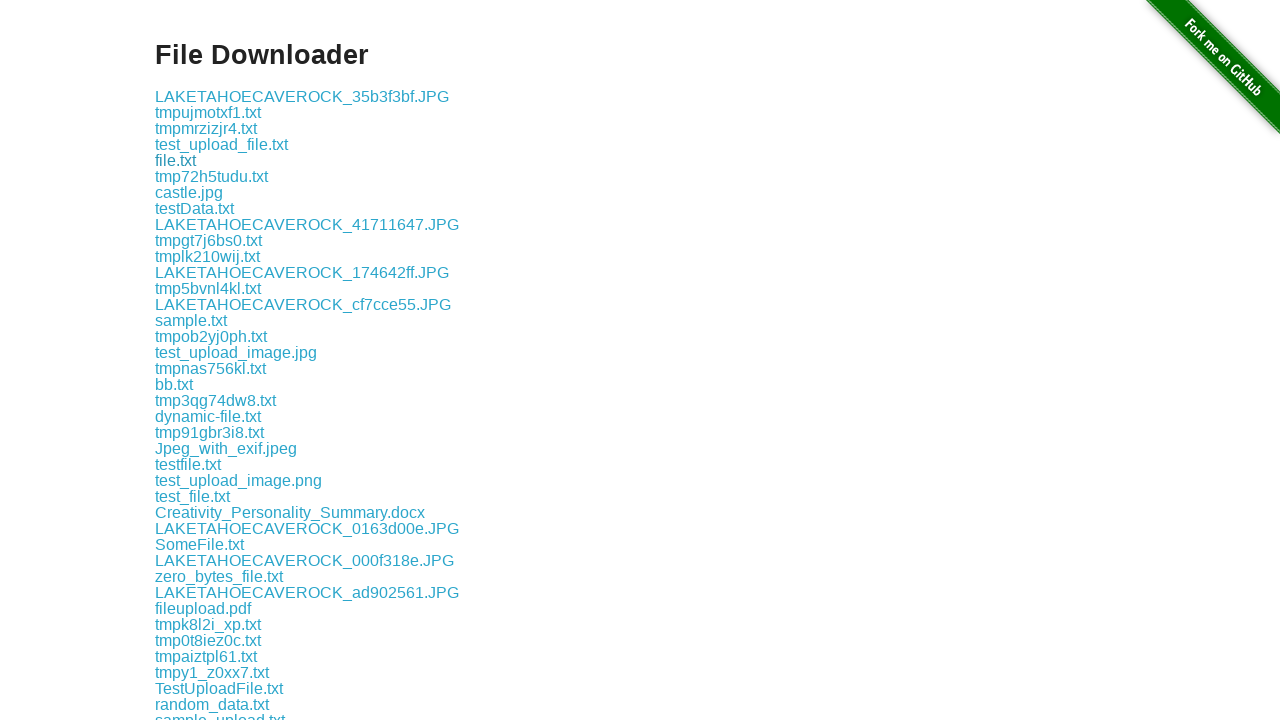

Extracted filename from href: tmpiqbs_x94.txt
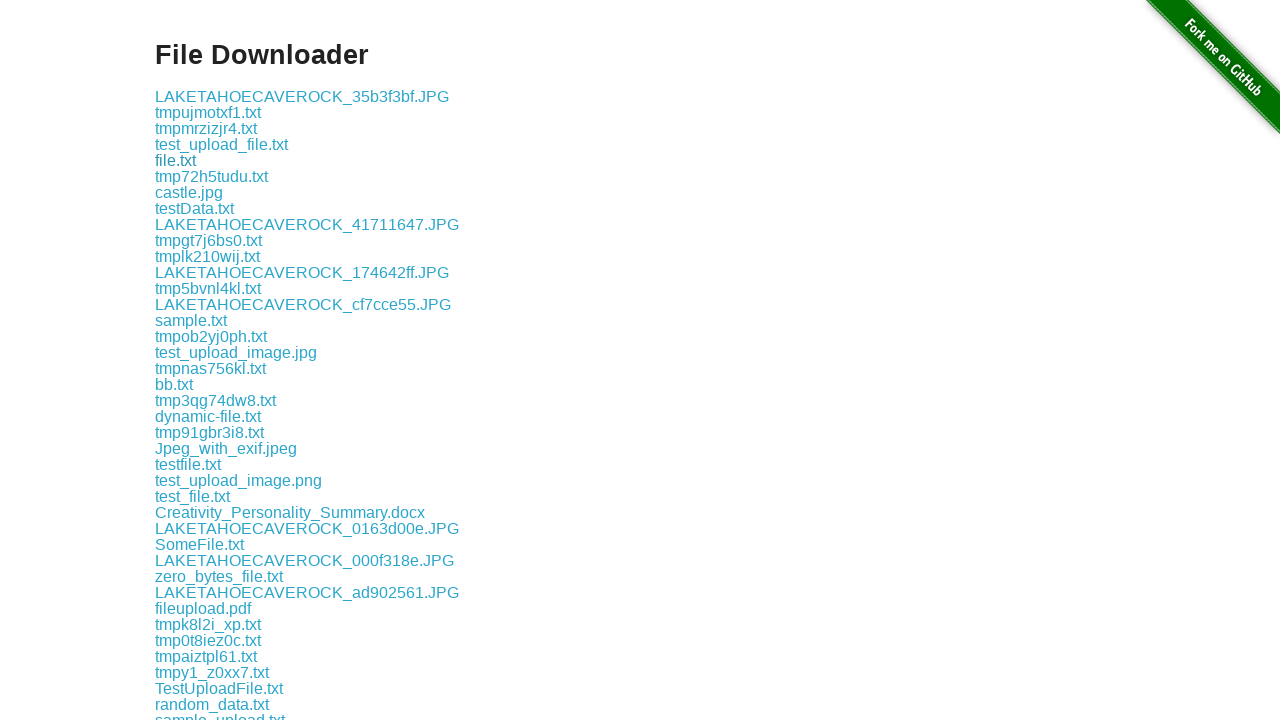

Retrieved href attribute from link: download/upload-test.txt
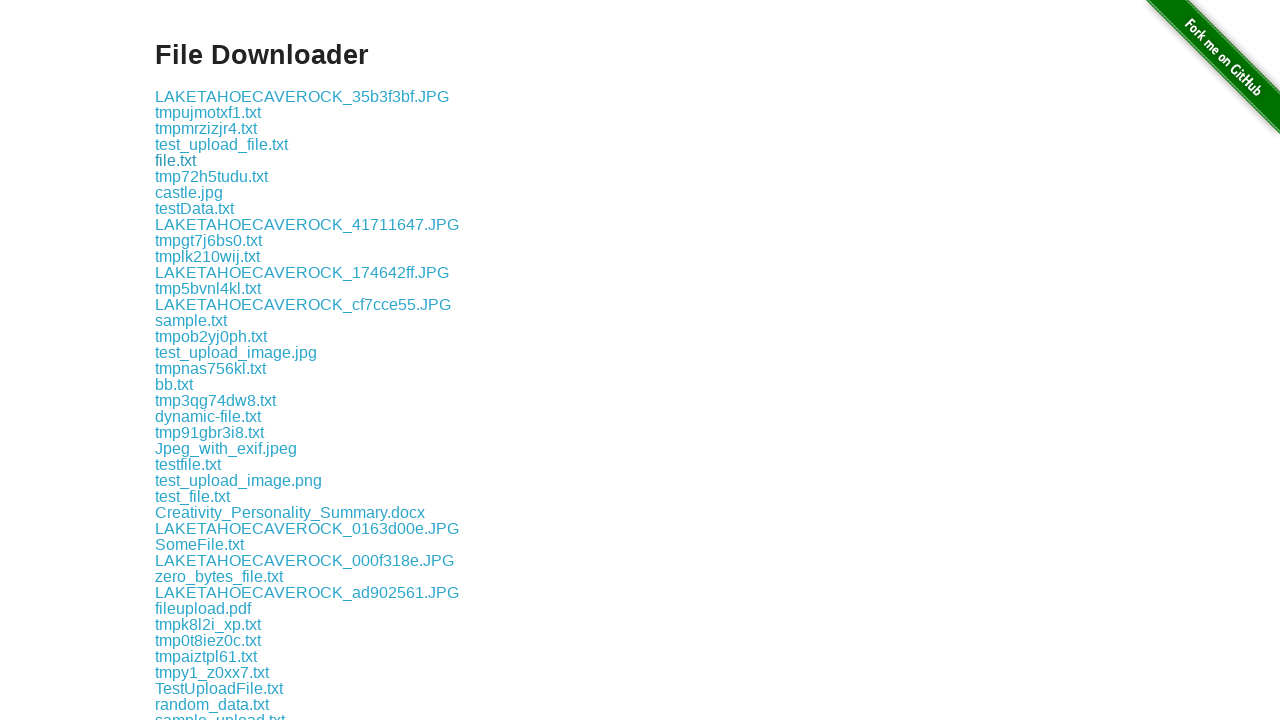

Extracted filename from href: upload-test.txt
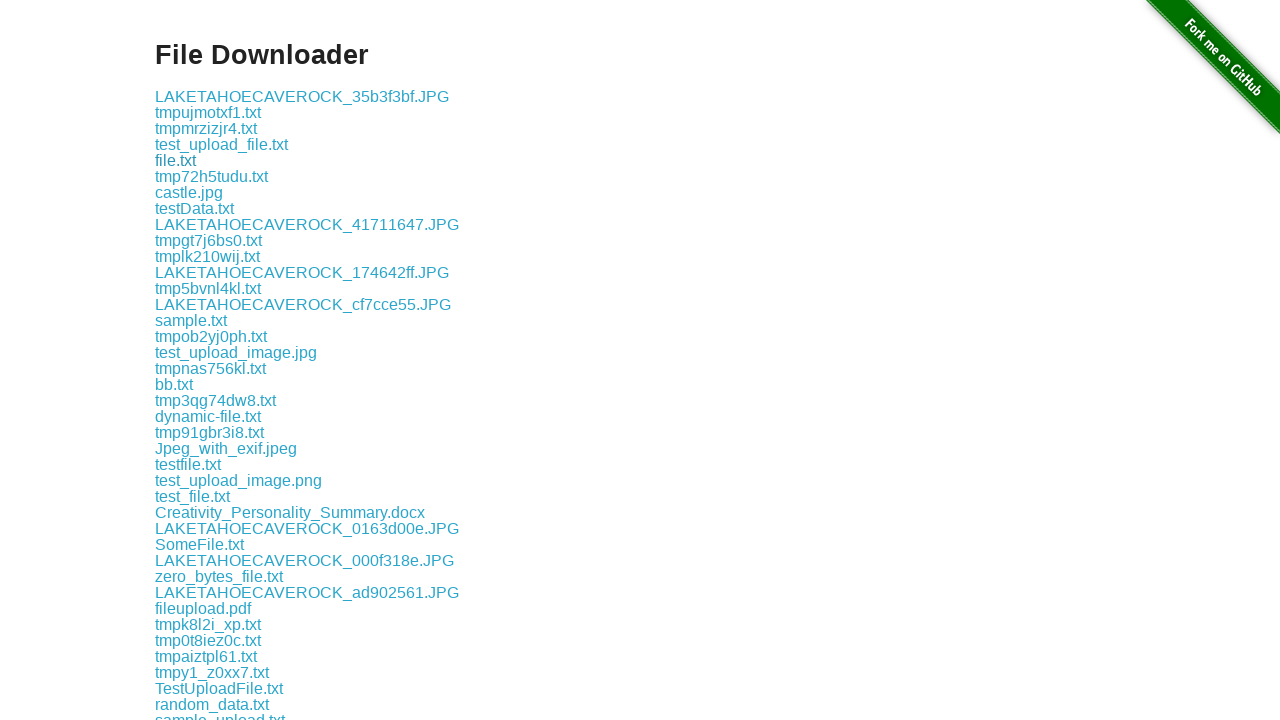

Retrieved href attribute from link: download/tmpnif6psq6.txt
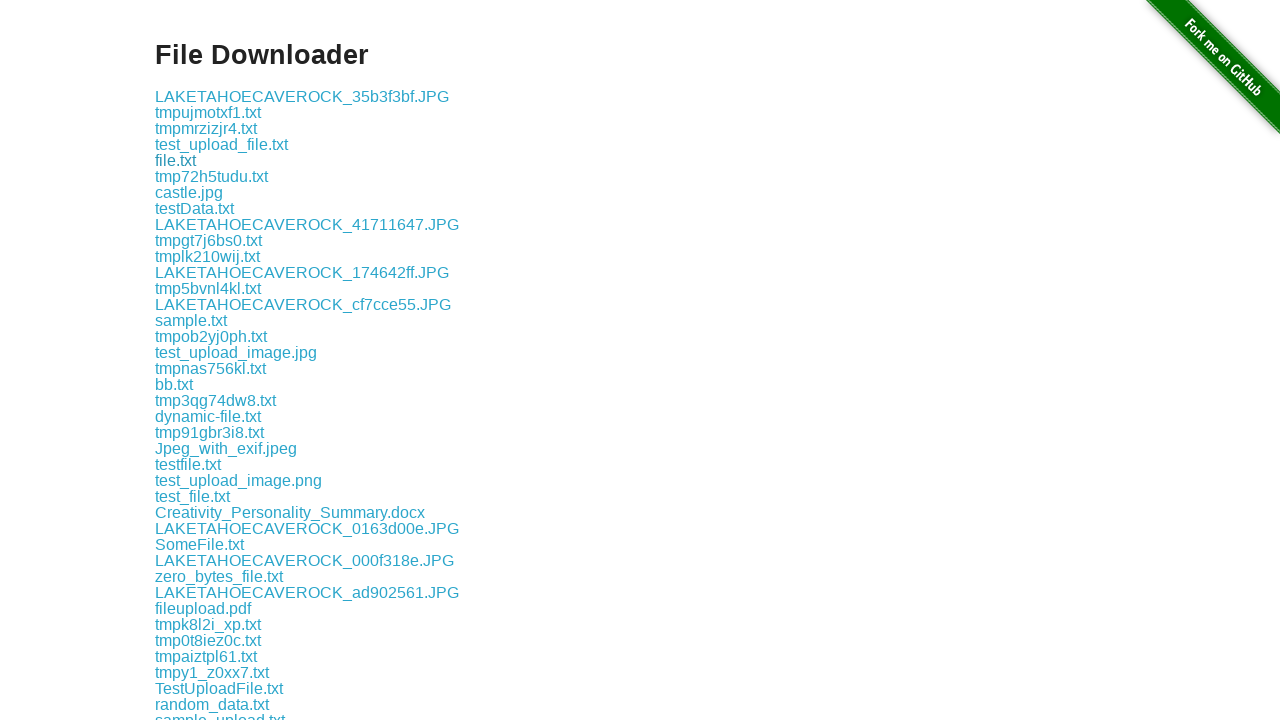

Extracted filename from href: tmpnif6psq6.txt
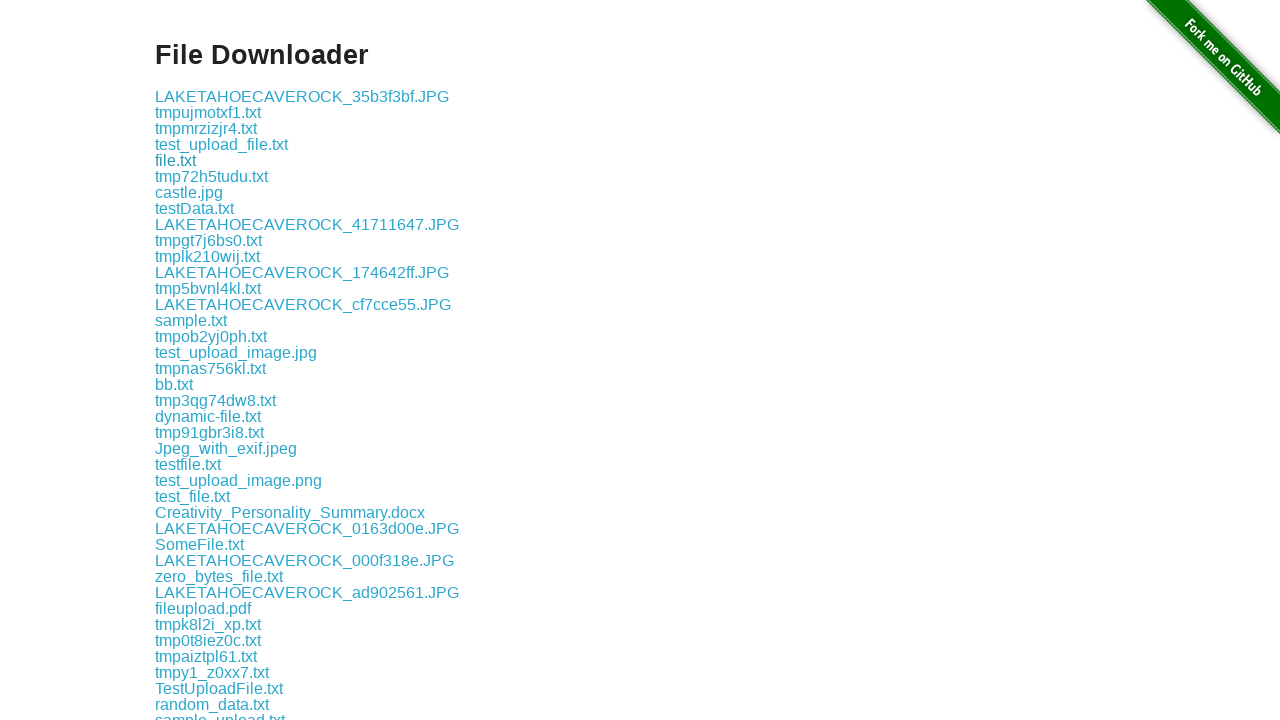

Retrieved href attribute from link: download/tmpqr24gwm9.txt
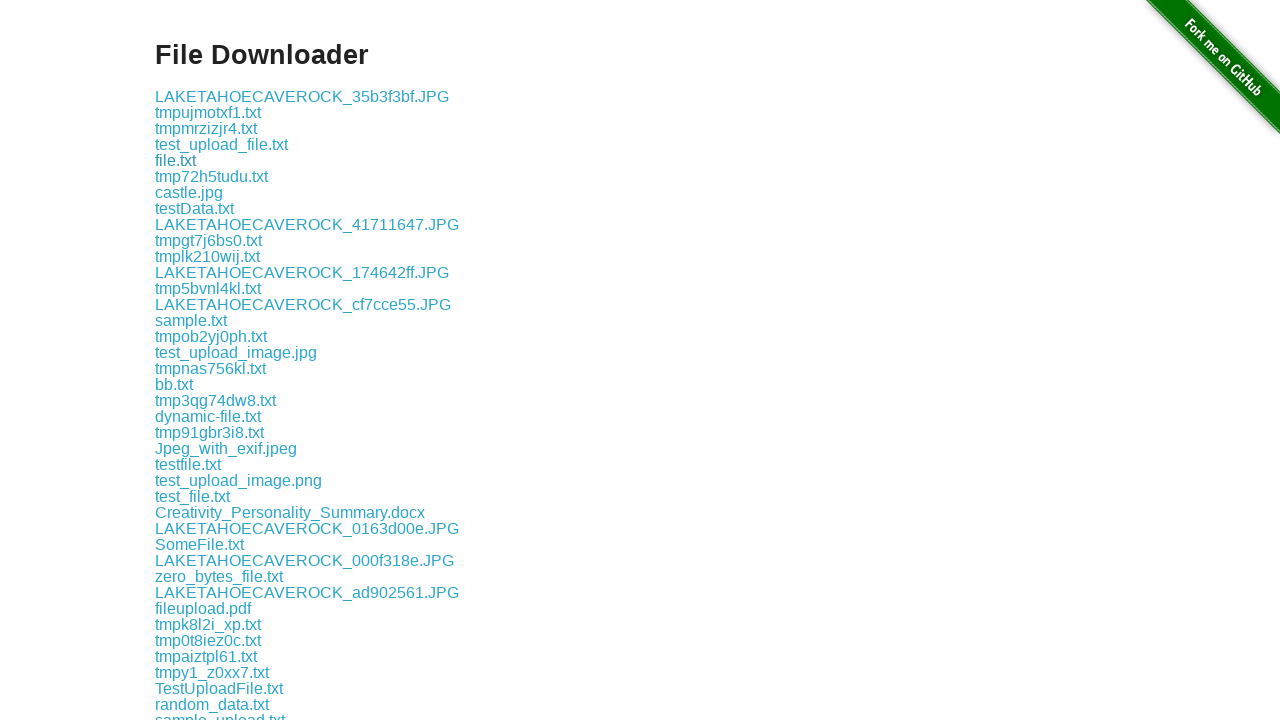

Extracted filename from href: tmpqr24gwm9.txt
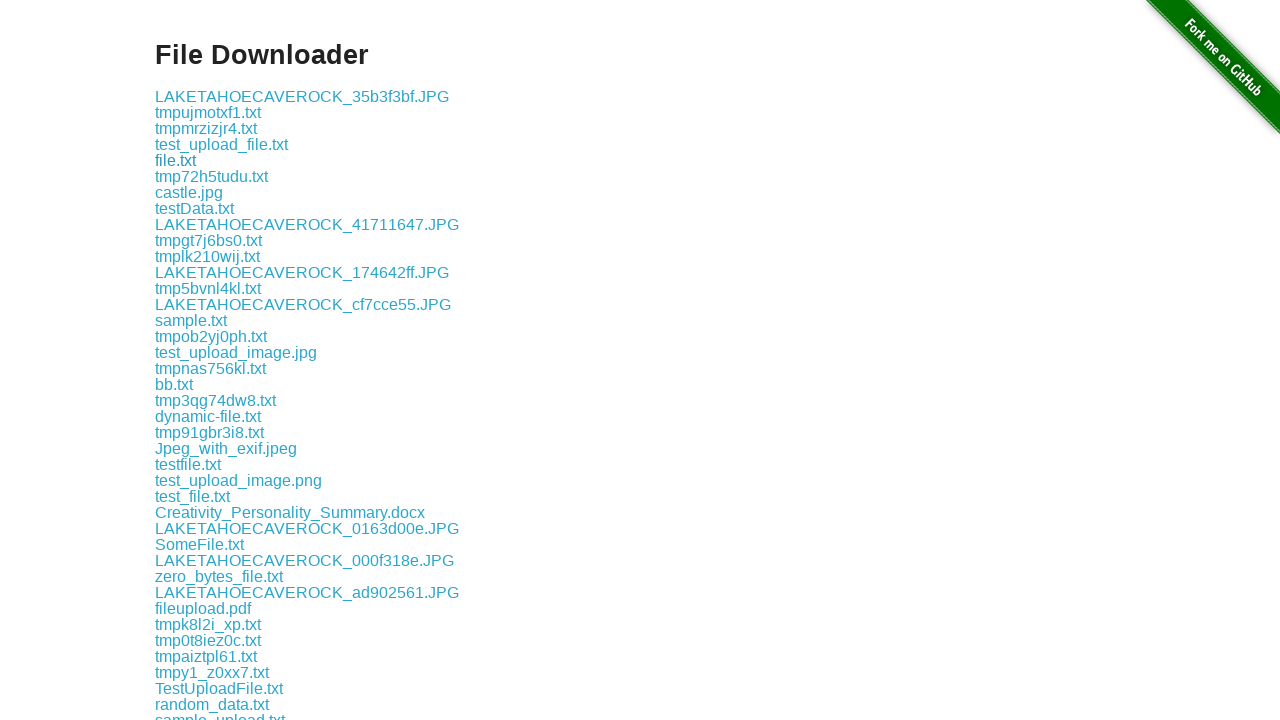

Retrieved href attribute from link: download/tmpmy15sqap.txt
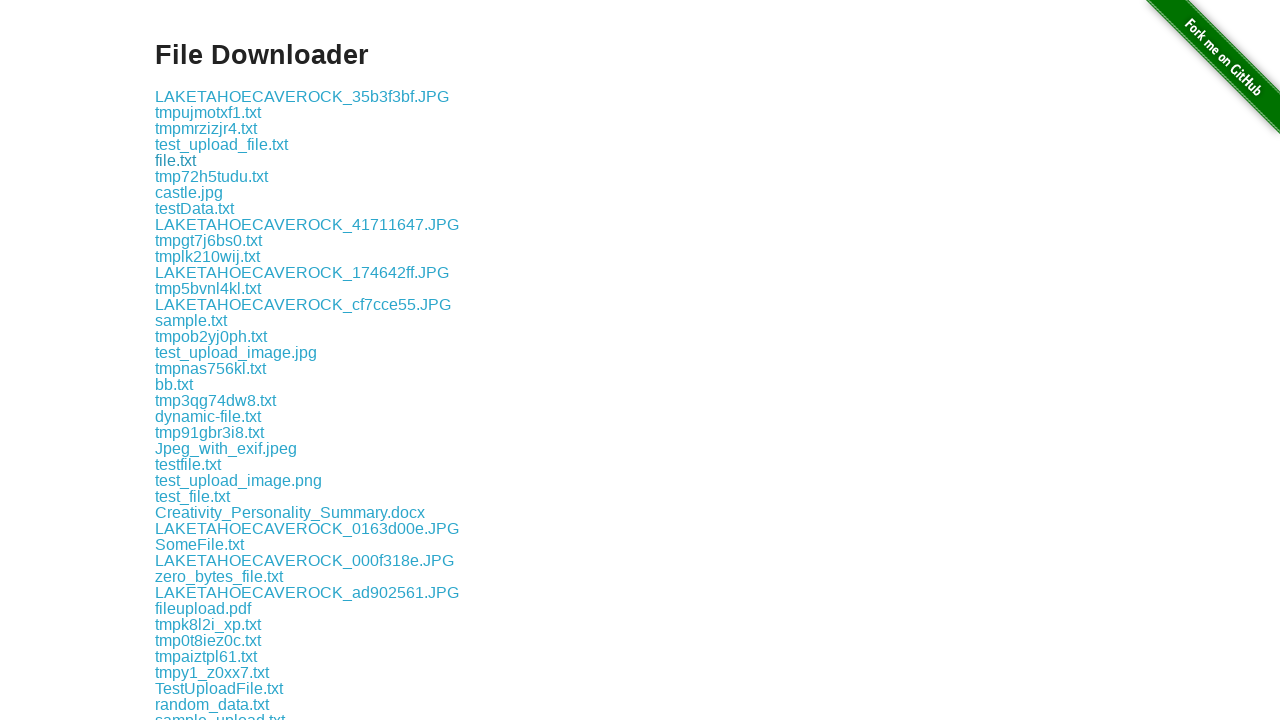

Extracted filename from href: tmpmy15sqap.txt
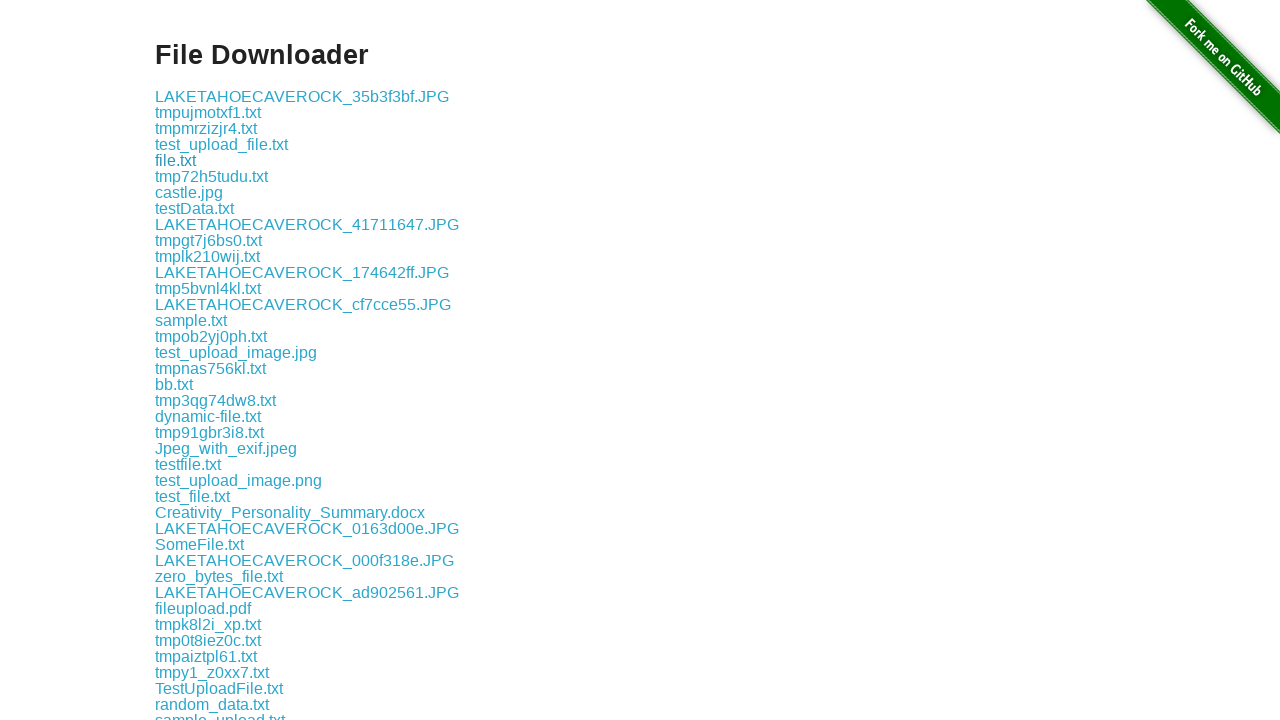

Retrieved href attribute from link: download/test-data.csv
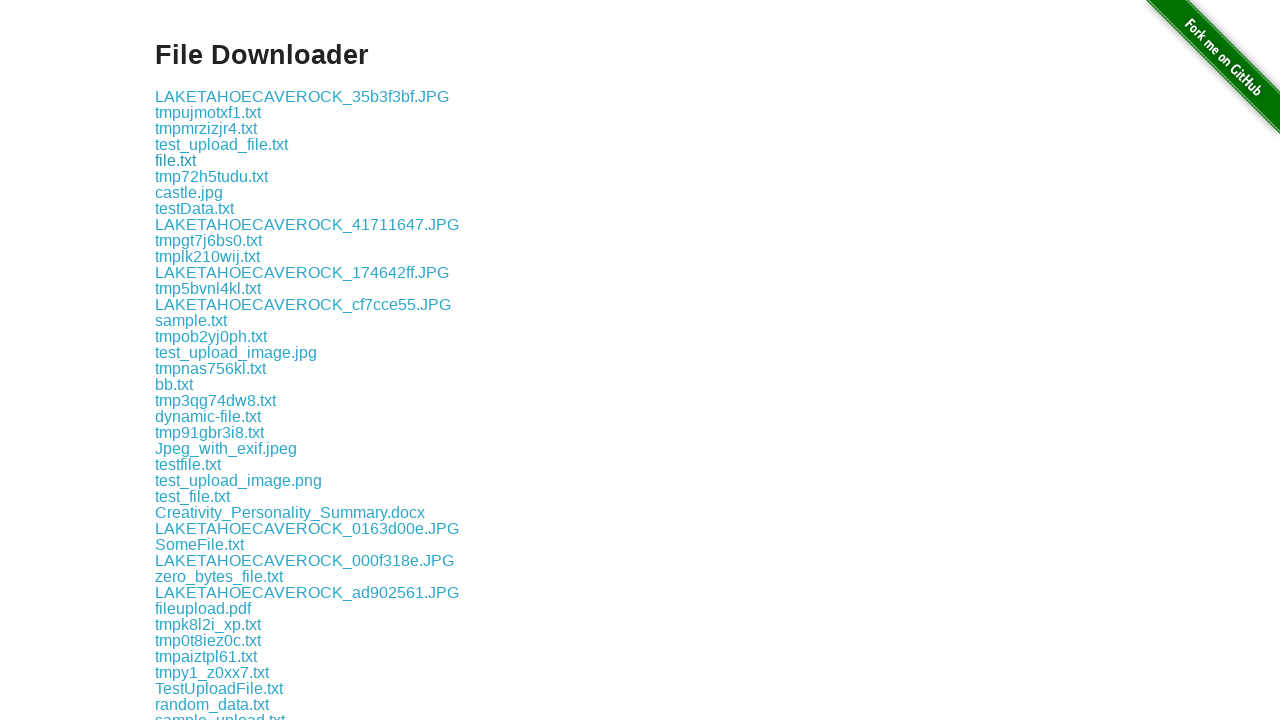

Extracted filename from href: test-data.csv
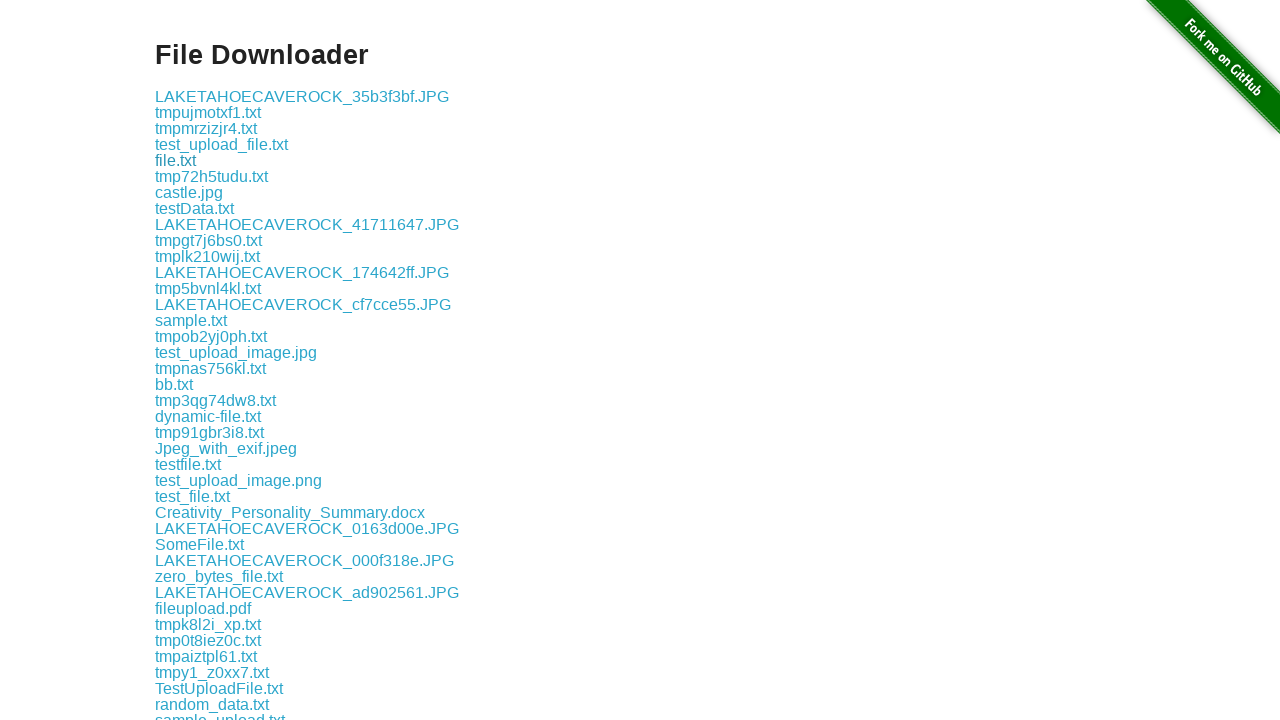

Retrieved href attribute from link: http://elementalselenium.com/
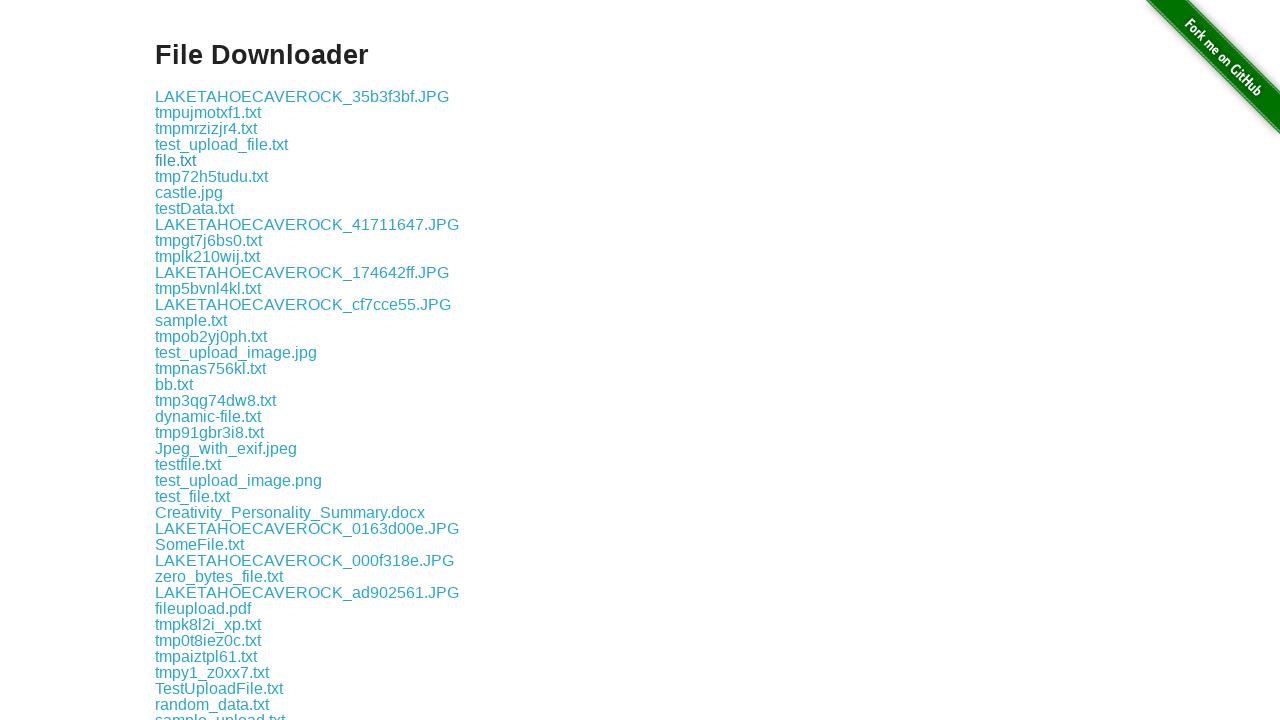

Extracted filename from href: 
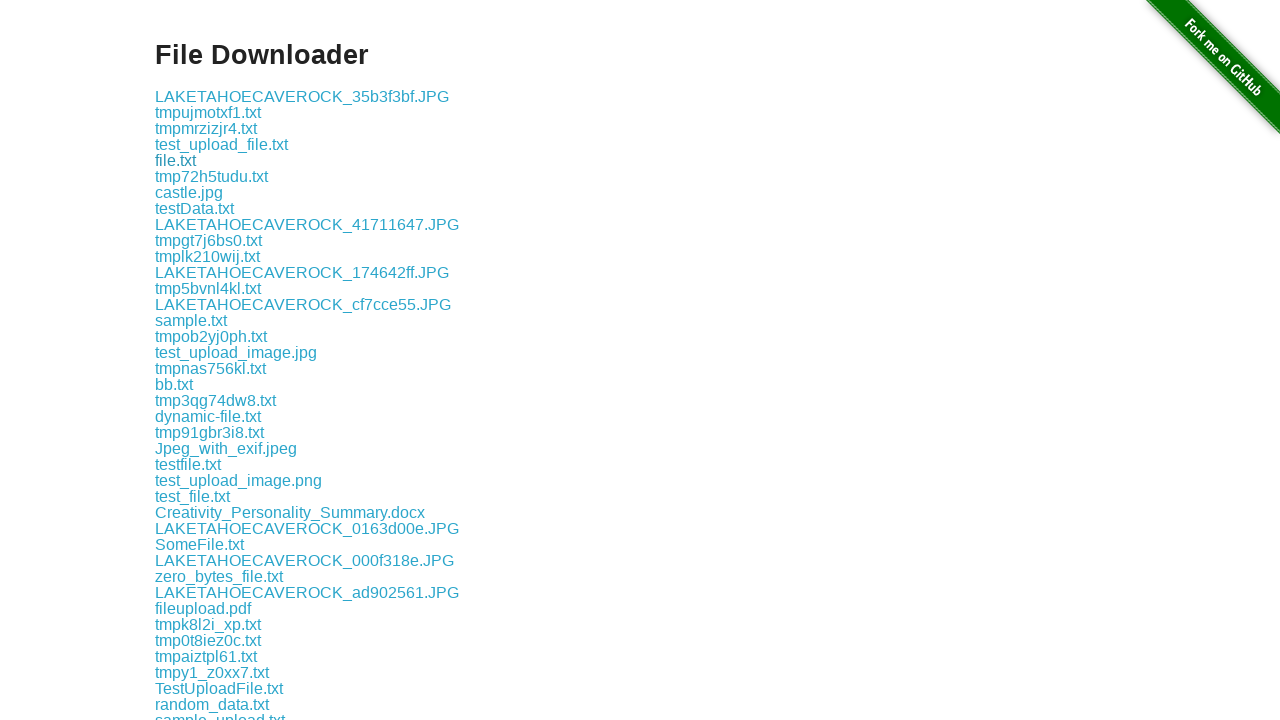

Waited 2000ms for pending downloads to start
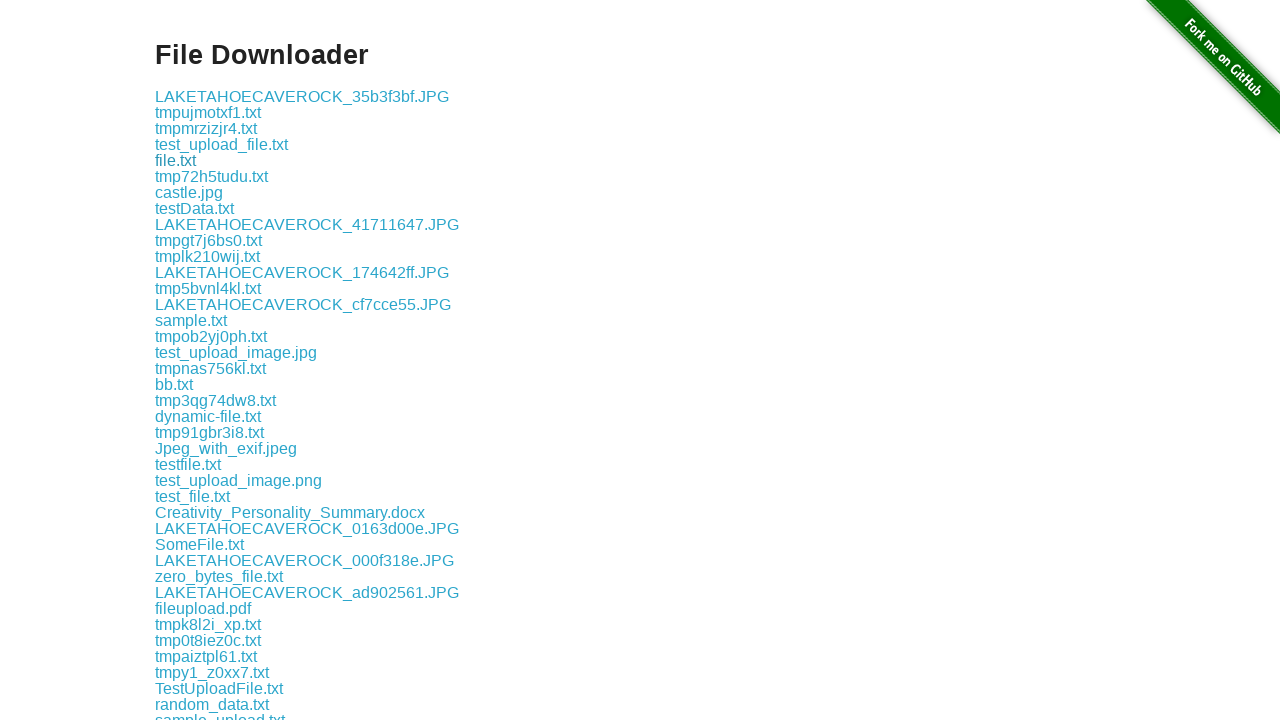

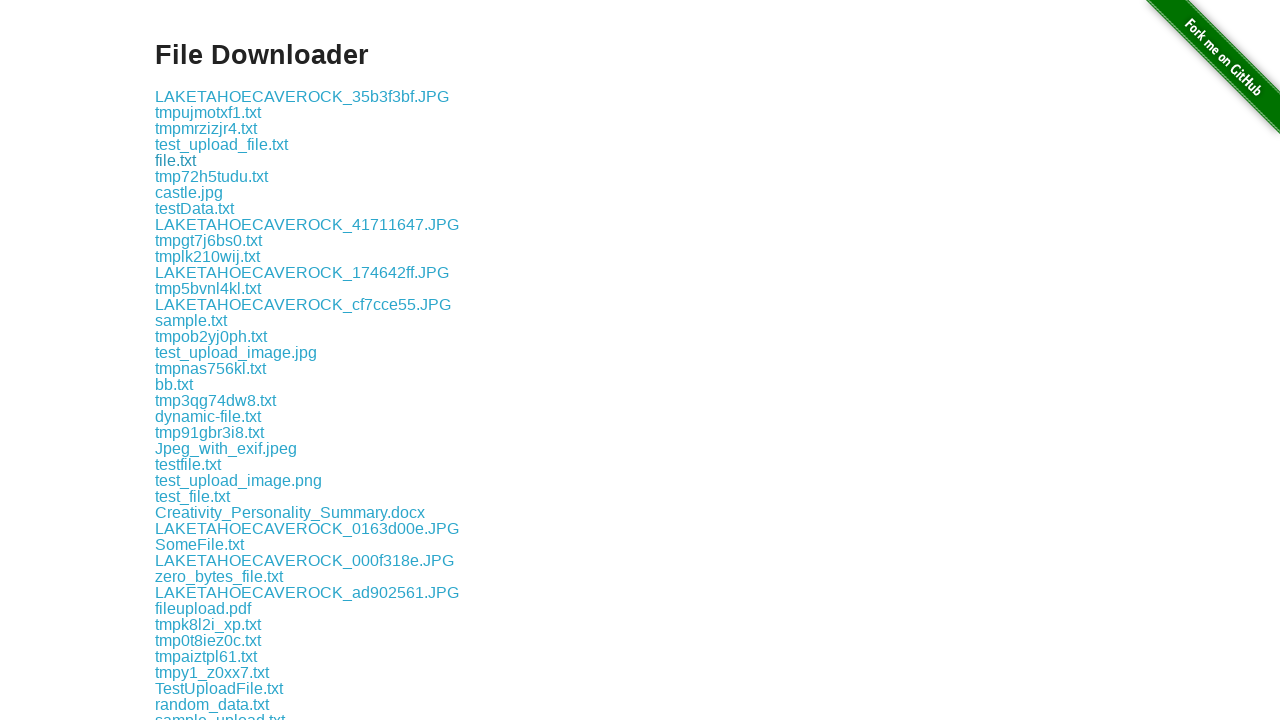